Tests the add/remove elements functionality by clicking the Add Element button 100 times to create 100 delete buttons, then clicking the Delete button 90 times to remove 90 elements, verifying the correct number of elements remain.

Starting URL: https://the-internet.herokuapp.com/add_remove_elements/

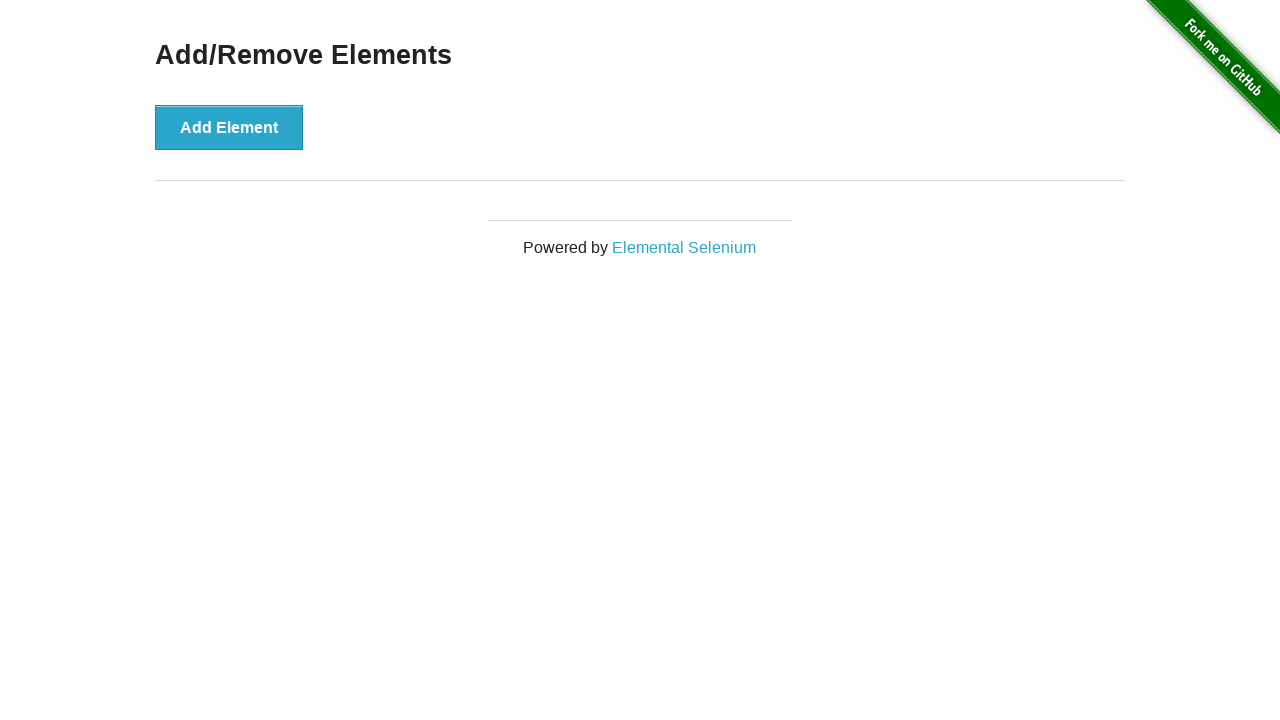

Navigated to the-internet.herokuapp.com add/remove elements page
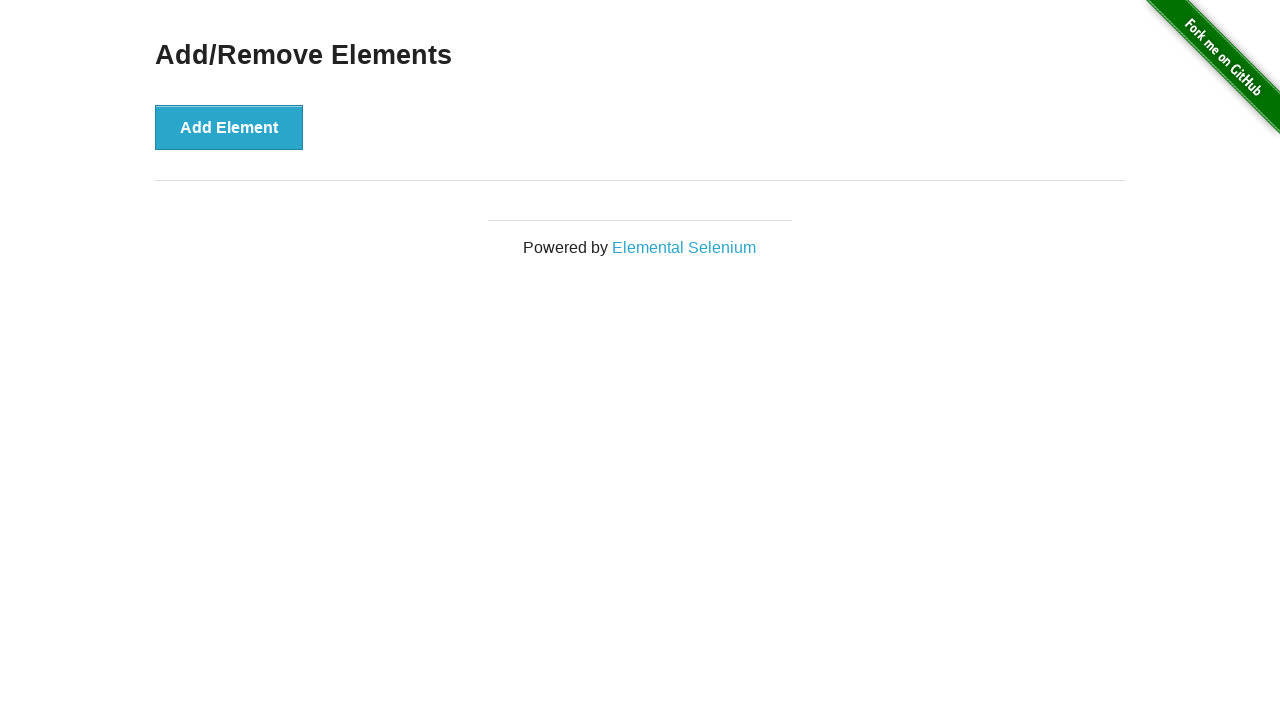

Clicked Add Element button (click 1 of 100) at (229, 127) on button[onclick='addElement()']
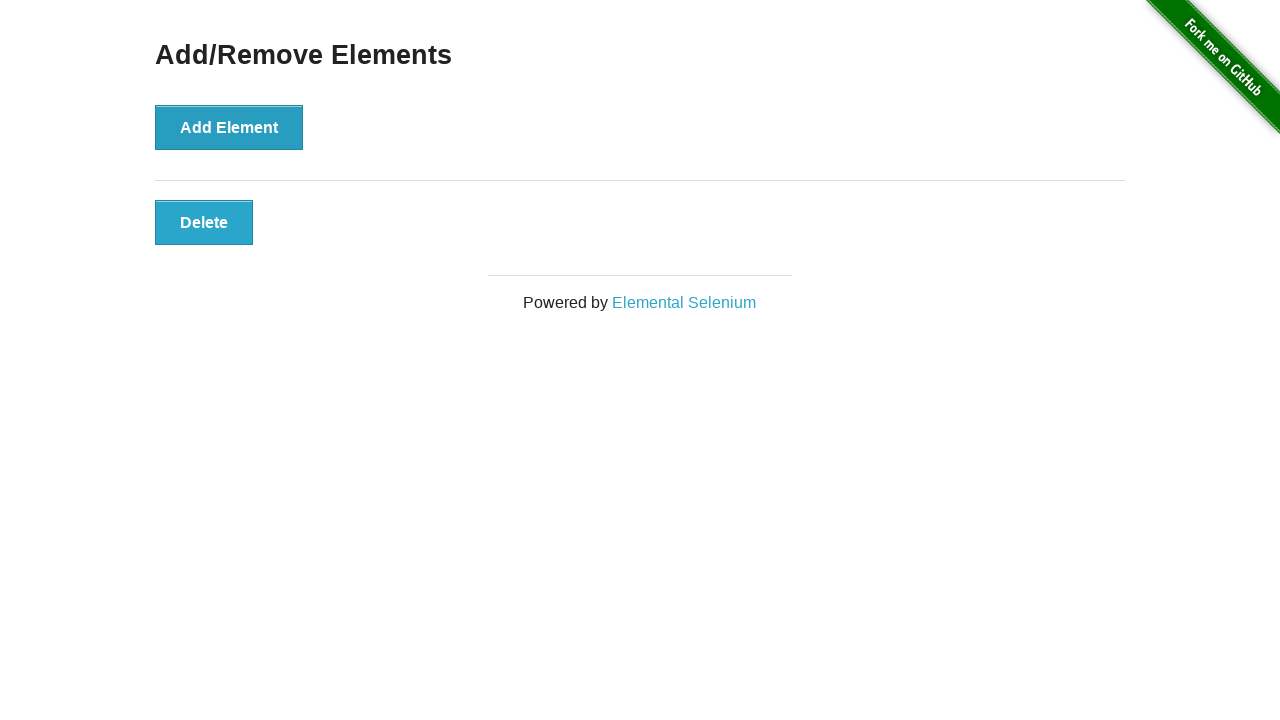

Clicked Add Element button (click 2 of 100) at (229, 127) on button[onclick='addElement()']
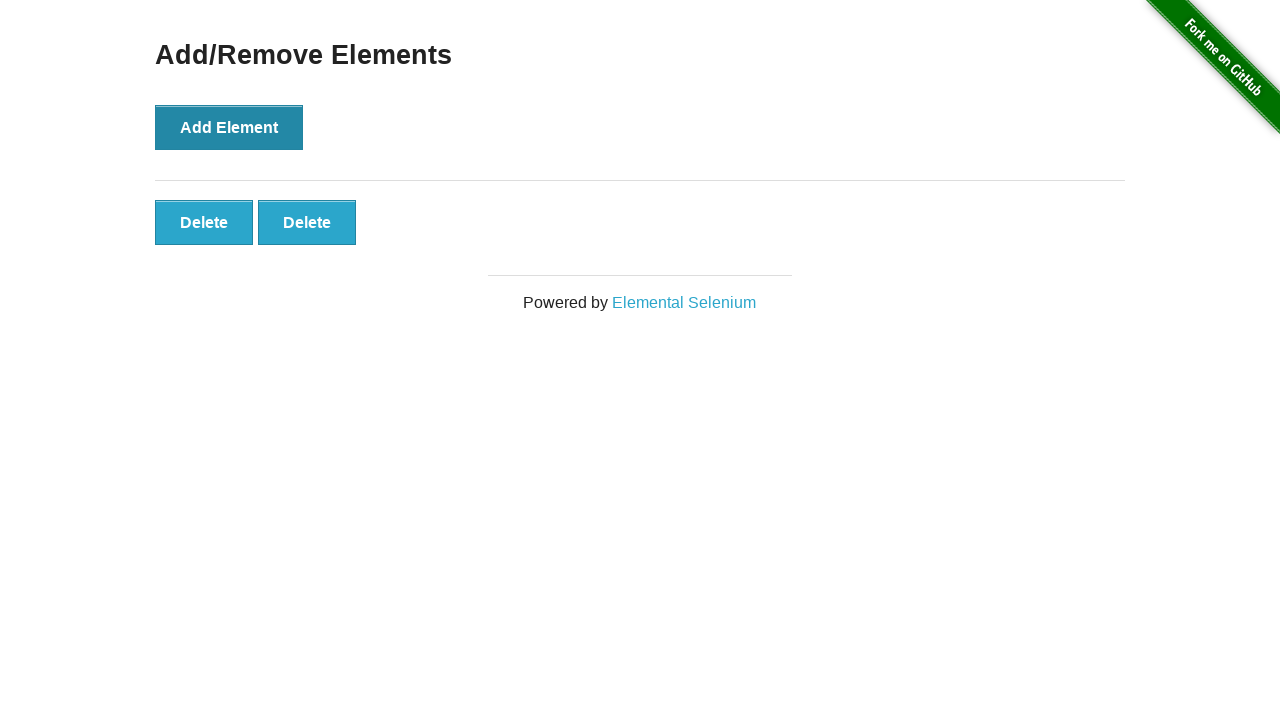

Clicked Add Element button (click 3 of 100) at (229, 127) on button[onclick='addElement()']
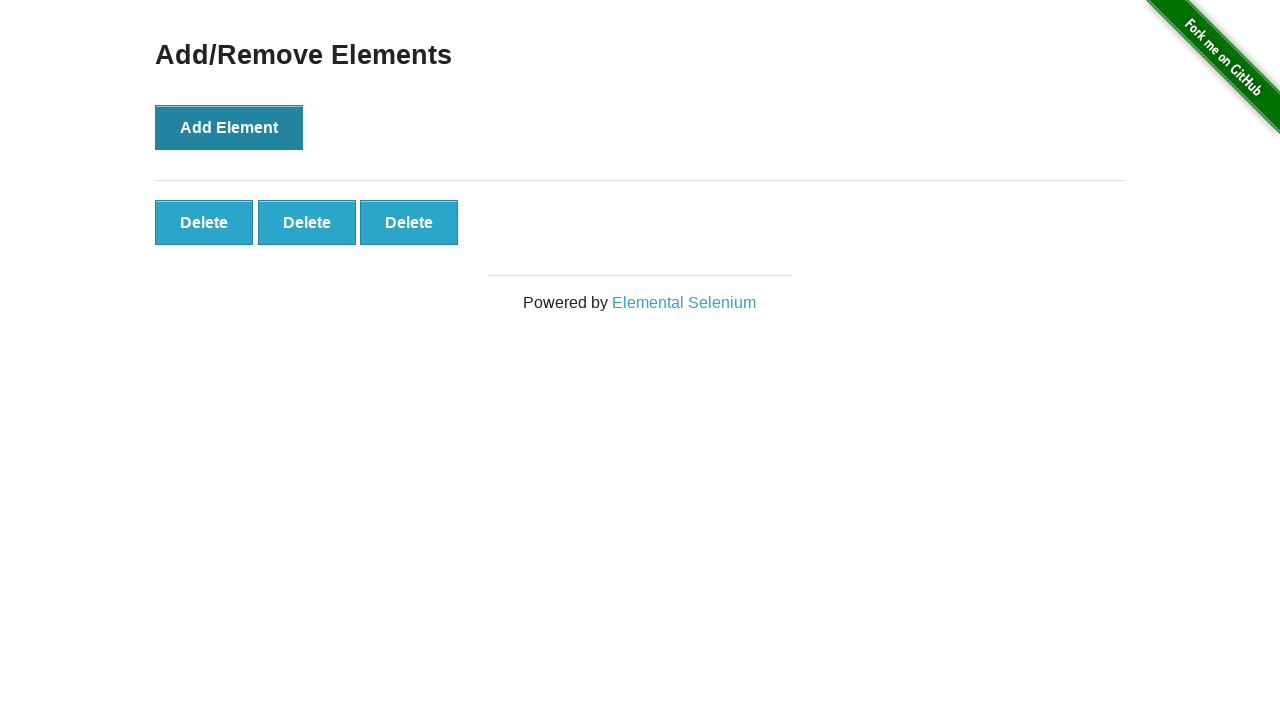

Clicked Add Element button (click 4 of 100) at (229, 127) on button[onclick='addElement()']
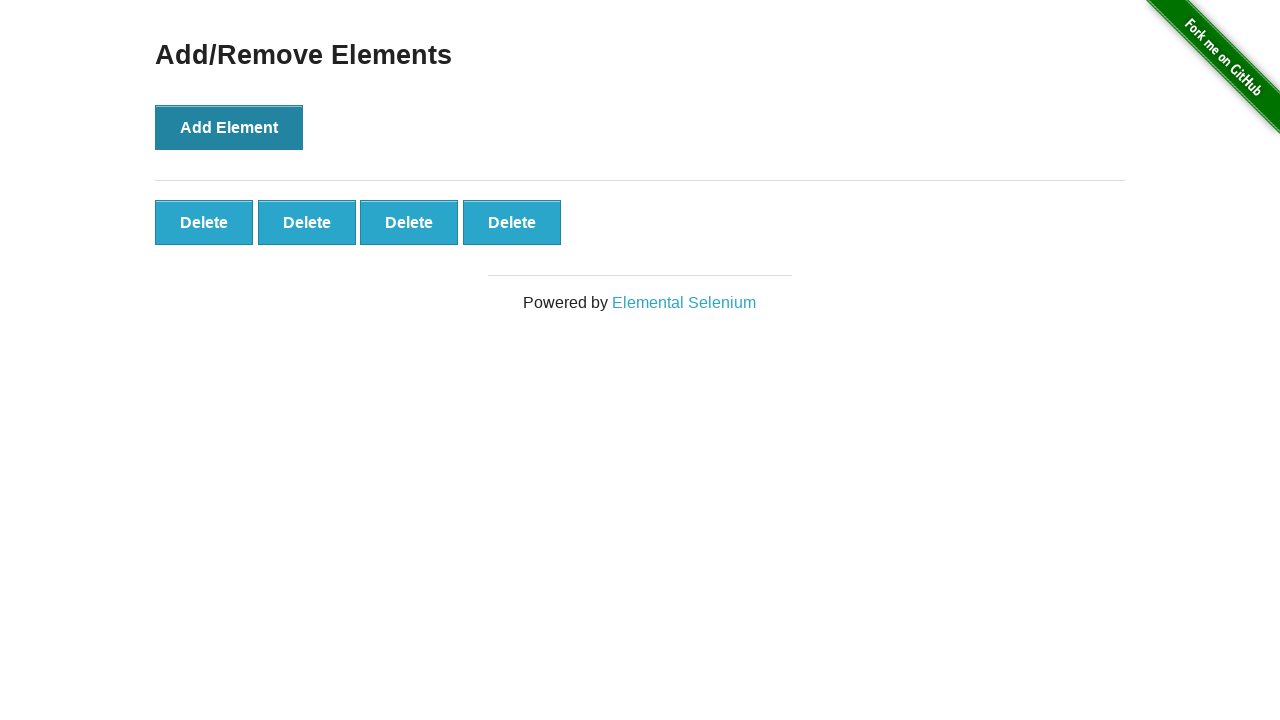

Clicked Add Element button (click 5 of 100) at (229, 127) on button[onclick='addElement()']
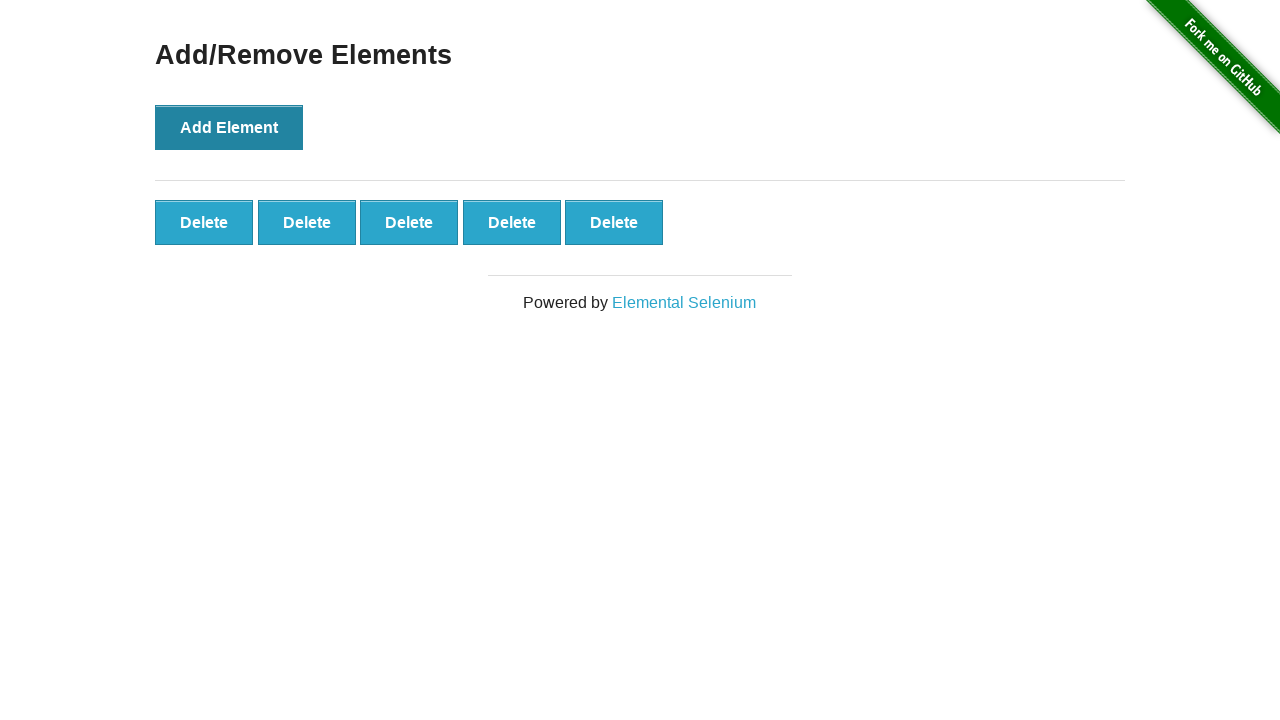

Clicked Add Element button (click 6 of 100) at (229, 127) on button[onclick='addElement()']
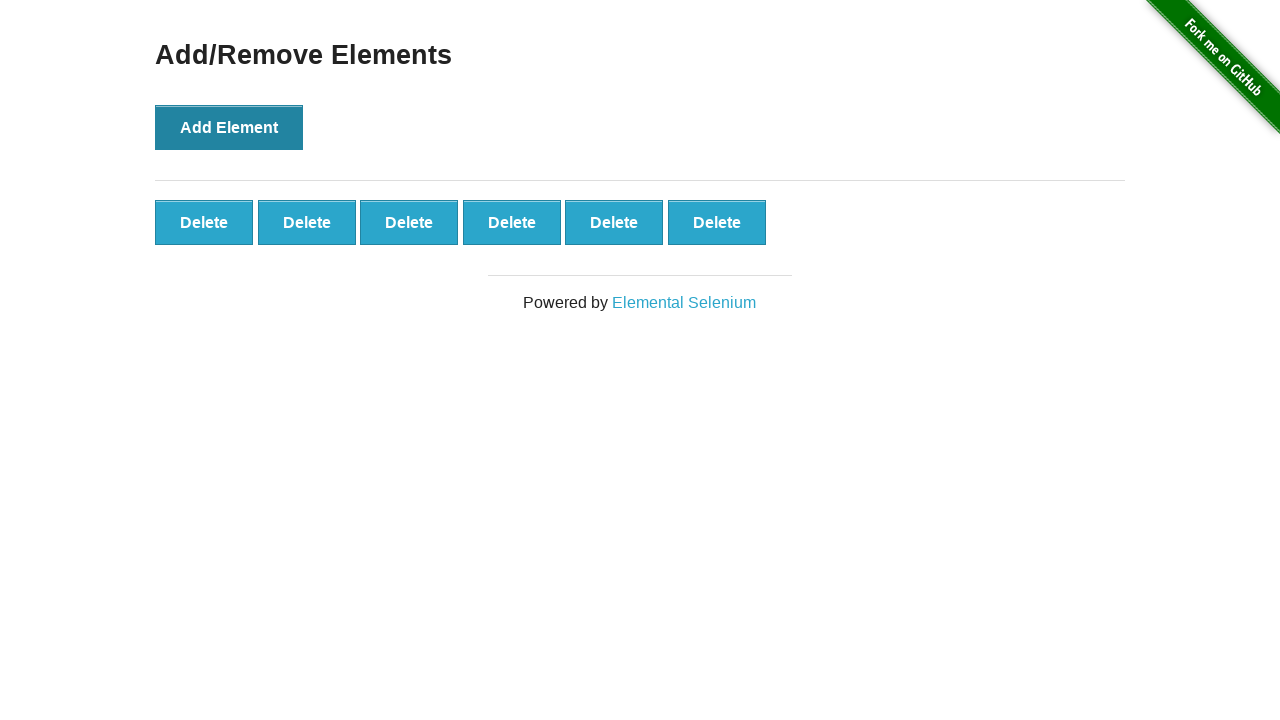

Clicked Add Element button (click 7 of 100) at (229, 127) on button[onclick='addElement()']
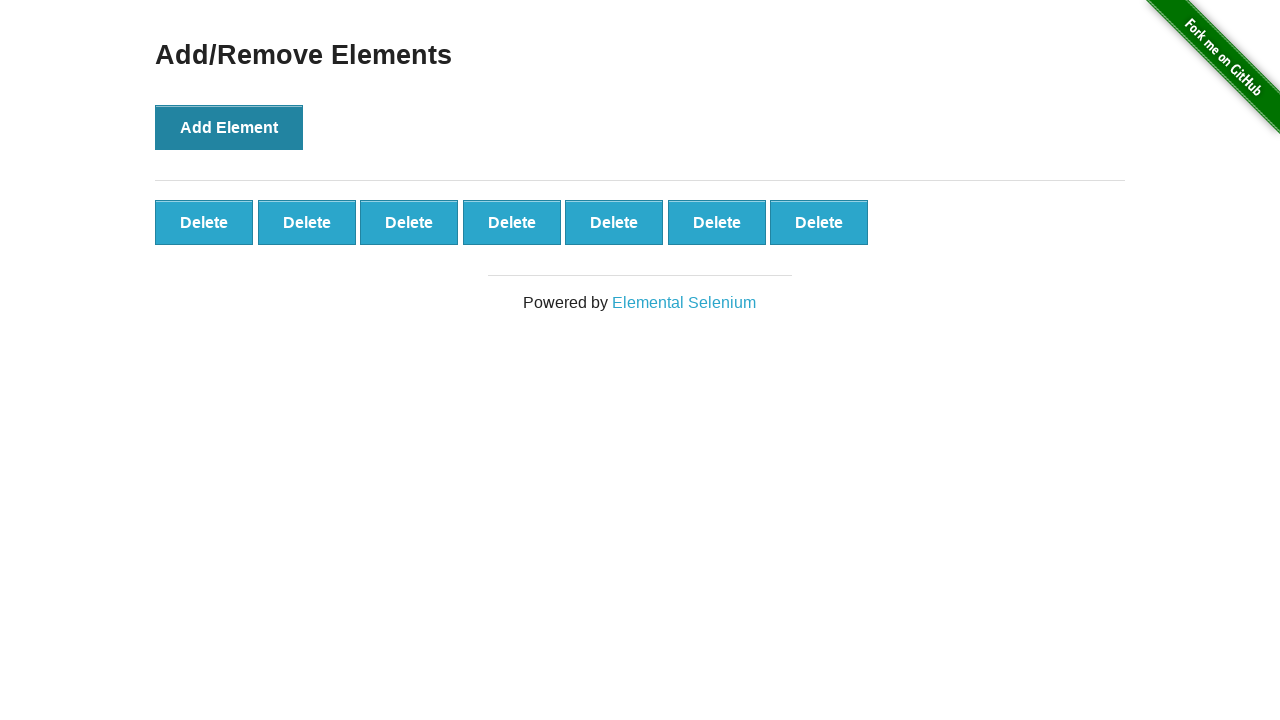

Clicked Add Element button (click 8 of 100) at (229, 127) on button[onclick='addElement()']
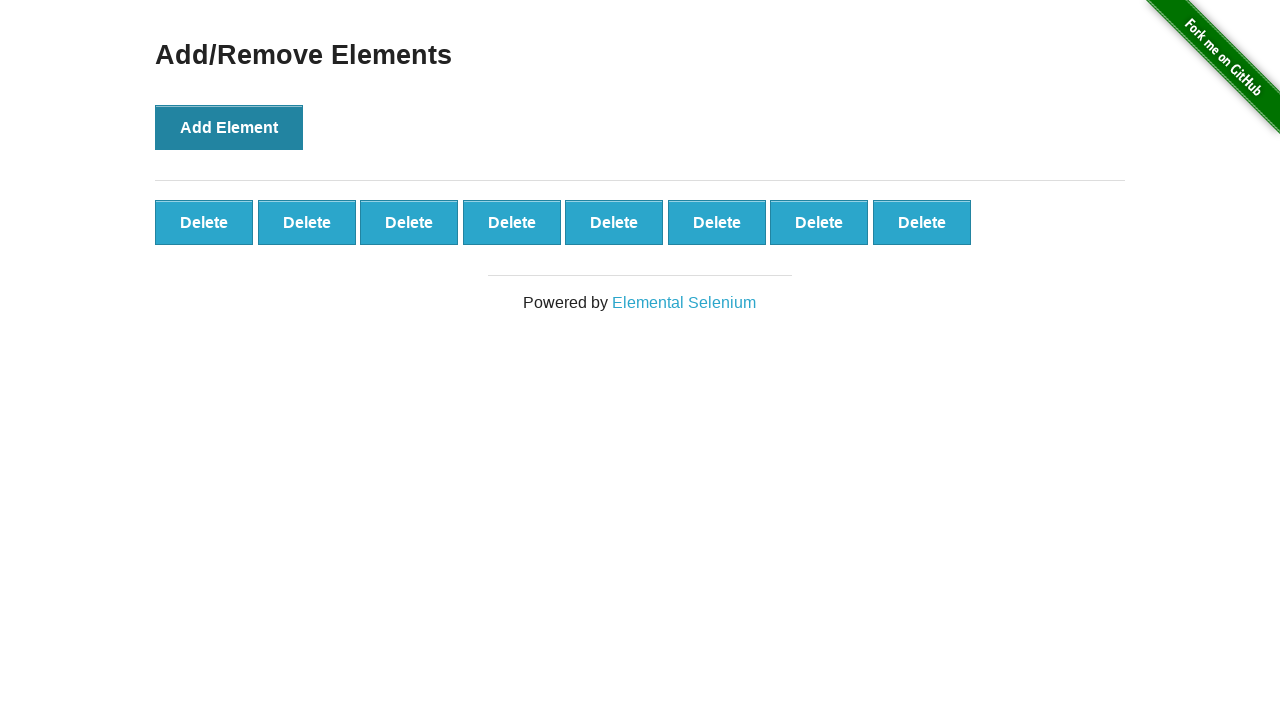

Clicked Add Element button (click 9 of 100) at (229, 127) on button[onclick='addElement()']
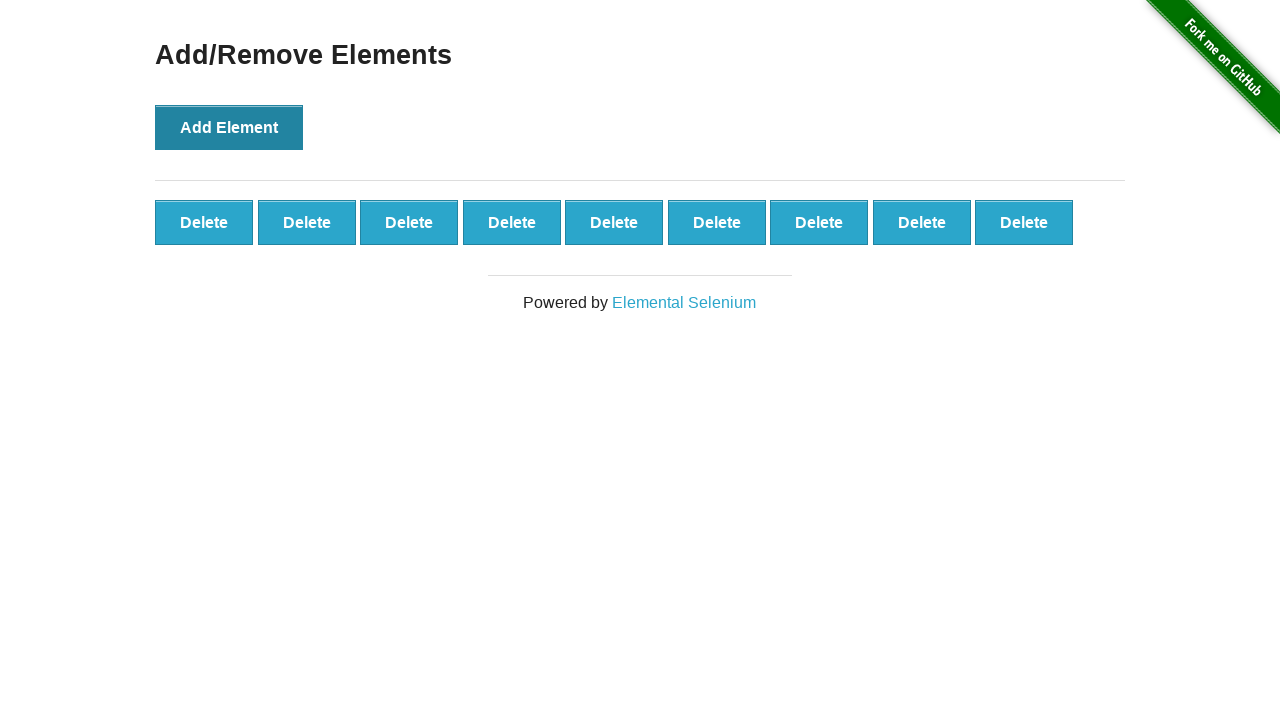

Clicked Add Element button (click 10 of 100) at (229, 127) on button[onclick='addElement()']
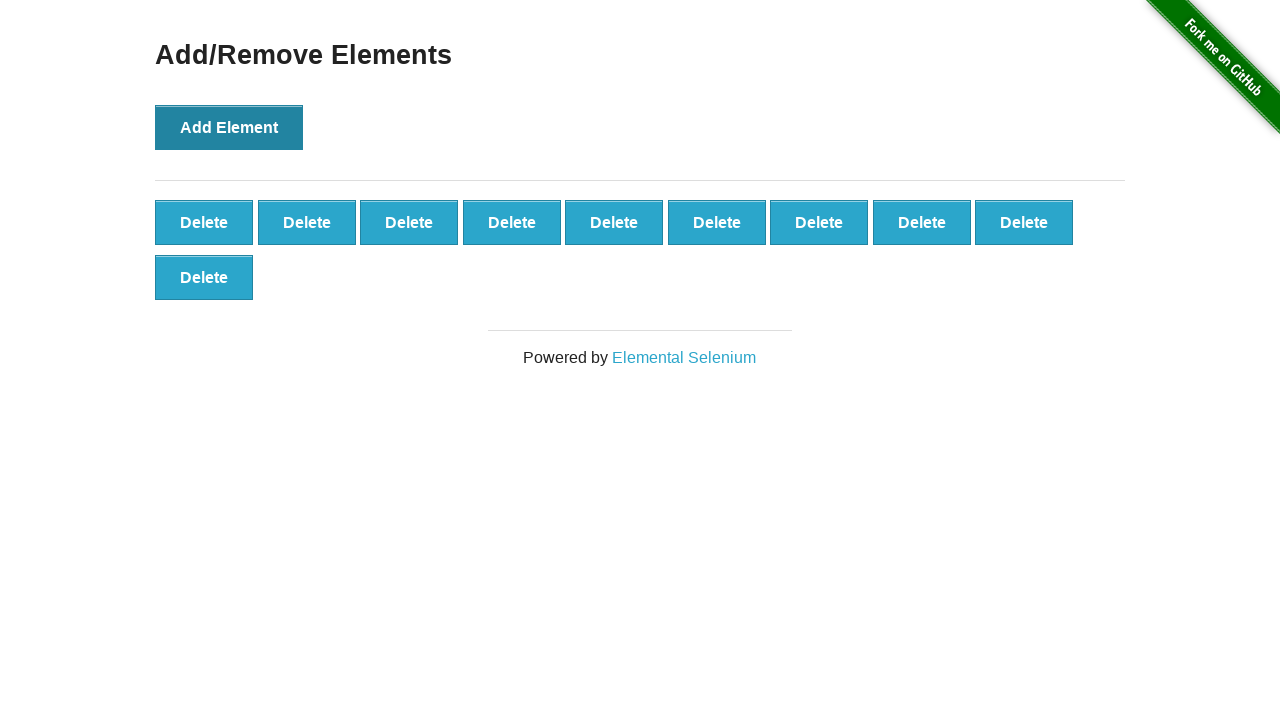

Clicked Add Element button (click 11 of 100) at (229, 127) on button[onclick='addElement()']
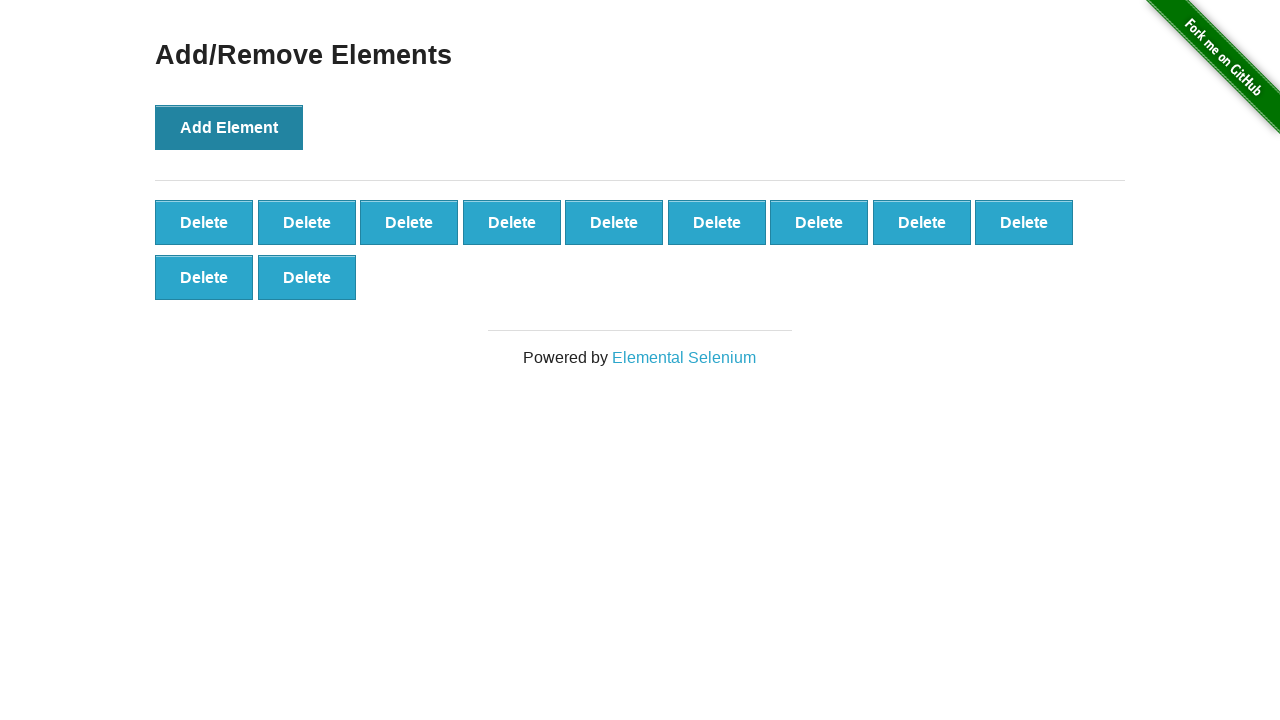

Clicked Add Element button (click 12 of 100) at (229, 127) on button[onclick='addElement()']
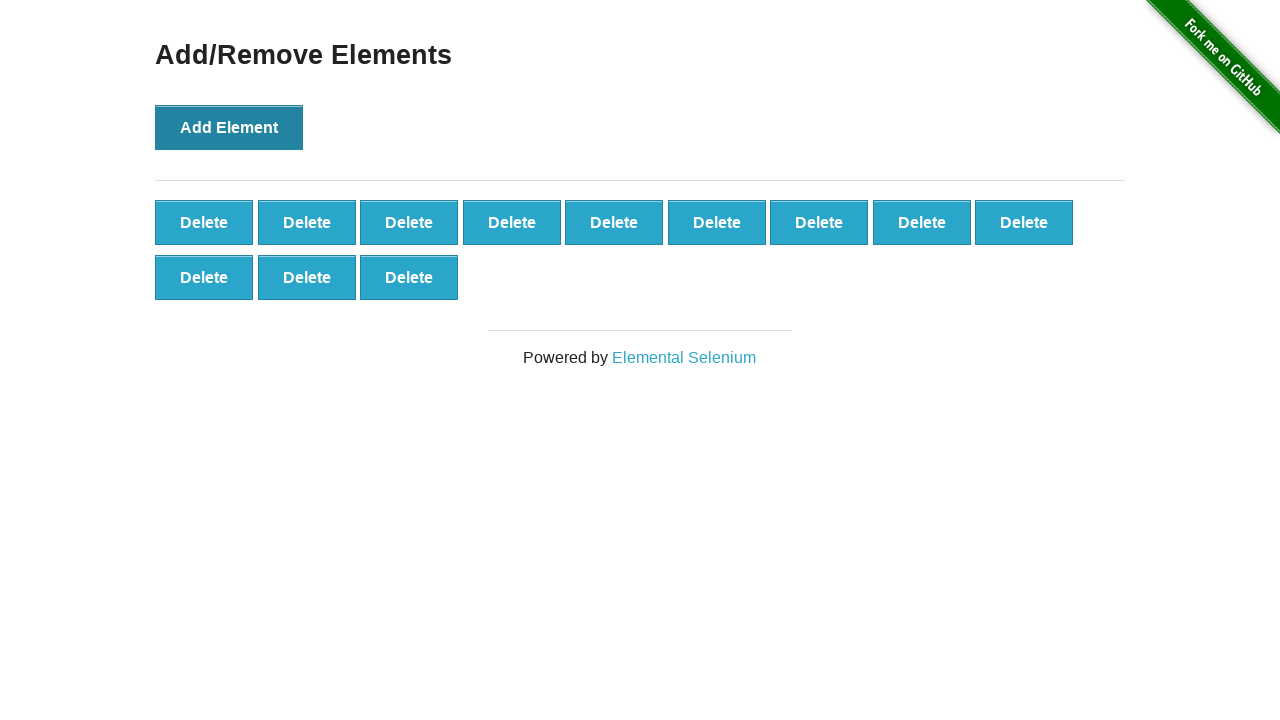

Clicked Add Element button (click 13 of 100) at (229, 127) on button[onclick='addElement()']
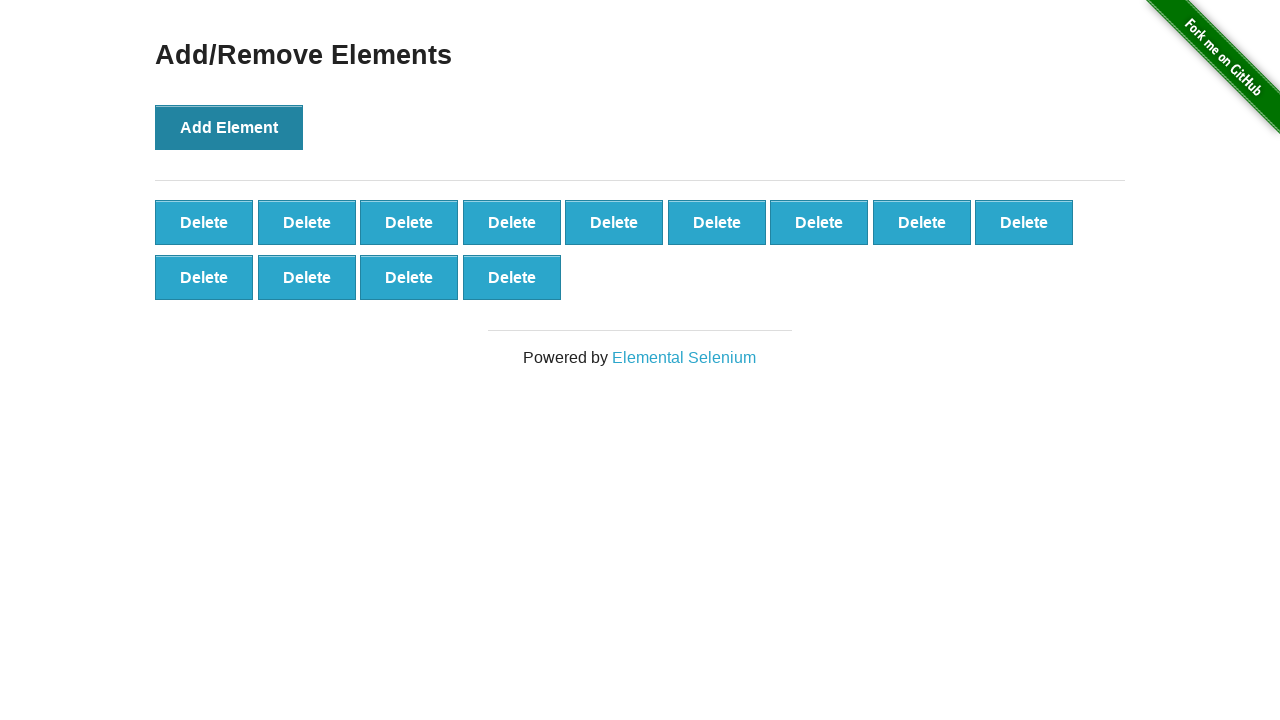

Clicked Add Element button (click 14 of 100) at (229, 127) on button[onclick='addElement()']
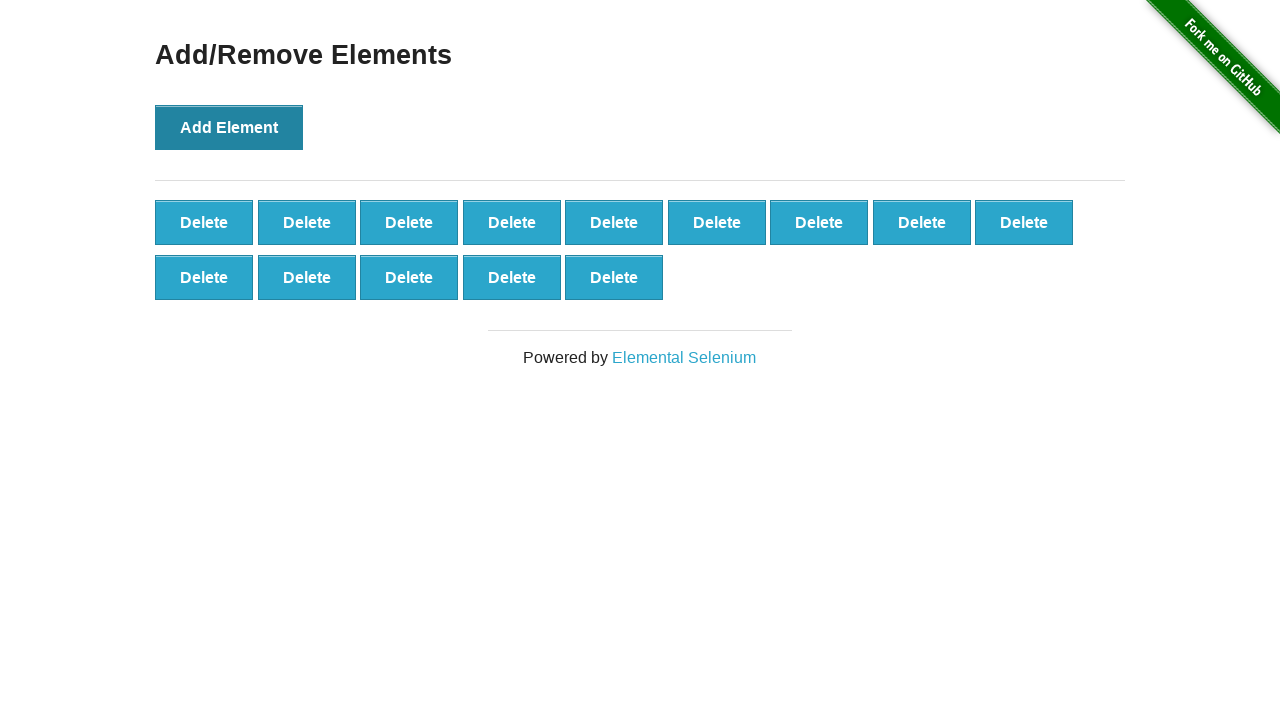

Clicked Add Element button (click 15 of 100) at (229, 127) on button[onclick='addElement()']
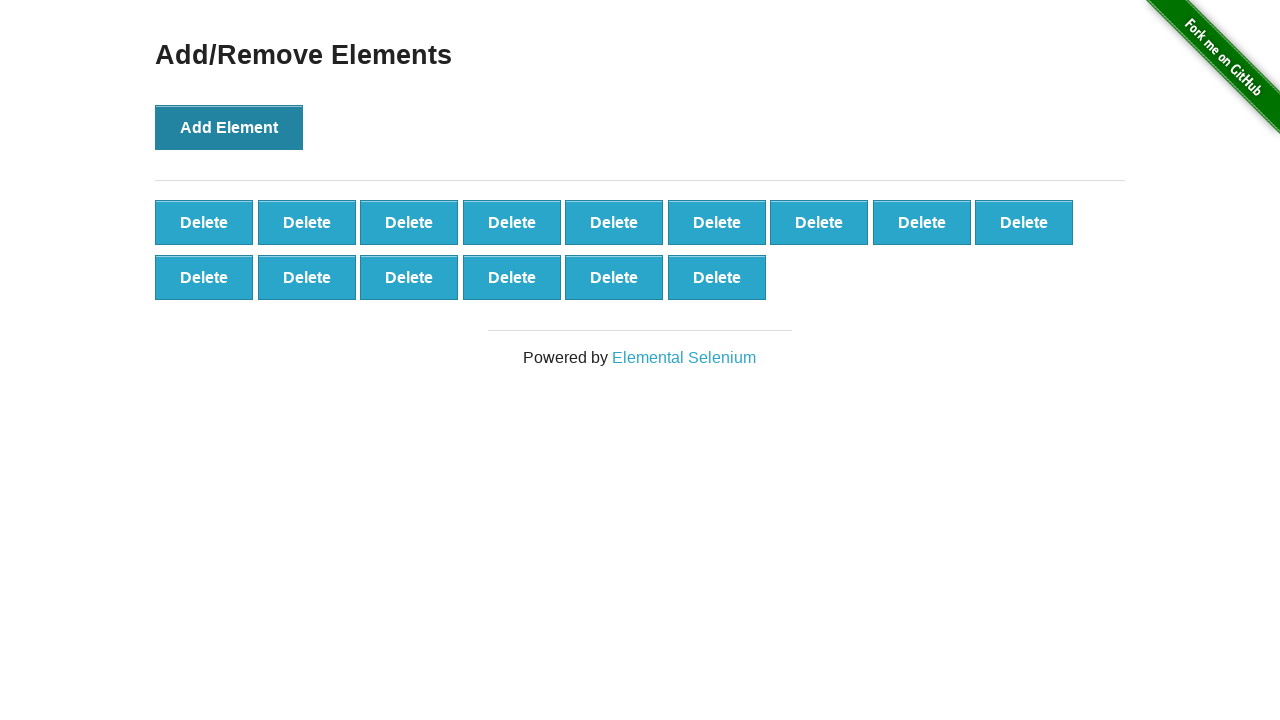

Clicked Add Element button (click 16 of 100) at (229, 127) on button[onclick='addElement()']
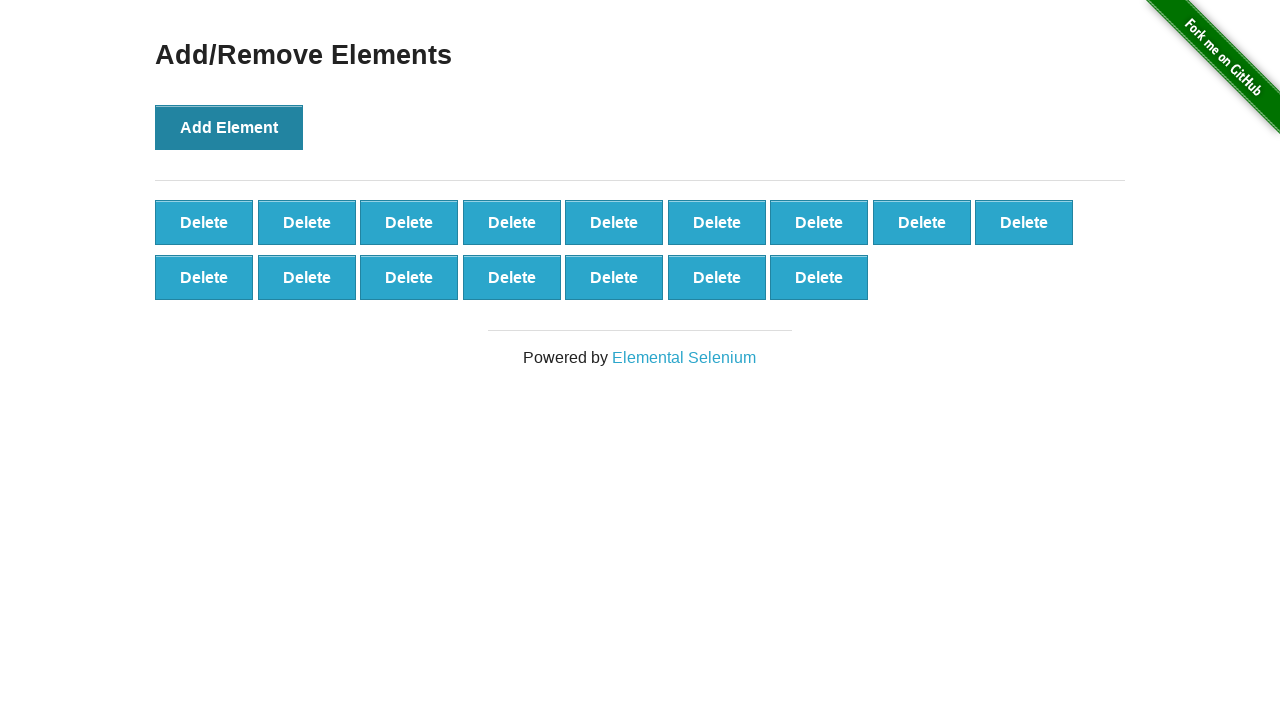

Clicked Add Element button (click 17 of 100) at (229, 127) on button[onclick='addElement()']
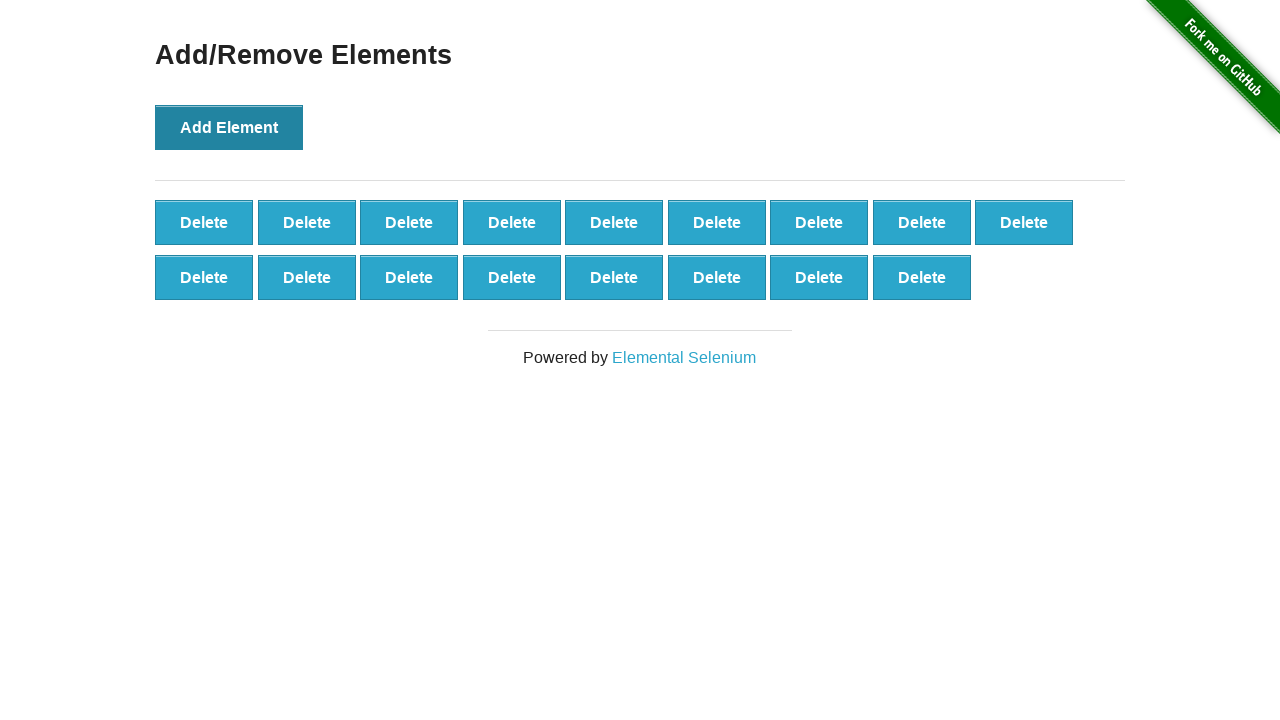

Clicked Add Element button (click 18 of 100) at (229, 127) on button[onclick='addElement()']
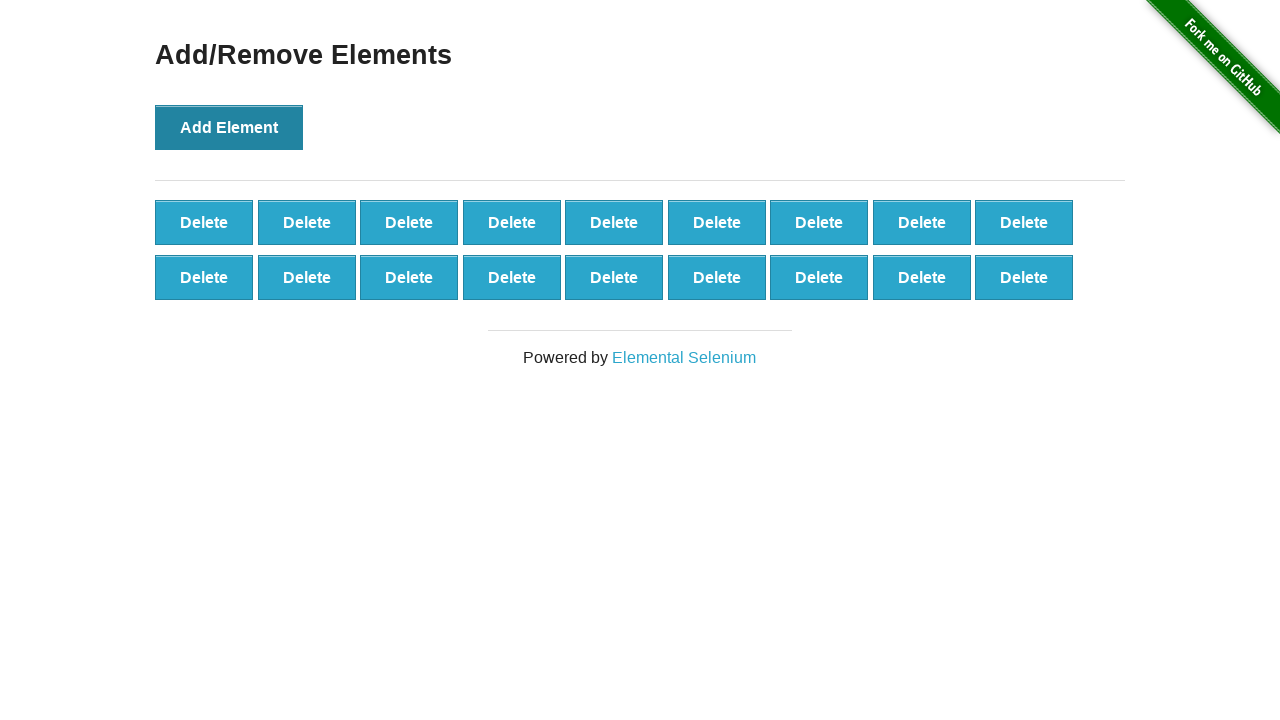

Clicked Add Element button (click 19 of 100) at (229, 127) on button[onclick='addElement()']
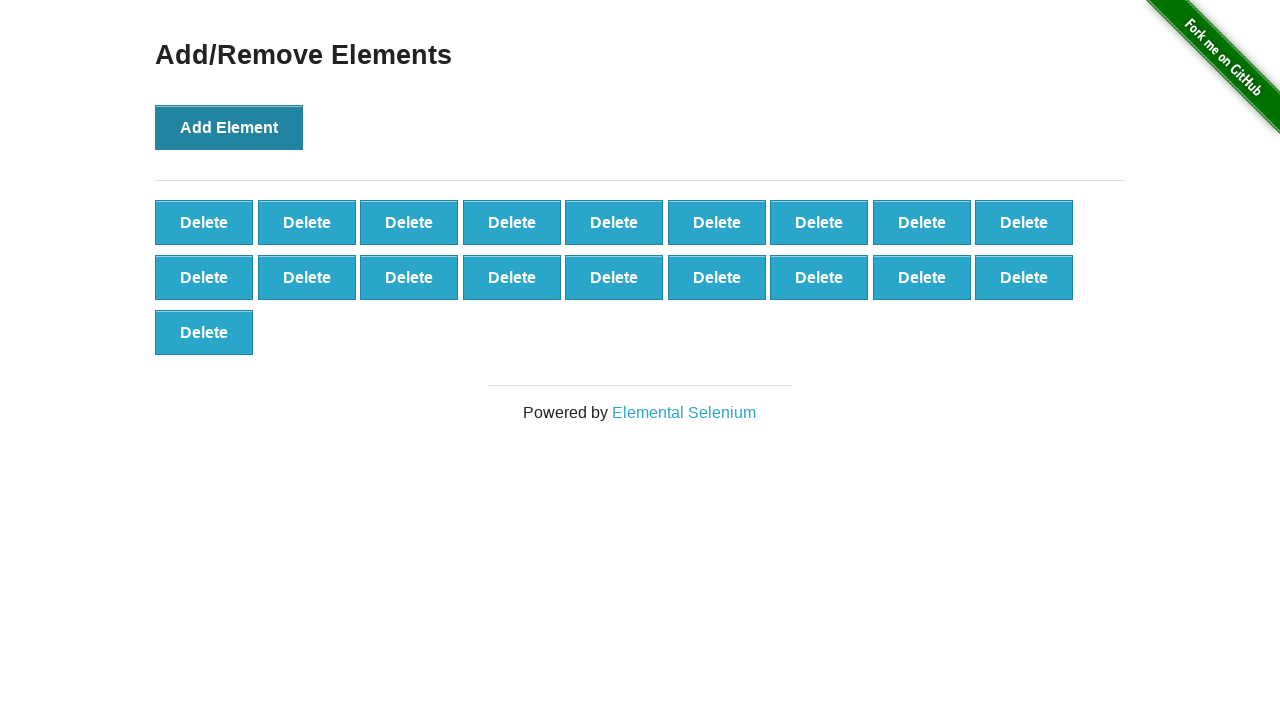

Clicked Add Element button (click 20 of 100) at (229, 127) on button[onclick='addElement()']
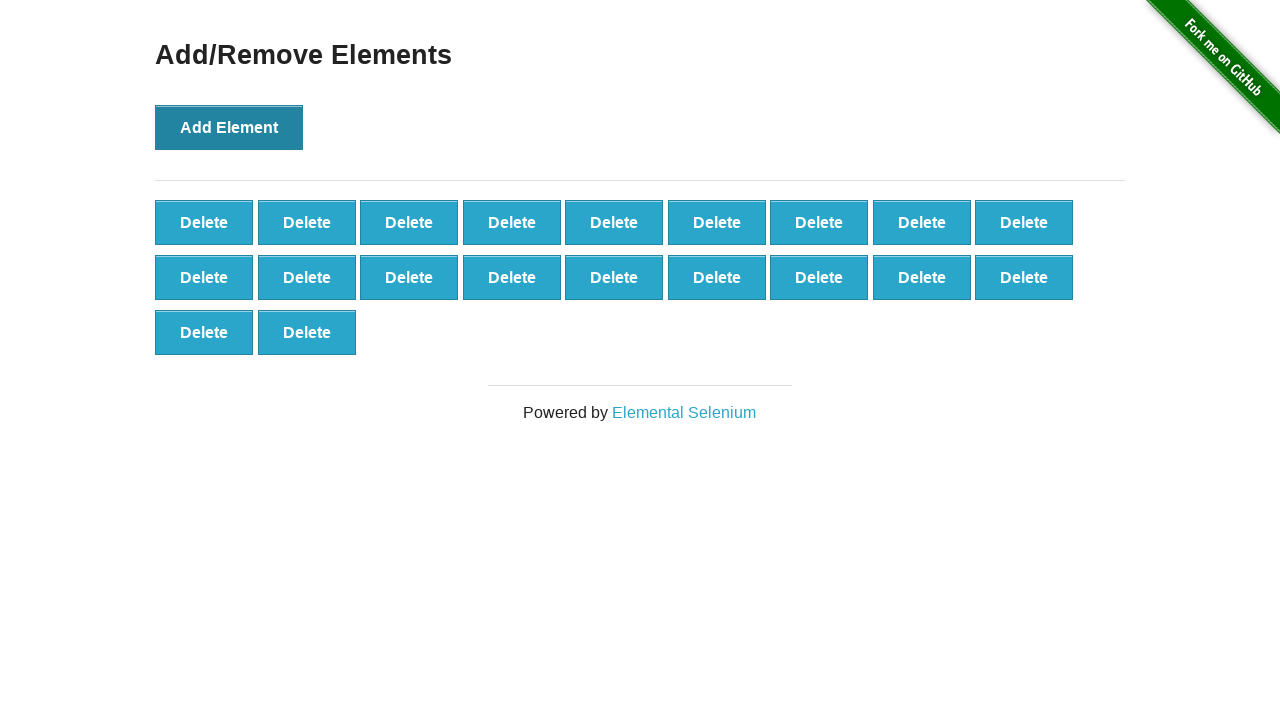

Clicked Add Element button (click 21 of 100) at (229, 127) on button[onclick='addElement()']
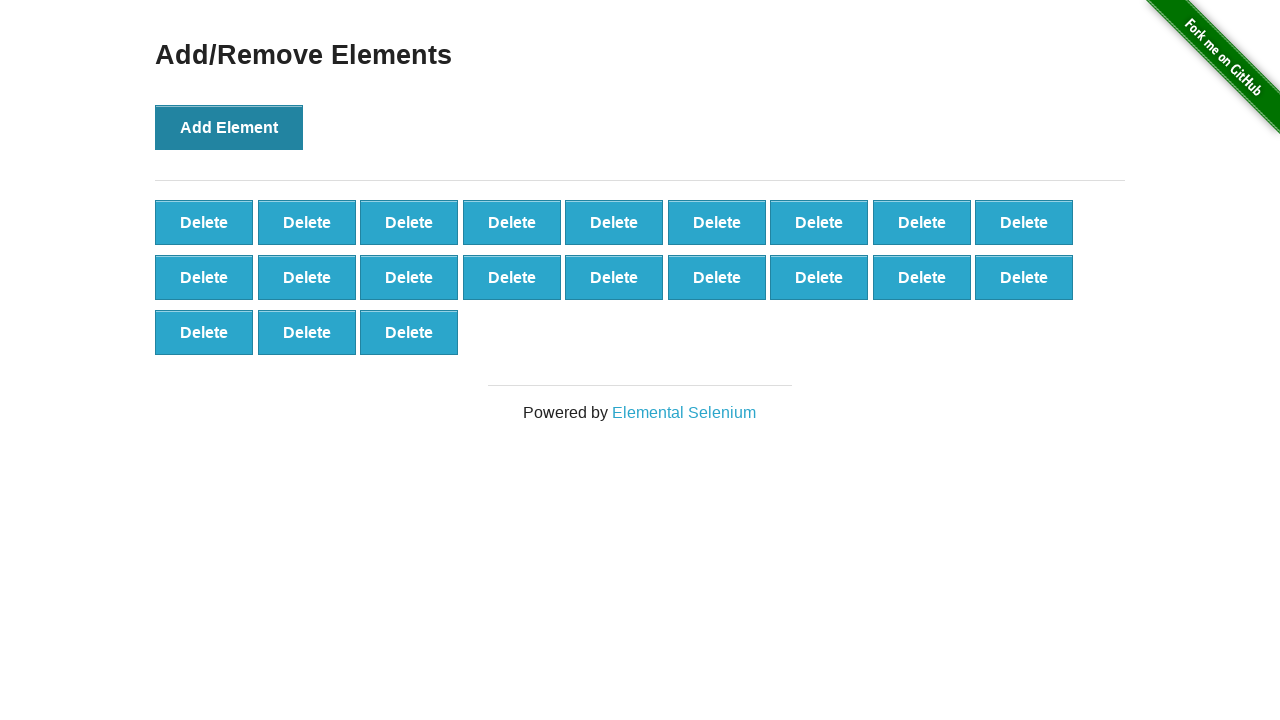

Clicked Add Element button (click 22 of 100) at (229, 127) on button[onclick='addElement()']
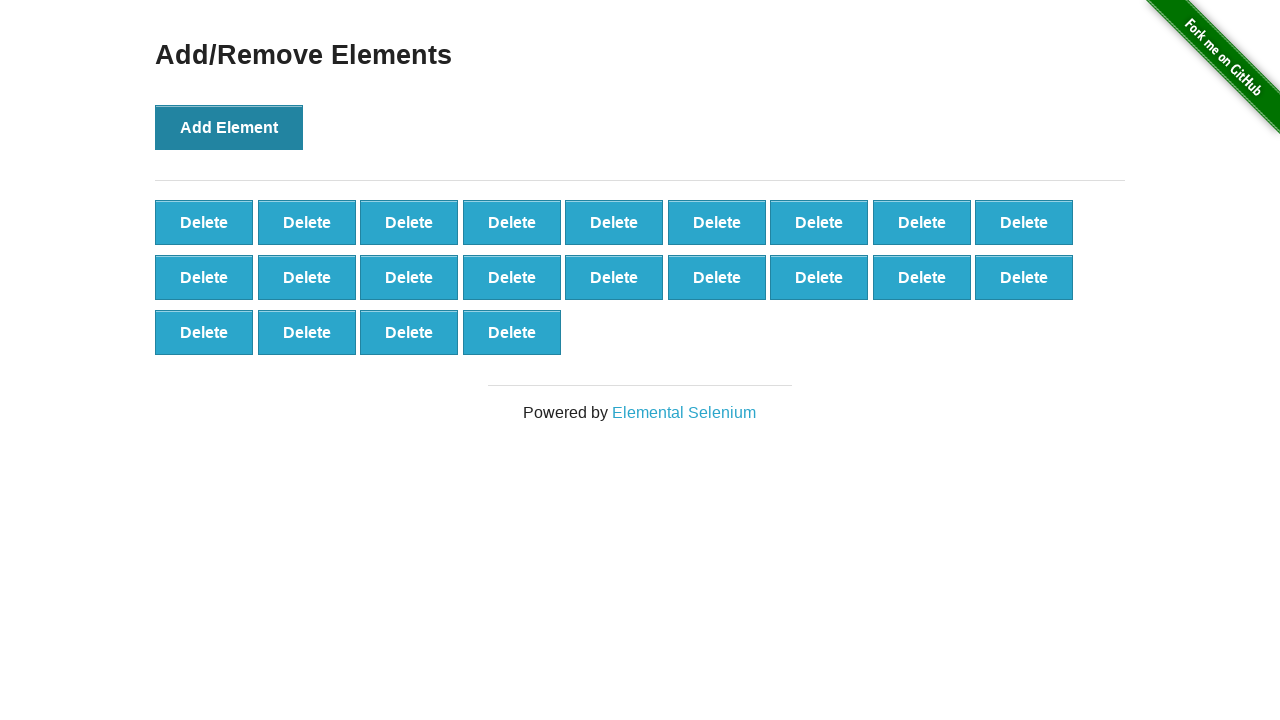

Clicked Add Element button (click 23 of 100) at (229, 127) on button[onclick='addElement()']
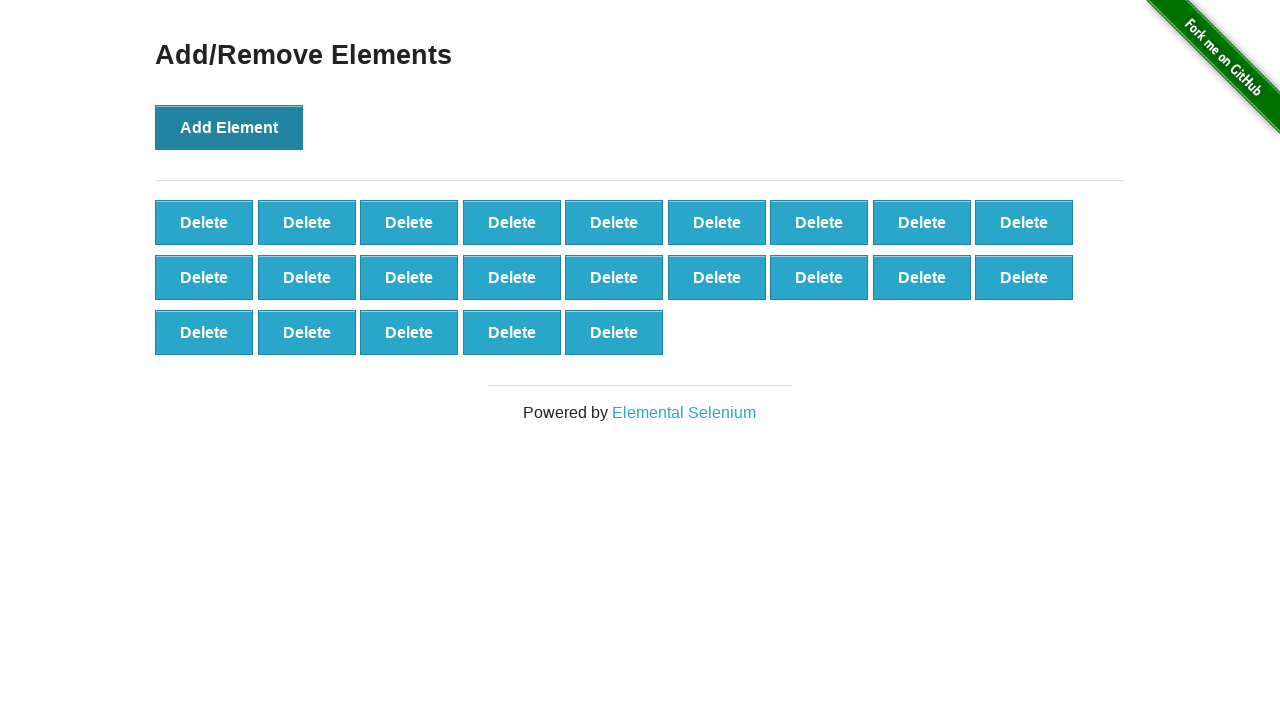

Clicked Add Element button (click 24 of 100) at (229, 127) on button[onclick='addElement()']
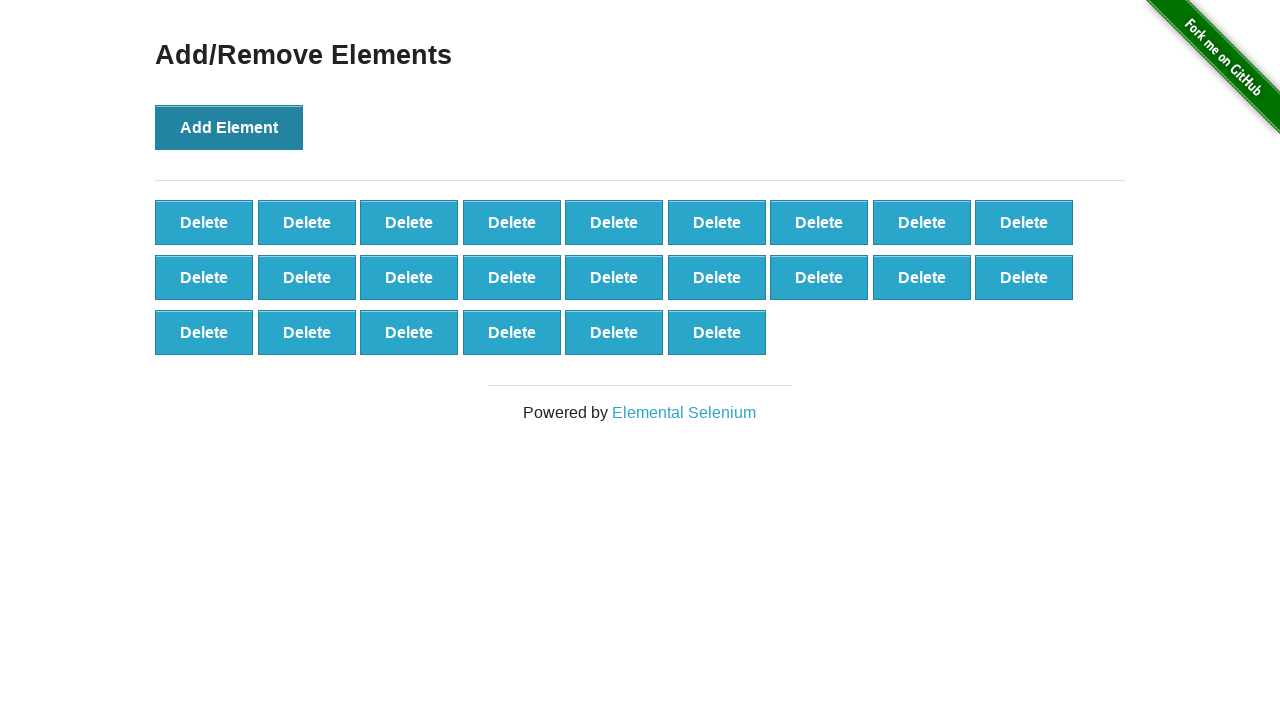

Clicked Add Element button (click 25 of 100) at (229, 127) on button[onclick='addElement()']
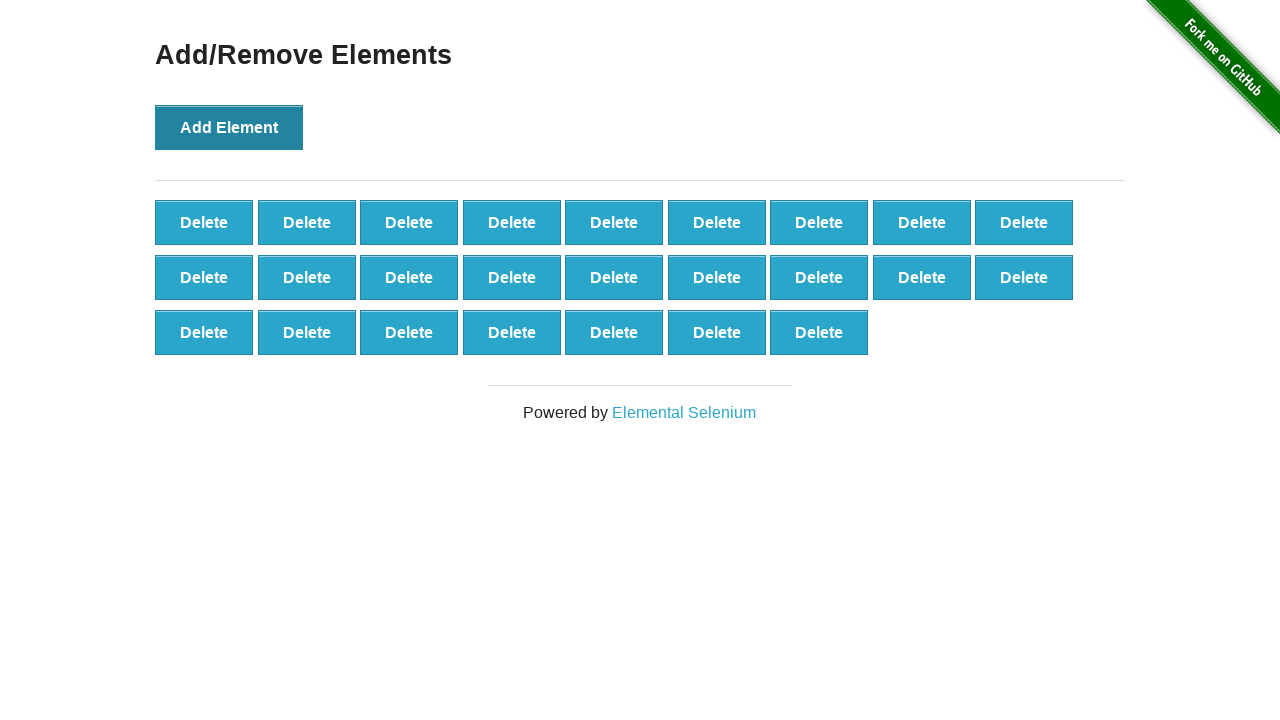

Clicked Add Element button (click 26 of 100) at (229, 127) on button[onclick='addElement()']
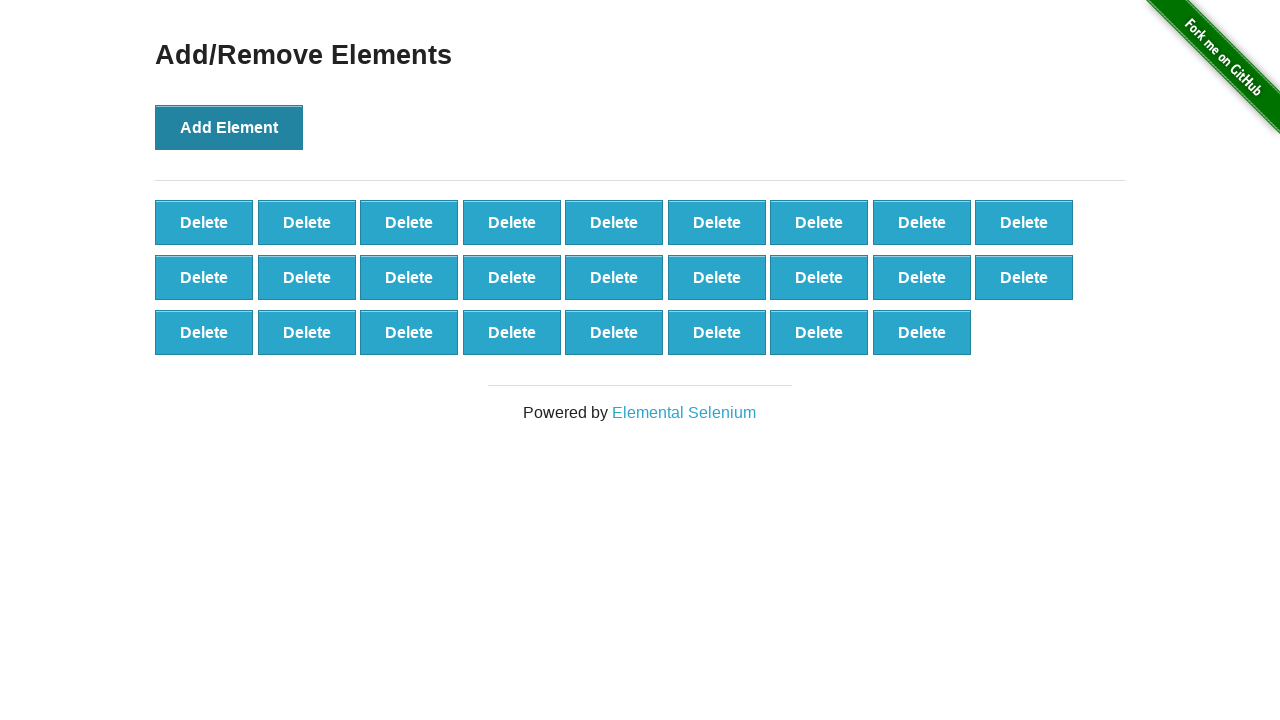

Clicked Add Element button (click 27 of 100) at (229, 127) on button[onclick='addElement()']
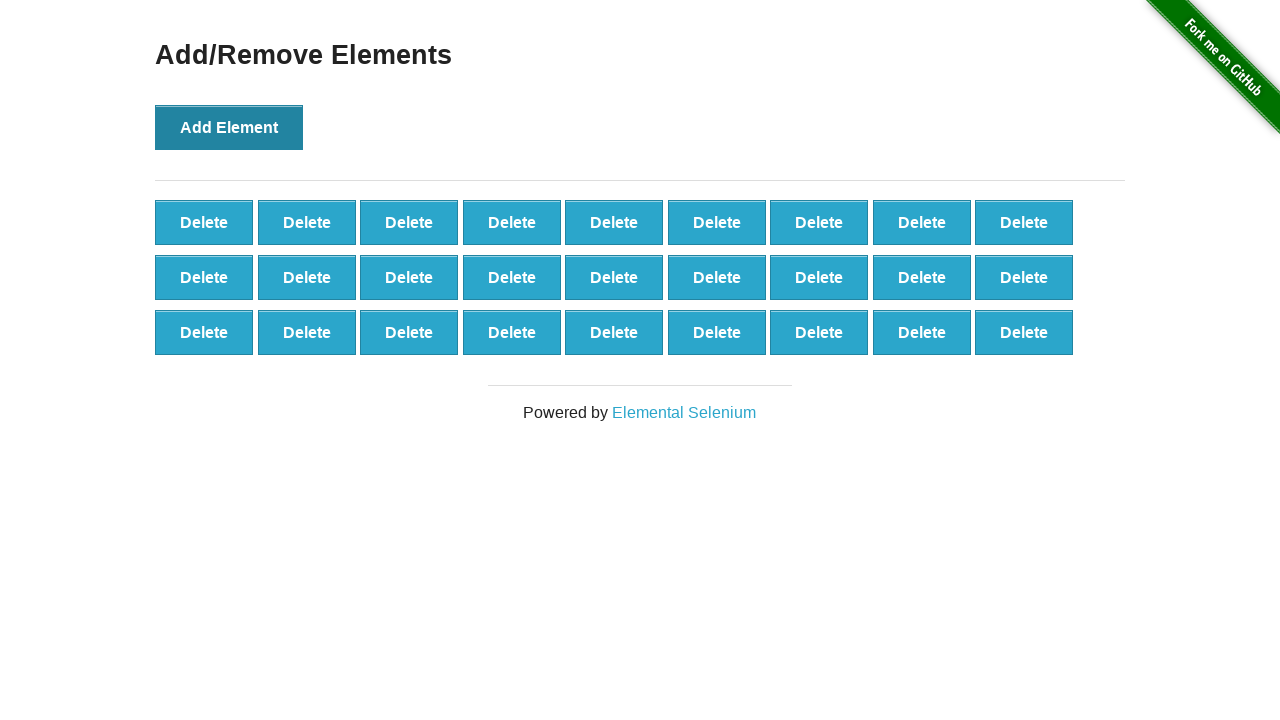

Clicked Add Element button (click 28 of 100) at (229, 127) on button[onclick='addElement()']
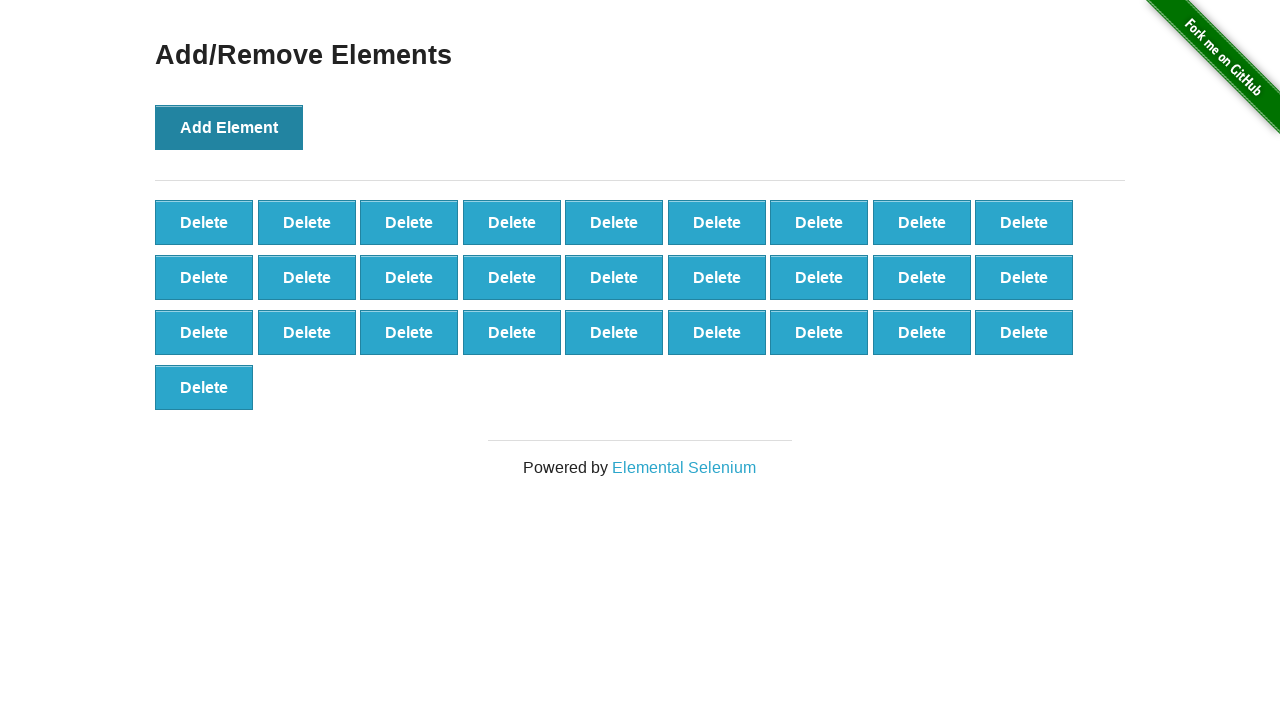

Clicked Add Element button (click 29 of 100) at (229, 127) on button[onclick='addElement()']
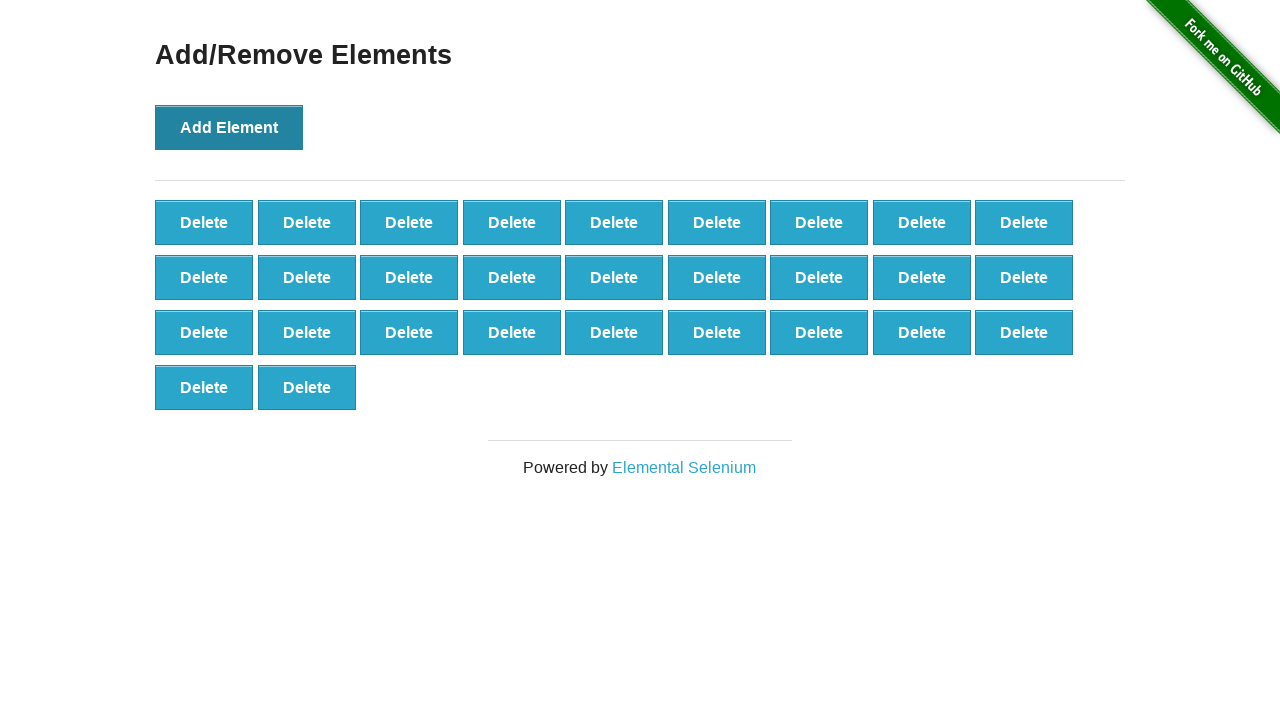

Clicked Add Element button (click 30 of 100) at (229, 127) on button[onclick='addElement()']
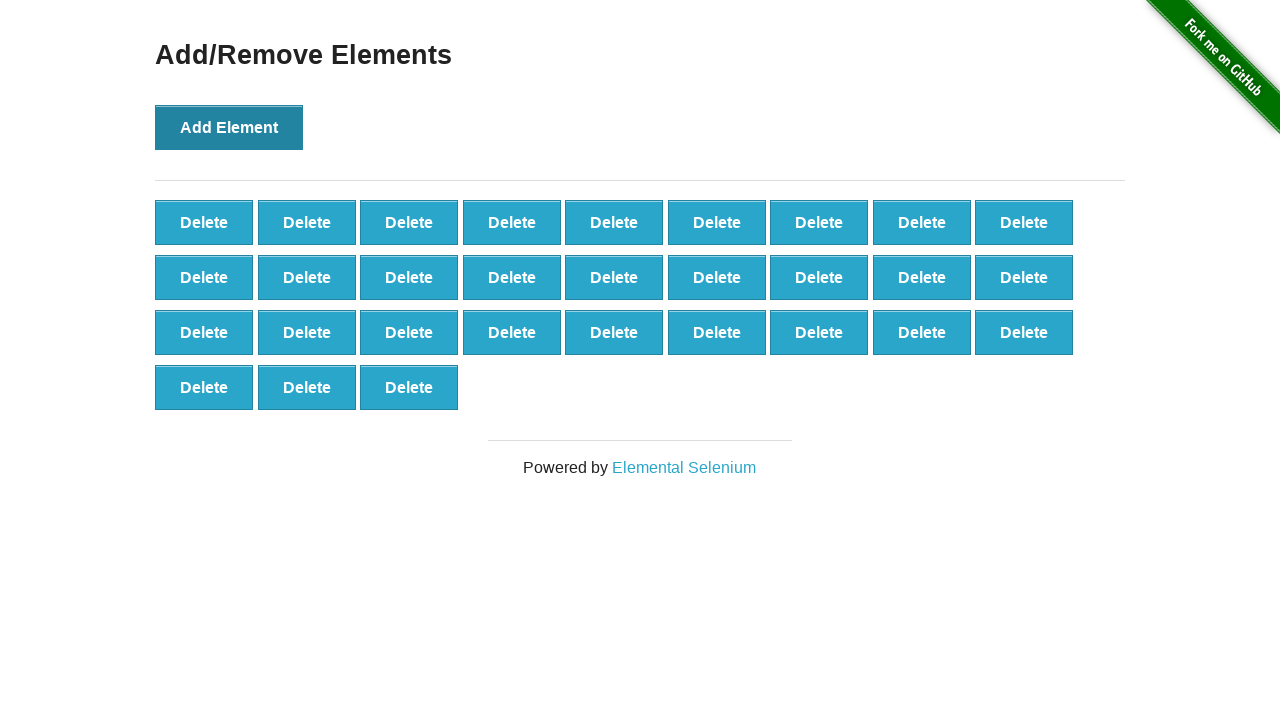

Clicked Add Element button (click 31 of 100) at (229, 127) on button[onclick='addElement()']
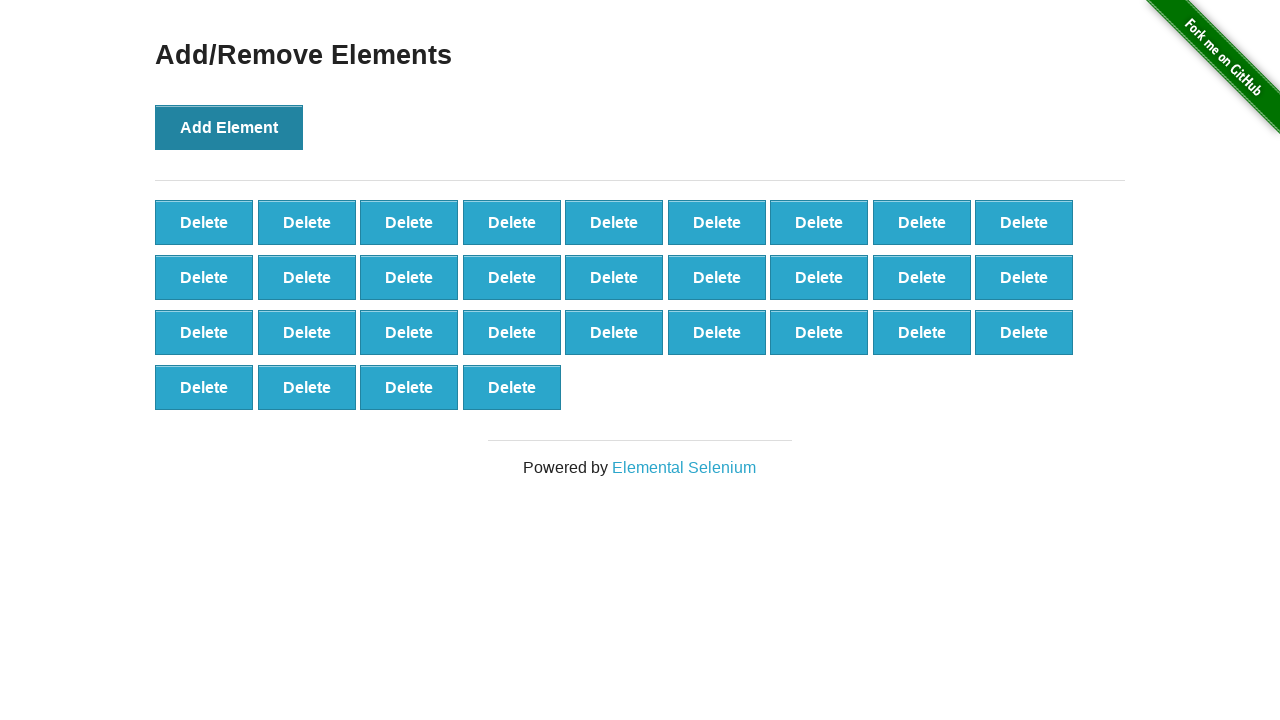

Clicked Add Element button (click 32 of 100) at (229, 127) on button[onclick='addElement()']
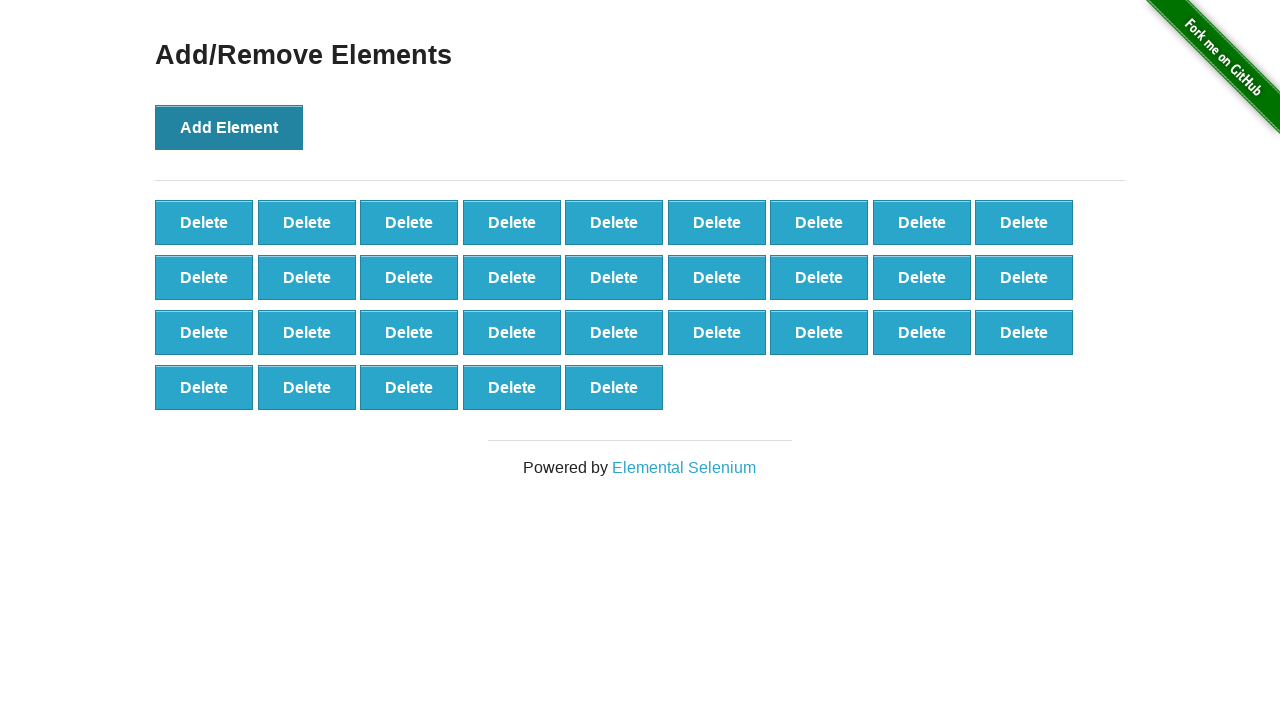

Clicked Add Element button (click 33 of 100) at (229, 127) on button[onclick='addElement()']
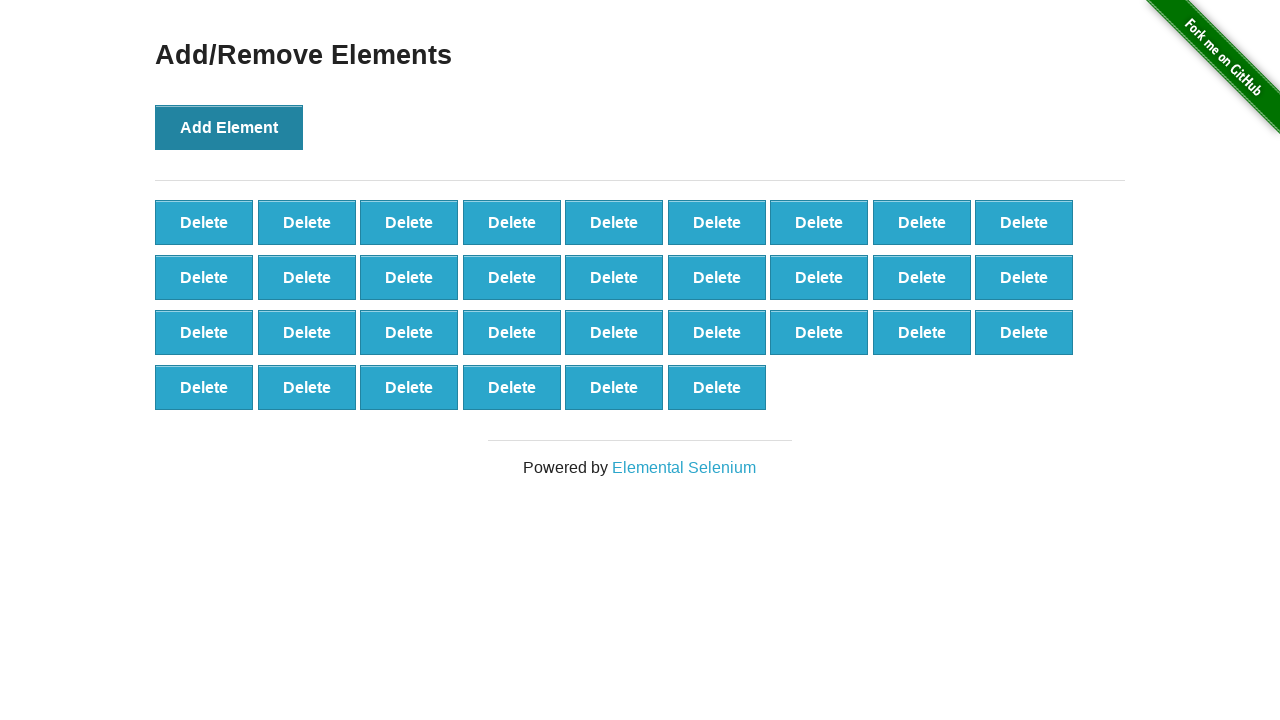

Clicked Add Element button (click 34 of 100) at (229, 127) on button[onclick='addElement()']
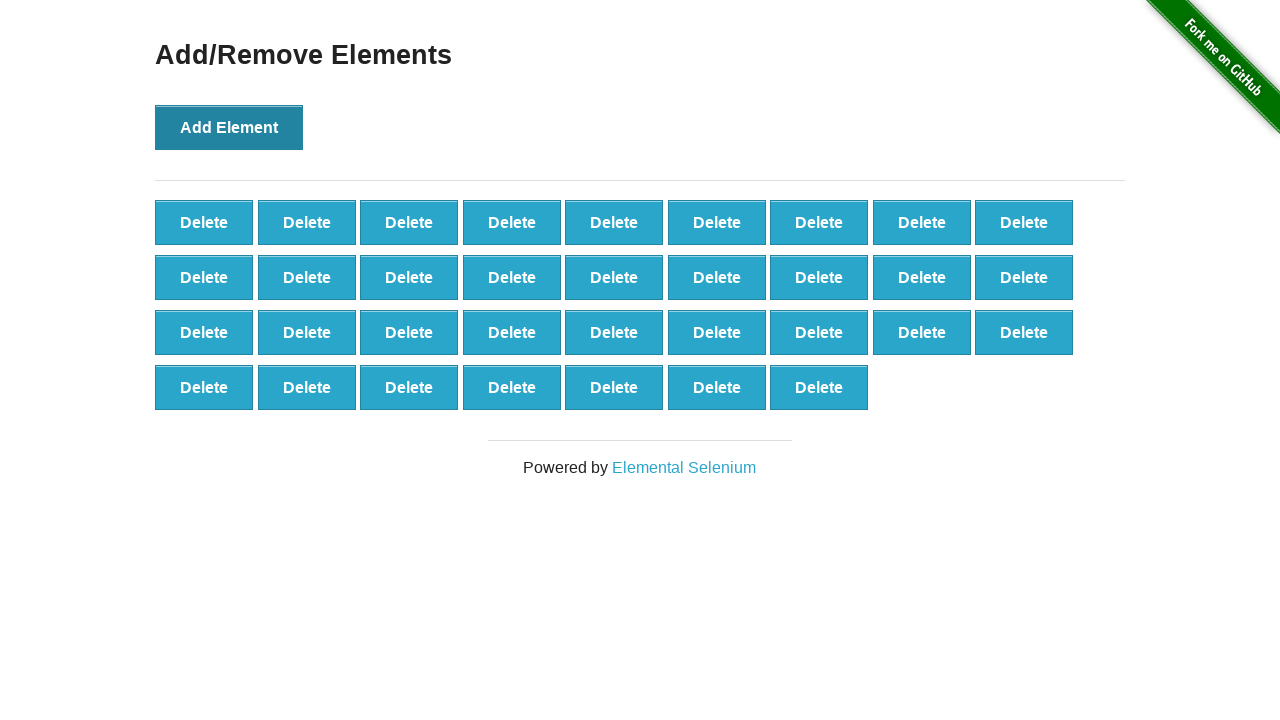

Clicked Add Element button (click 35 of 100) at (229, 127) on button[onclick='addElement()']
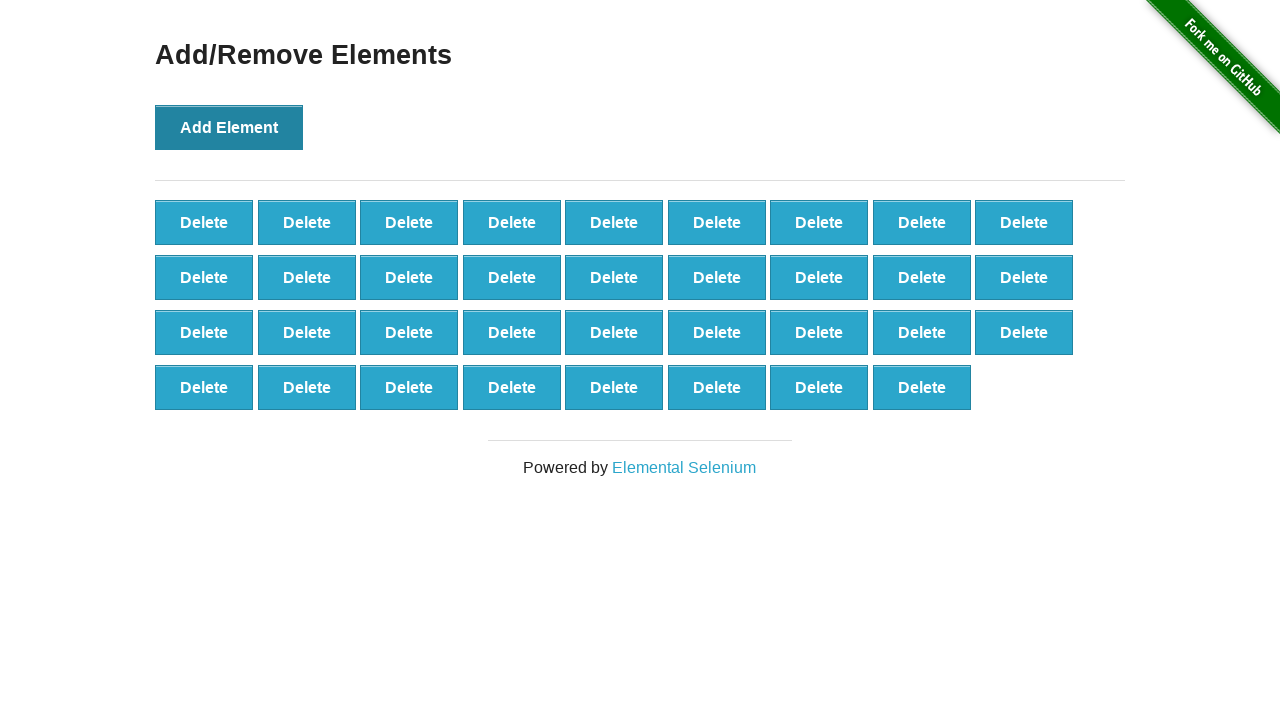

Clicked Add Element button (click 36 of 100) at (229, 127) on button[onclick='addElement()']
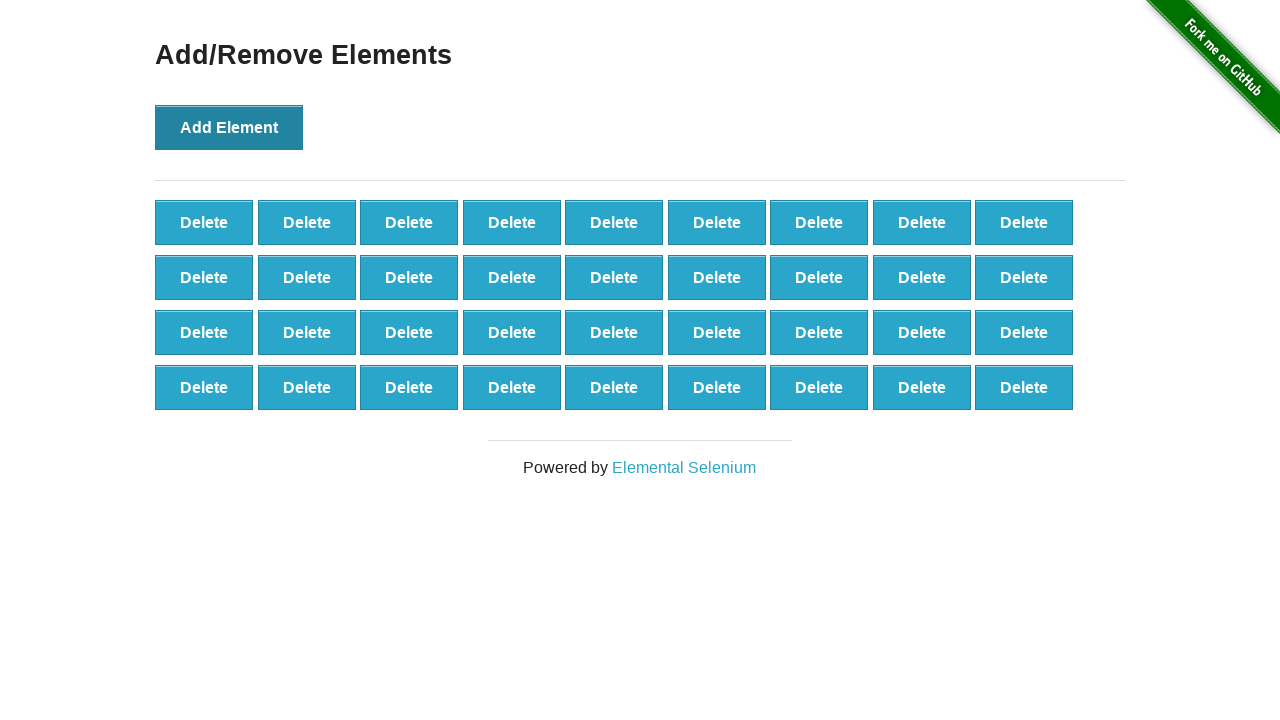

Clicked Add Element button (click 37 of 100) at (229, 127) on button[onclick='addElement()']
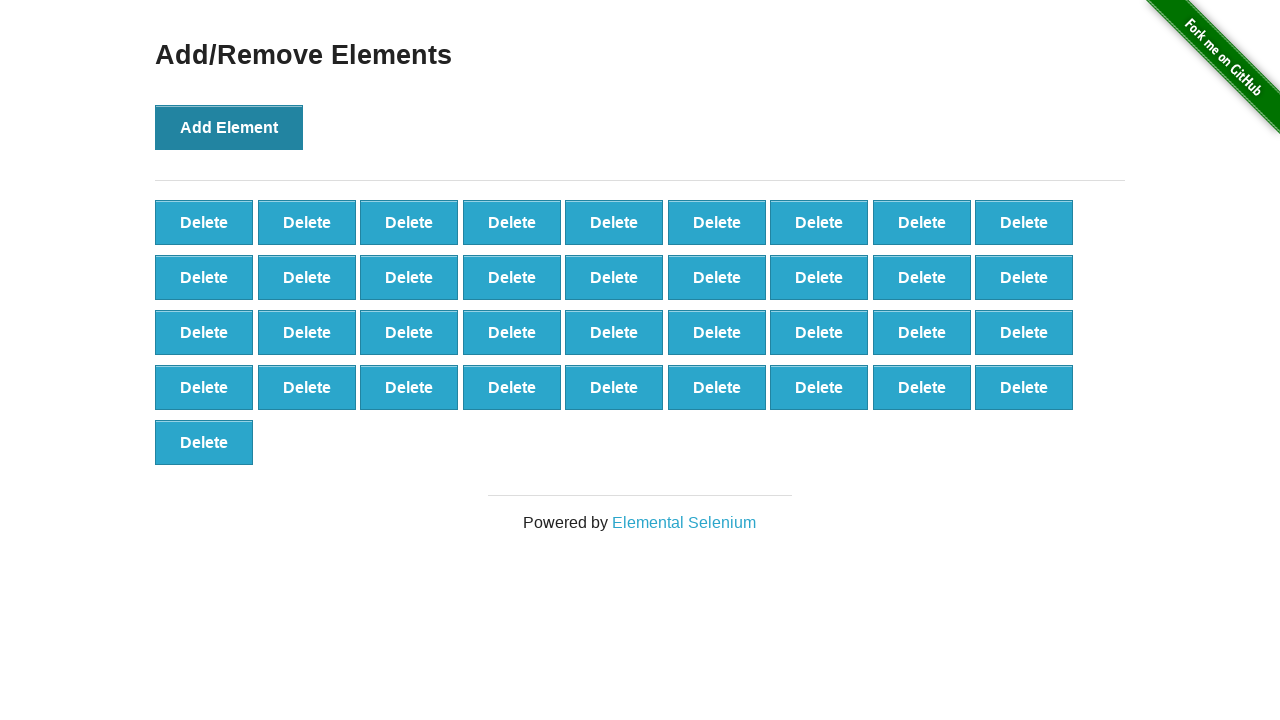

Clicked Add Element button (click 38 of 100) at (229, 127) on button[onclick='addElement()']
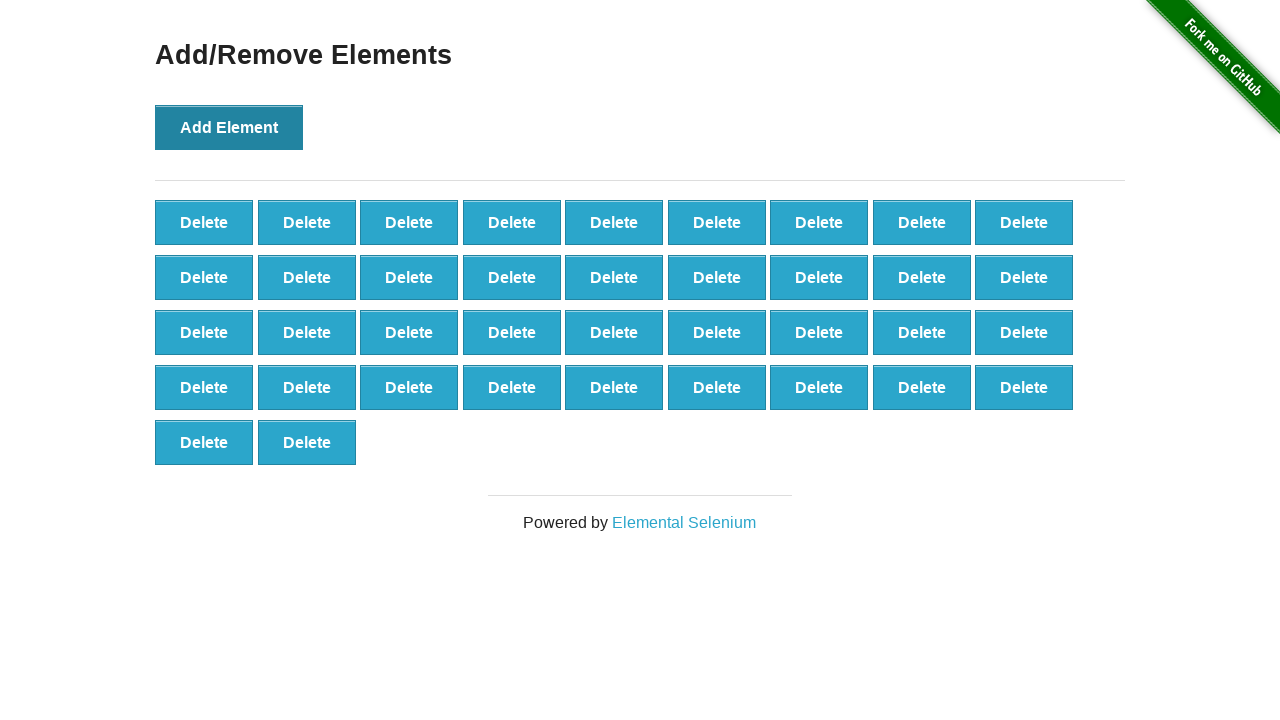

Clicked Add Element button (click 39 of 100) at (229, 127) on button[onclick='addElement()']
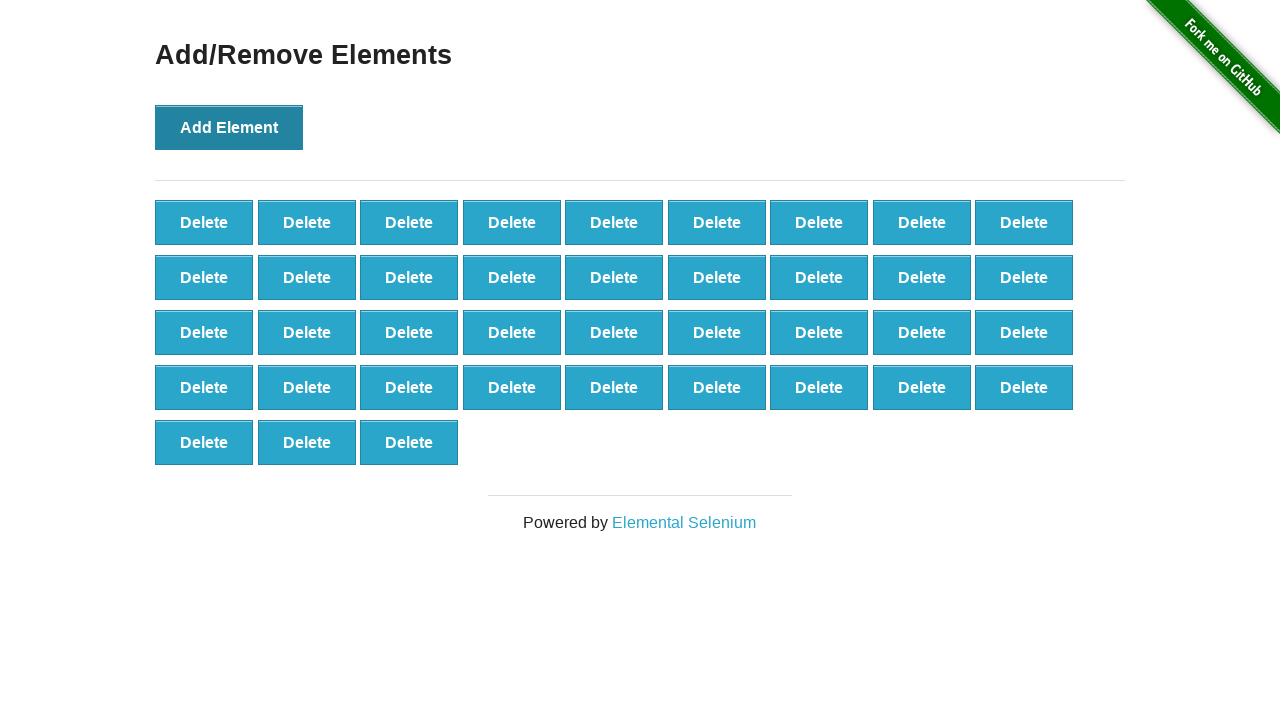

Clicked Add Element button (click 40 of 100) at (229, 127) on button[onclick='addElement()']
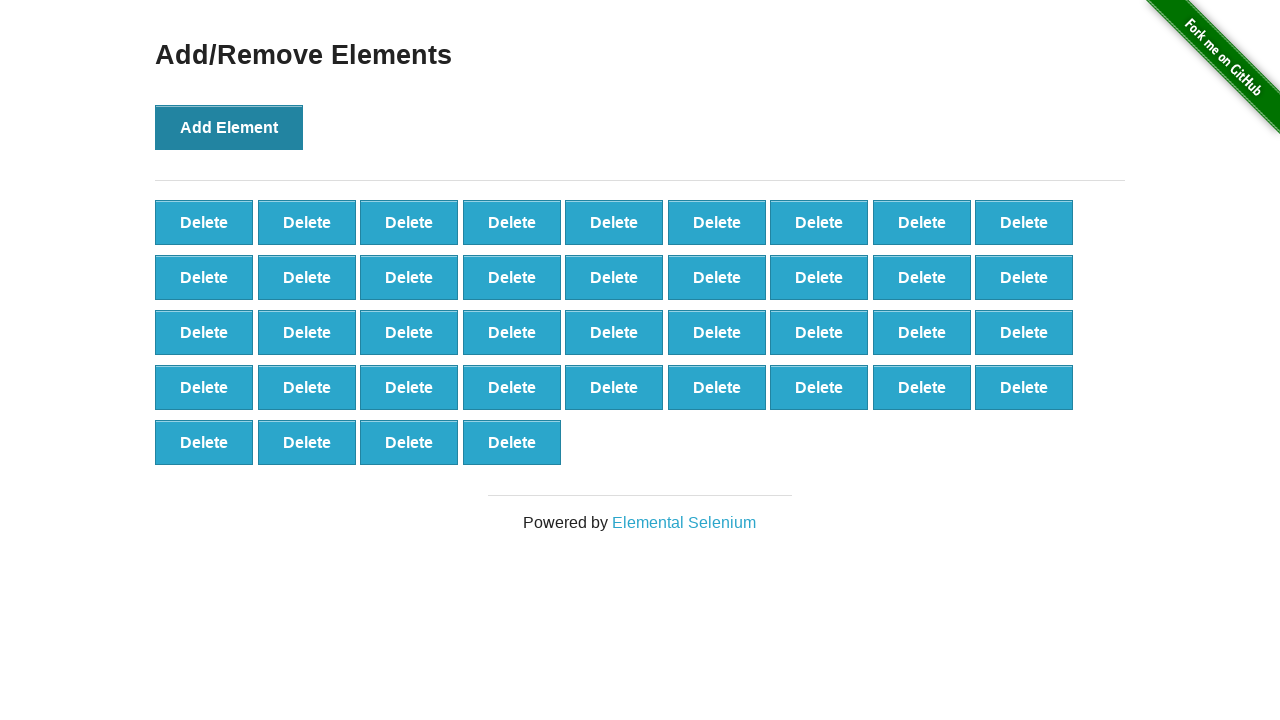

Clicked Add Element button (click 41 of 100) at (229, 127) on button[onclick='addElement()']
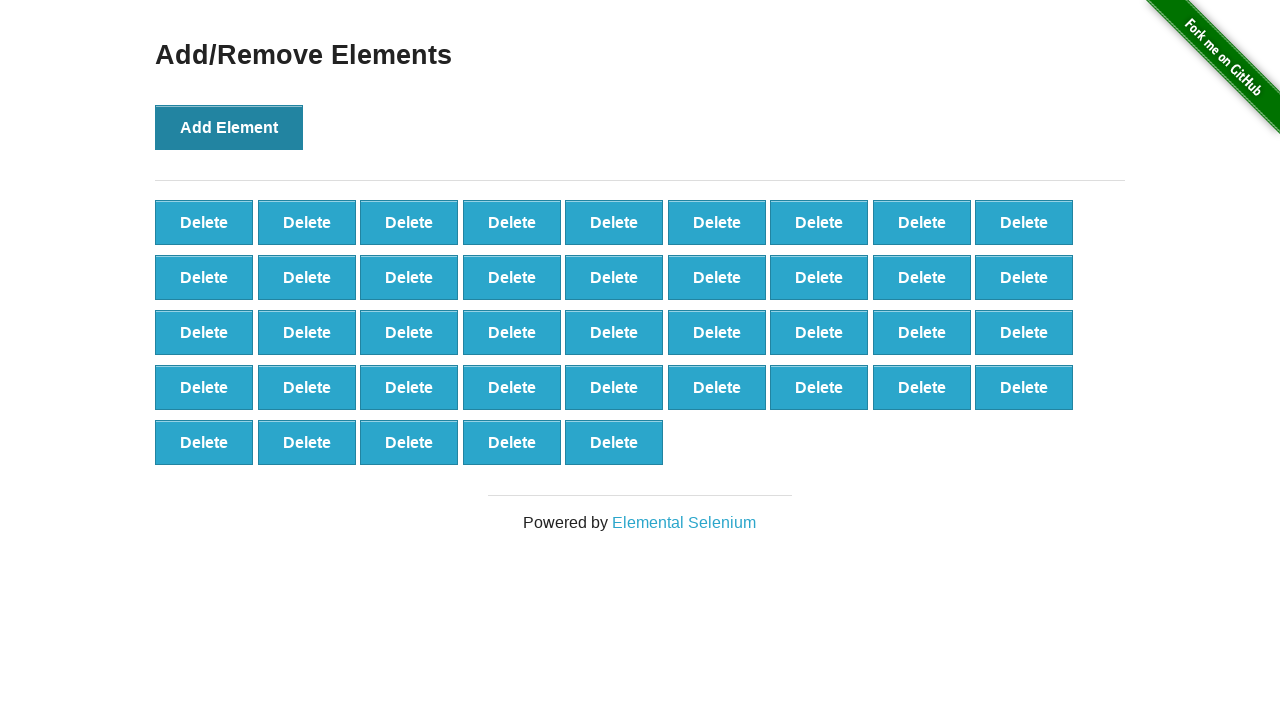

Clicked Add Element button (click 42 of 100) at (229, 127) on button[onclick='addElement()']
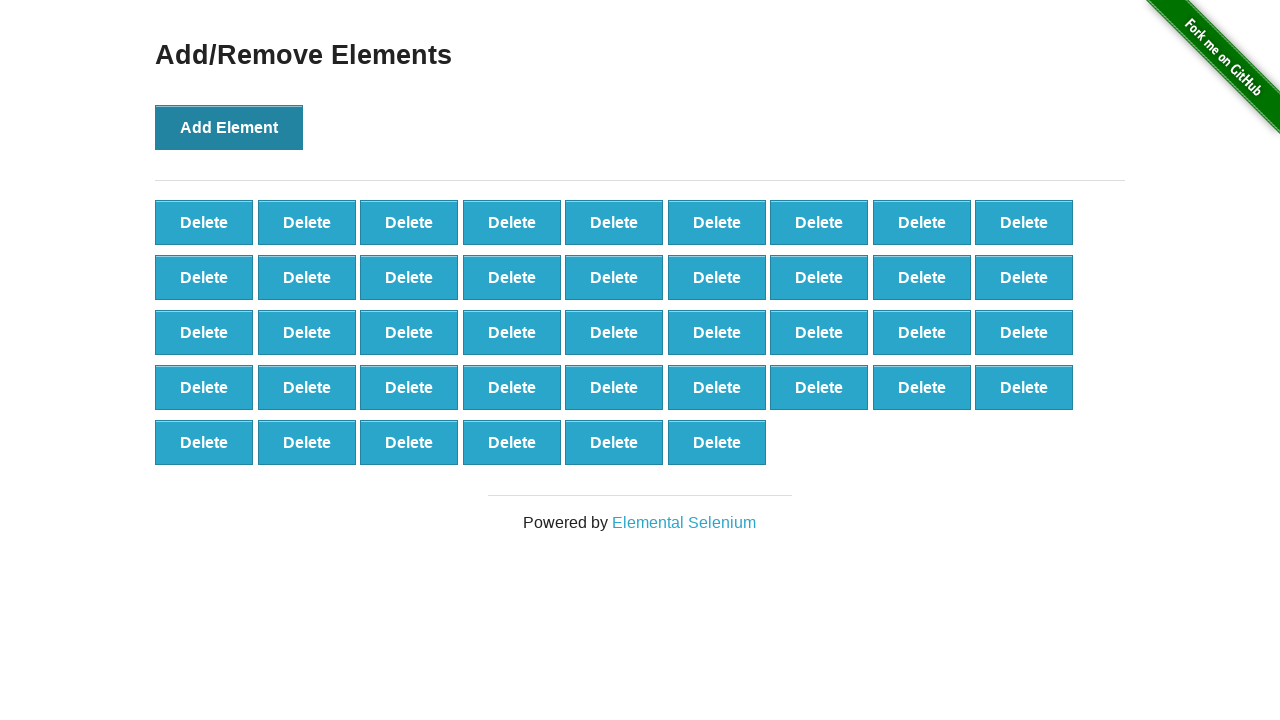

Clicked Add Element button (click 43 of 100) at (229, 127) on button[onclick='addElement()']
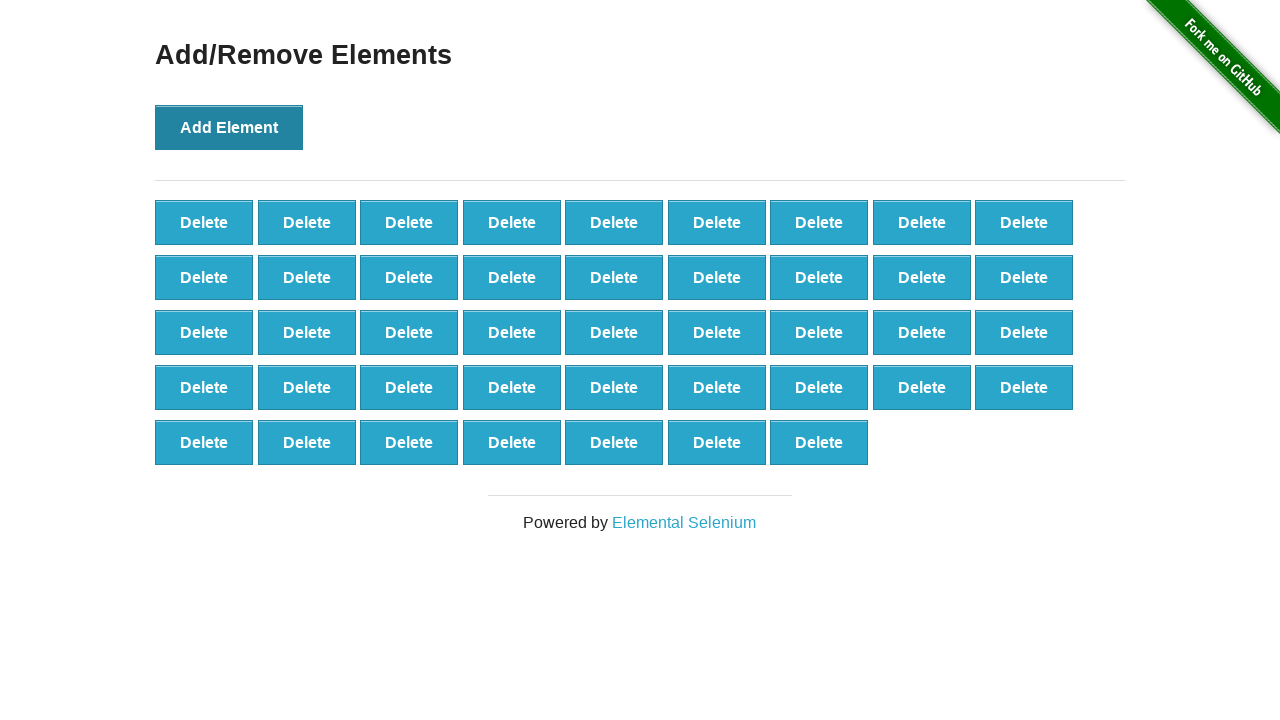

Clicked Add Element button (click 44 of 100) at (229, 127) on button[onclick='addElement()']
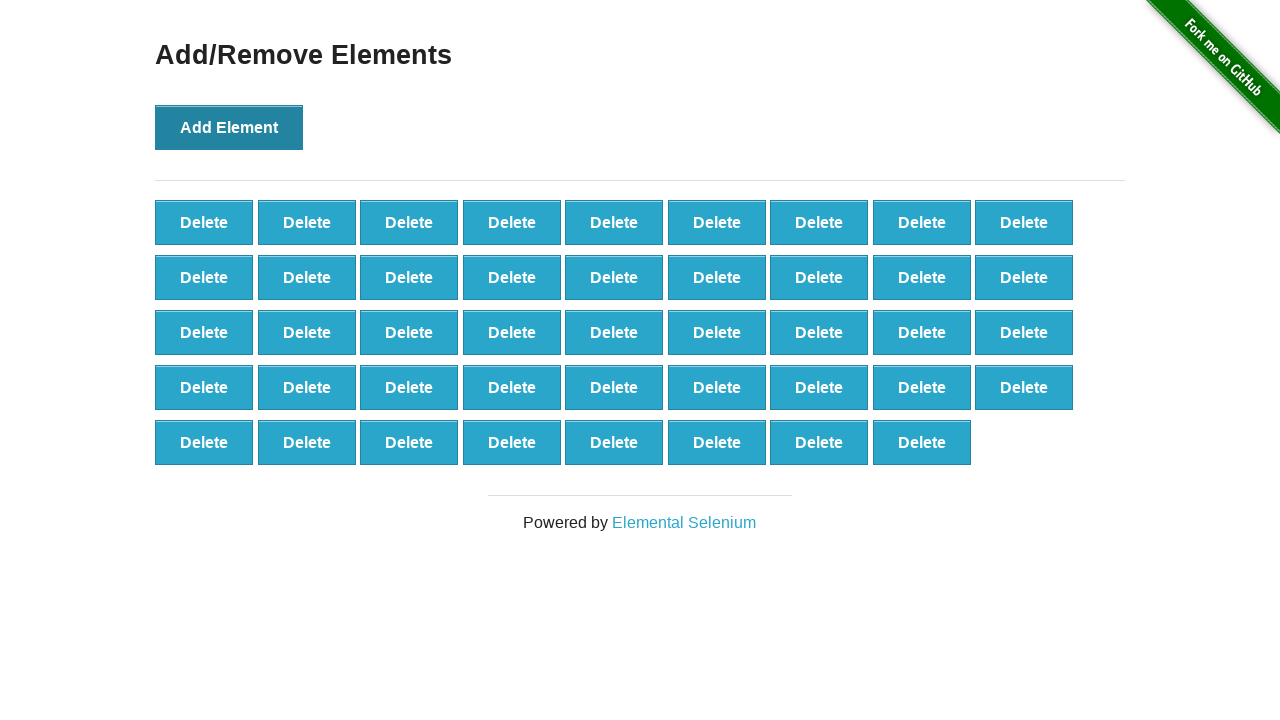

Clicked Add Element button (click 45 of 100) at (229, 127) on button[onclick='addElement()']
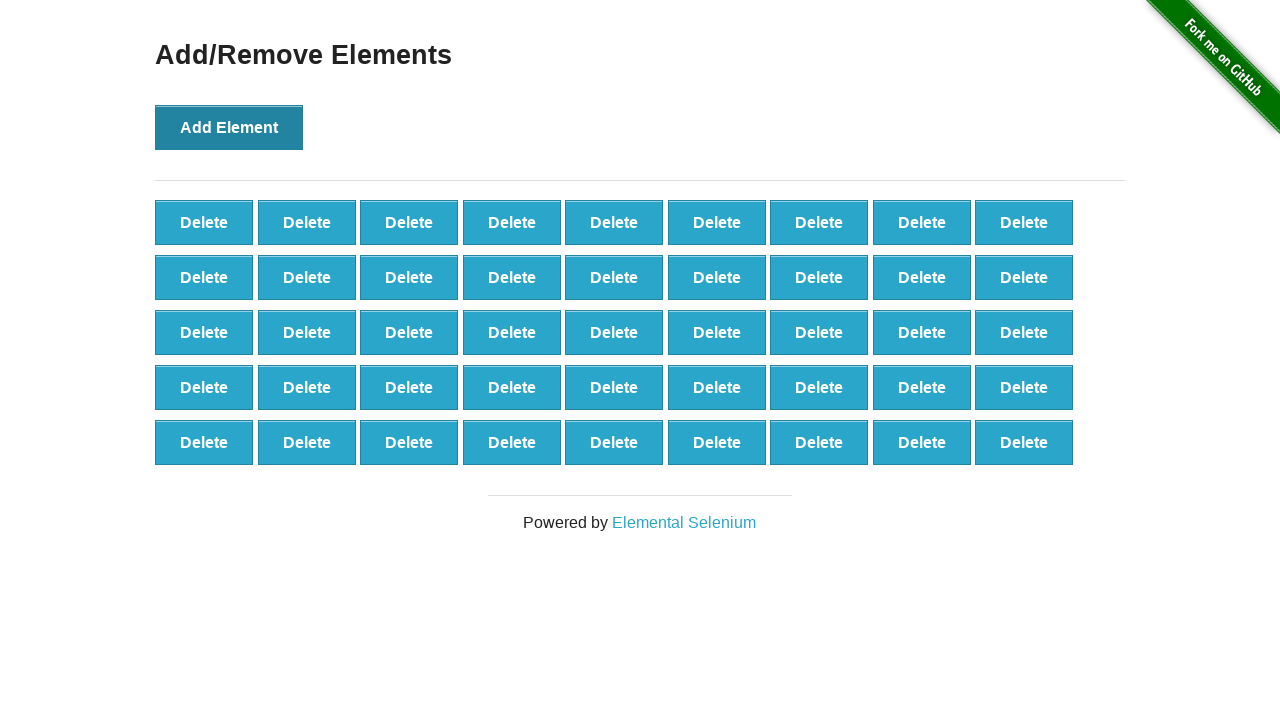

Clicked Add Element button (click 46 of 100) at (229, 127) on button[onclick='addElement()']
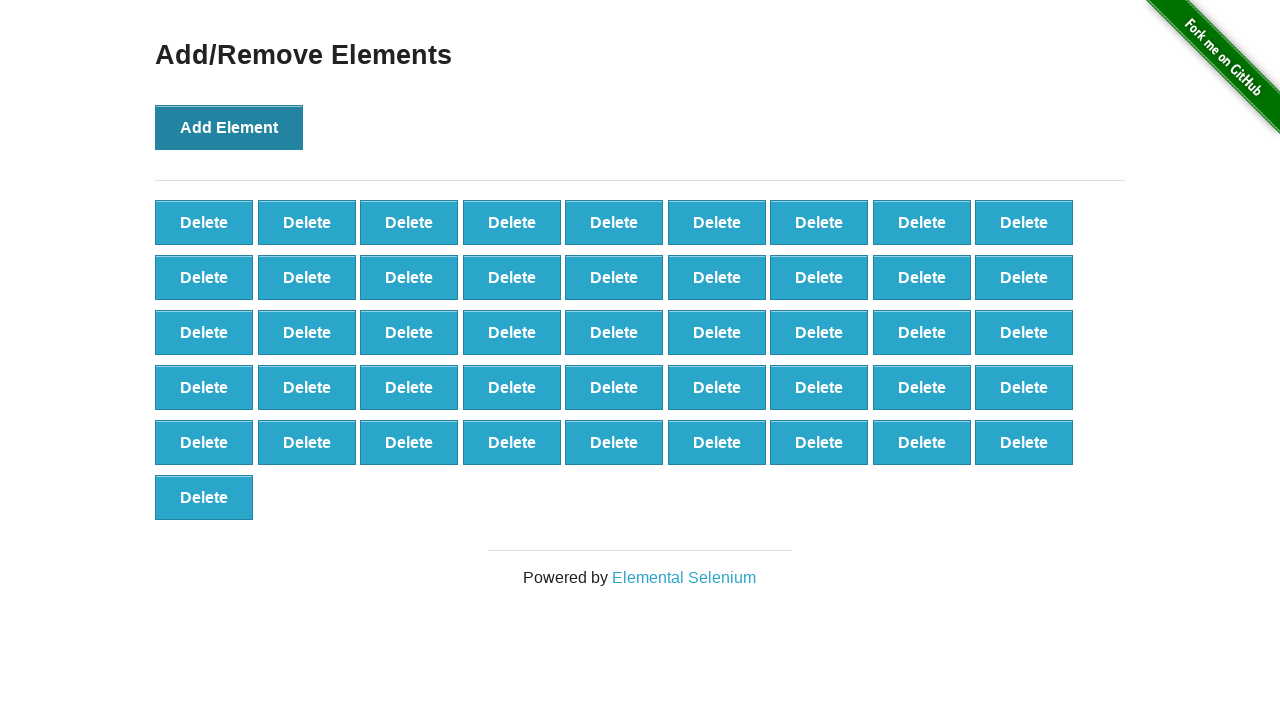

Clicked Add Element button (click 47 of 100) at (229, 127) on button[onclick='addElement()']
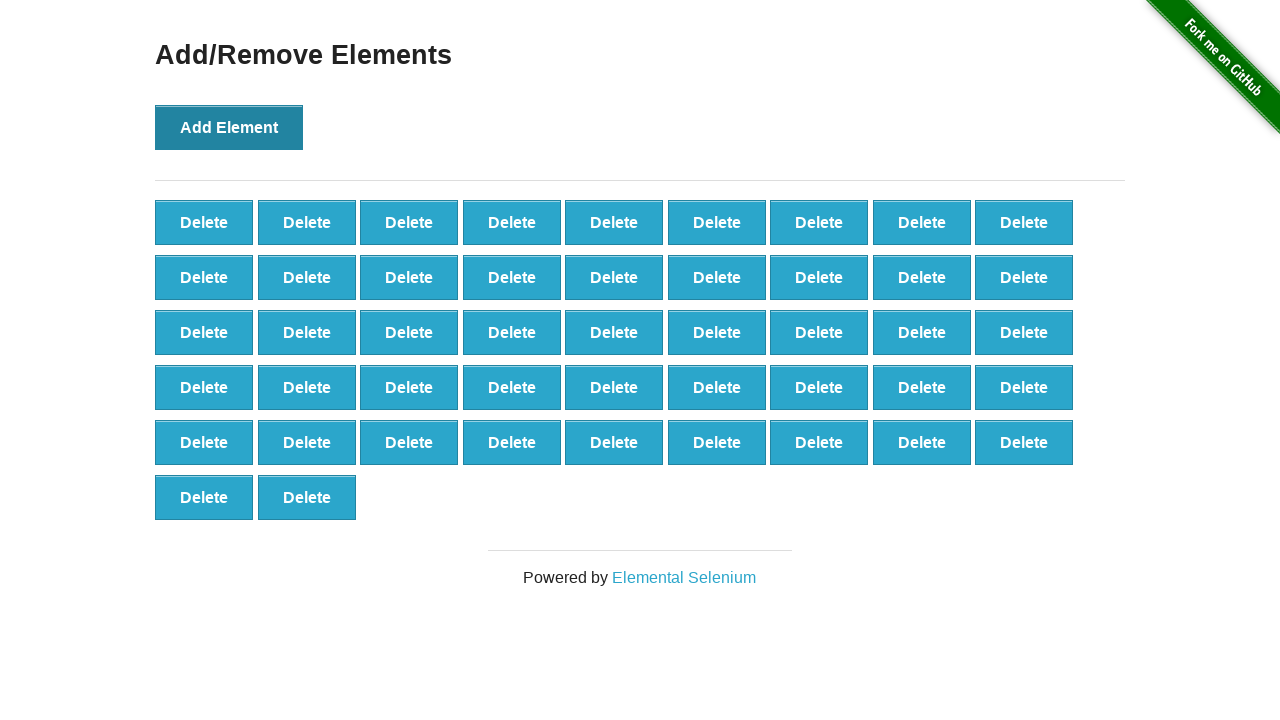

Clicked Add Element button (click 48 of 100) at (229, 127) on button[onclick='addElement()']
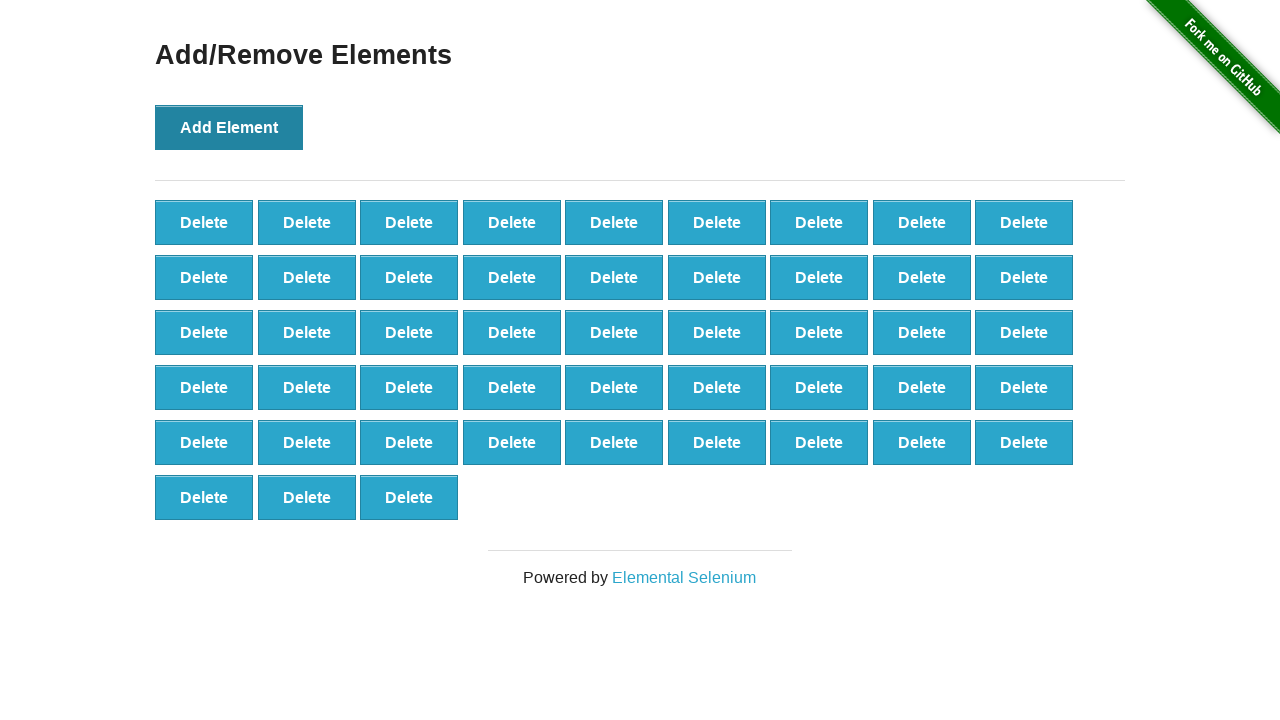

Clicked Add Element button (click 49 of 100) at (229, 127) on button[onclick='addElement()']
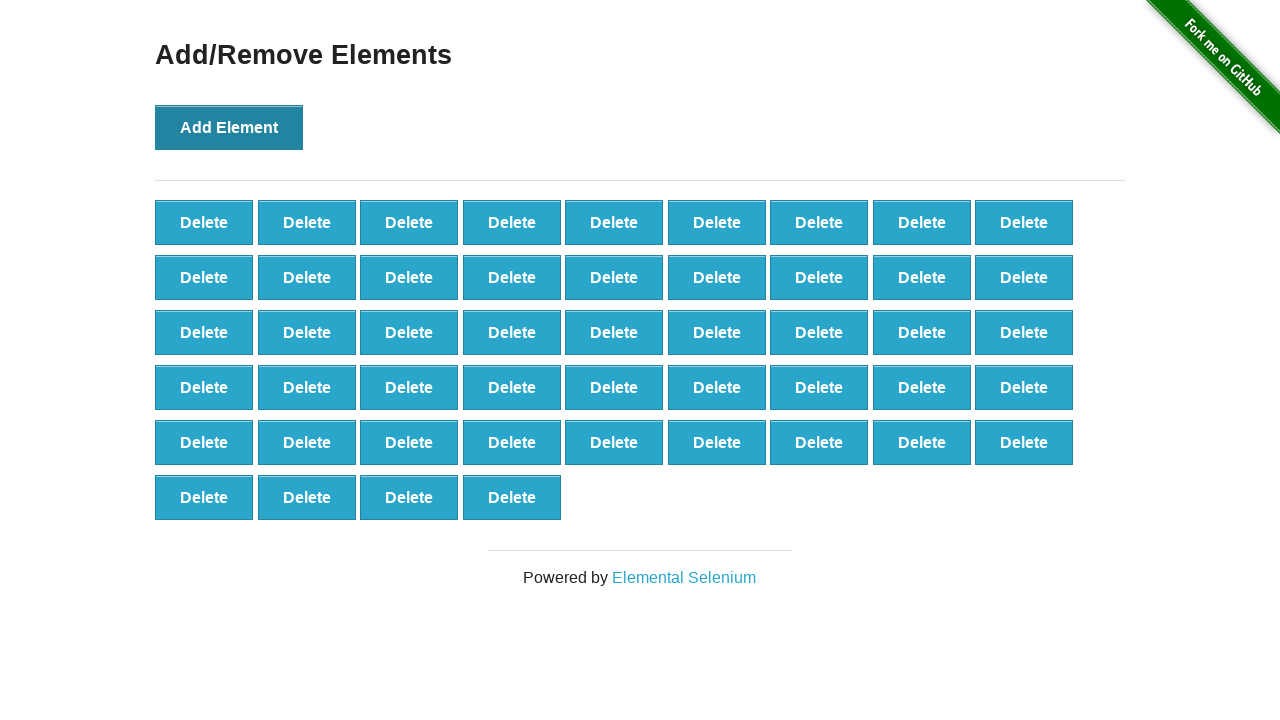

Clicked Add Element button (click 50 of 100) at (229, 127) on button[onclick='addElement()']
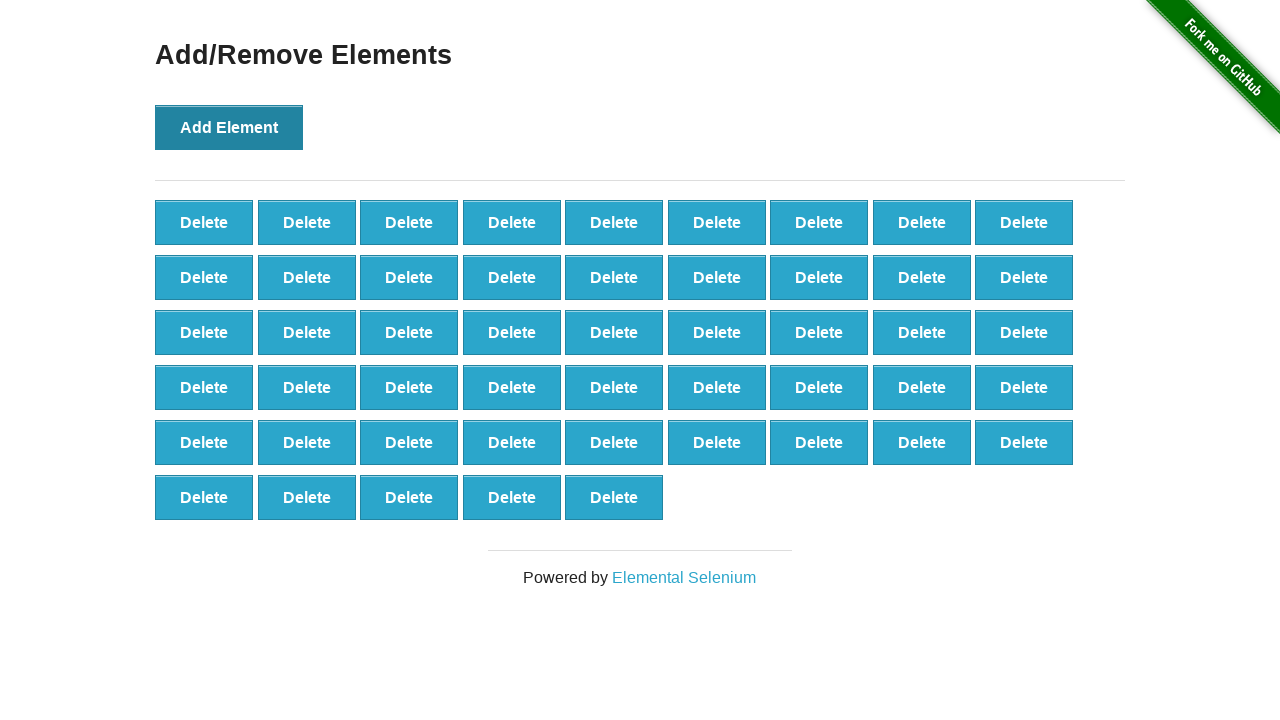

Clicked Add Element button (click 51 of 100) at (229, 127) on button[onclick='addElement()']
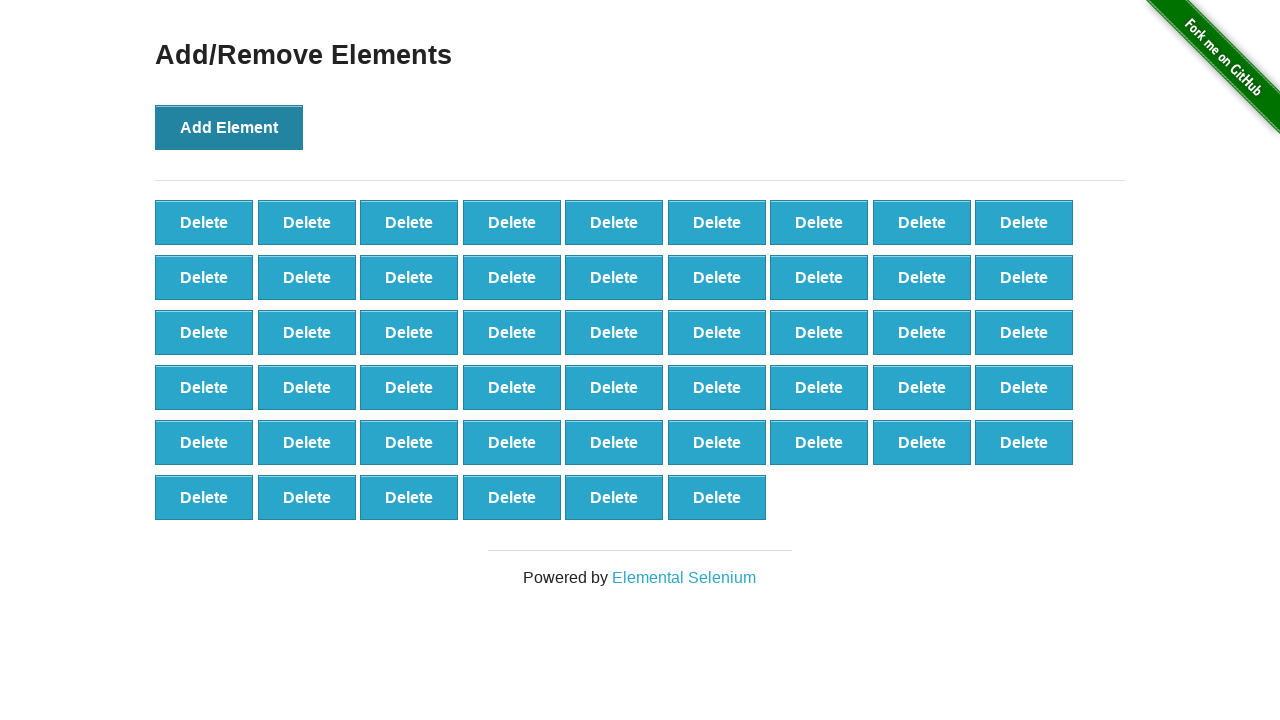

Clicked Add Element button (click 52 of 100) at (229, 127) on button[onclick='addElement()']
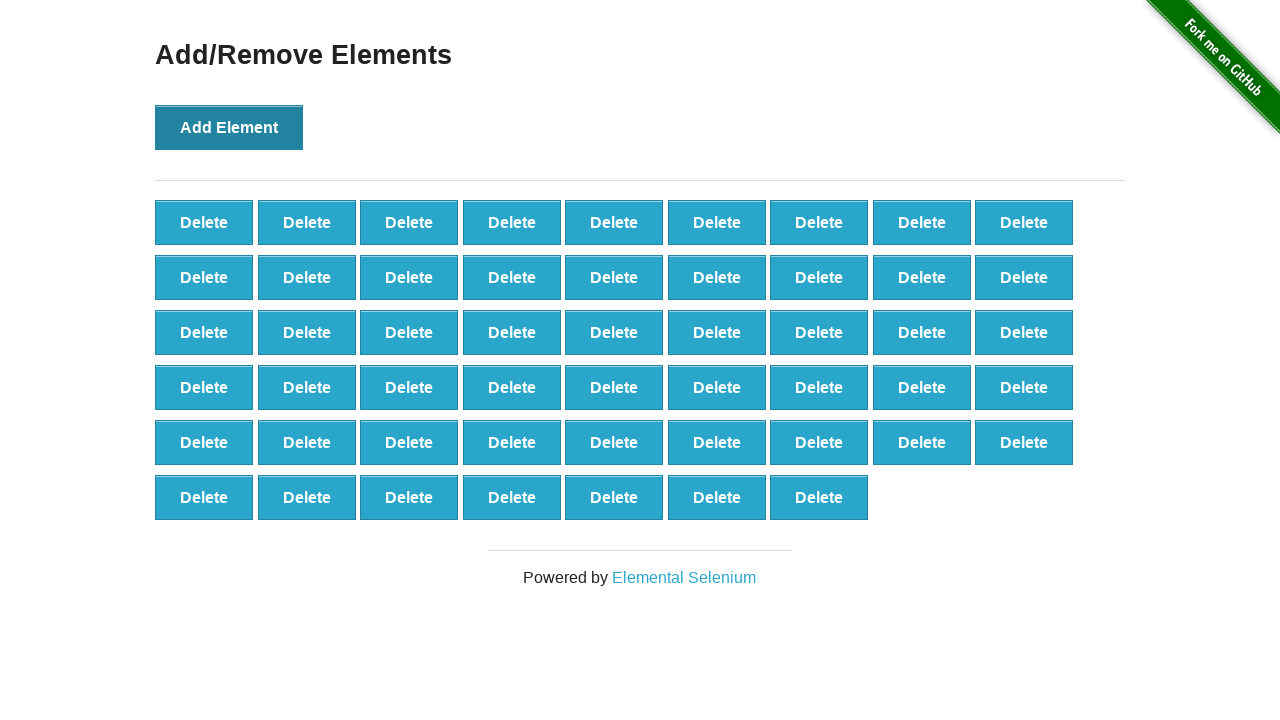

Clicked Add Element button (click 53 of 100) at (229, 127) on button[onclick='addElement()']
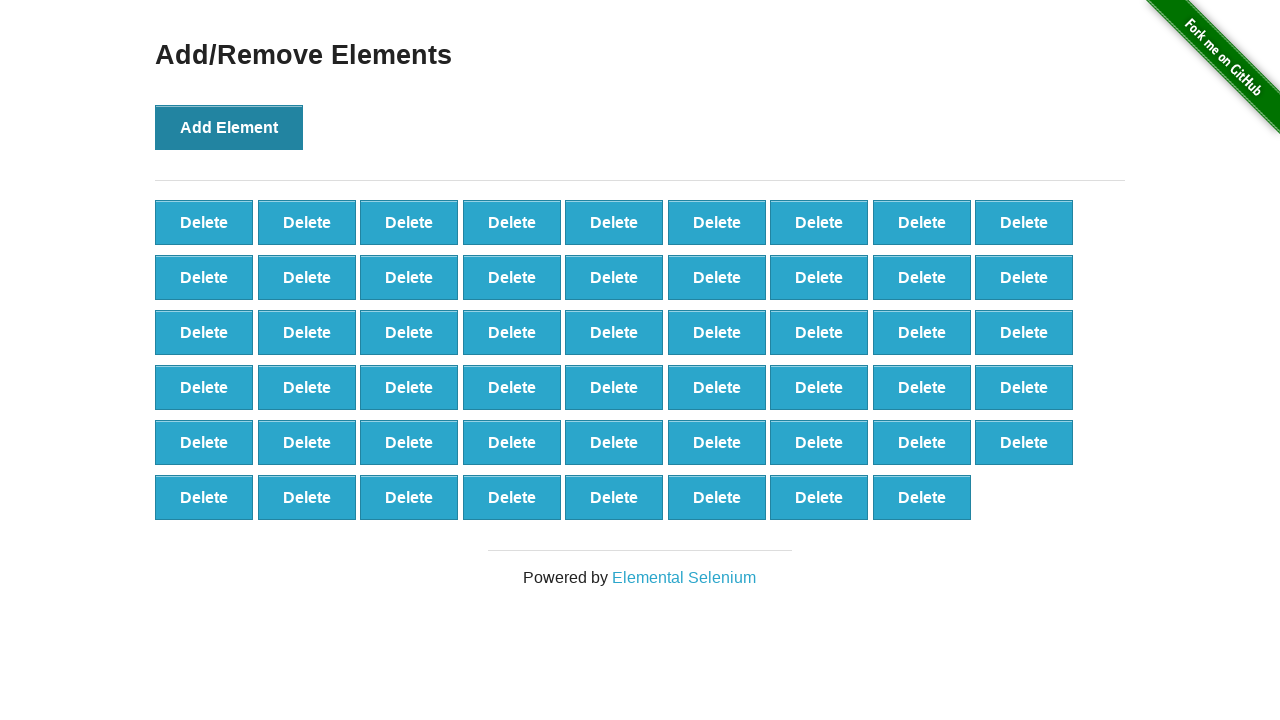

Clicked Add Element button (click 54 of 100) at (229, 127) on button[onclick='addElement()']
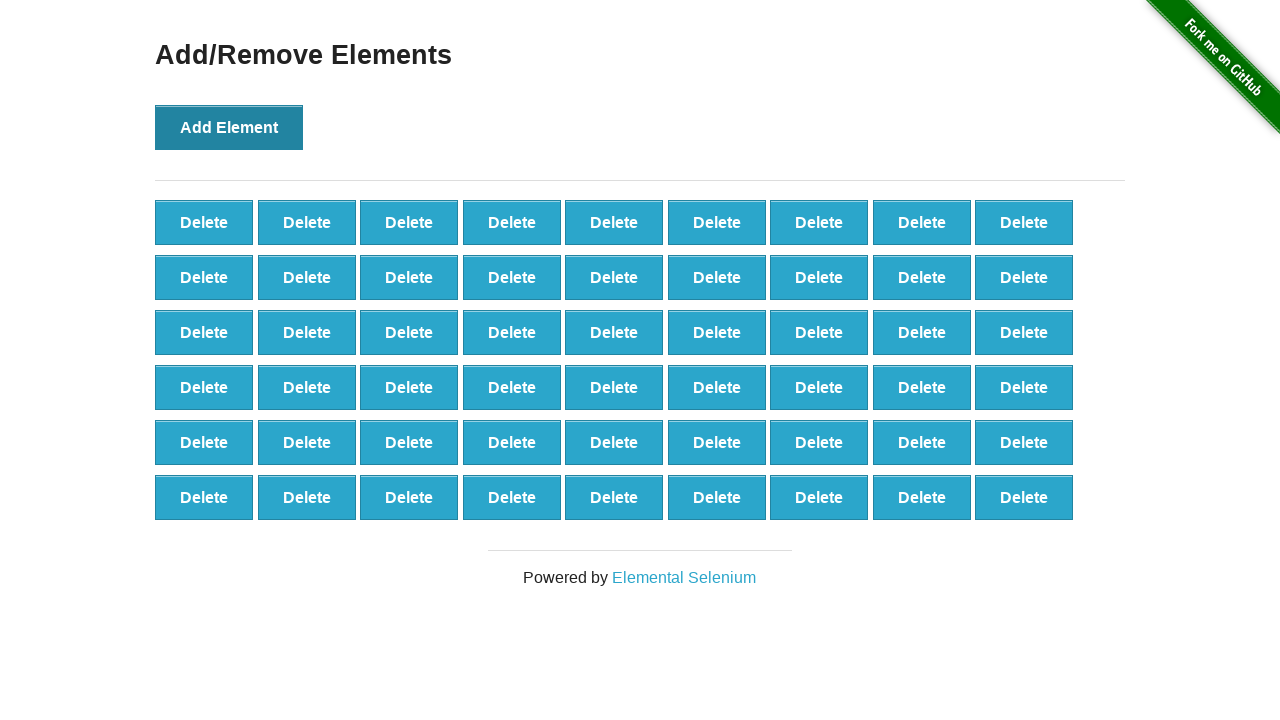

Clicked Add Element button (click 55 of 100) at (229, 127) on button[onclick='addElement()']
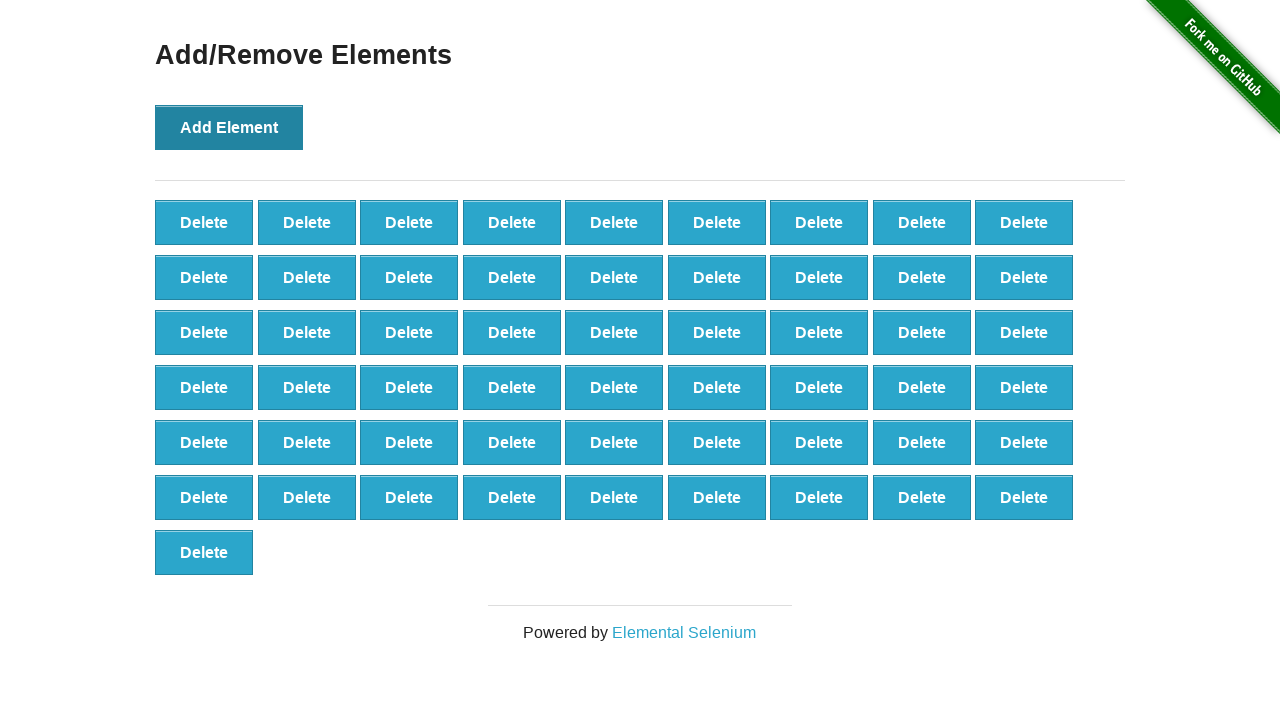

Clicked Add Element button (click 56 of 100) at (229, 127) on button[onclick='addElement()']
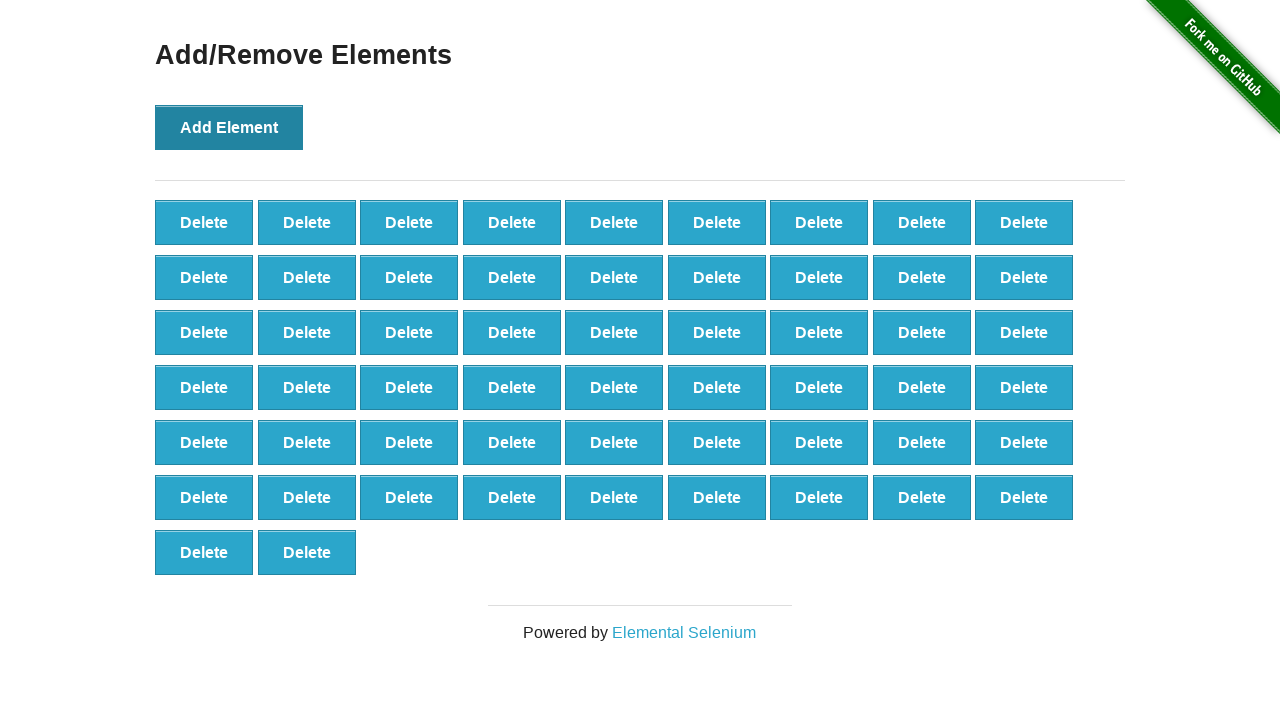

Clicked Add Element button (click 57 of 100) at (229, 127) on button[onclick='addElement()']
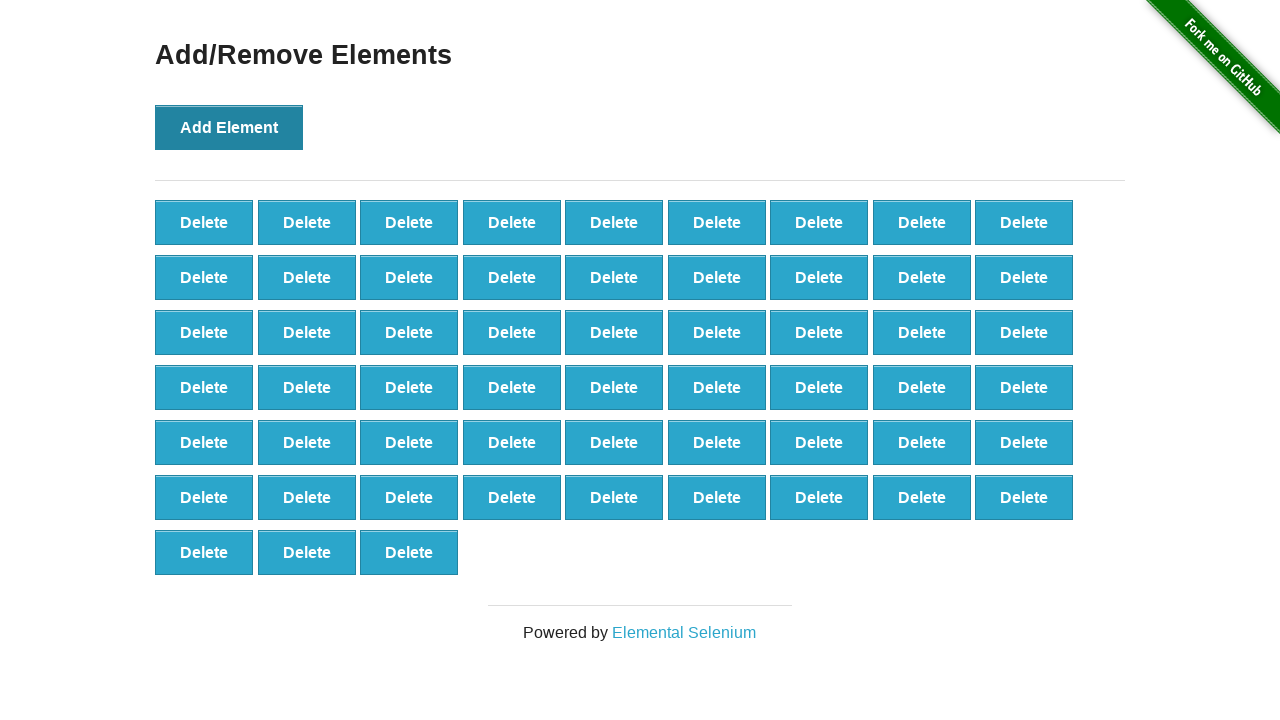

Clicked Add Element button (click 58 of 100) at (229, 127) on button[onclick='addElement()']
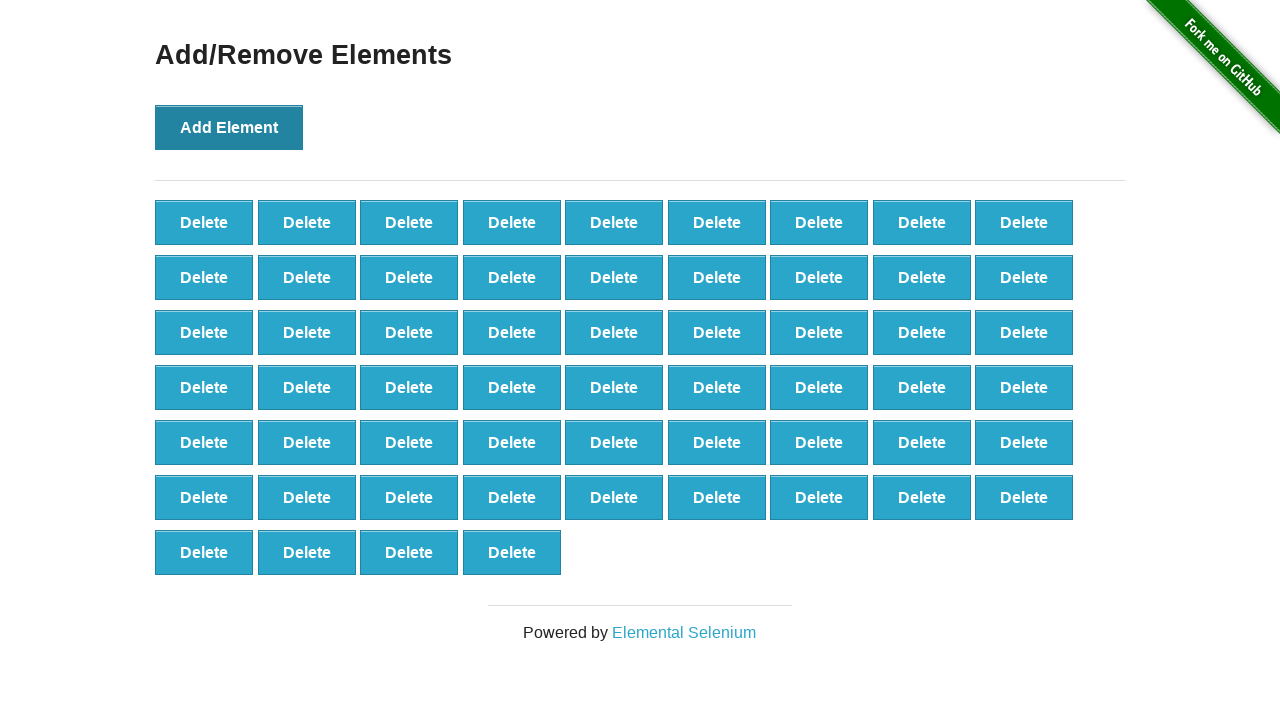

Clicked Add Element button (click 59 of 100) at (229, 127) on button[onclick='addElement()']
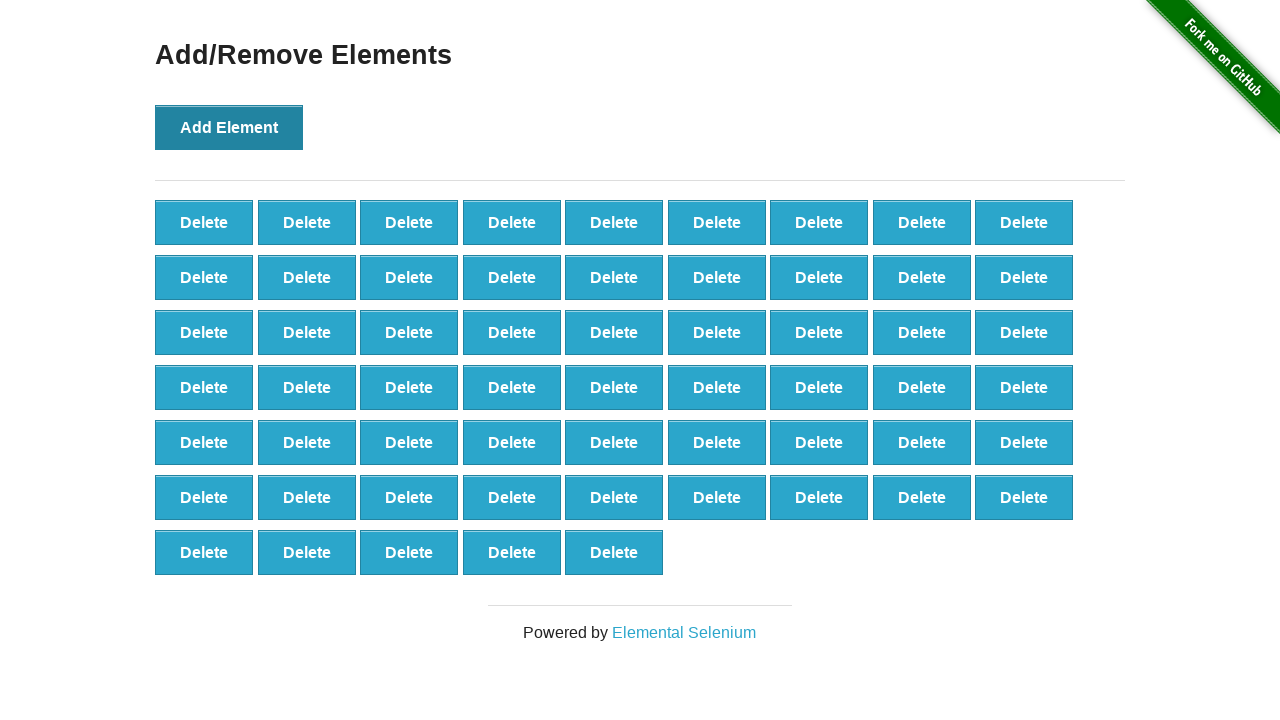

Clicked Add Element button (click 60 of 100) at (229, 127) on button[onclick='addElement()']
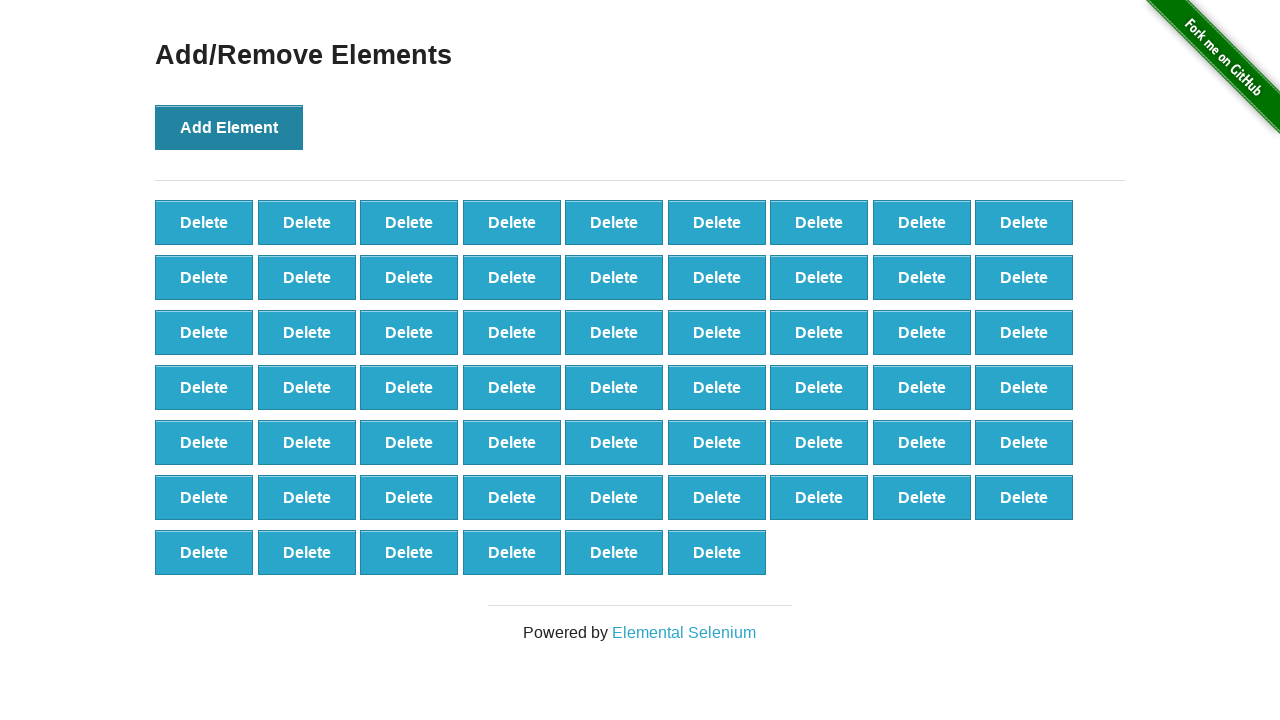

Clicked Add Element button (click 61 of 100) at (229, 127) on button[onclick='addElement()']
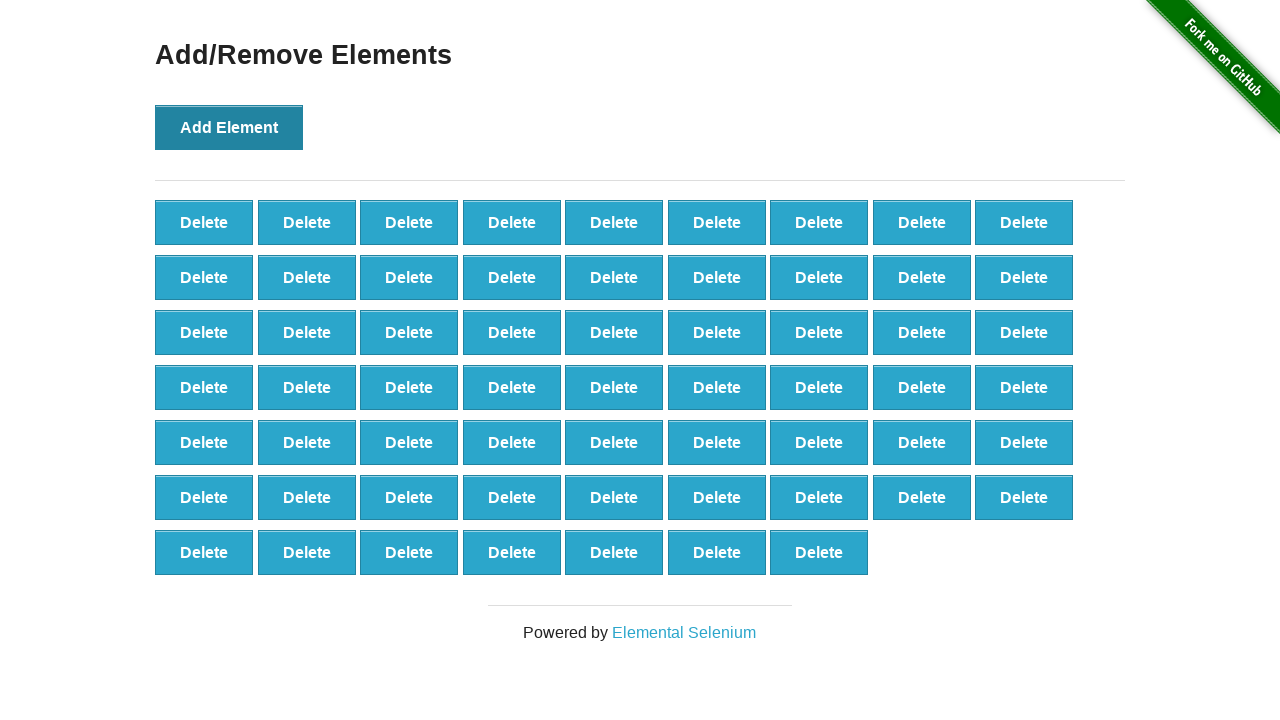

Clicked Add Element button (click 62 of 100) at (229, 127) on button[onclick='addElement()']
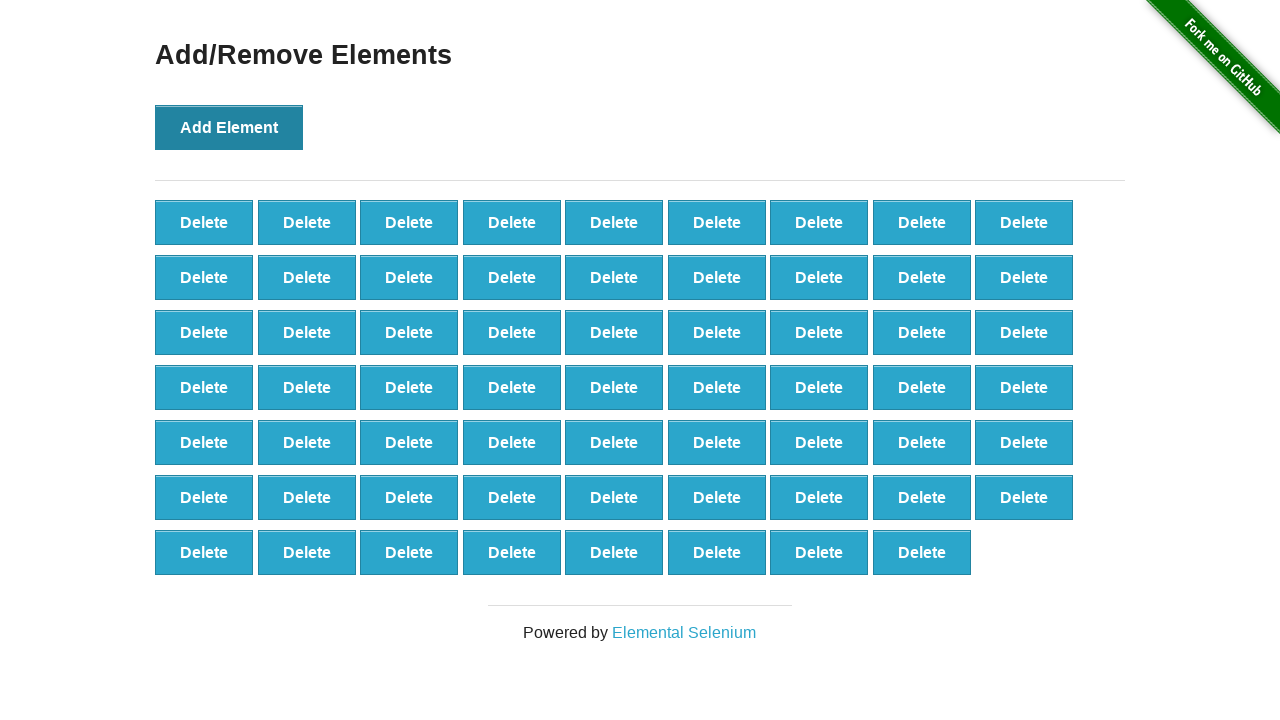

Clicked Add Element button (click 63 of 100) at (229, 127) on button[onclick='addElement()']
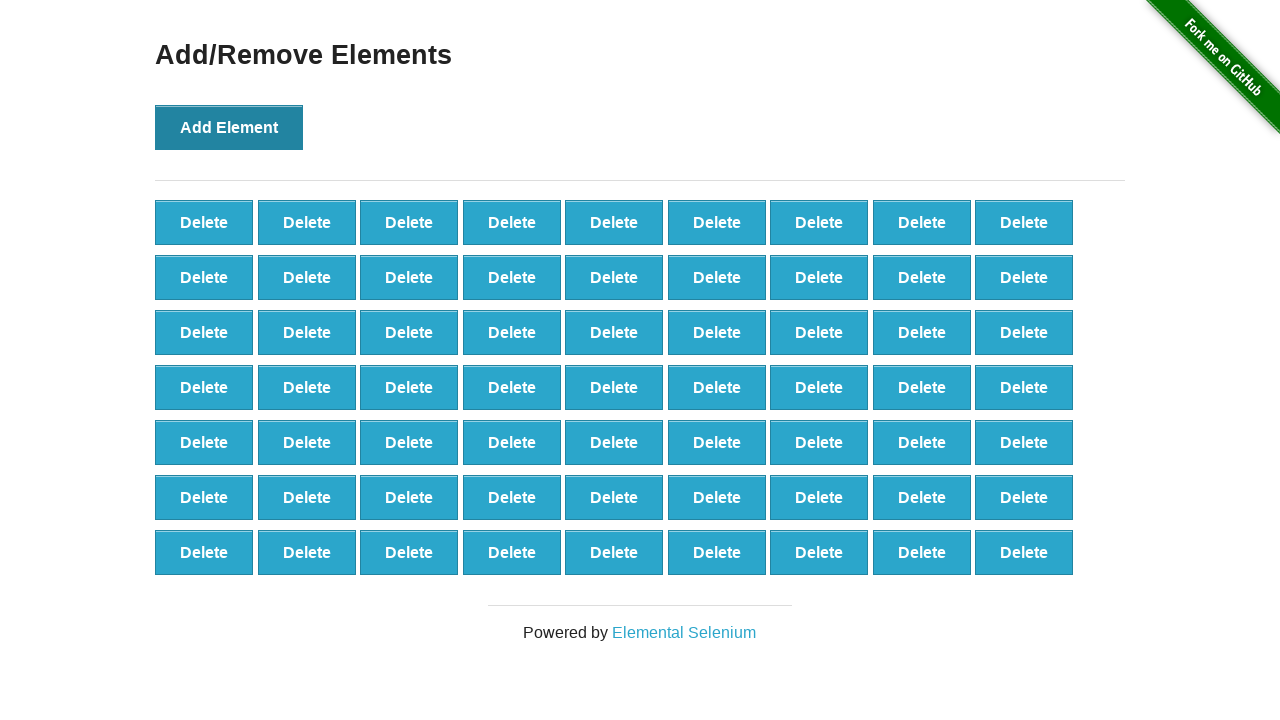

Clicked Add Element button (click 64 of 100) at (229, 127) on button[onclick='addElement()']
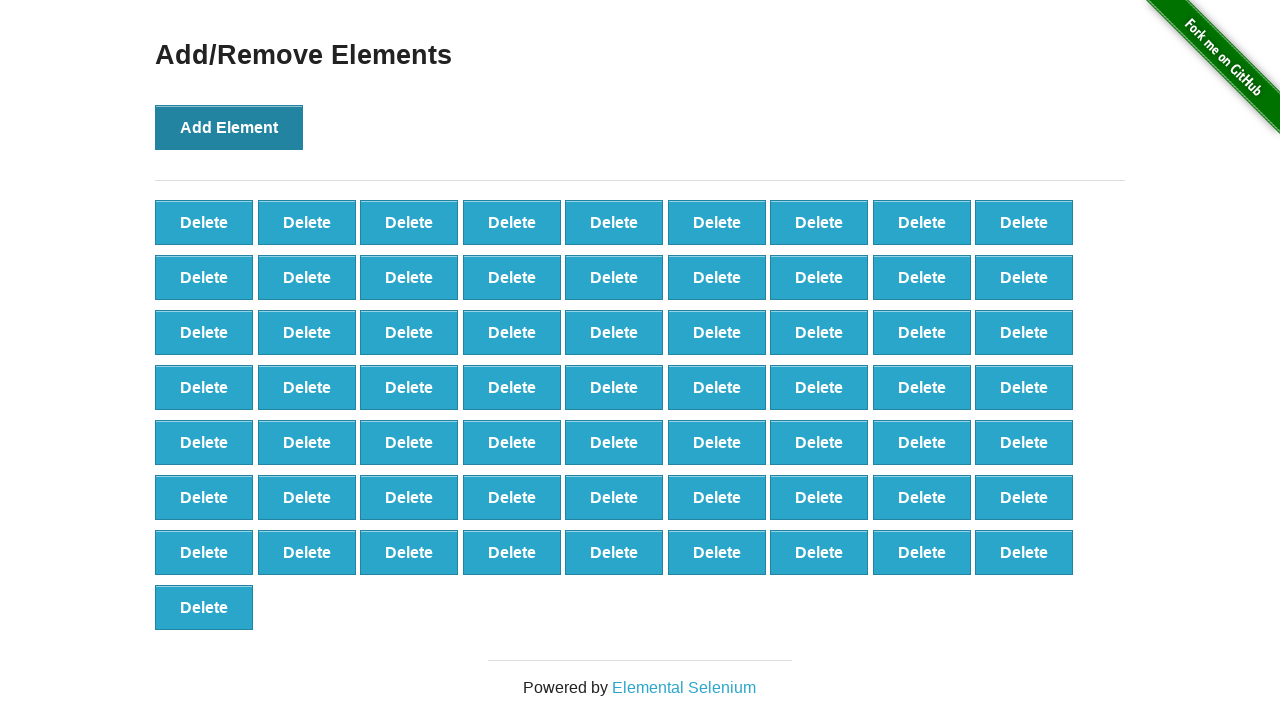

Clicked Add Element button (click 65 of 100) at (229, 127) on button[onclick='addElement()']
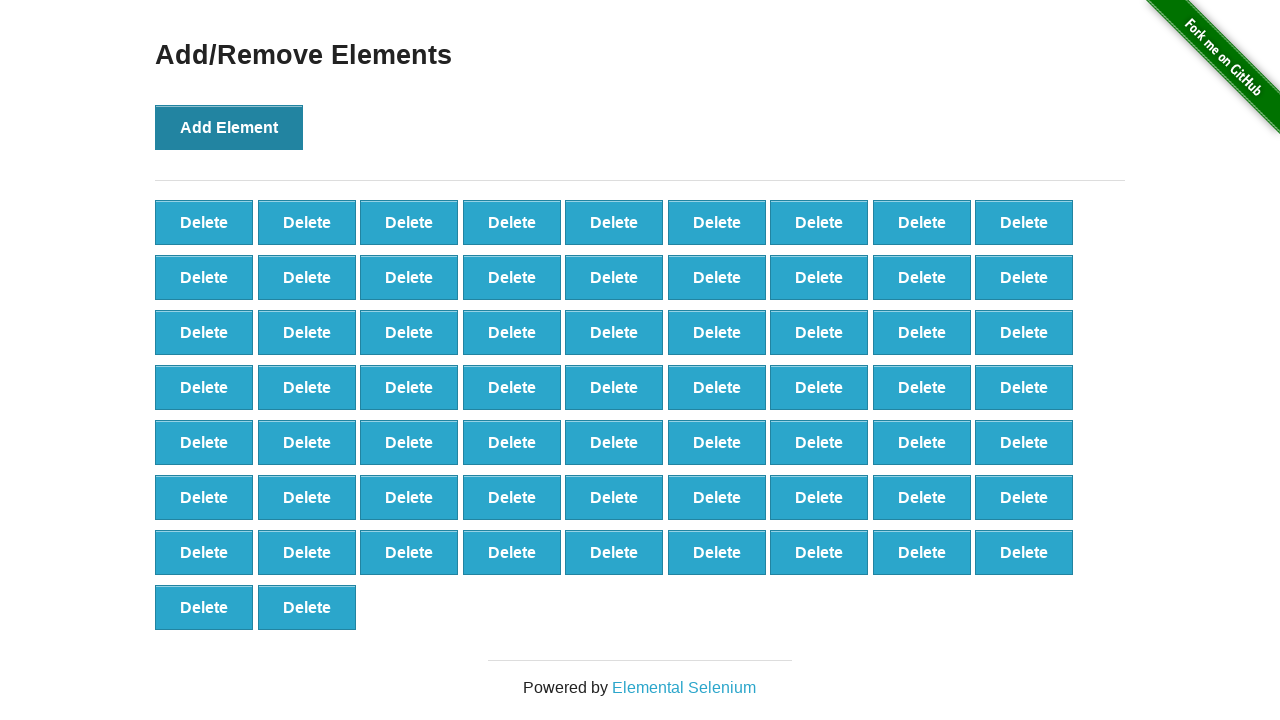

Clicked Add Element button (click 66 of 100) at (229, 127) on button[onclick='addElement()']
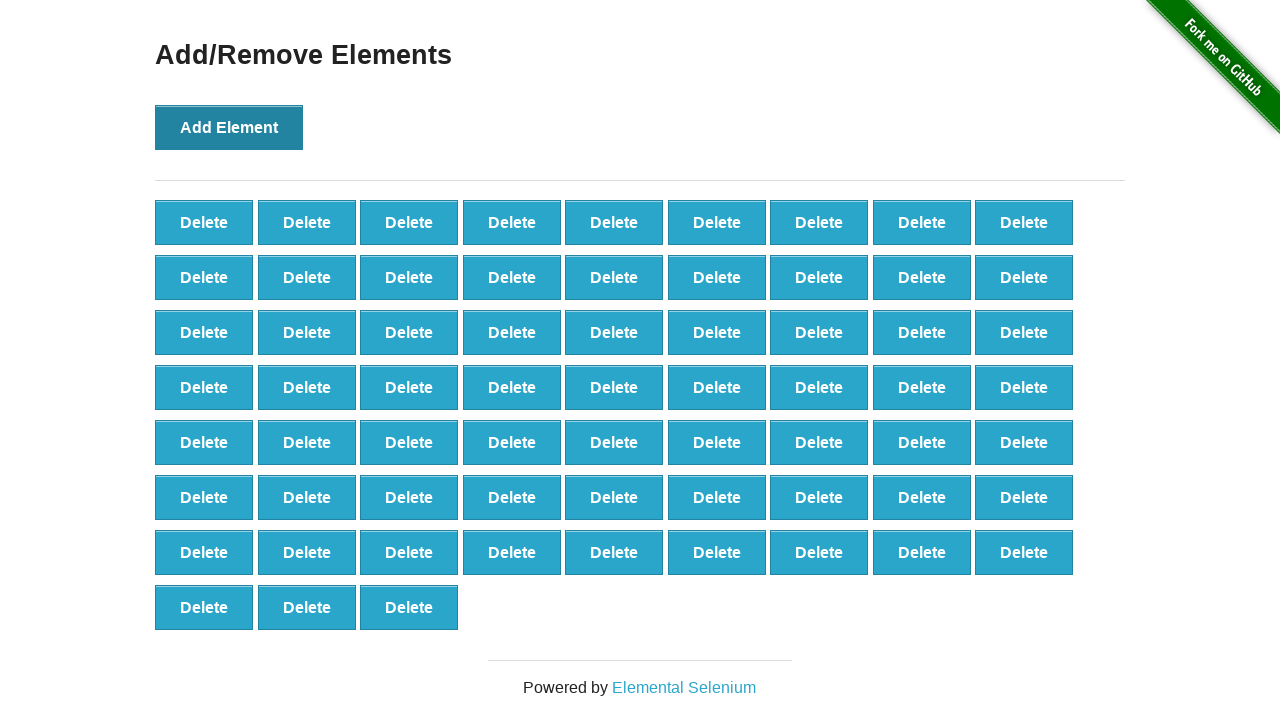

Clicked Add Element button (click 67 of 100) at (229, 127) on button[onclick='addElement()']
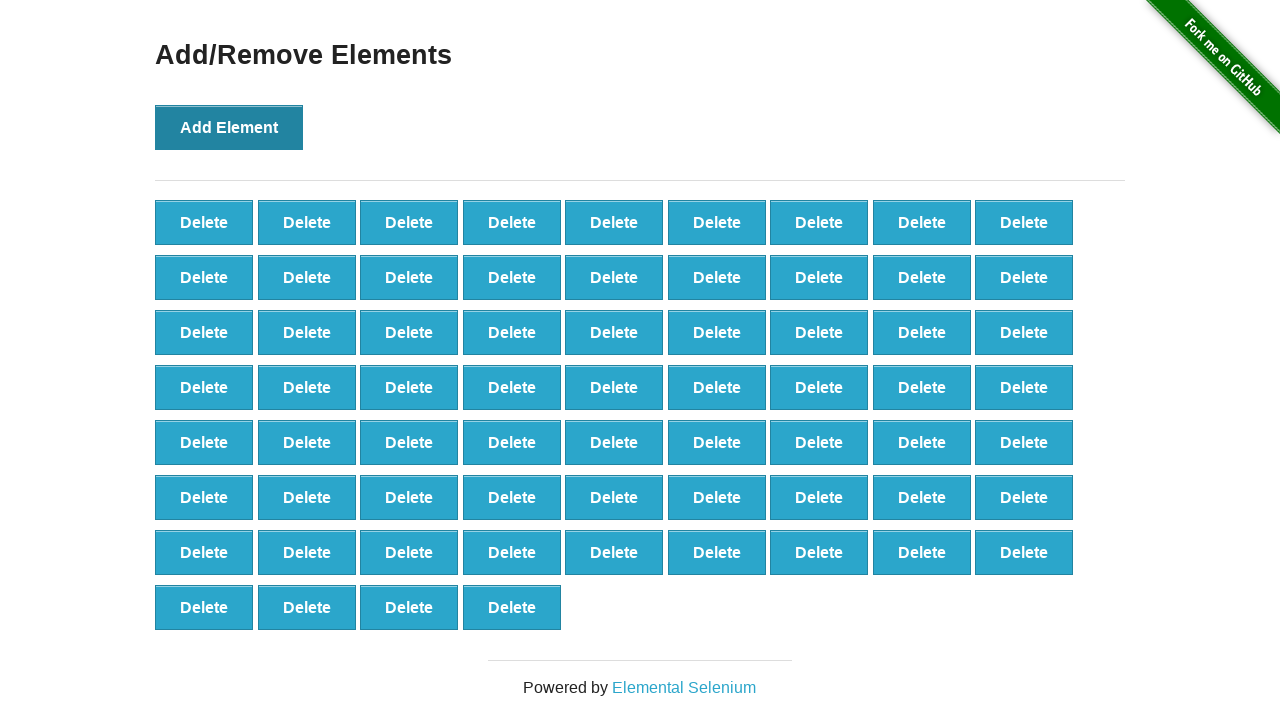

Clicked Add Element button (click 68 of 100) at (229, 127) on button[onclick='addElement()']
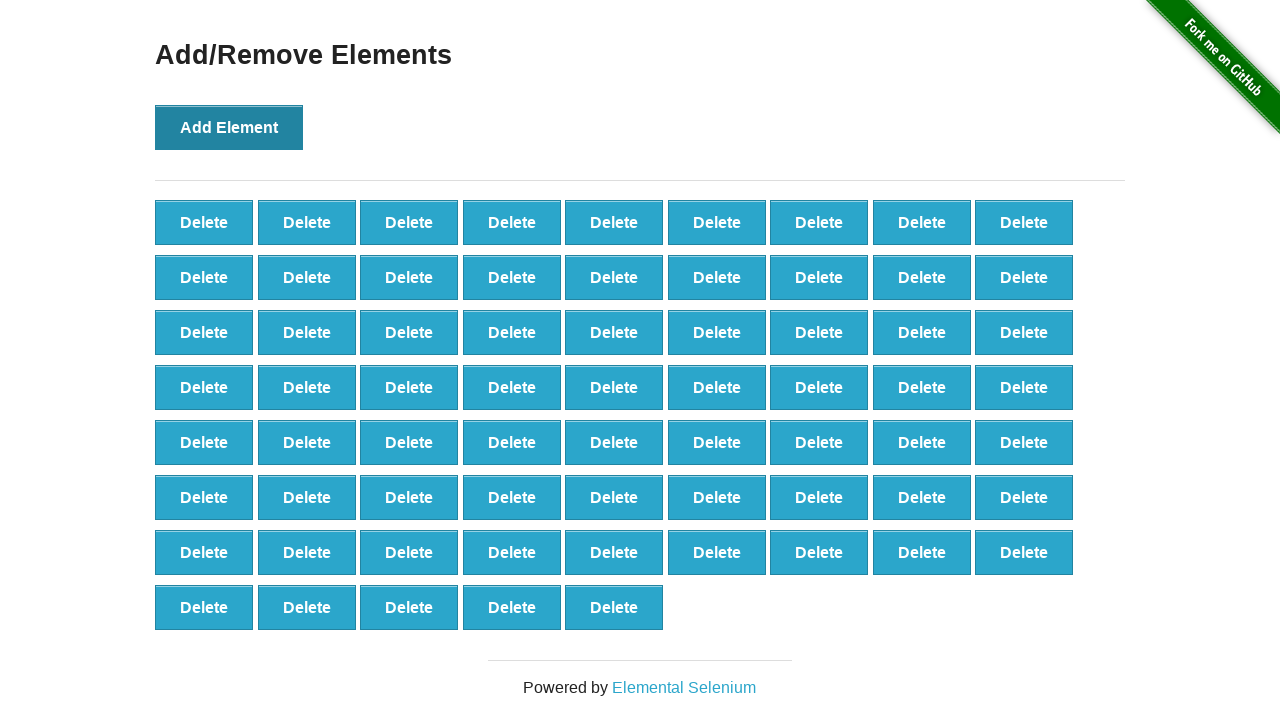

Clicked Add Element button (click 69 of 100) at (229, 127) on button[onclick='addElement()']
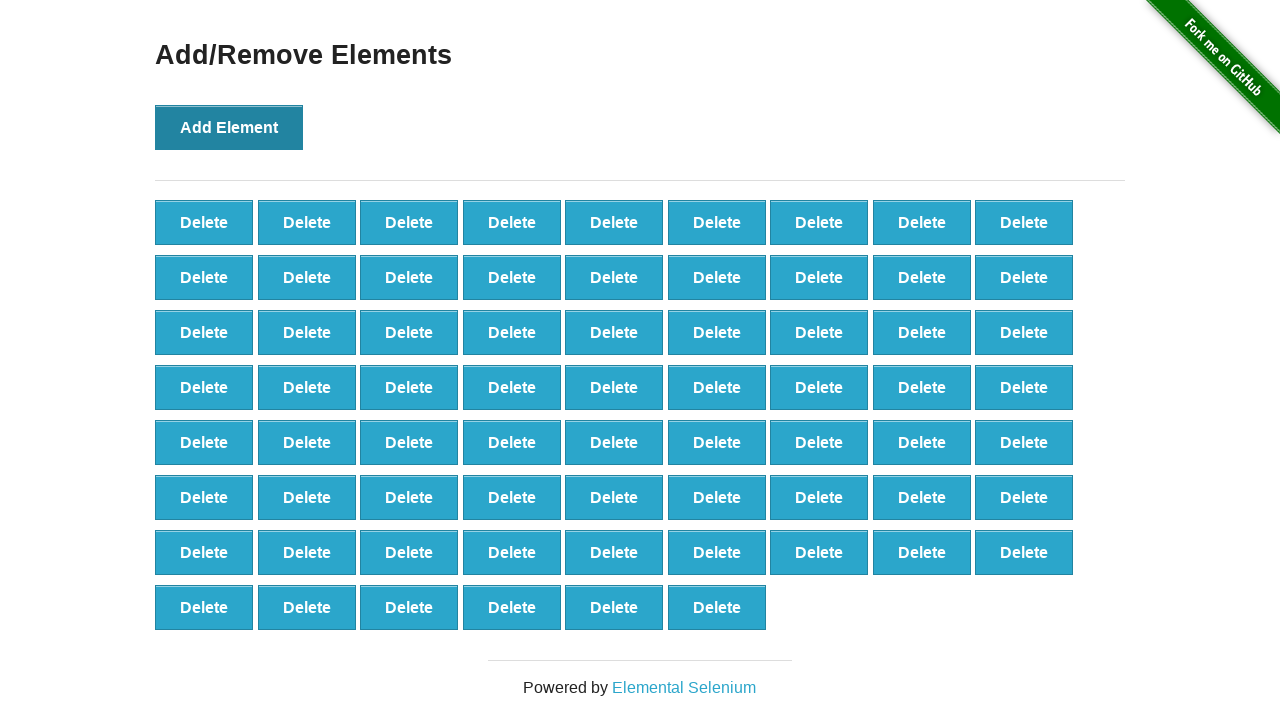

Clicked Add Element button (click 70 of 100) at (229, 127) on button[onclick='addElement()']
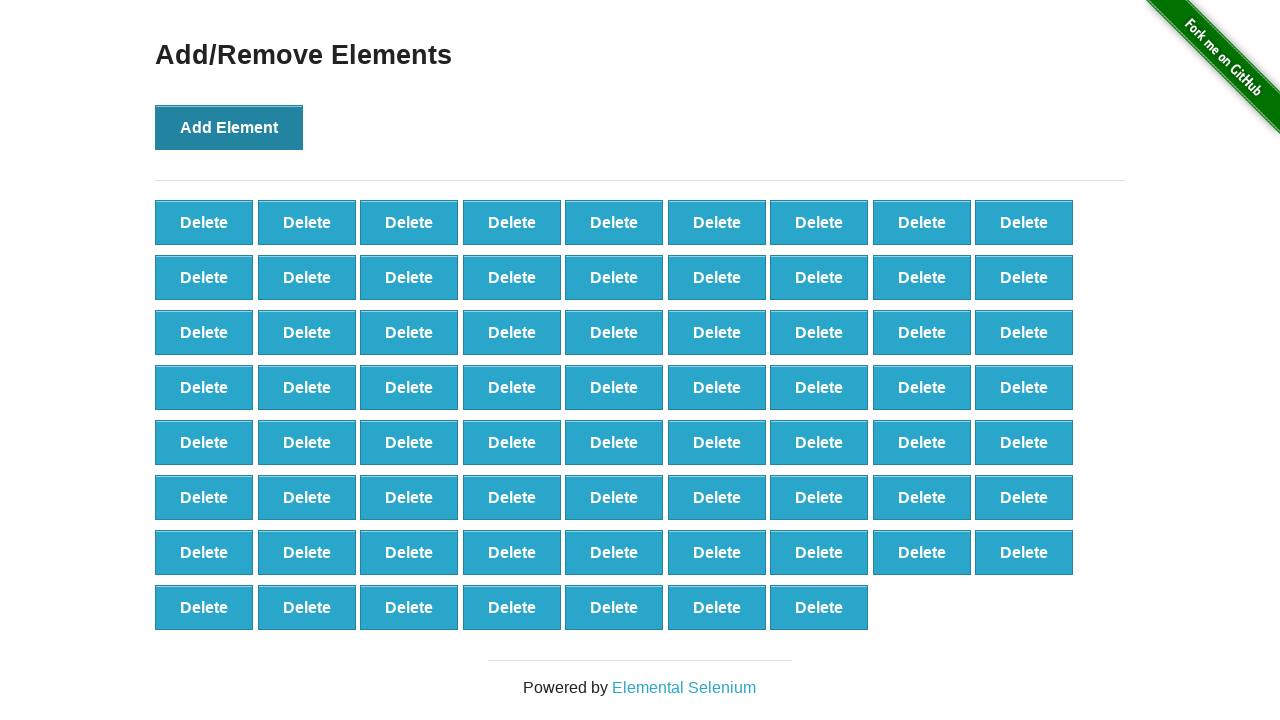

Clicked Add Element button (click 71 of 100) at (229, 127) on button[onclick='addElement()']
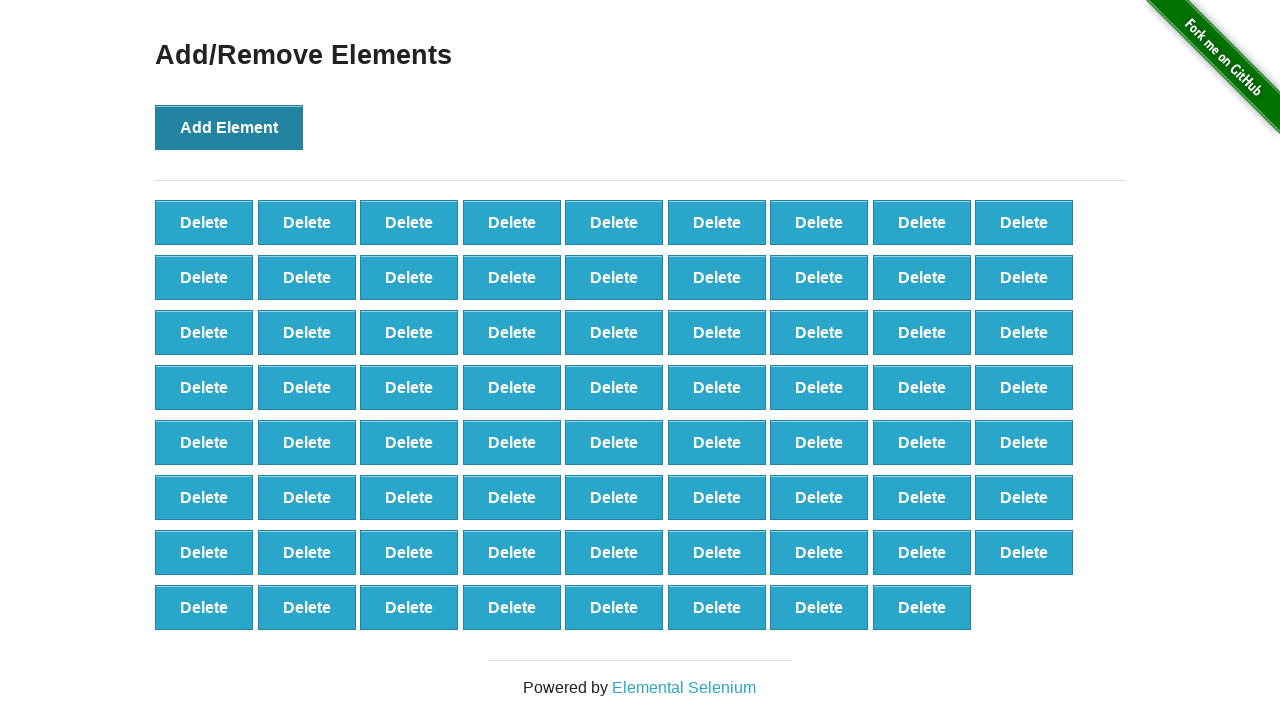

Clicked Add Element button (click 72 of 100) at (229, 127) on button[onclick='addElement()']
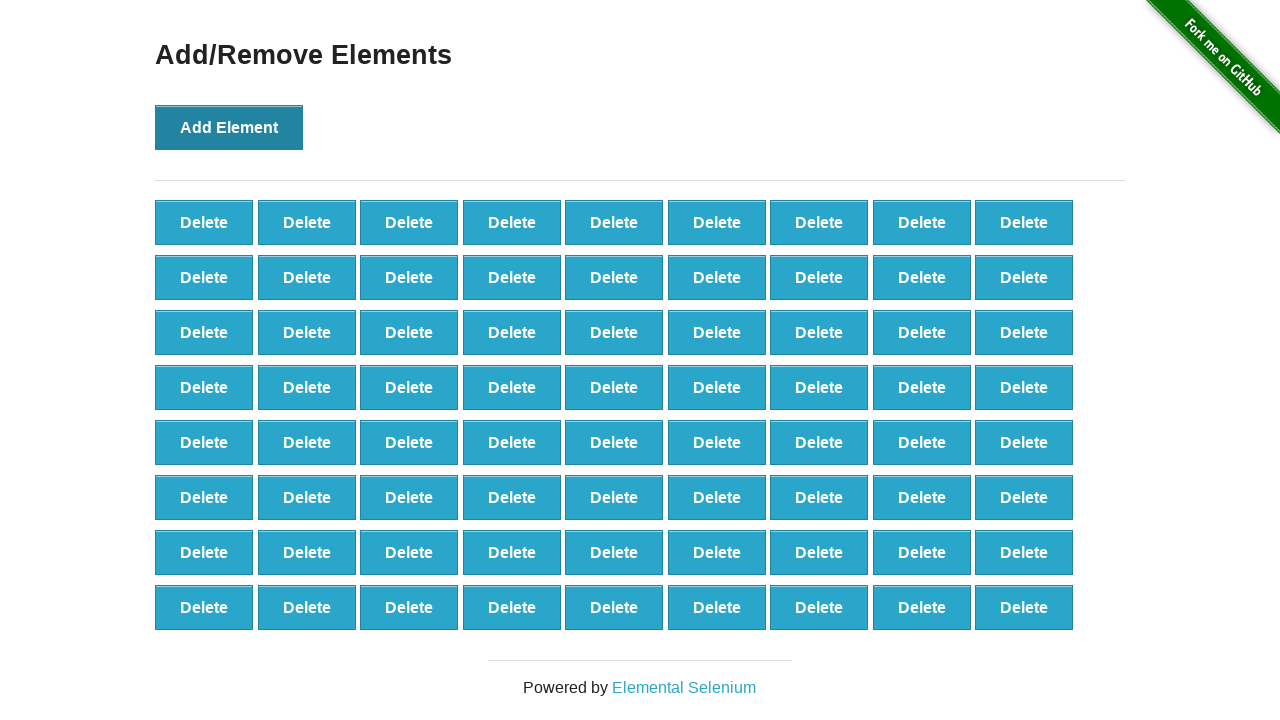

Clicked Add Element button (click 73 of 100) at (229, 127) on button[onclick='addElement()']
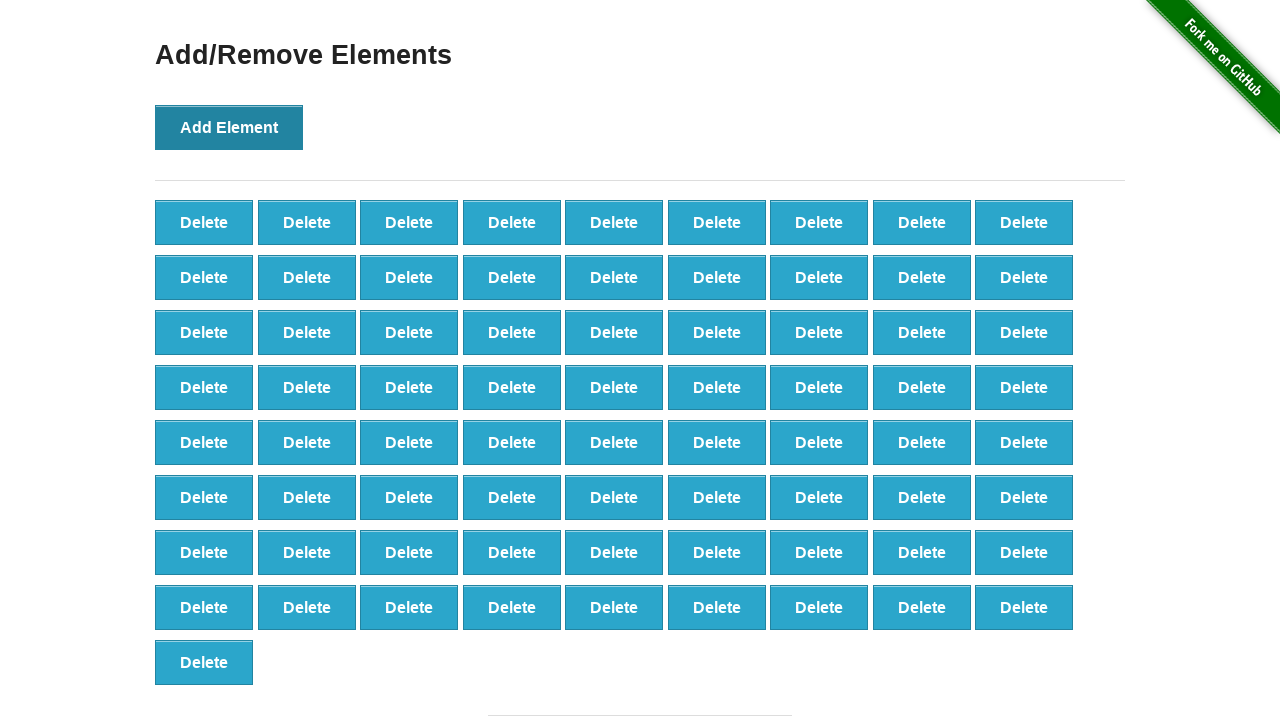

Clicked Add Element button (click 74 of 100) at (229, 127) on button[onclick='addElement()']
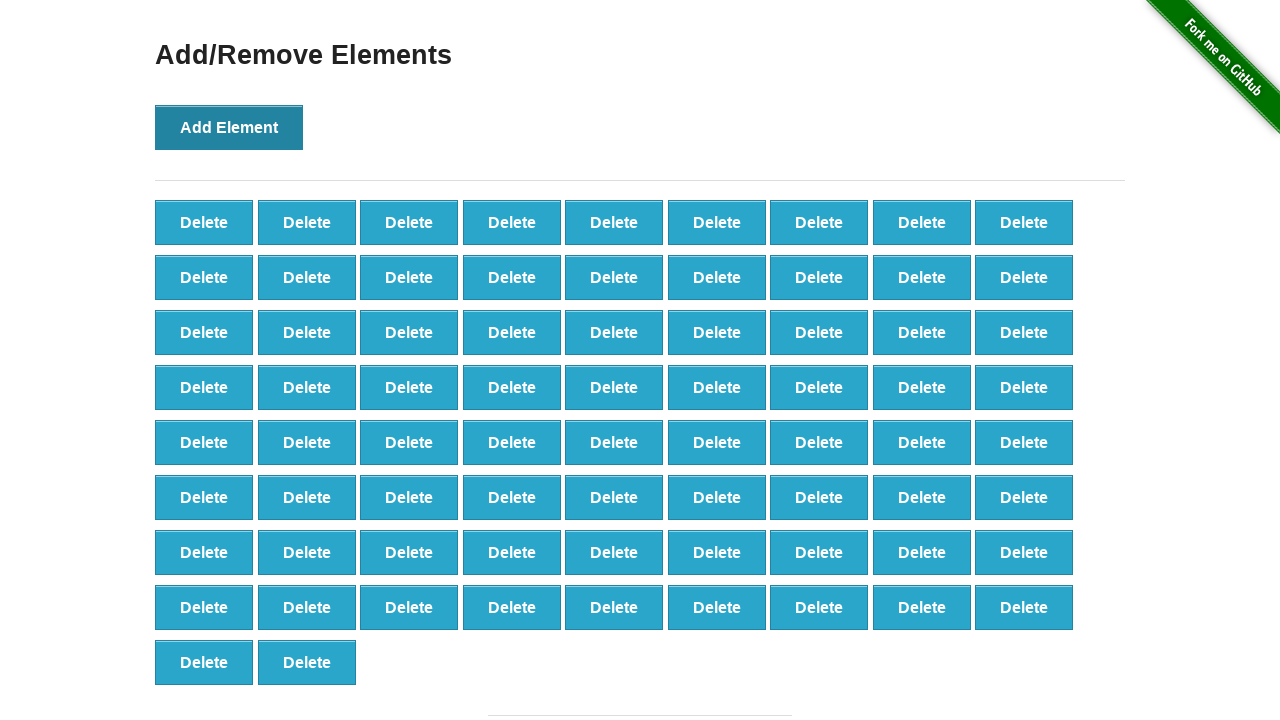

Clicked Add Element button (click 75 of 100) at (229, 127) on button[onclick='addElement()']
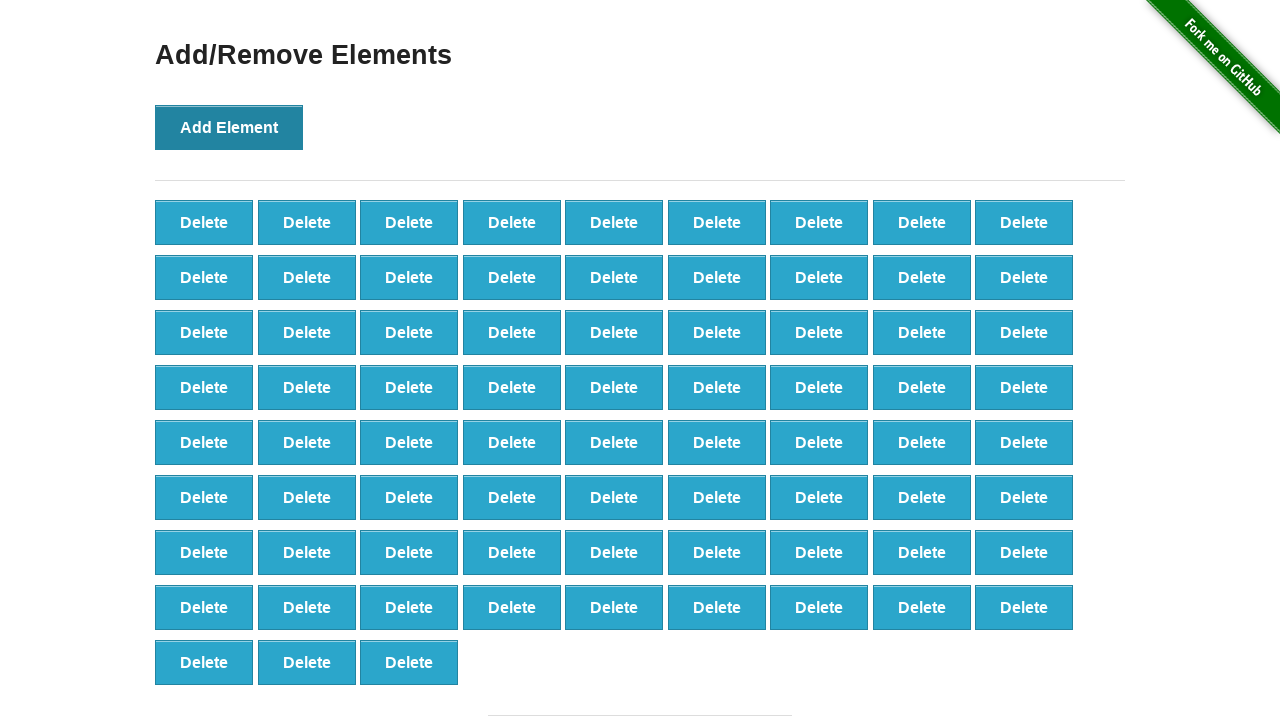

Clicked Add Element button (click 76 of 100) at (229, 127) on button[onclick='addElement()']
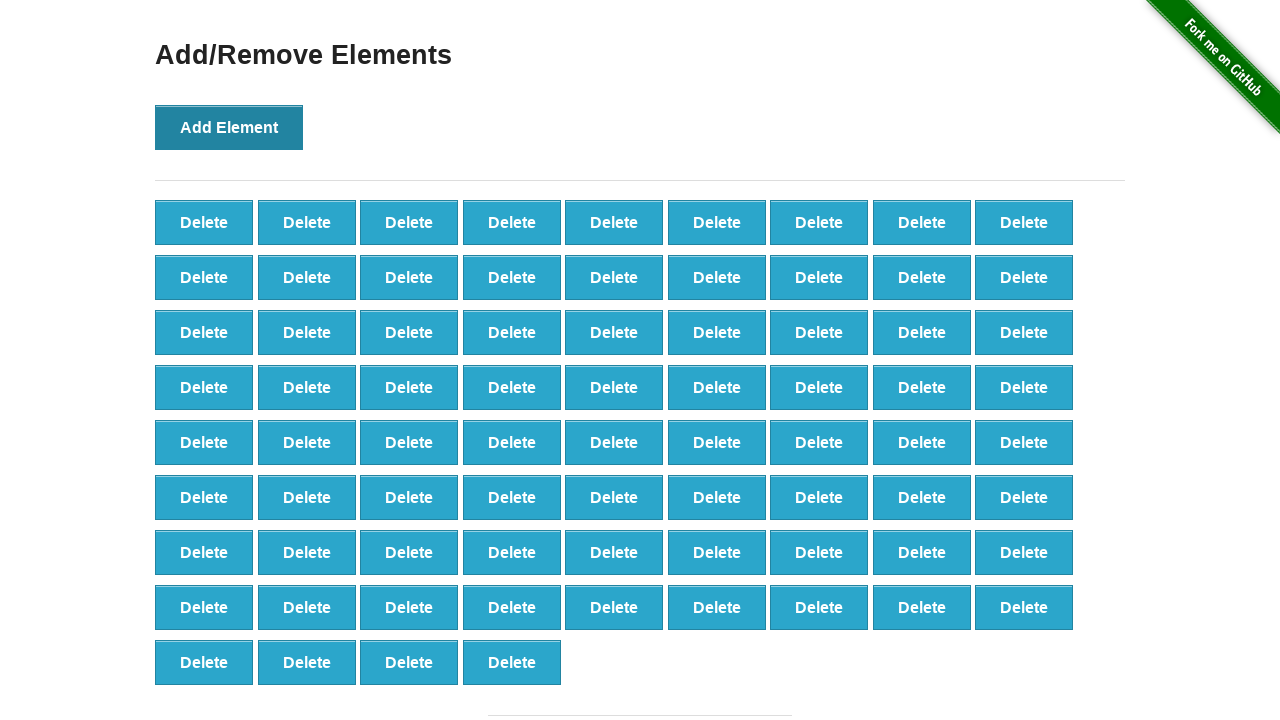

Clicked Add Element button (click 77 of 100) at (229, 127) on button[onclick='addElement()']
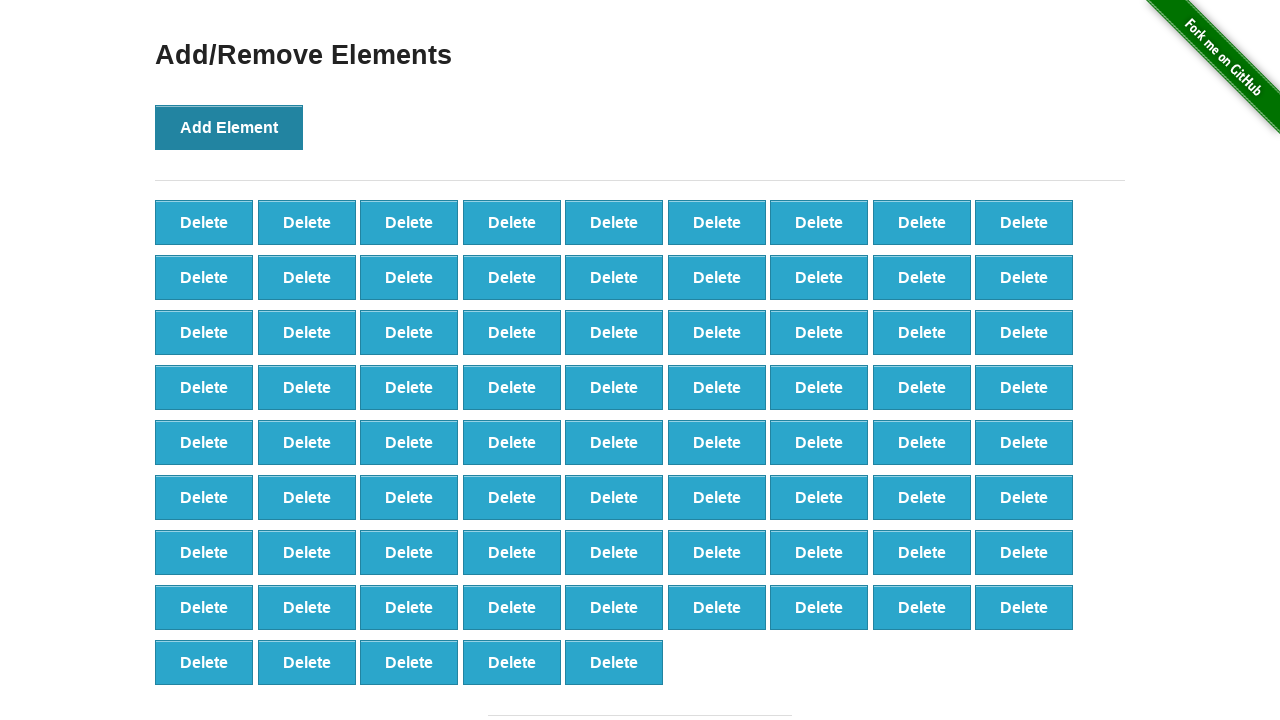

Clicked Add Element button (click 78 of 100) at (229, 127) on button[onclick='addElement()']
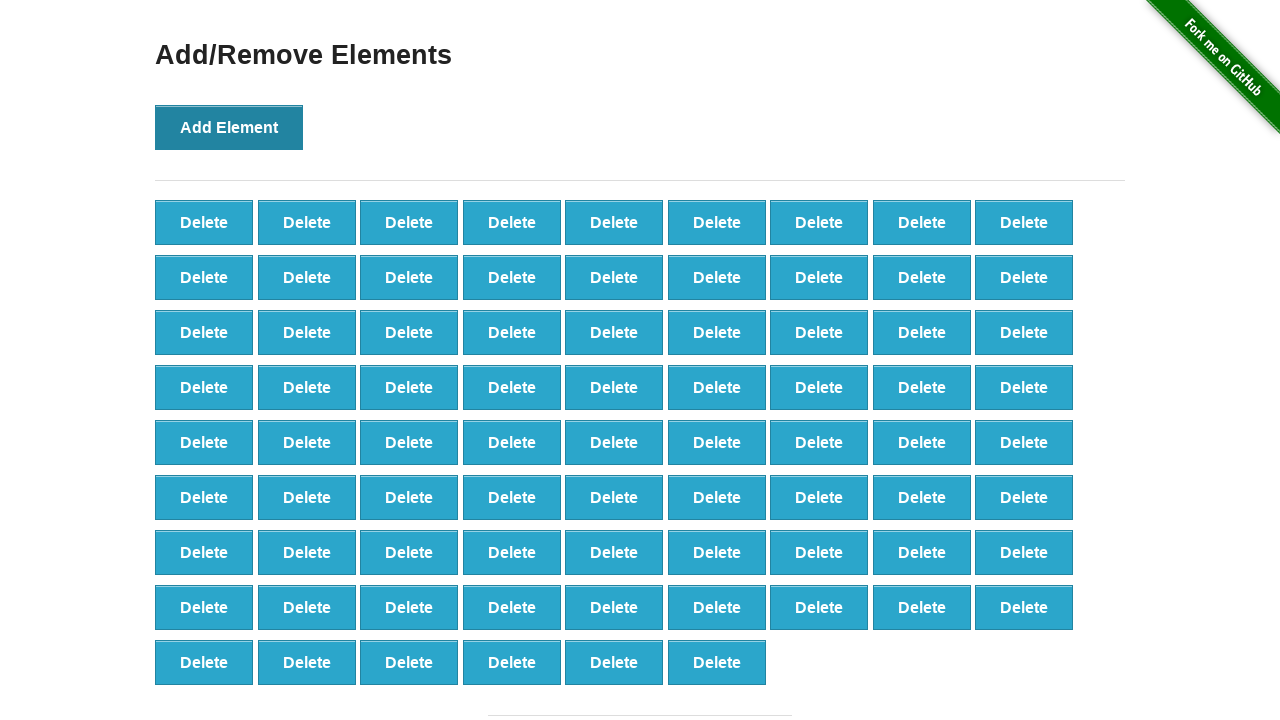

Clicked Add Element button (click 79 of 100) at (229, 127) on button[onclick='addElement()']
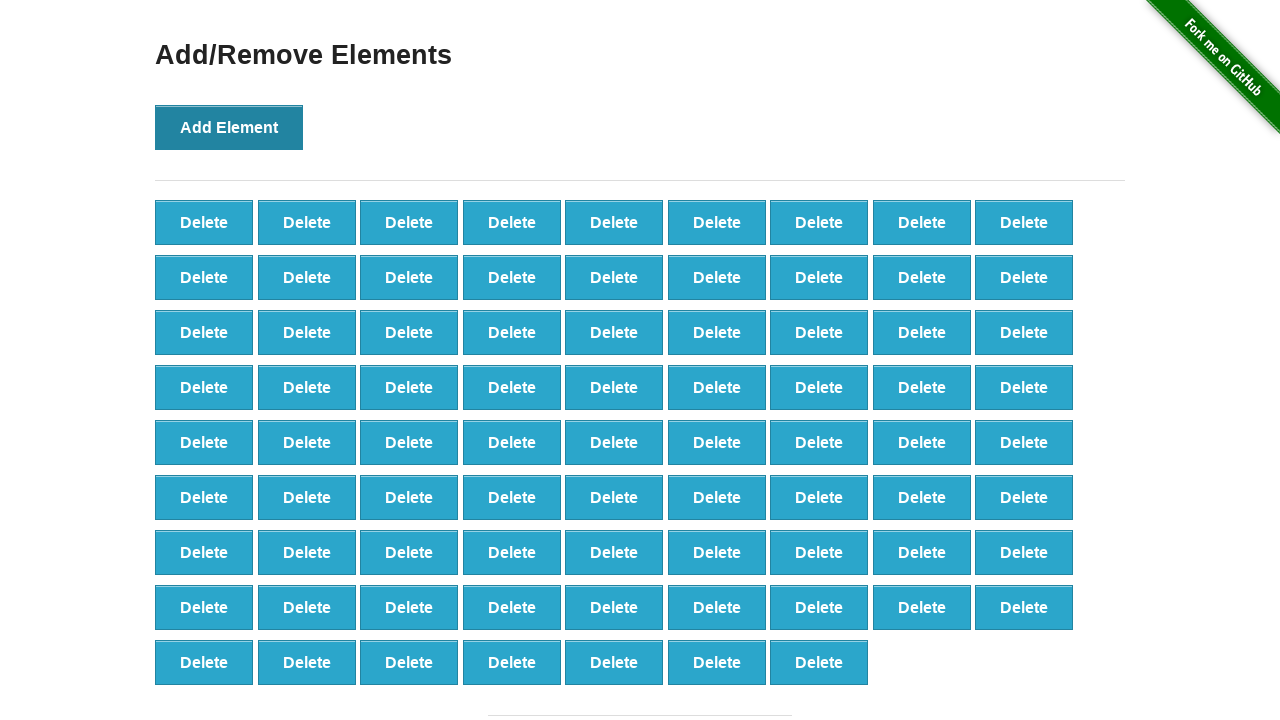

Clicked Add Element button (click 80 of 100) at (229, 127) on button[onclick='addElement()']
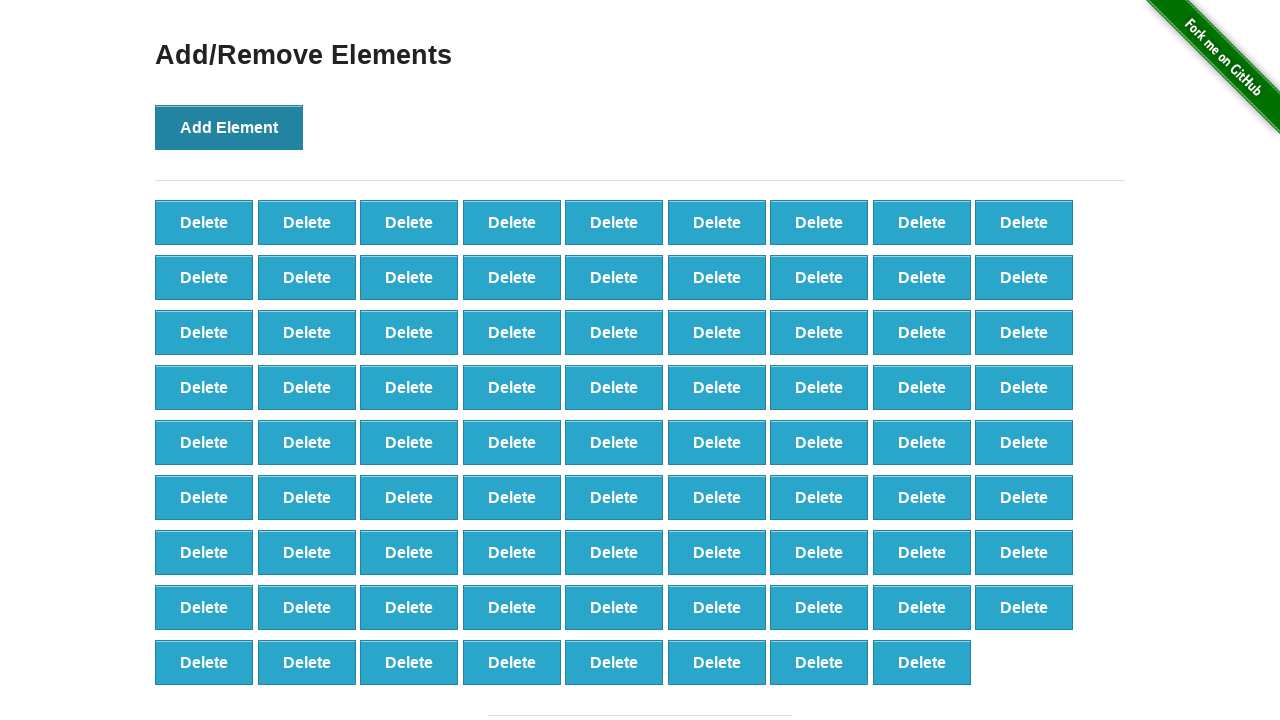

Clicked Add Element button (click 81 of 100) at (229, 127) on button[onclick='addElement()']
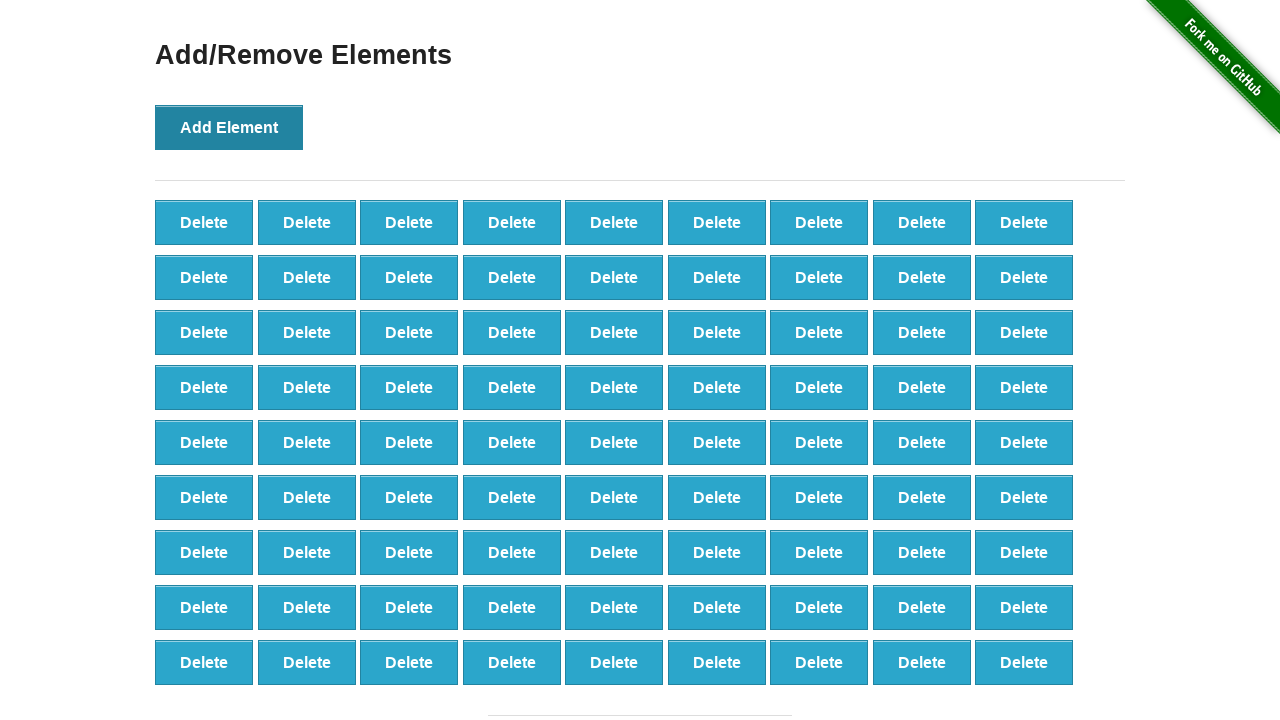

Clicked Add Element button (click 82 of 100) at (229, 127) on button[onclick='addElement()']
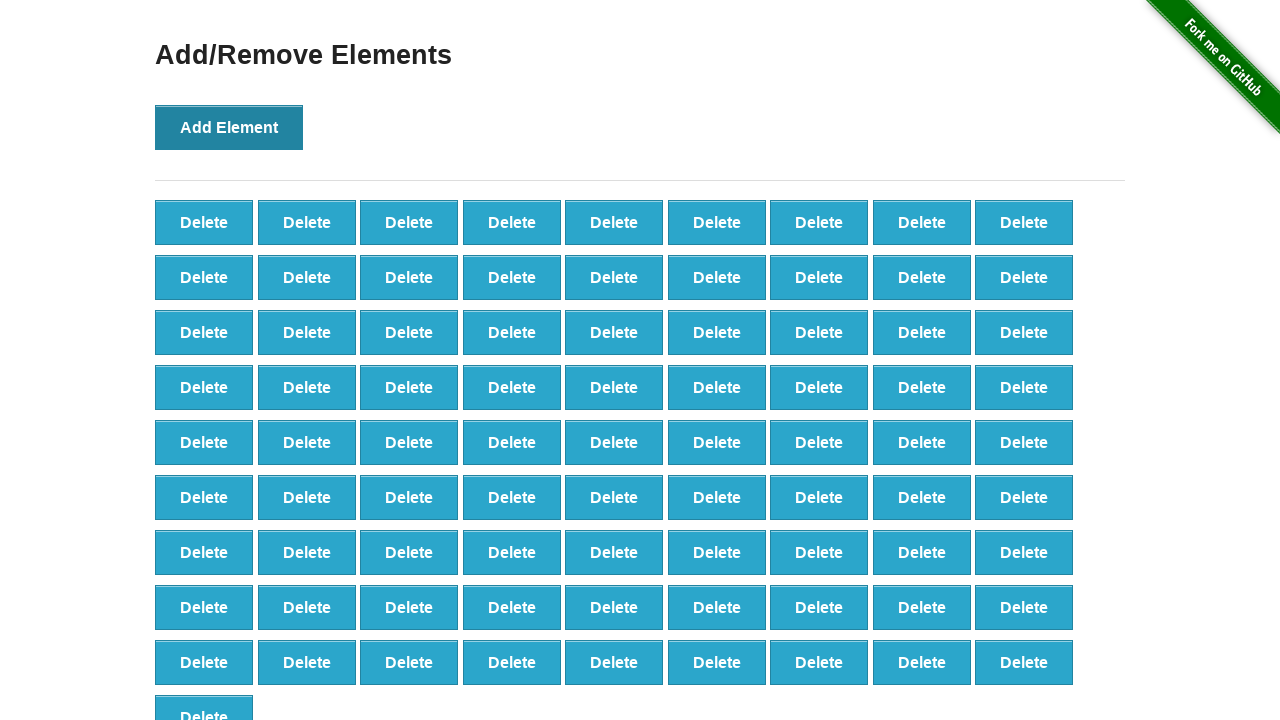

Clicked Add Element button (click 83 of 100) at (229, 127) on button[onclick='addElement()']
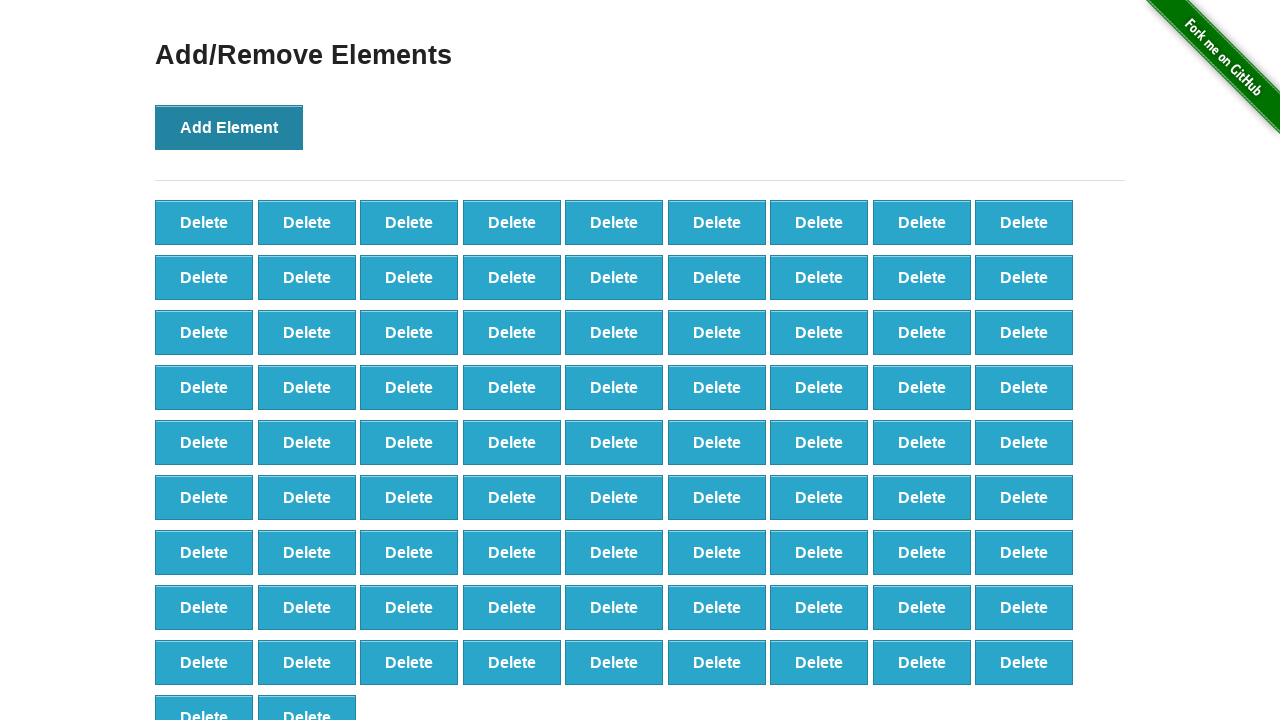

Clicked Add Element button (click 84 of 100) at (229, 127) on button[onclick='addElement()']
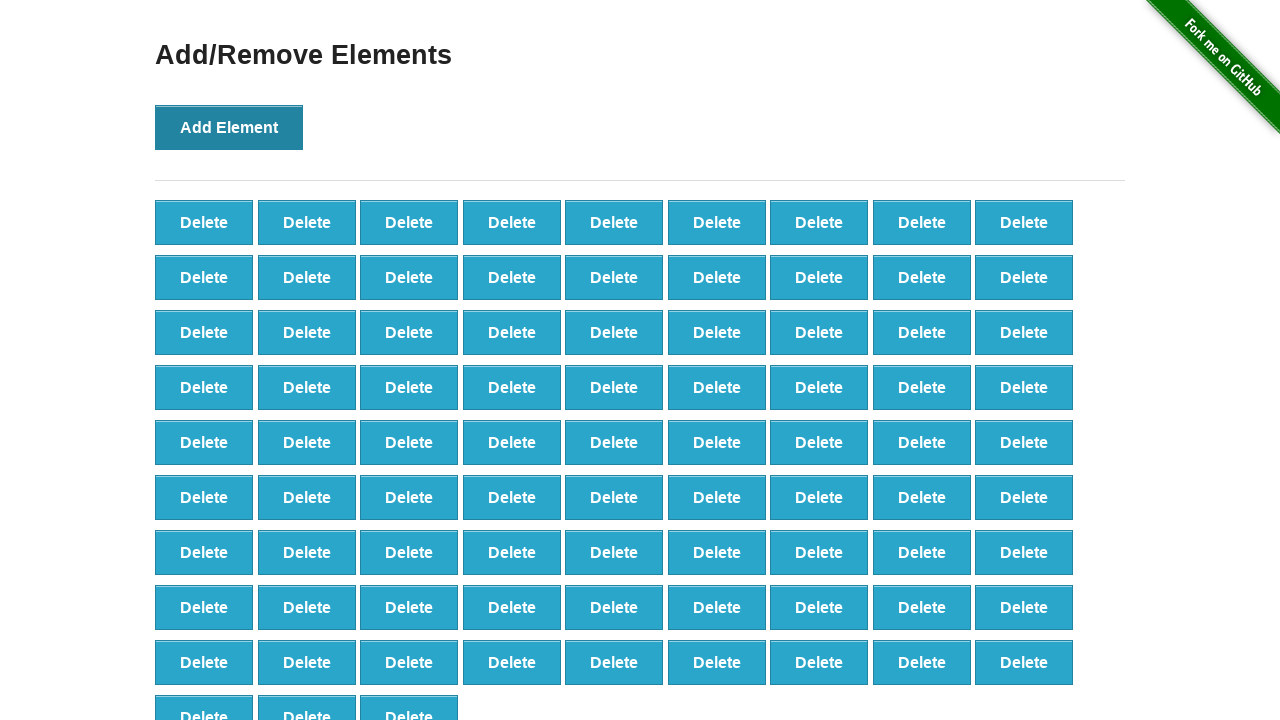

Clicked Add Element button (click 85 of 100) at (229, 127) on button[onclick='addElement()']
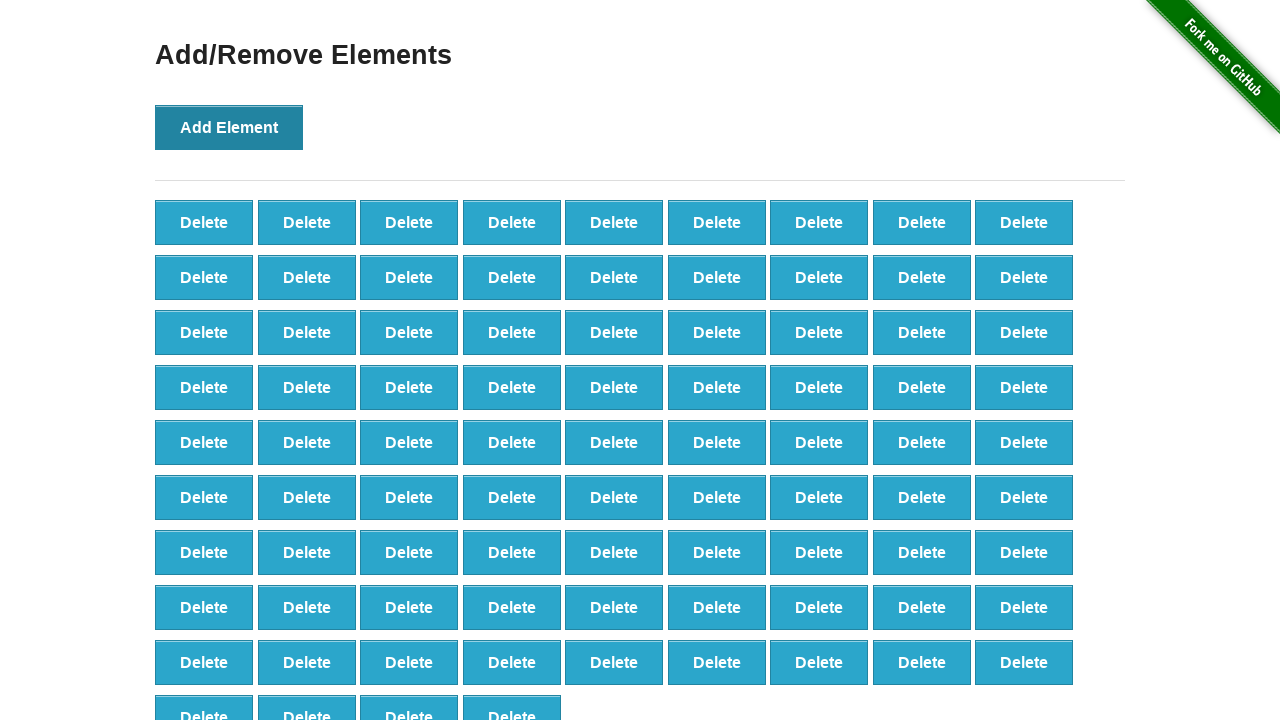

Clicked Add Element button (click 86 of 100) at (229, 127) on button[onclick='addElement()']
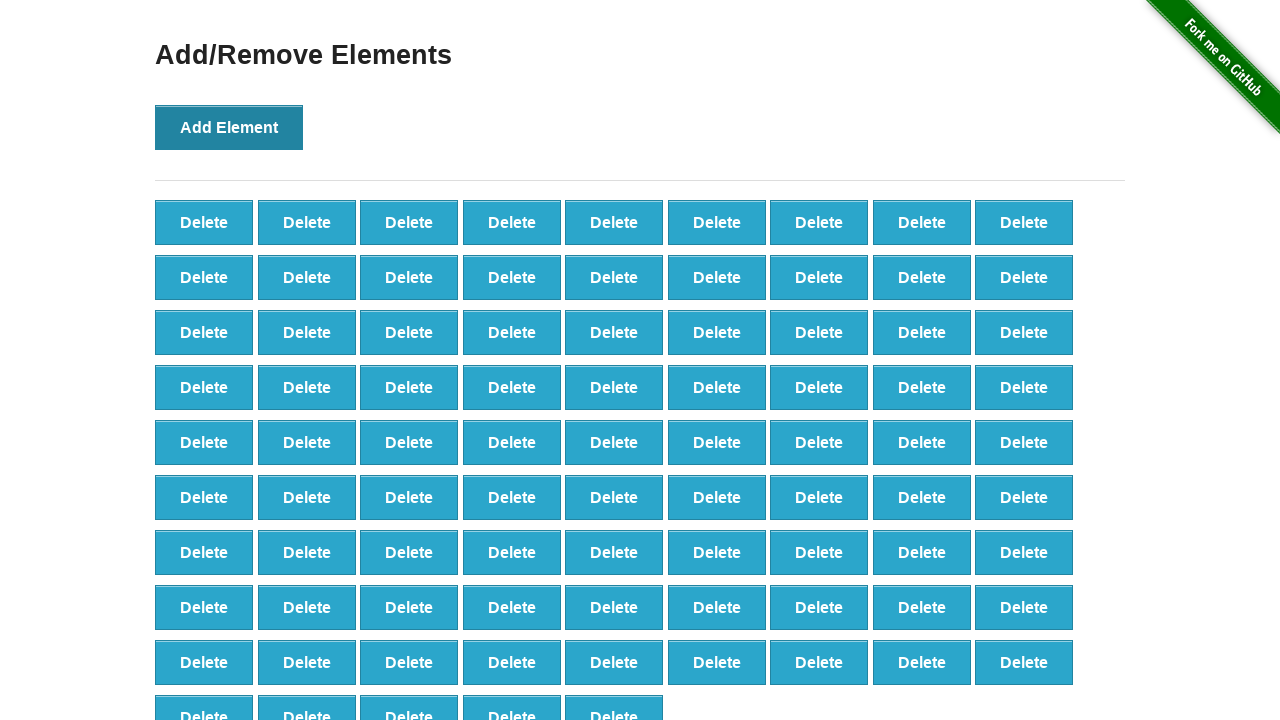

Clicked Add Element button (click 87 of 100) at (229, 127) on button[onclick='addElement()']
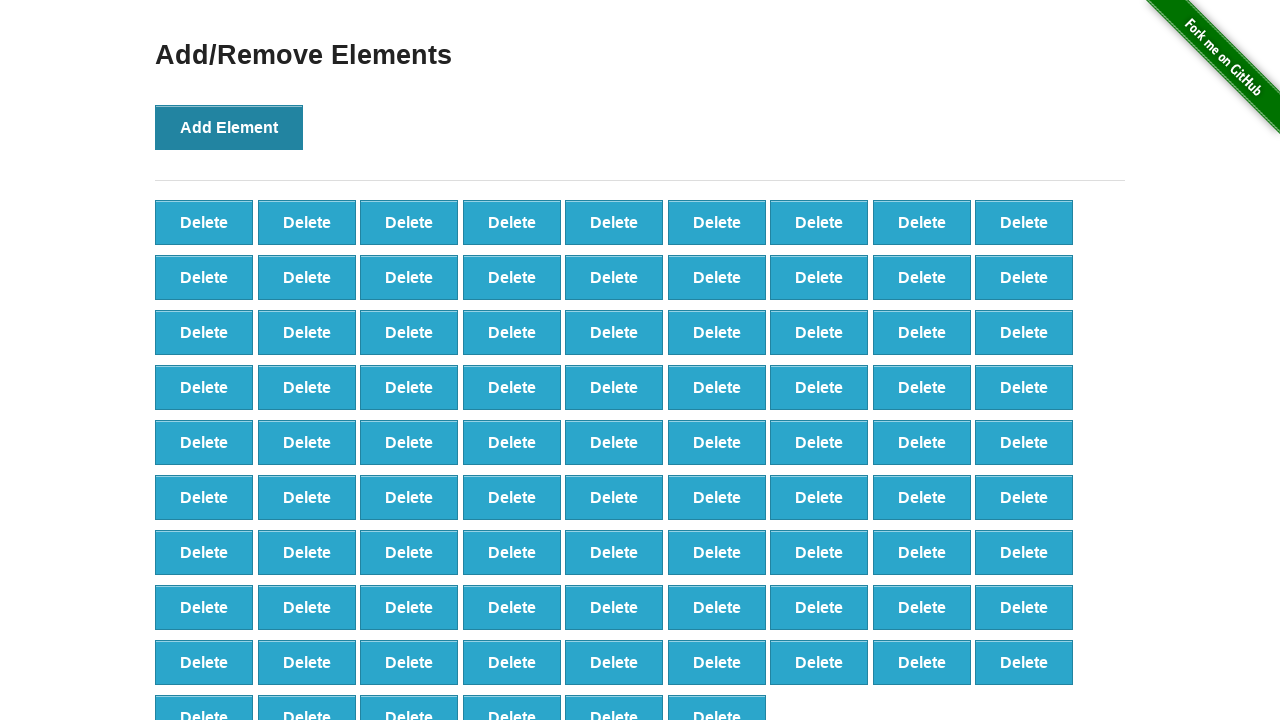

Clicked Add Element button (click 88 of 100) at (229, 127) on button[onclick='addElement()']
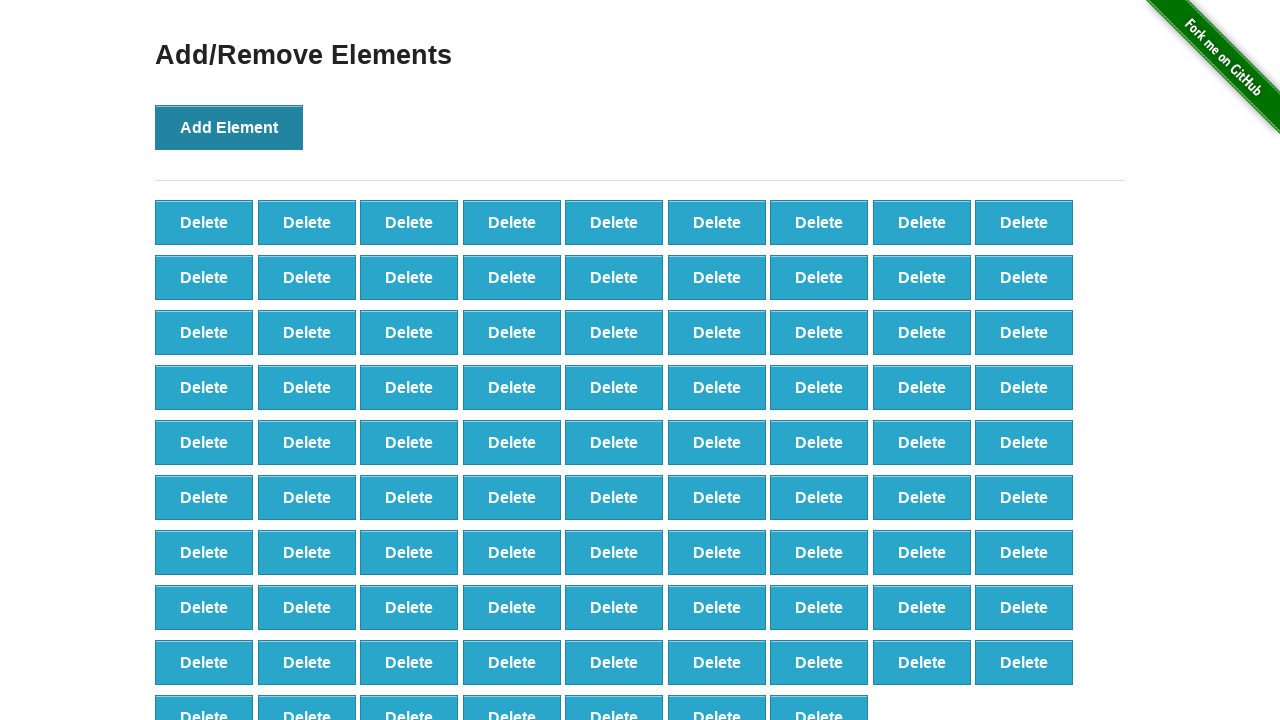

Clicked Add Element button (click 89 of 100) at (229, 127) on button[onclick='addElement()']
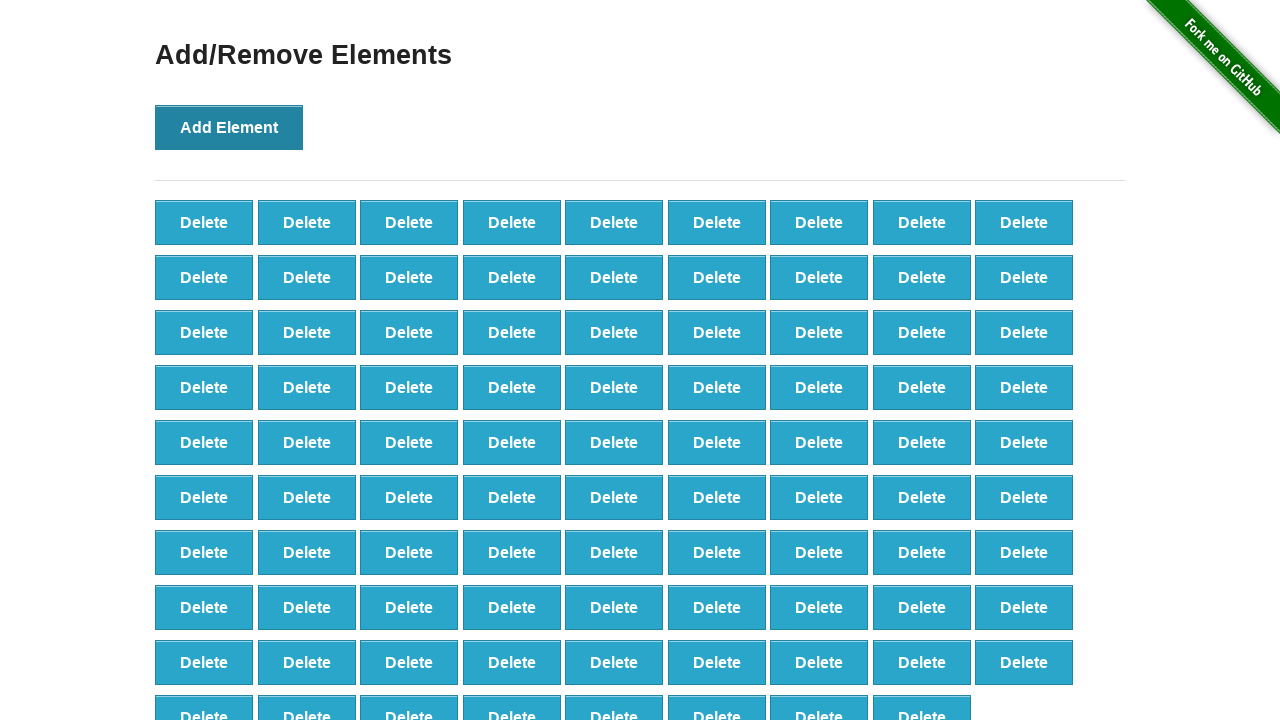

Clicked Add Element button (click 90 of 100) at (229, 127) on button[onclick='addElement()']
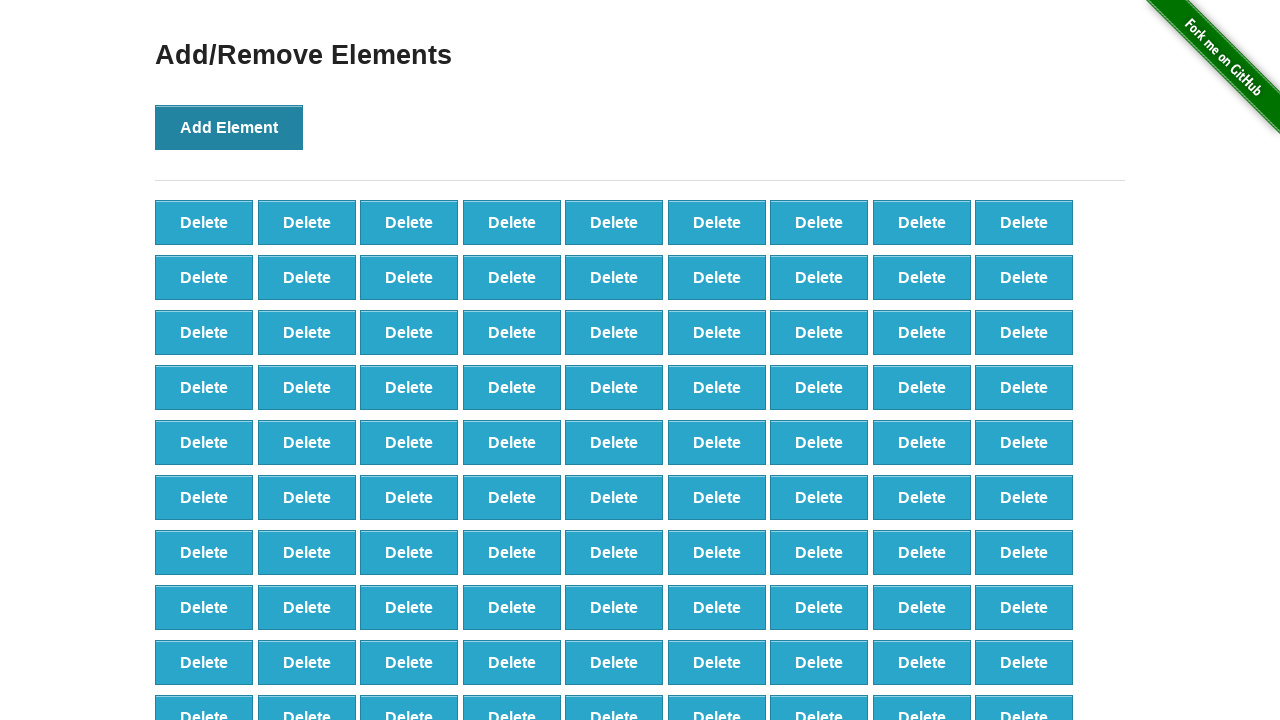

Clicked Add Element button (click 91 of 100) at (229, 127) on button[onclick='addElement()']
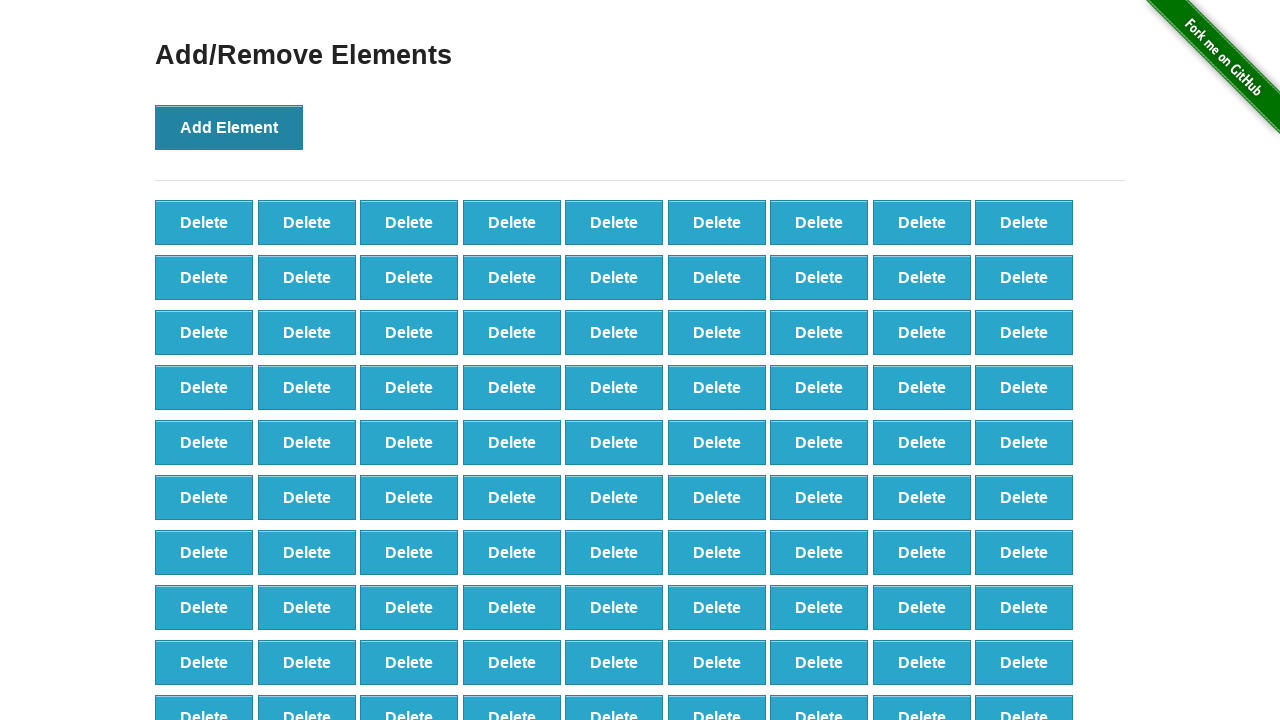

Clicked Add Element button (click 92 of 100) at (229, 127) on button[onclick='addElement()']
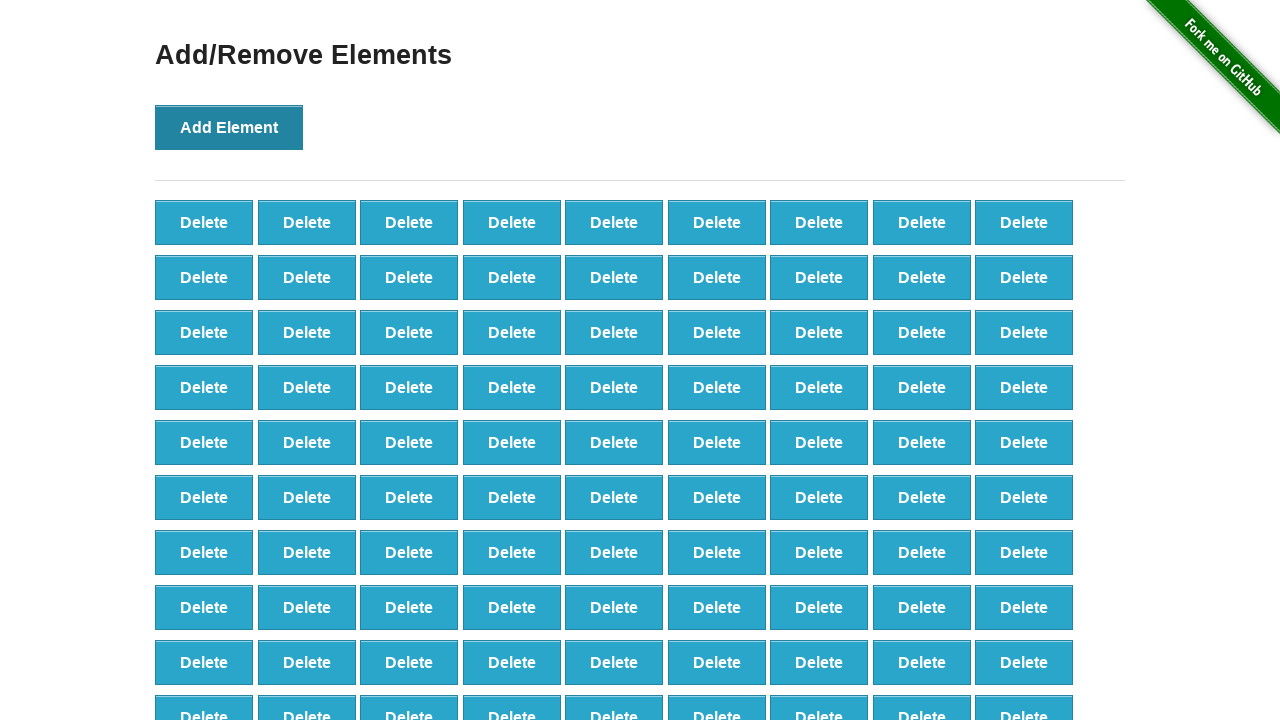

Clicked Add Element button (click 93 of 100) at (229, 127) on button[onclick='addElement()']
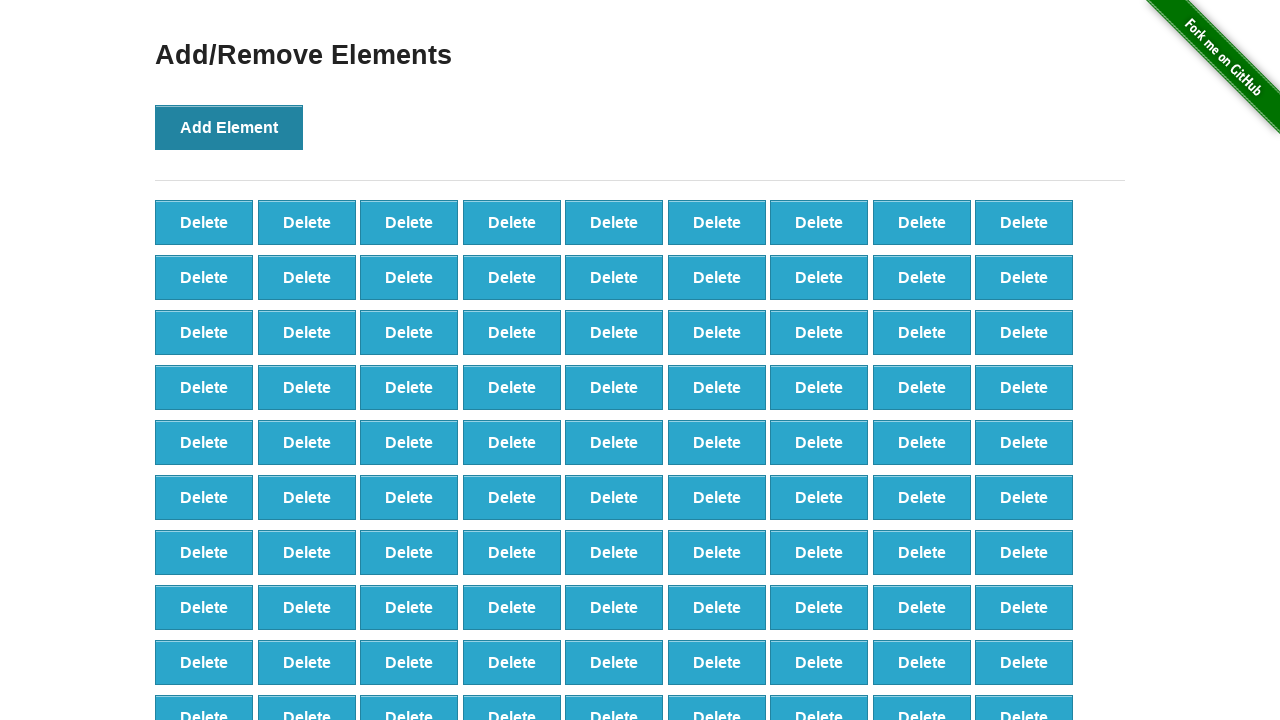

Clicked Add Element button (click 94 of 100) at (229, 127) on button[onclick='addElement()']
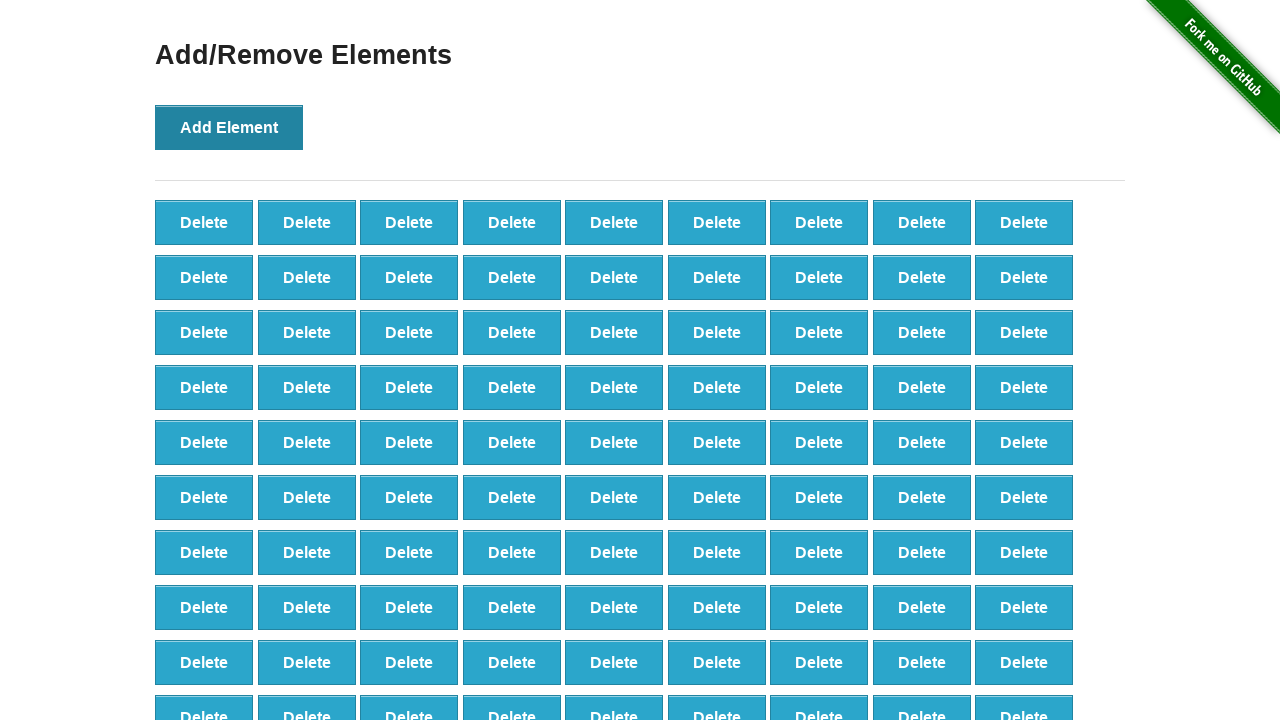

Clicked Add Element button (click 95 of 100) at (229, 127) on button[onclick='addElement()']
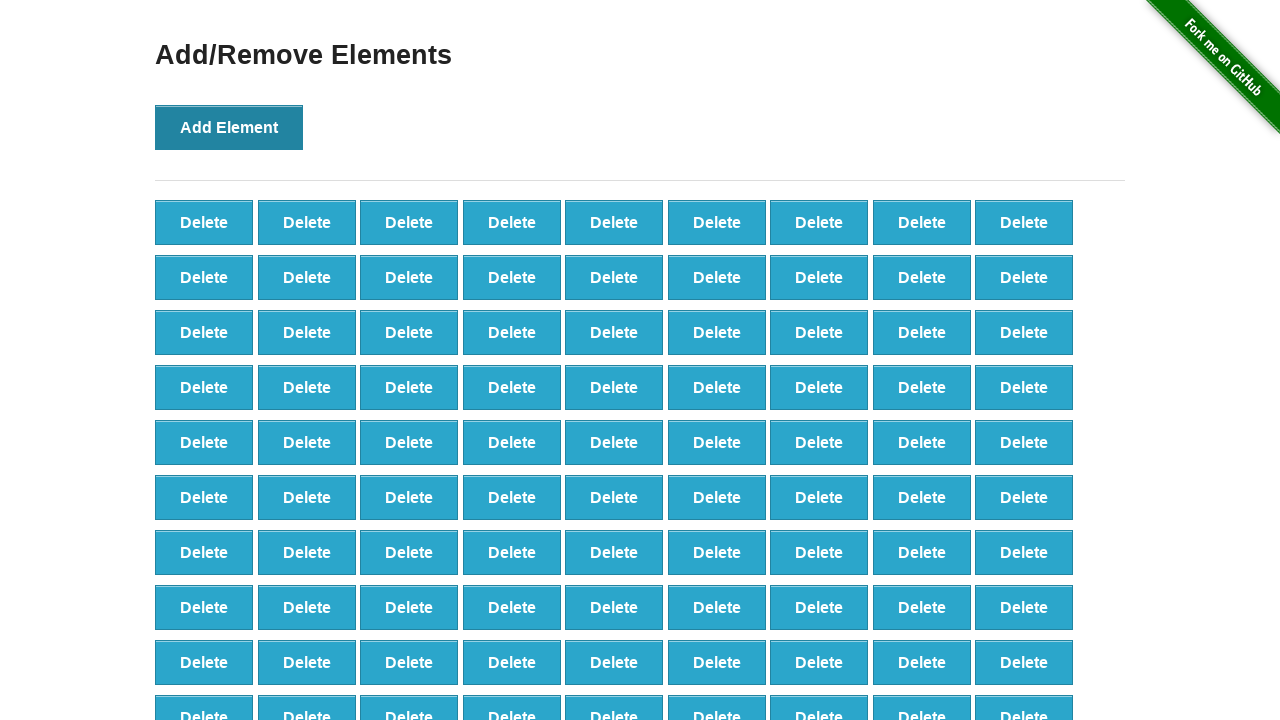

Clicked Add Element button (click 96 of 100) at (229, 127) on button[onclick='addElement()']
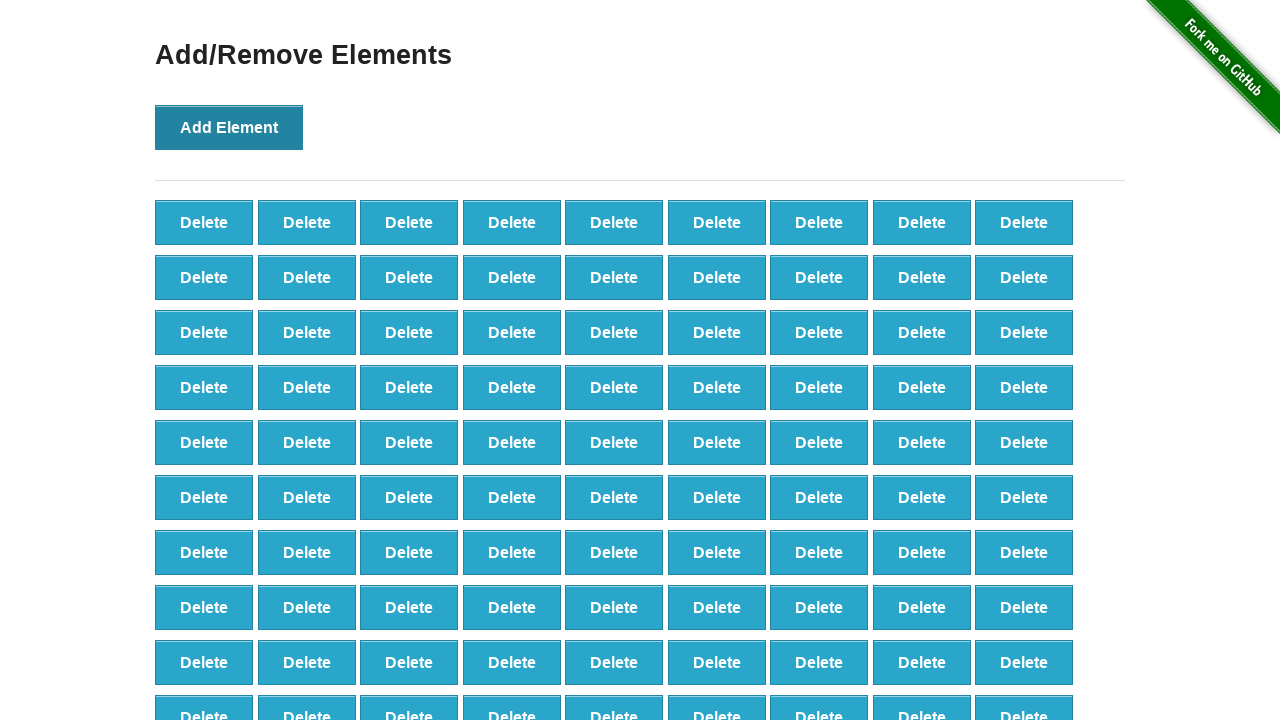

Clicked Add Element button (click 97 of 100) at (229, 127) on button[onclick='addElement()']
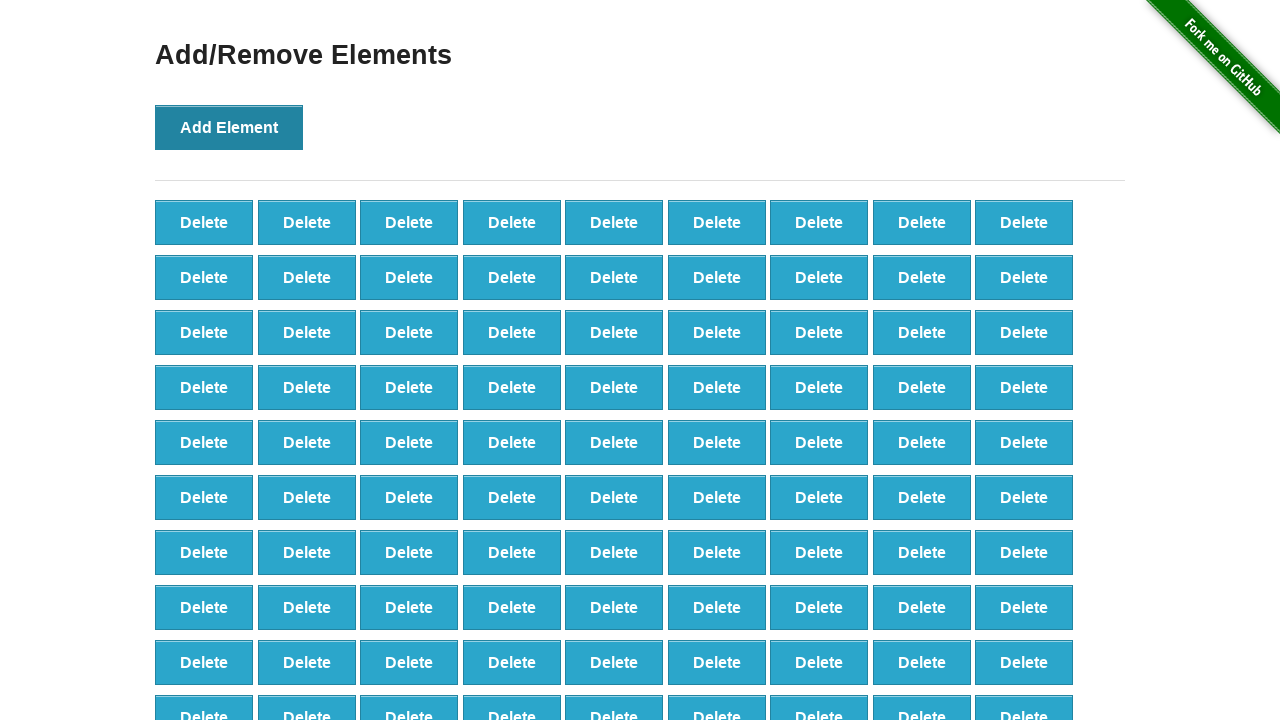

Clicked Add Element button (click 98 of 100) at (229, 127) on button[onclick='addElement()']
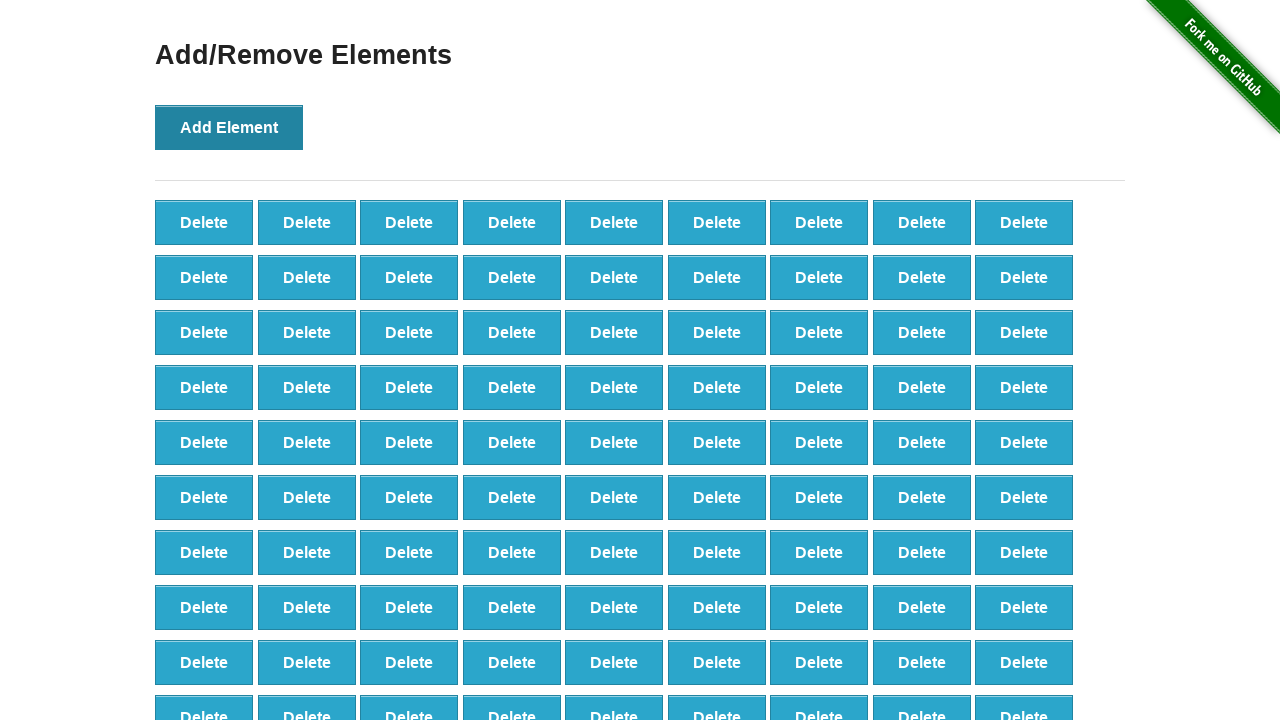

Clicked Add Element button (click 99 of 100) at (229, 127) on button[onclick='addElement()']
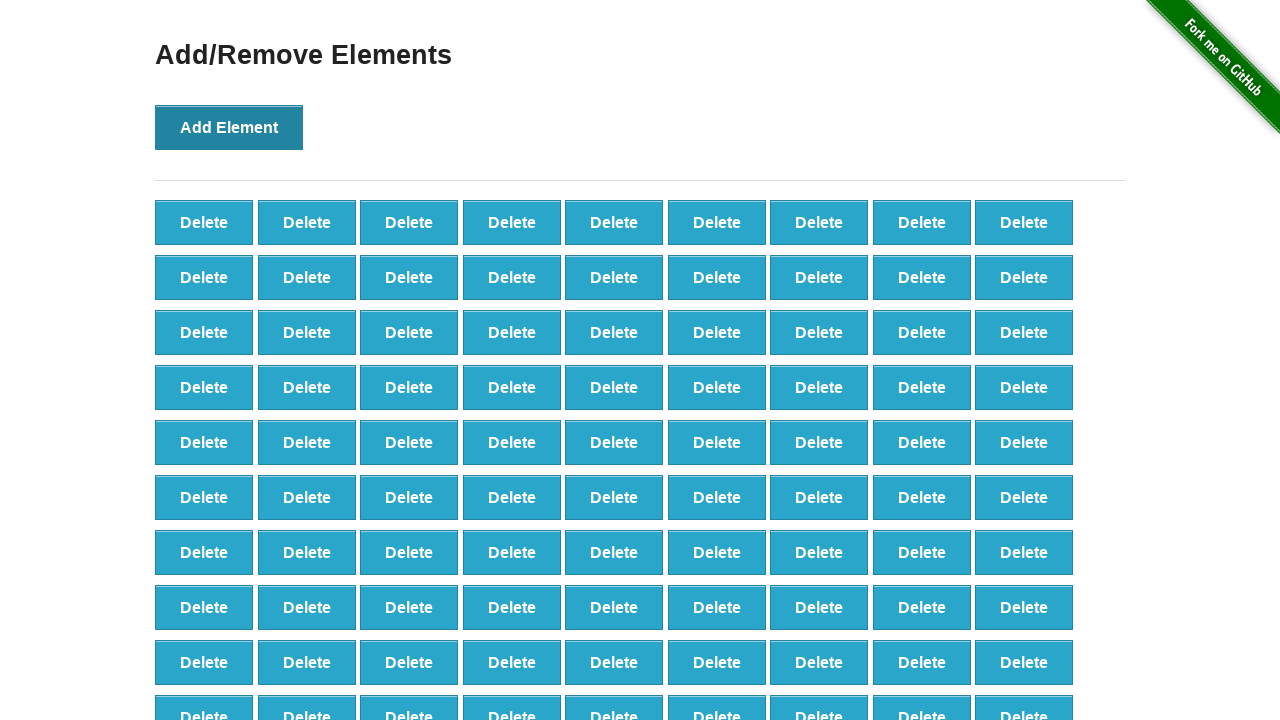

Clicked Add Element button (click 100 of 100) at (229, 127) on button[onclick='addElement()']
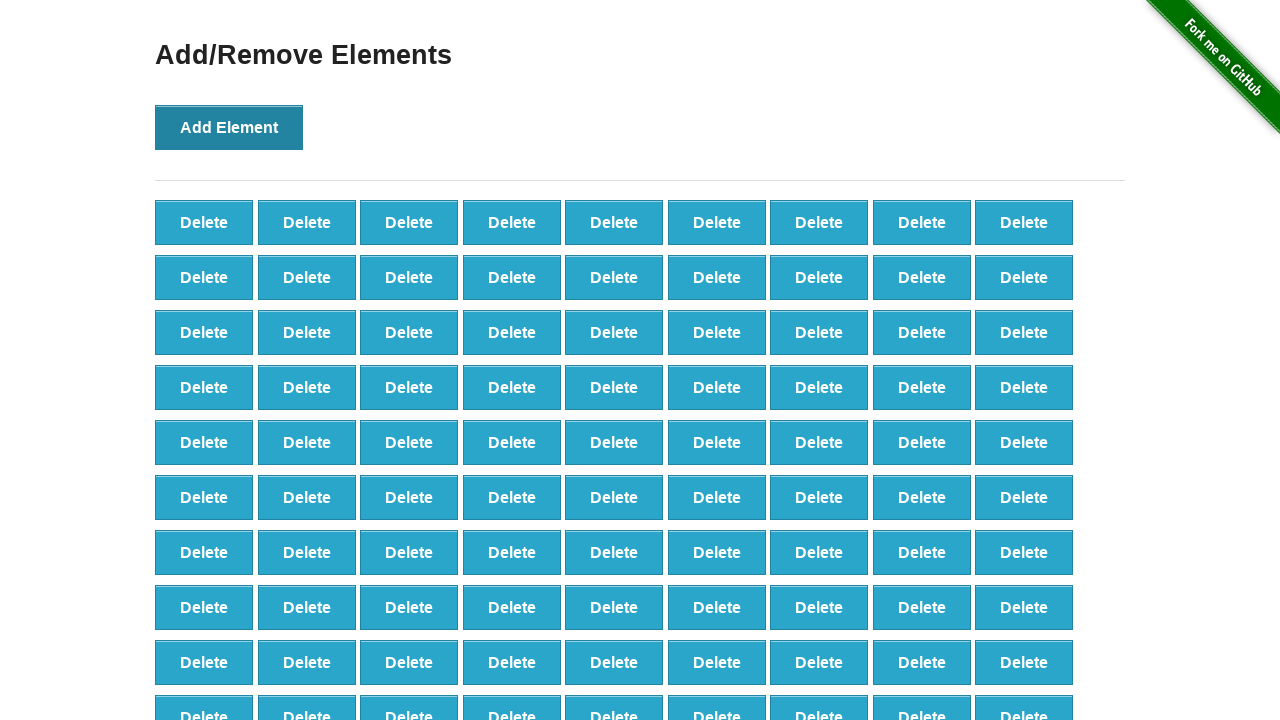

Verified that 100 delete buttons were created
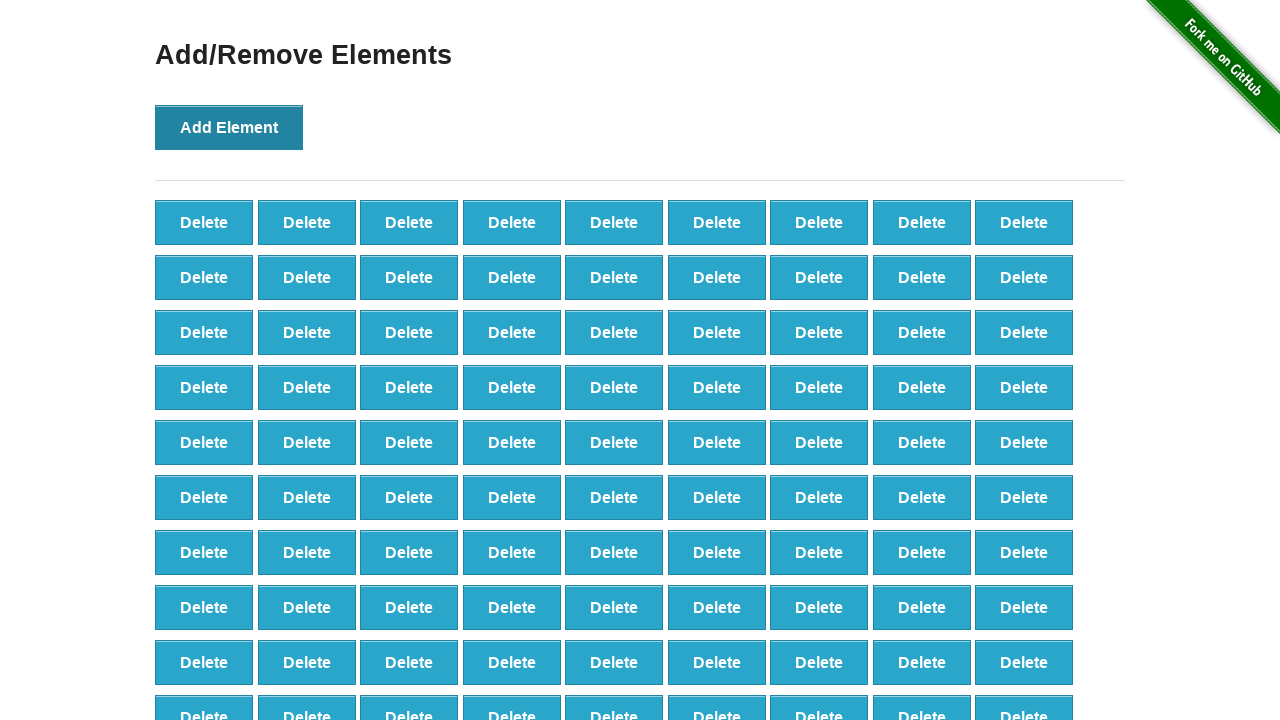

Clicked Delete button (click 1 of 90) at (204, 222) on button[onclick='deleteElement()'] >> nth=0
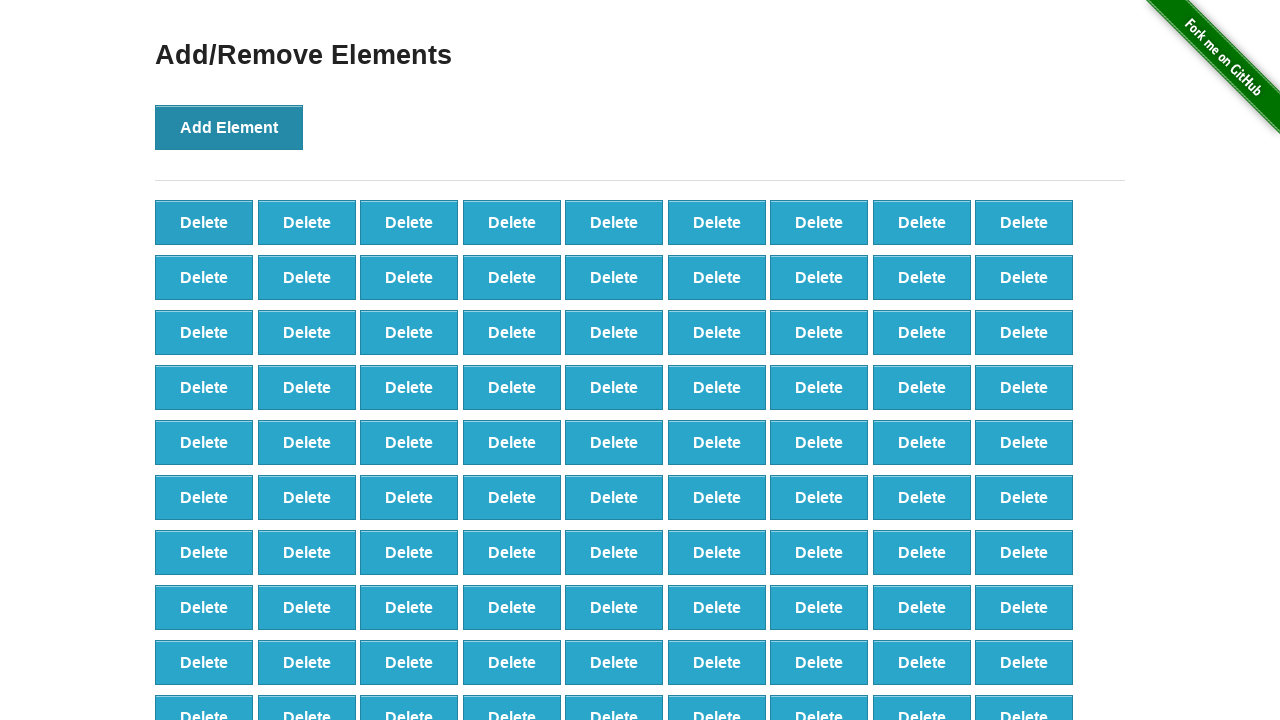

Clicked Delete button (click 2 of 90) at (204, 222) on button[onclick='deleteElement()'] >> nth=0
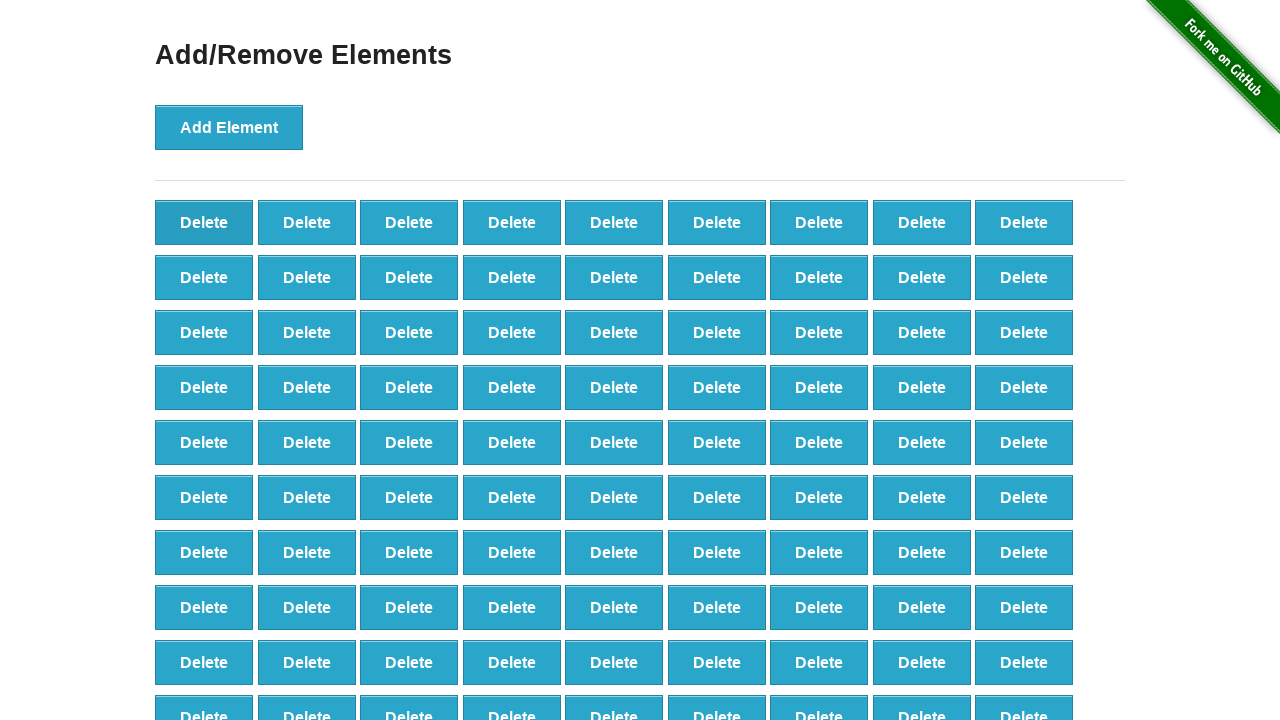

Clicked Delete button (click 3 of 90) at (204, 222) on button[onclick='deleteElement()'] >> nth=0
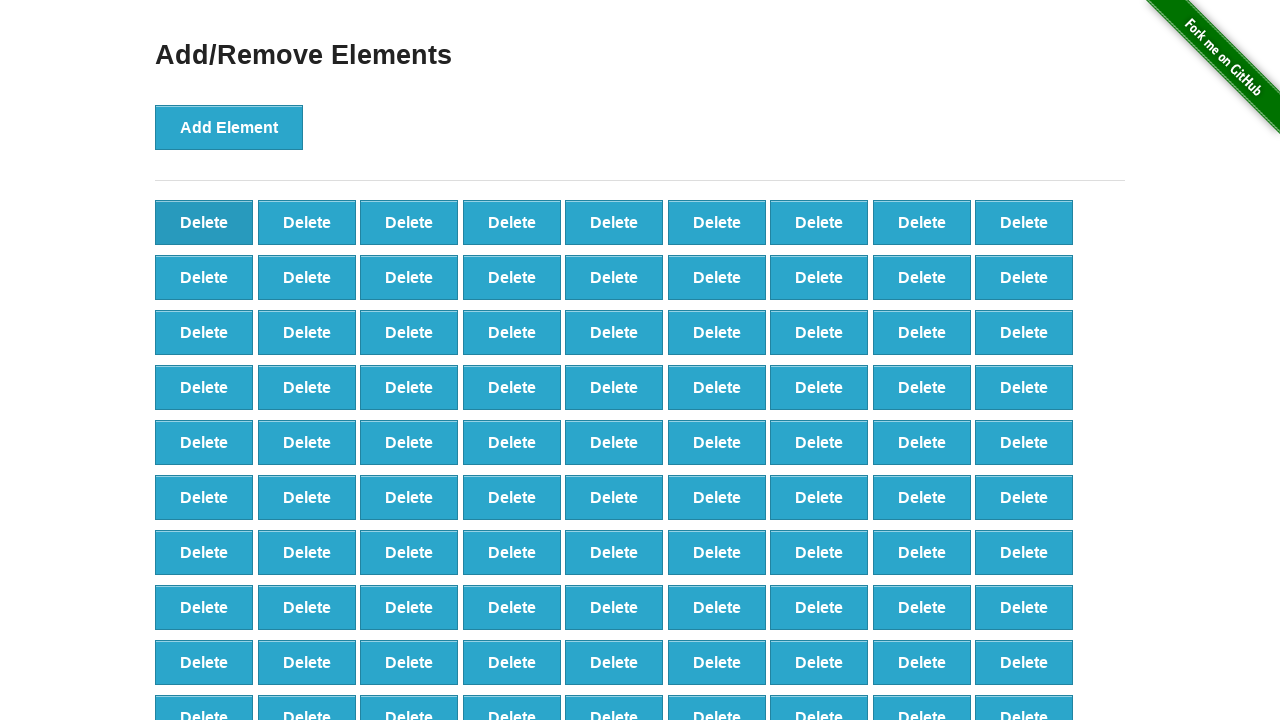

Clicked Delete button (click 4 of 90) at (204, 222) on button[onclick='deleteElement()'] >> nth=0
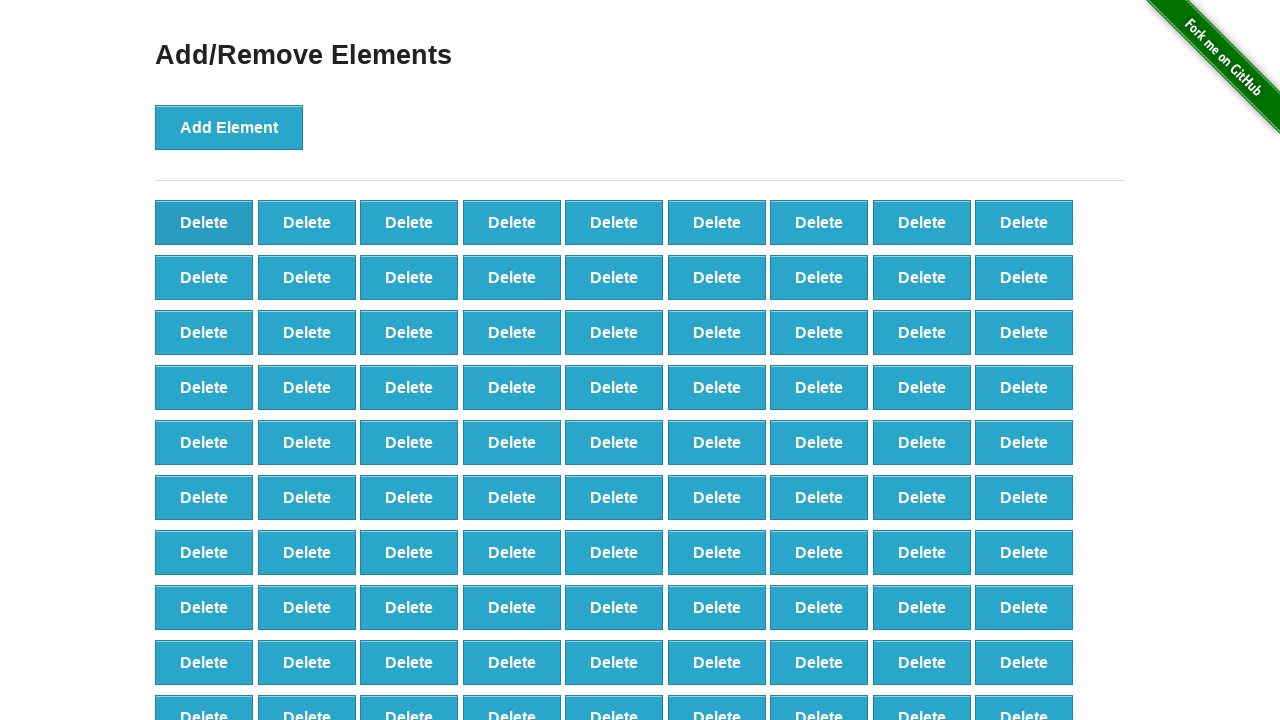

Clicked Delete button (click 5 of 90) at (204, 222) on button[onclick='deleteElement()'] >> nth=0
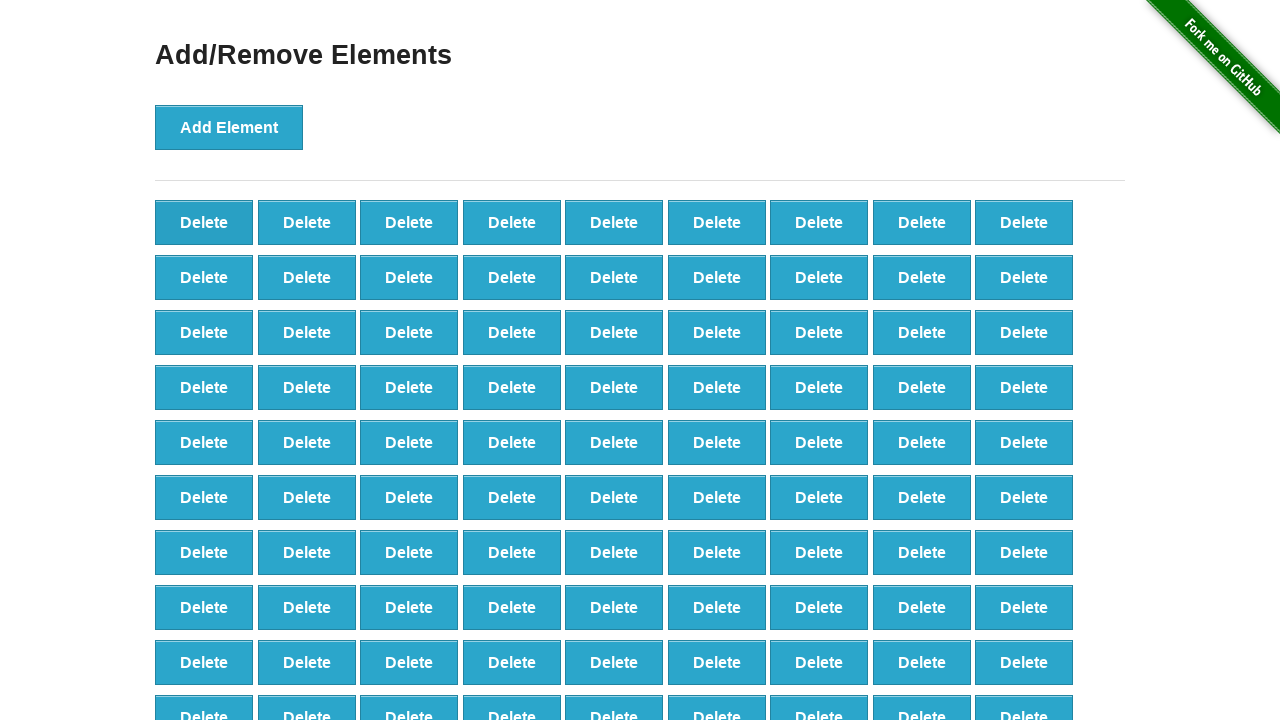

Clicked Delete button (click 6 of 90) at (204, 222) on button[onclick='deleteElement()'] >> nth=0
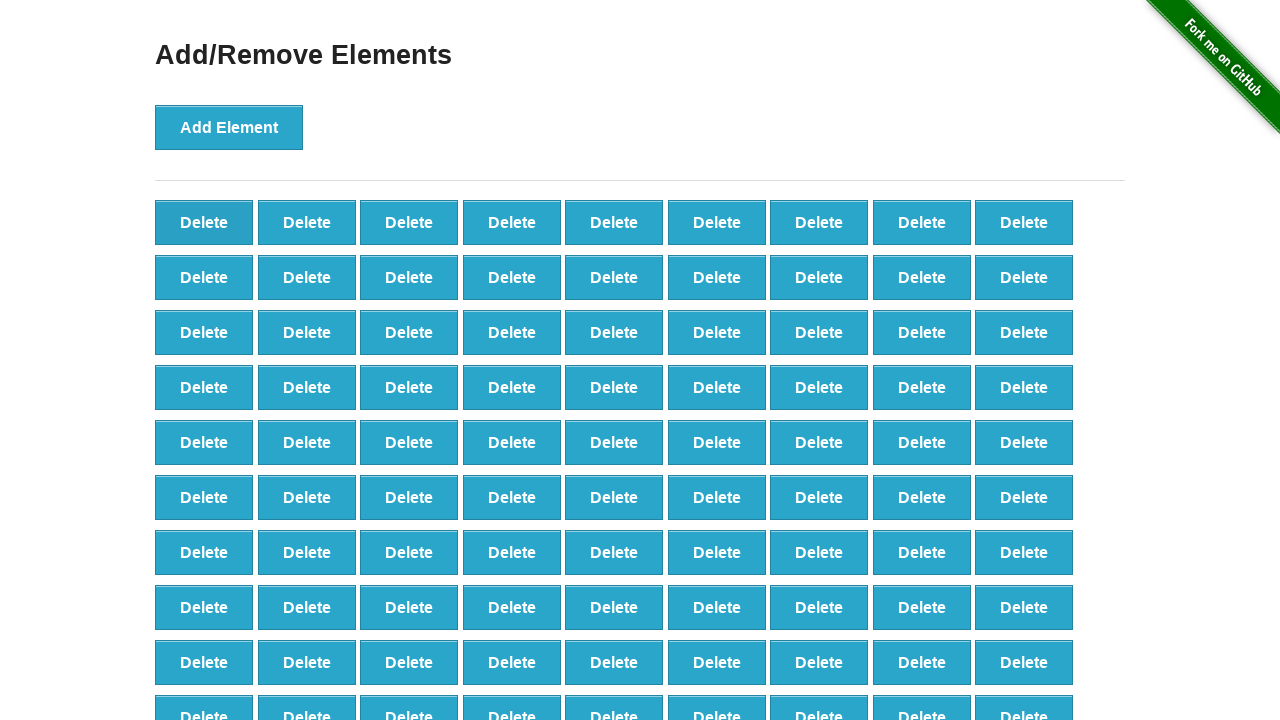

Clicked Delete button (click 7 of 90) at (204, 222) on button[onclick='deleteElement()'] >> nth=0
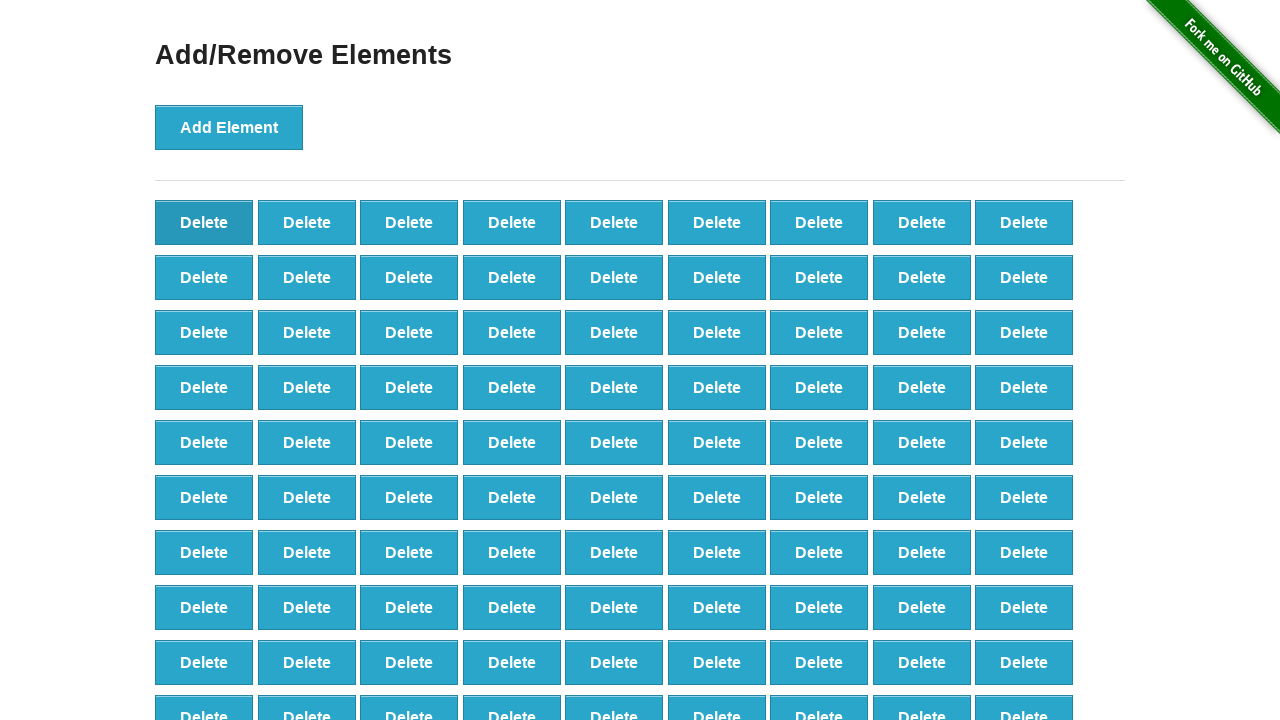

Clicked Delete button (click 8 of 90) at (204, 222) on button[onclick='deleteElement()'] >> nth=0
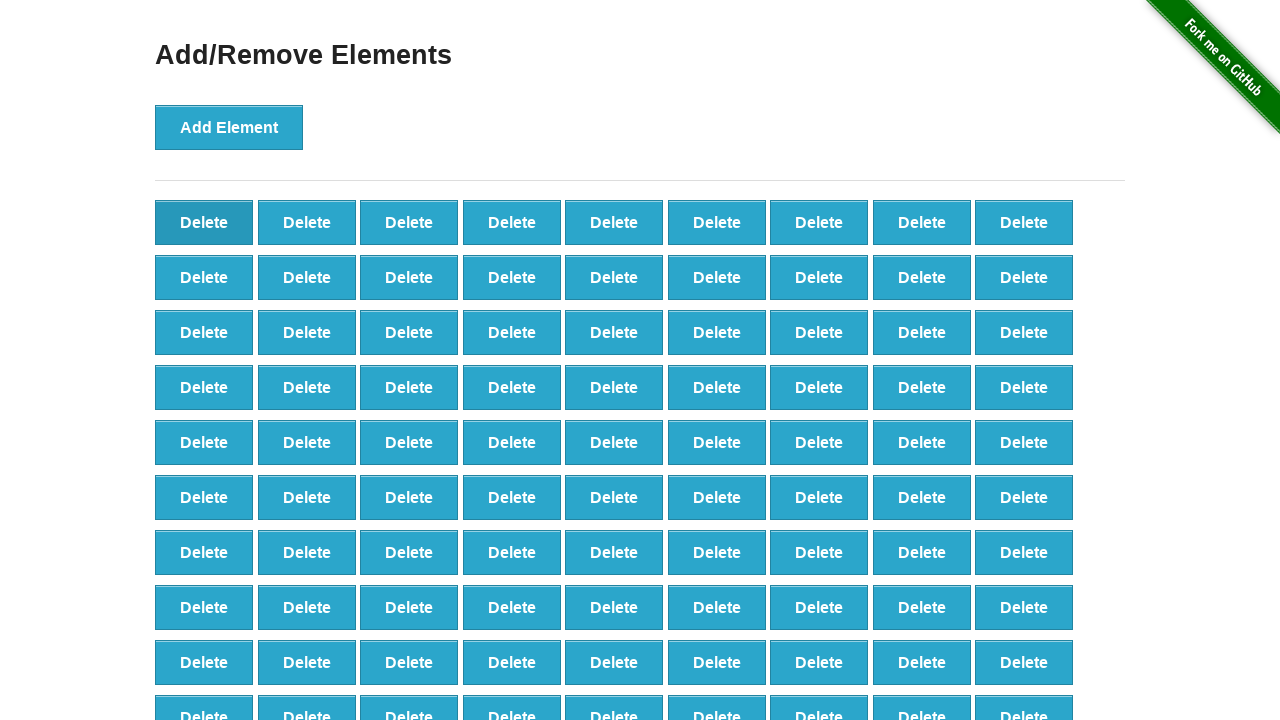

Clicked Delete button (click 9 of 90) at (204, 222) on button[onclick='deleteElement()'] >> nth=0
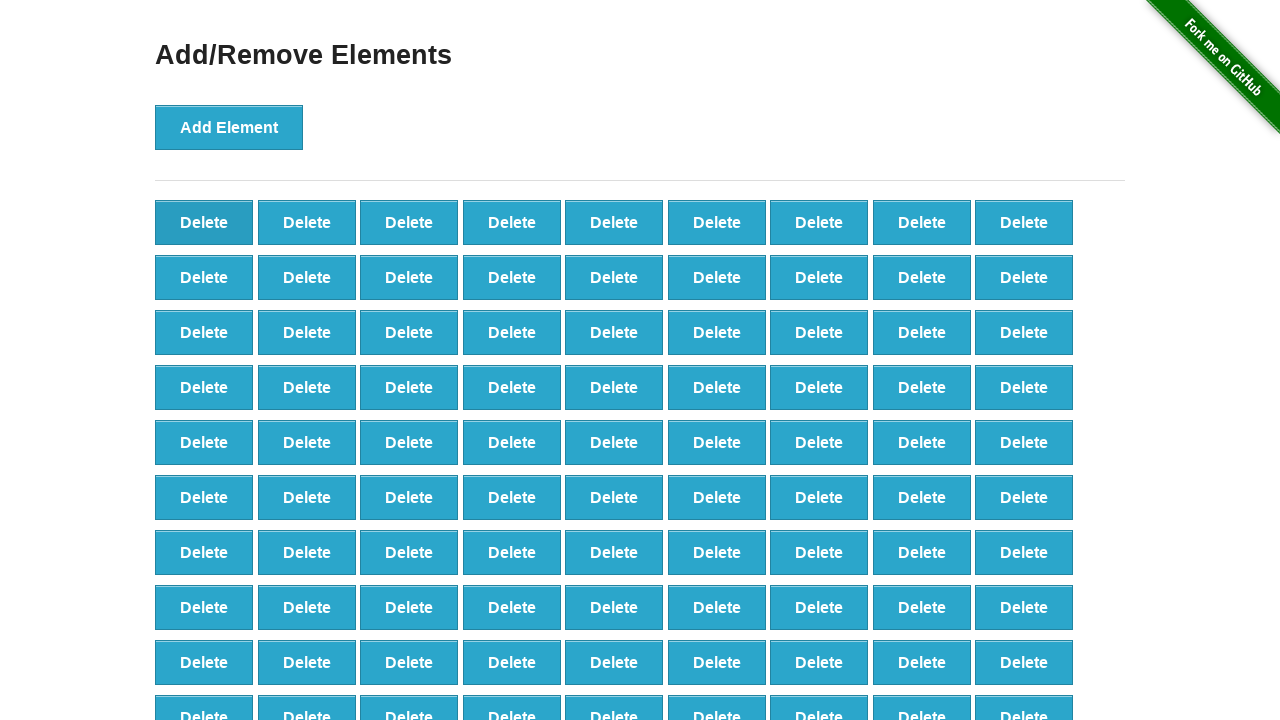

Clicked Delete button (click 10 of 90) at (204, 222) on button[onclick='deleteElement()'] >> nth=0
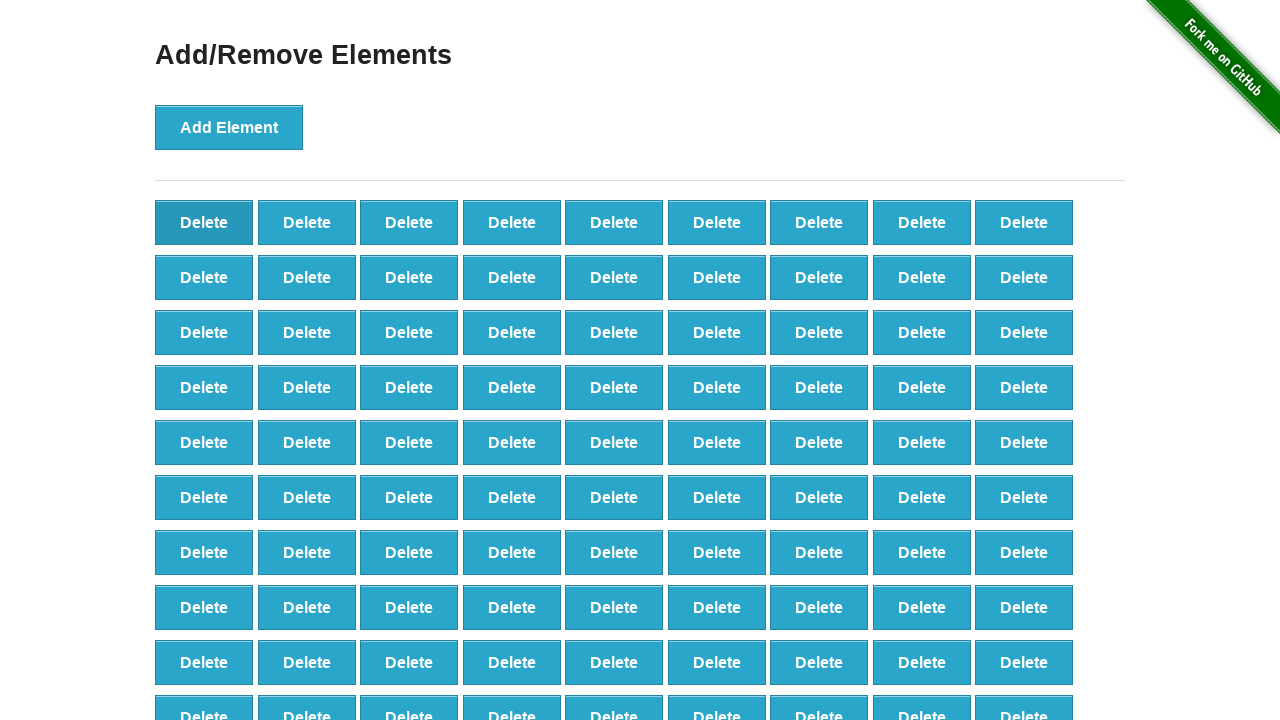

Clicked Delete button (click 11 of 90) at (204, 222) on button[onclick='deleteElement()'] >> nth=0
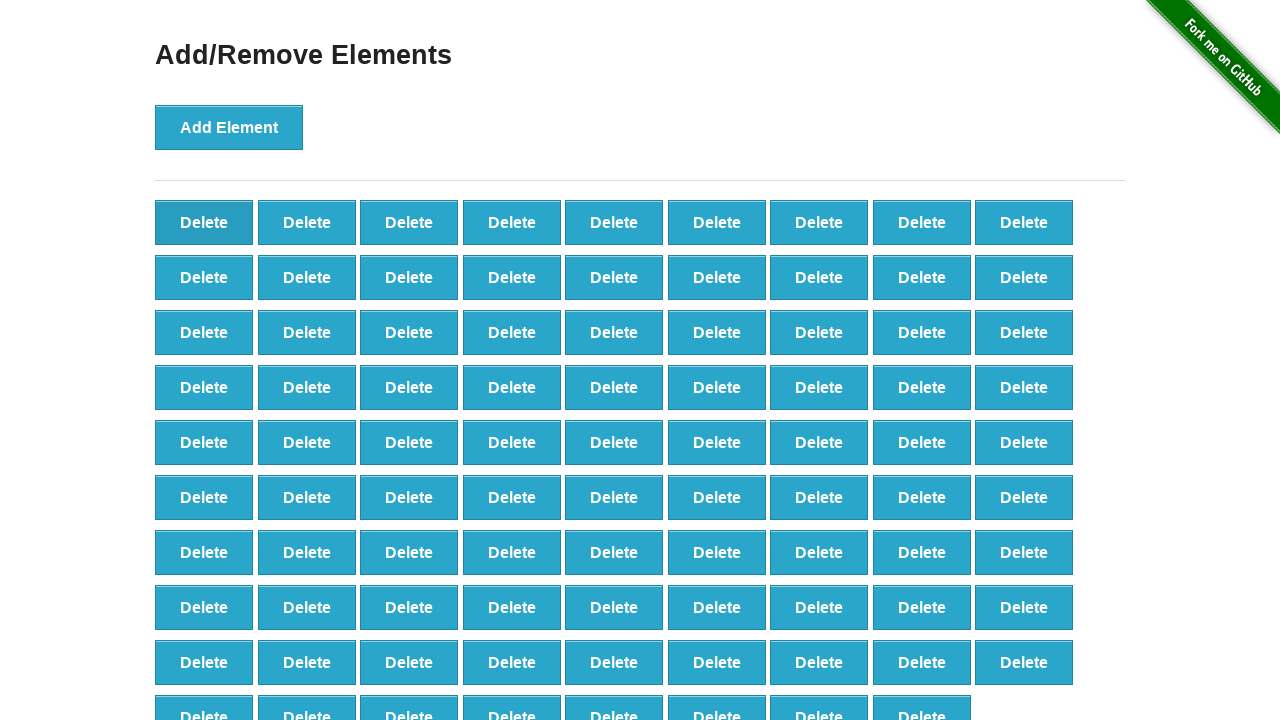

Clicked Delete button (click 12 of 90) at (204, 222) on button[onclick='deleteElement()'] >> nth=0
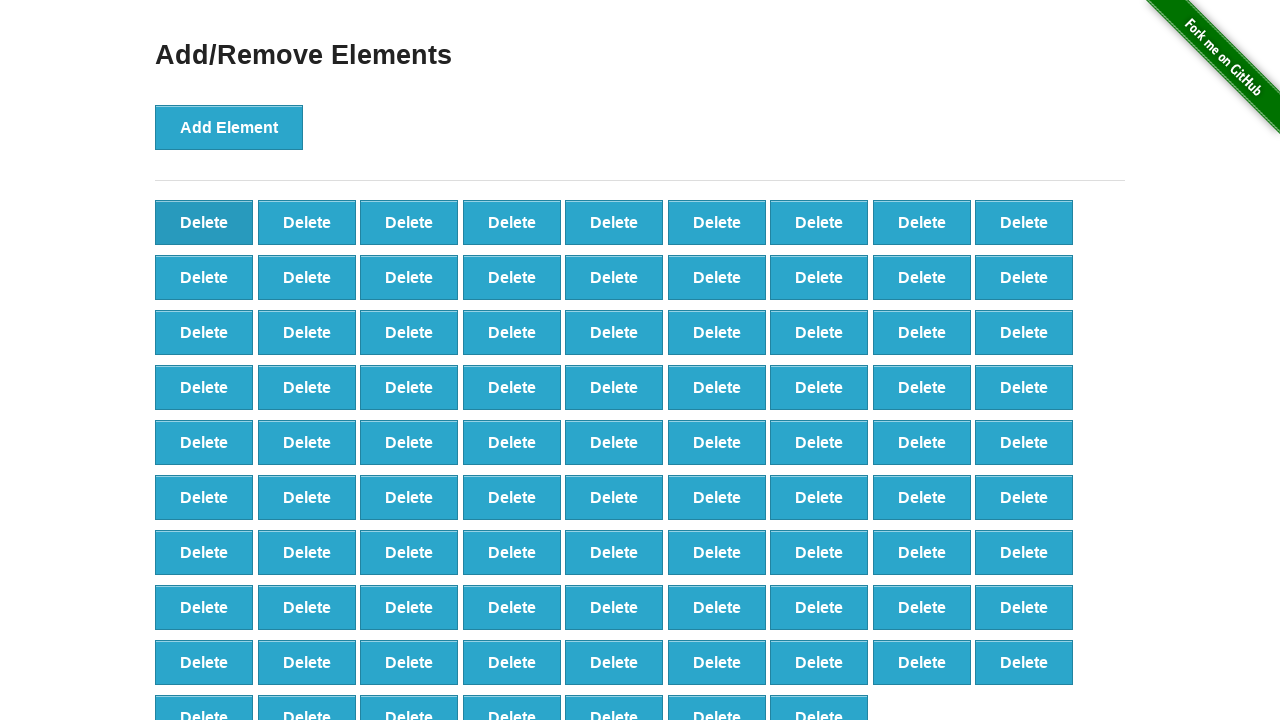

Clicked Delete button (click 13 of 90) at (204, 222) on button[onclick='deleteElement()'] >> nth=0
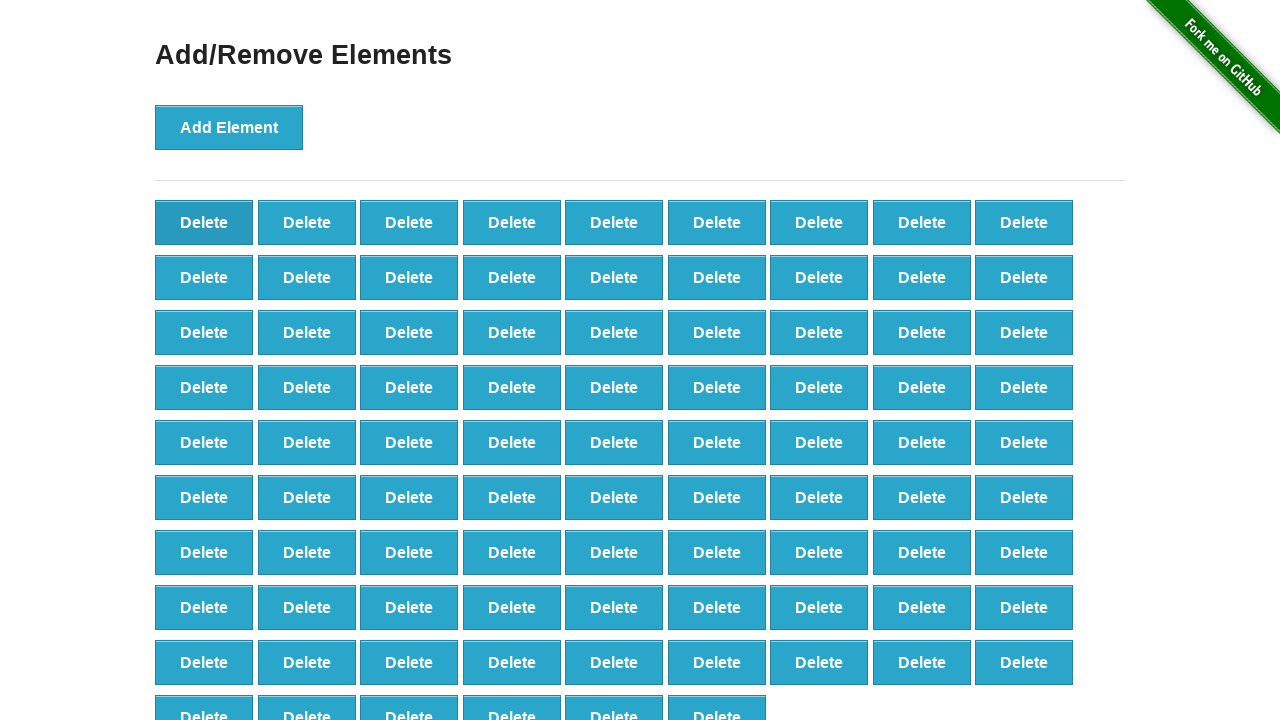

Clicked Delete button (click 14 of 90) at (204, 222) on button[onclick='deleteElement()'] >> nth=0
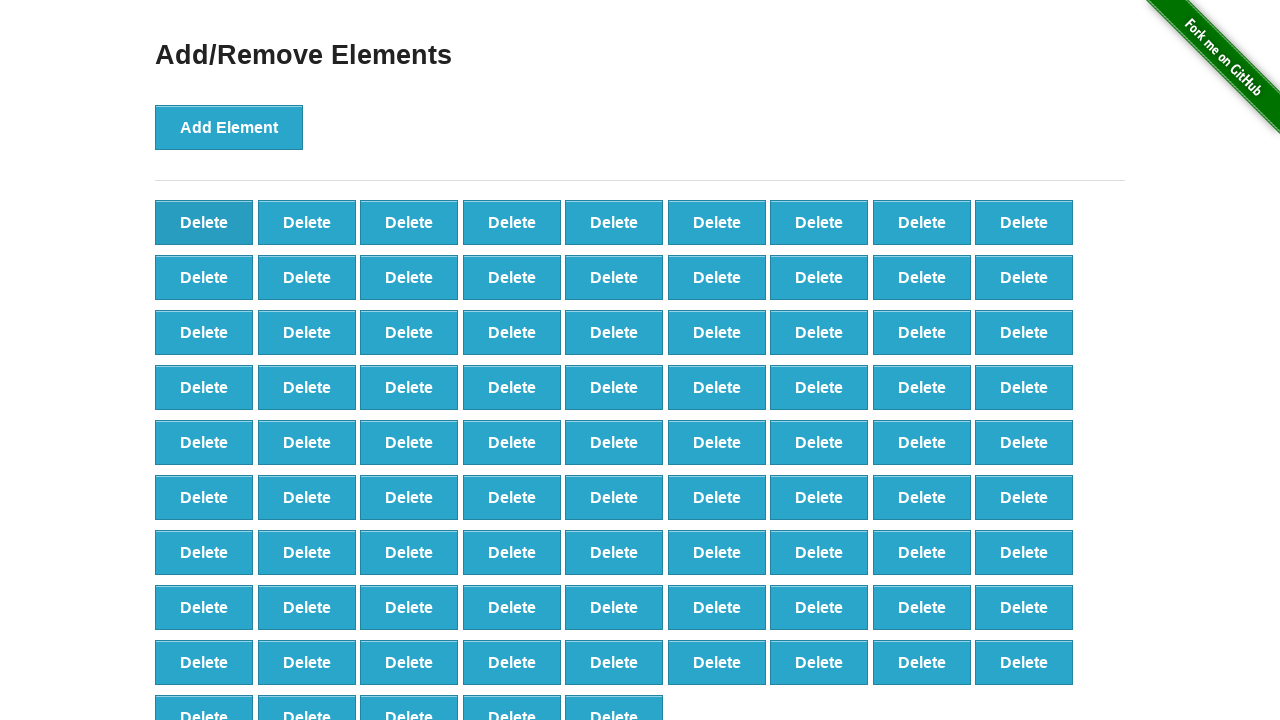

Clicked Delete button (click 15 of 90) at (204, 222) on button[onclick='deleteElement()'] >> nth=0
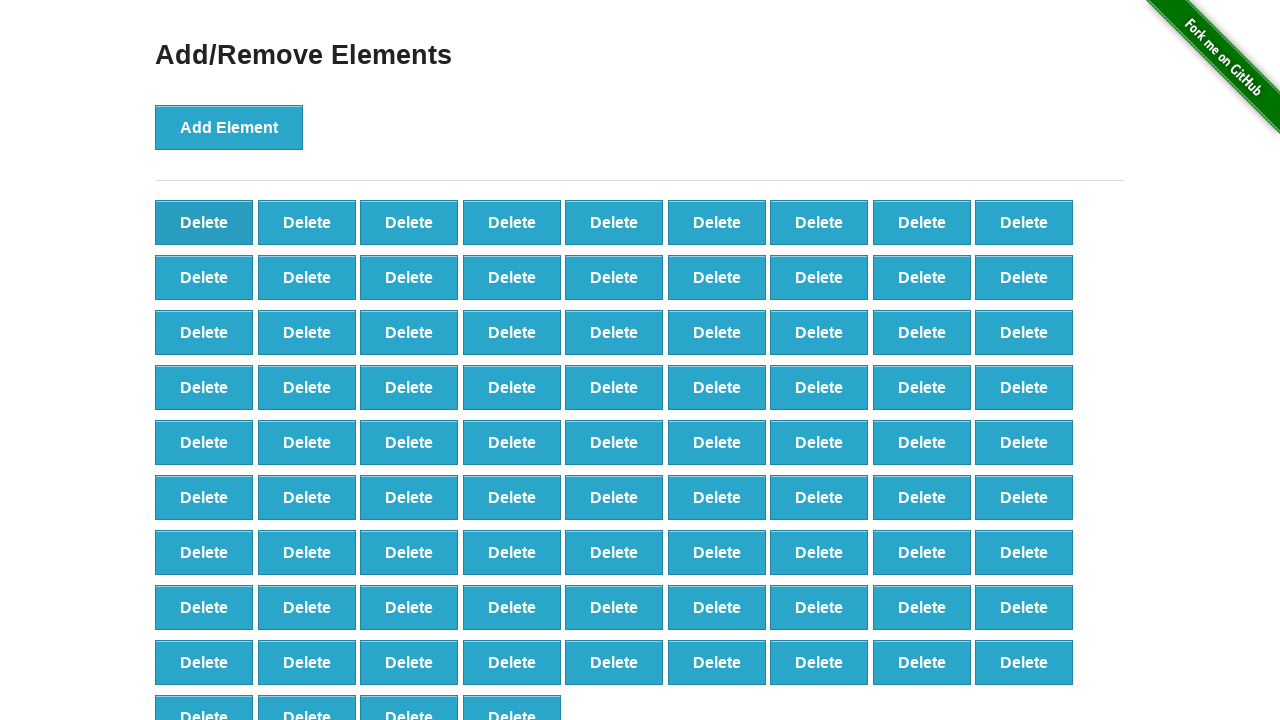

Clicked Delete button (click 16 of 90) at (204, 222) on button[onclick='deleteElement()'] >> nth=0
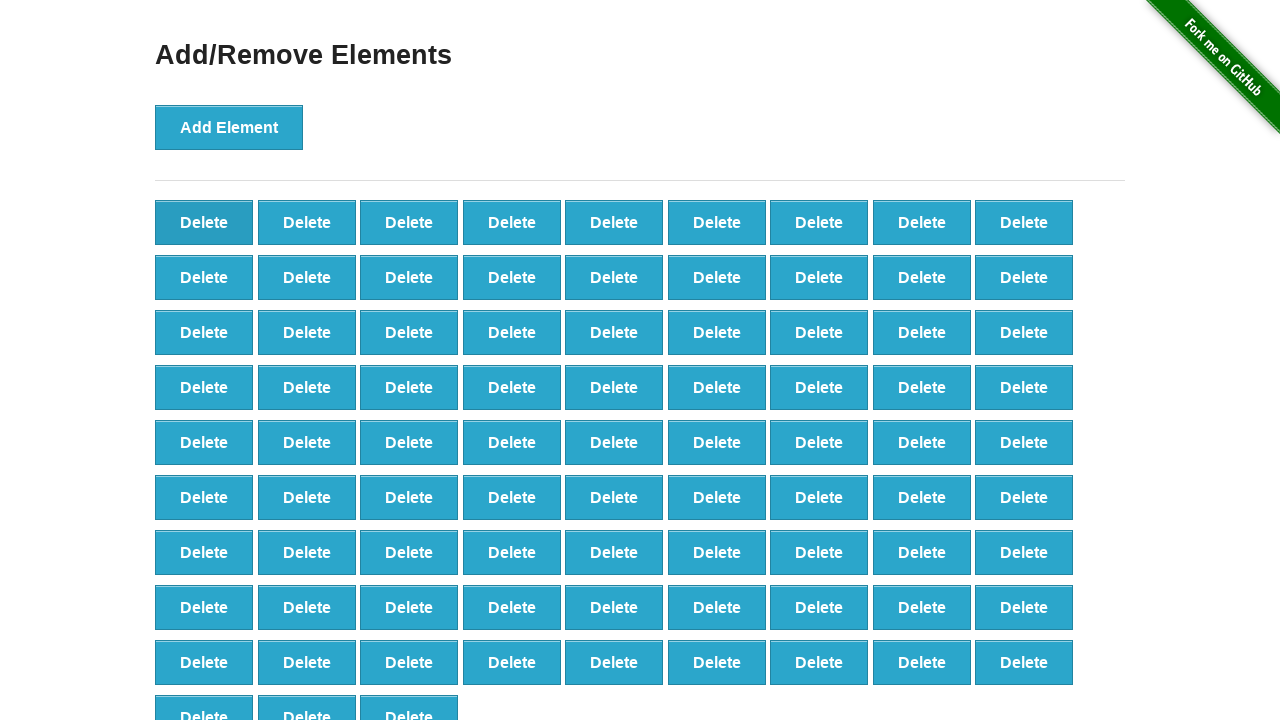

Clicked Delete button (click 17 of 90) at (204, 222) on button[onclick='deleteElement()'] >> nth=0
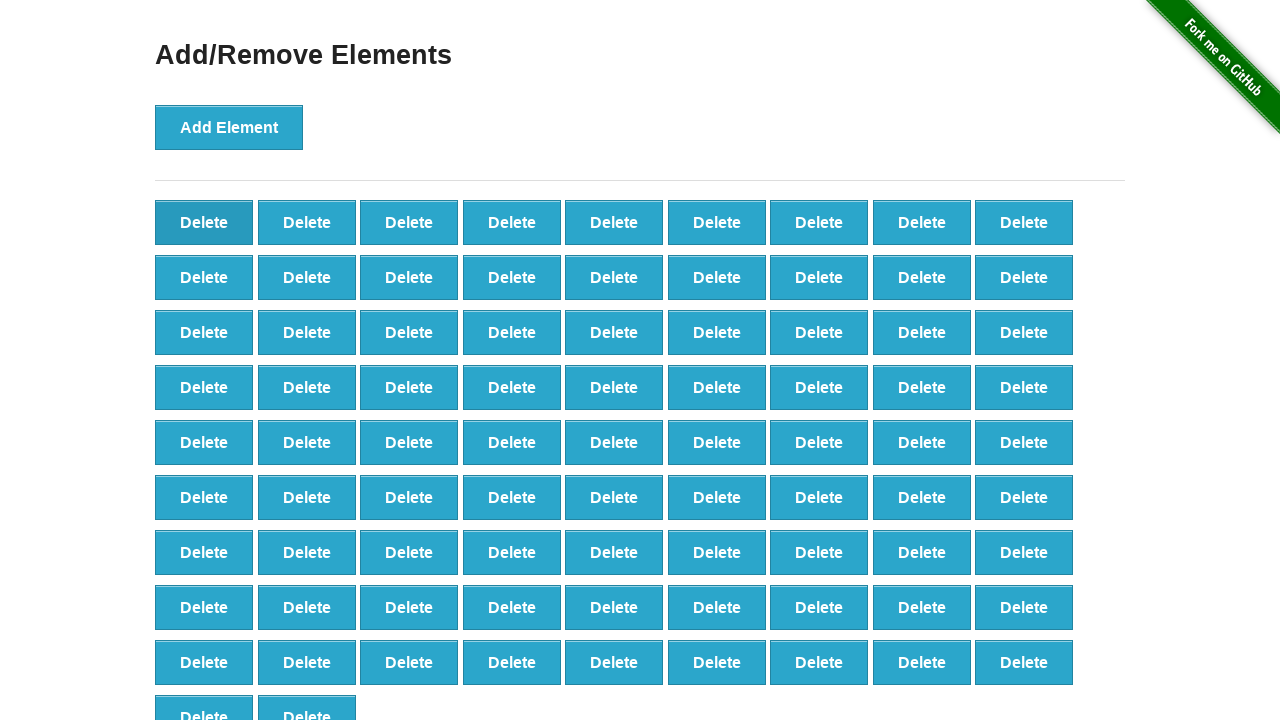

Clicked Delete button (click 18 of 90) at (204, 222) on button[onclick='deleteElement()'] >> nth=0
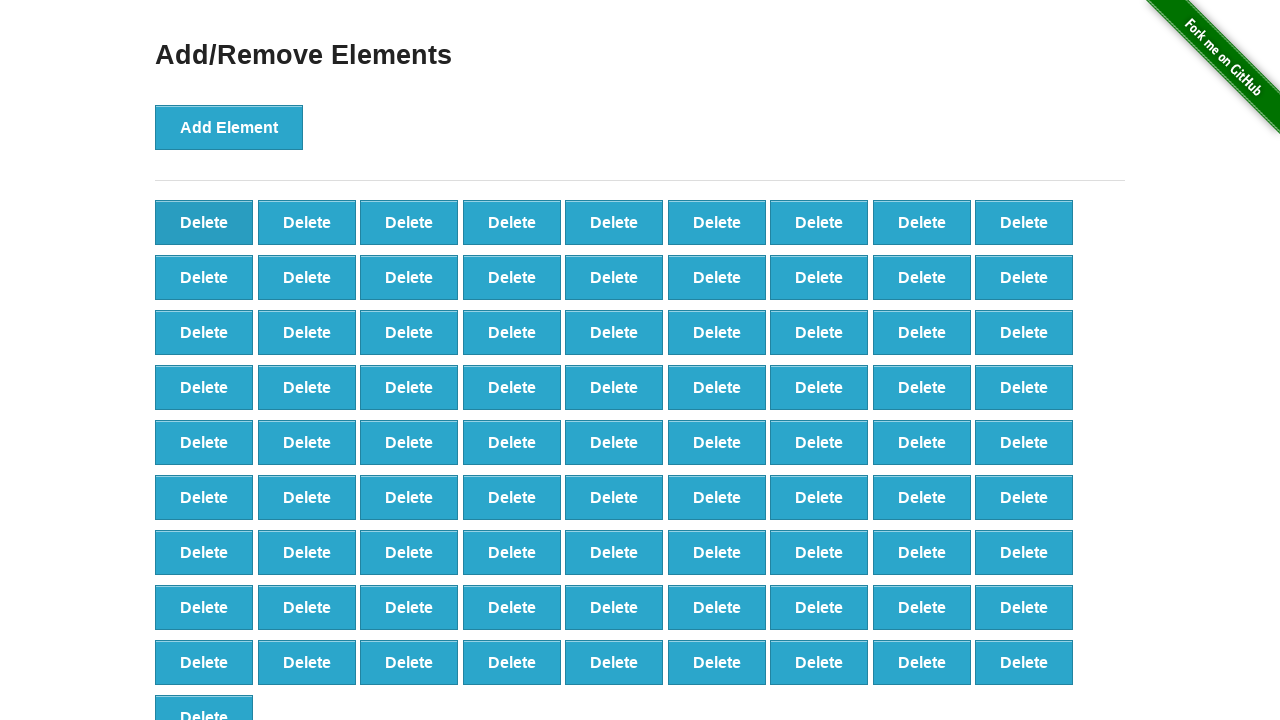

Clicked Delete button (click 19 of 90) at (204, 222) on button[onclick='deleteElement()'] >> nth=0
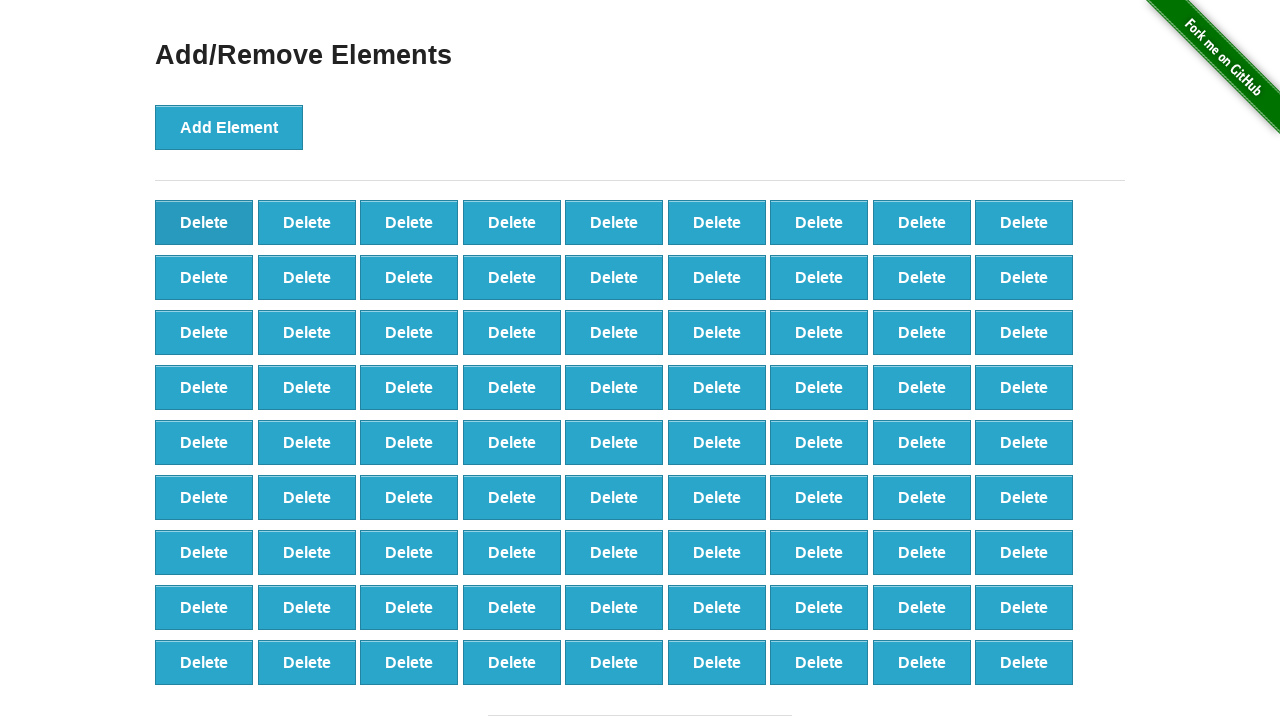

Clicked Delete button (click 20 of 90) at (204, 222) on button[onclick='deleteElement()'] >> nth=0
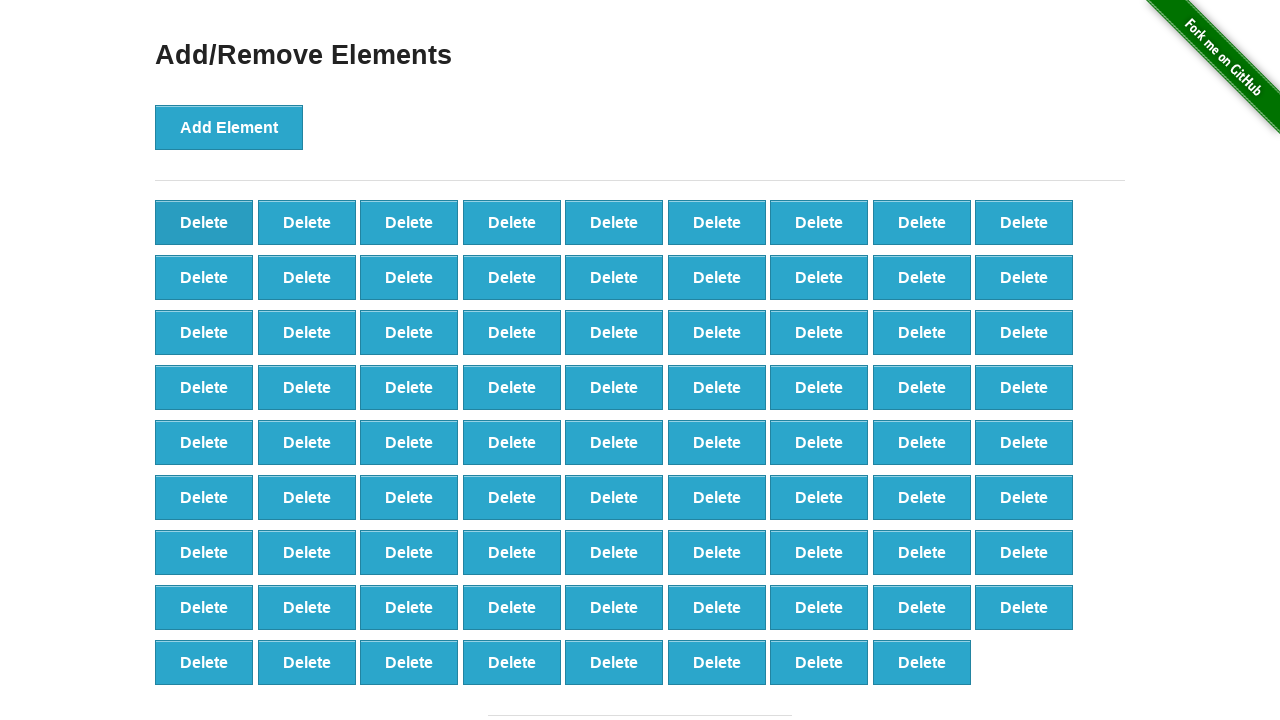

Clicked Delete button (click 21 of 90) at (204, 222) on button[onclick='deleteElement()'] >> nth=0
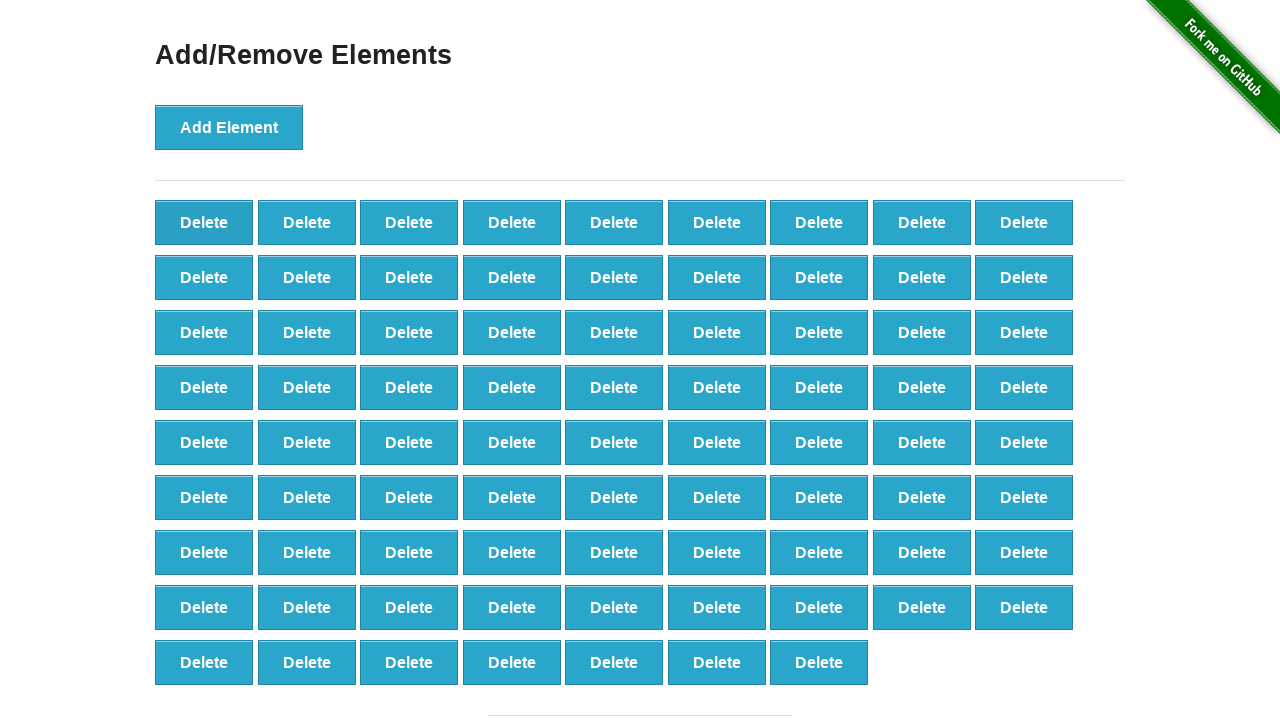

Clicked Delete button (click 22 of 90) at (204, 222) on button[onclick='deleteElement()'] >> nth=0
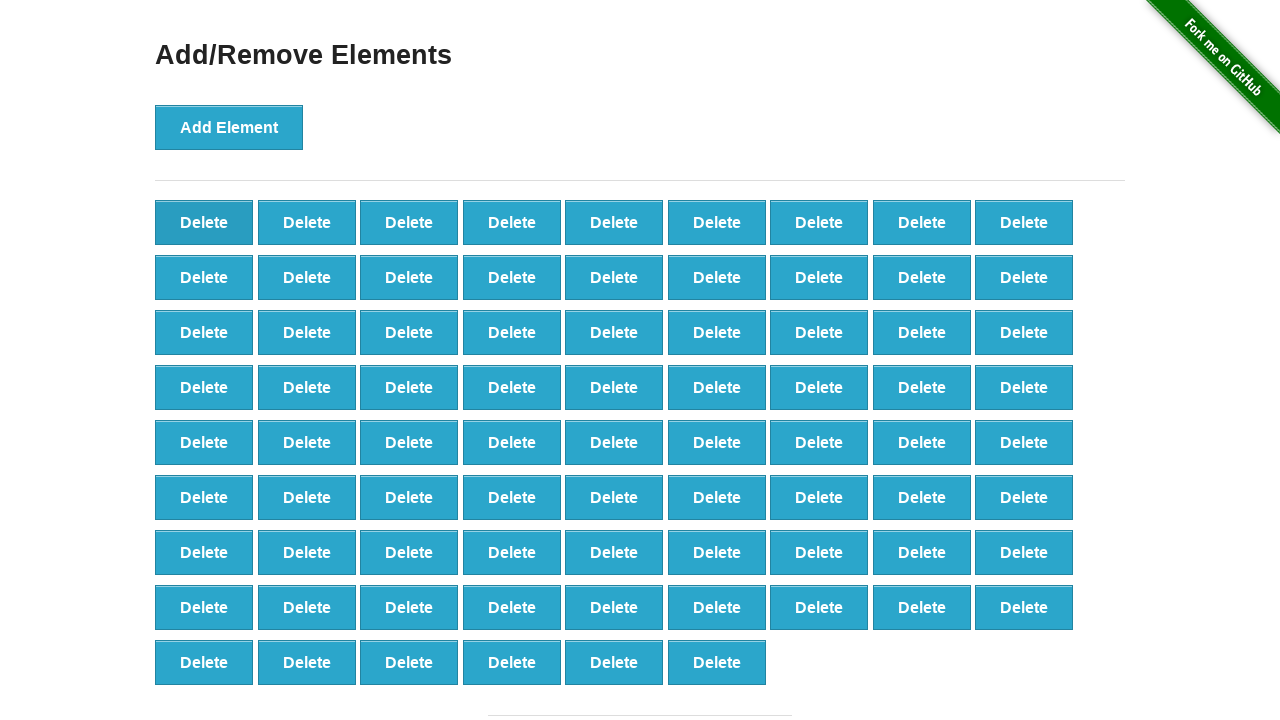

Clicked Delete button (click 23 of 90) at (204, 222) on button[onclick='deleteElement()'] >> nth=0
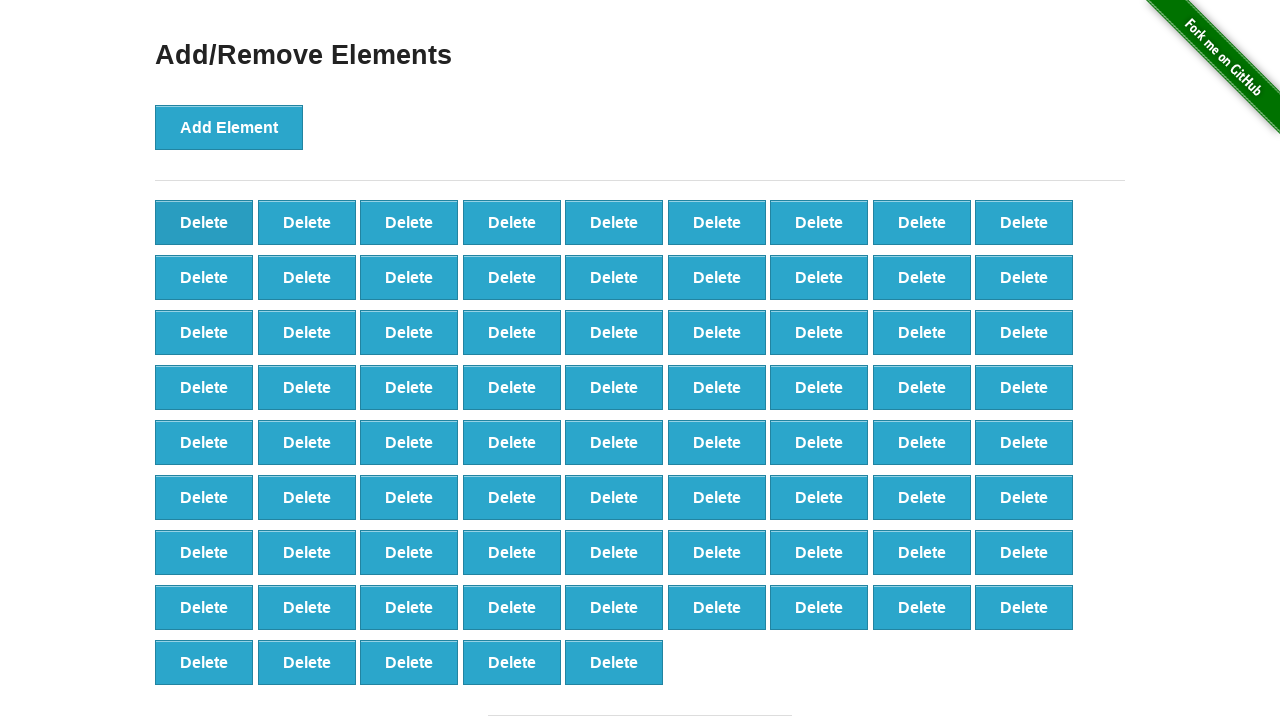

Clicked Delete button (click 24 of 90) at (204, 222) on button[onclick='deleteElement()'] >> nth=0
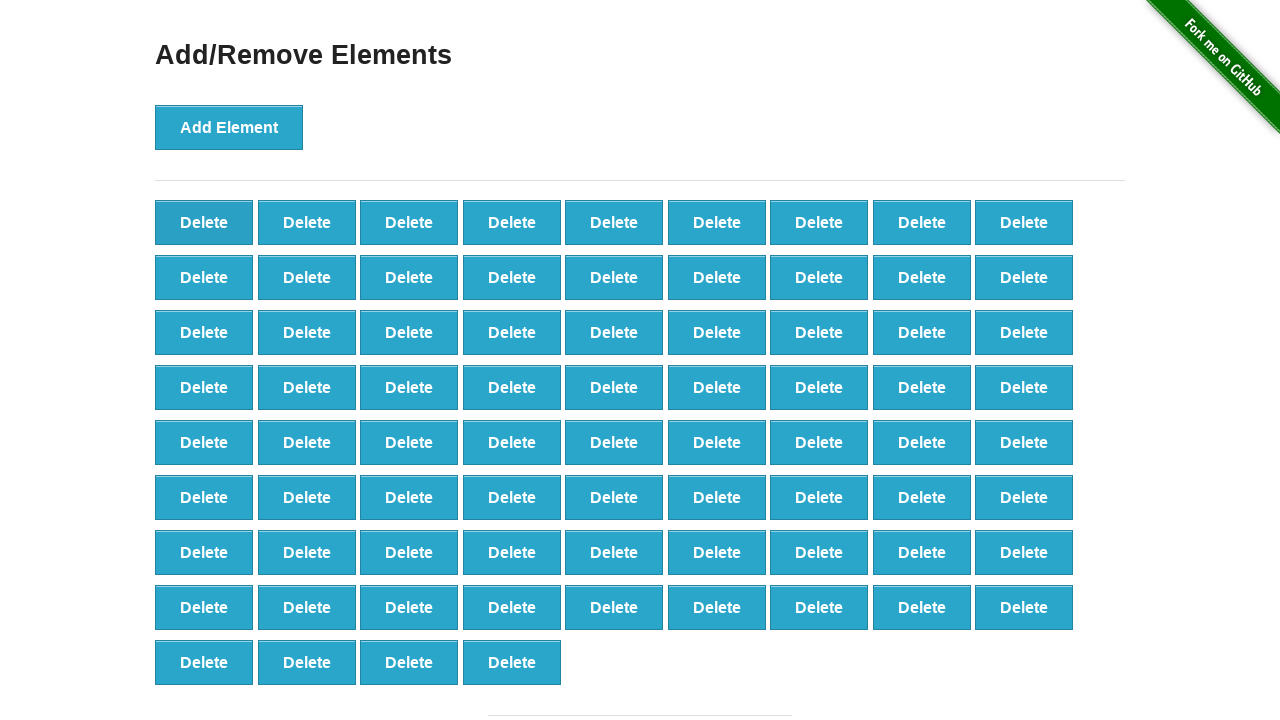

Clicked Delete button (click 25 of 90) at (204, 222) on button[onclick='deleteElement()'] >> nth=0
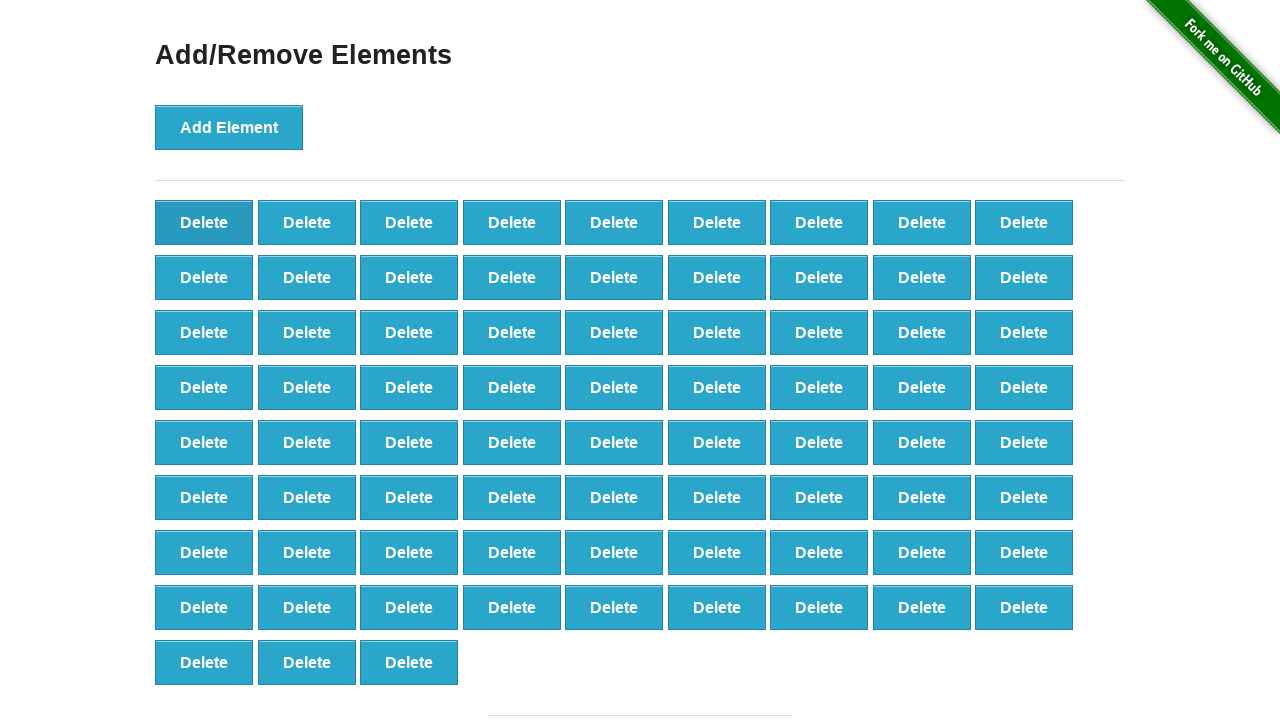

Clicked Delete button (click 26 of 90) at (204, 222) on button[onclick='deleteElement()'] >> nth=0
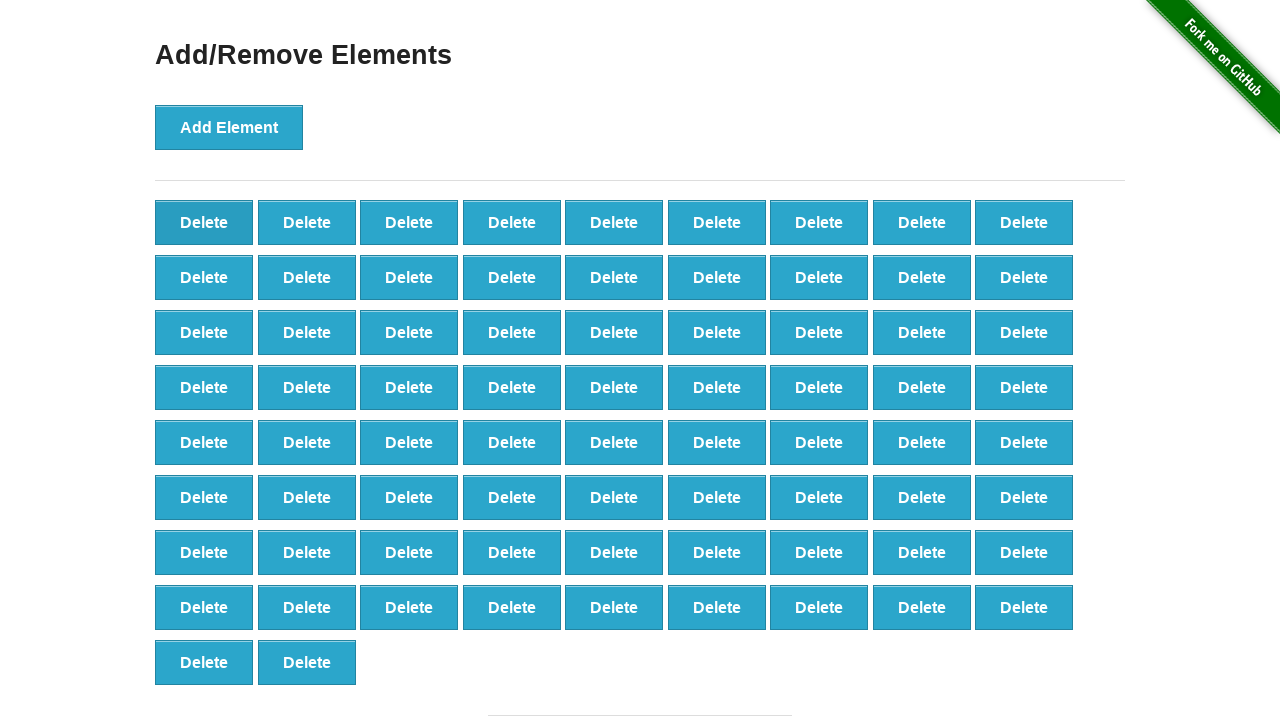

Clicked Delete button (click 27 of 90) at (204, 222) on button[onclick='deleteElement()'] >> nth=0
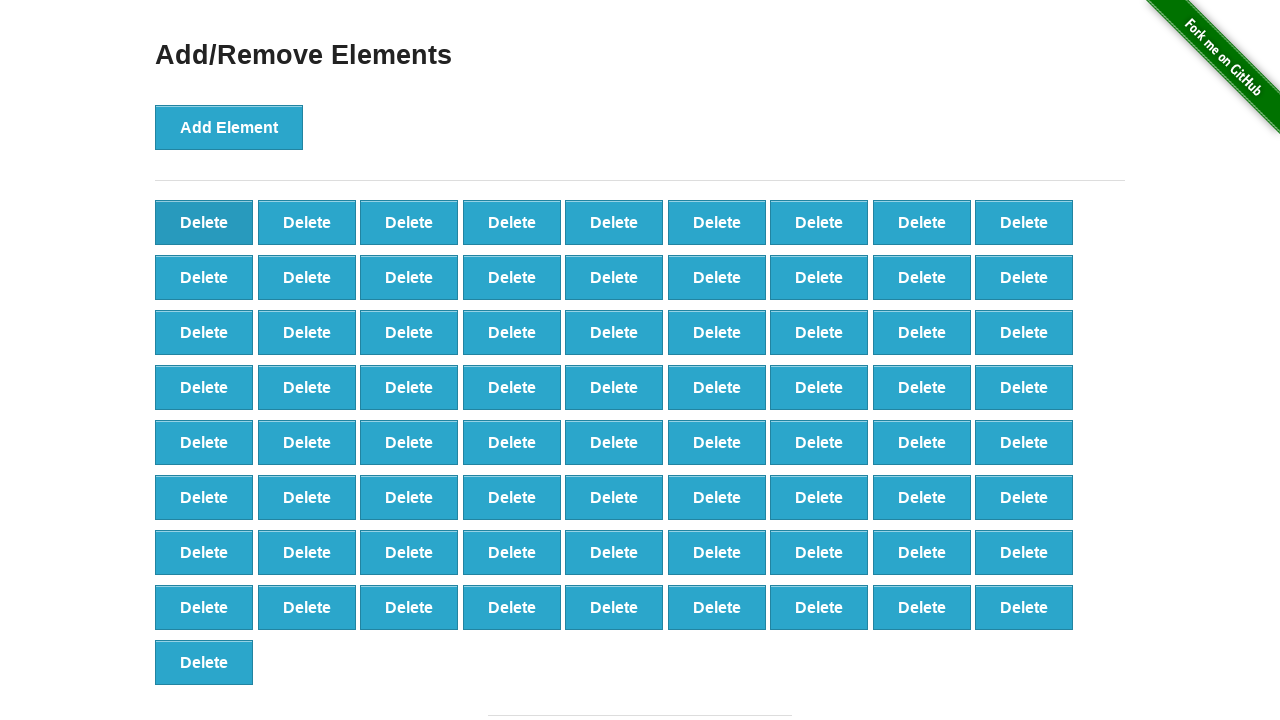

Clicked Delete button (click 28 of 90) at (204, 222) on button[onclick='deleteElement()'] >> nth=0
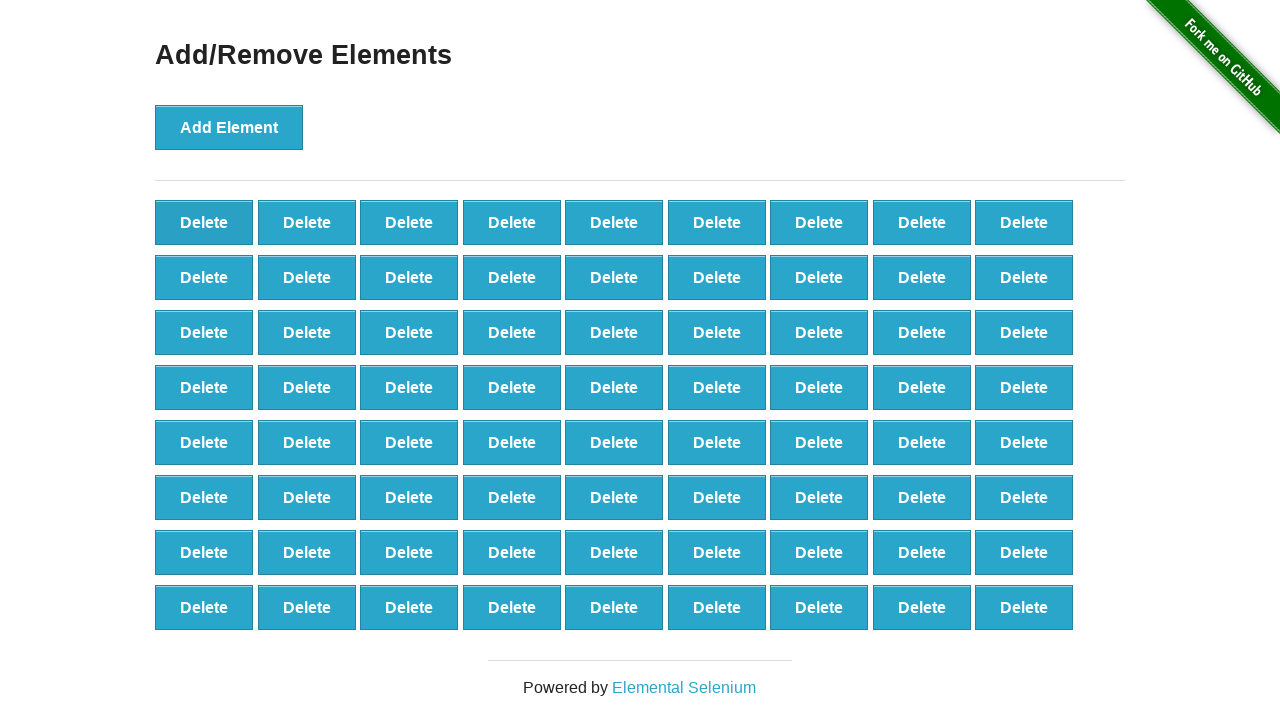

Clicked Delete button (click 29 of 90) at (204, 222) on button[onclick='deleteElement()'] >> nth=0
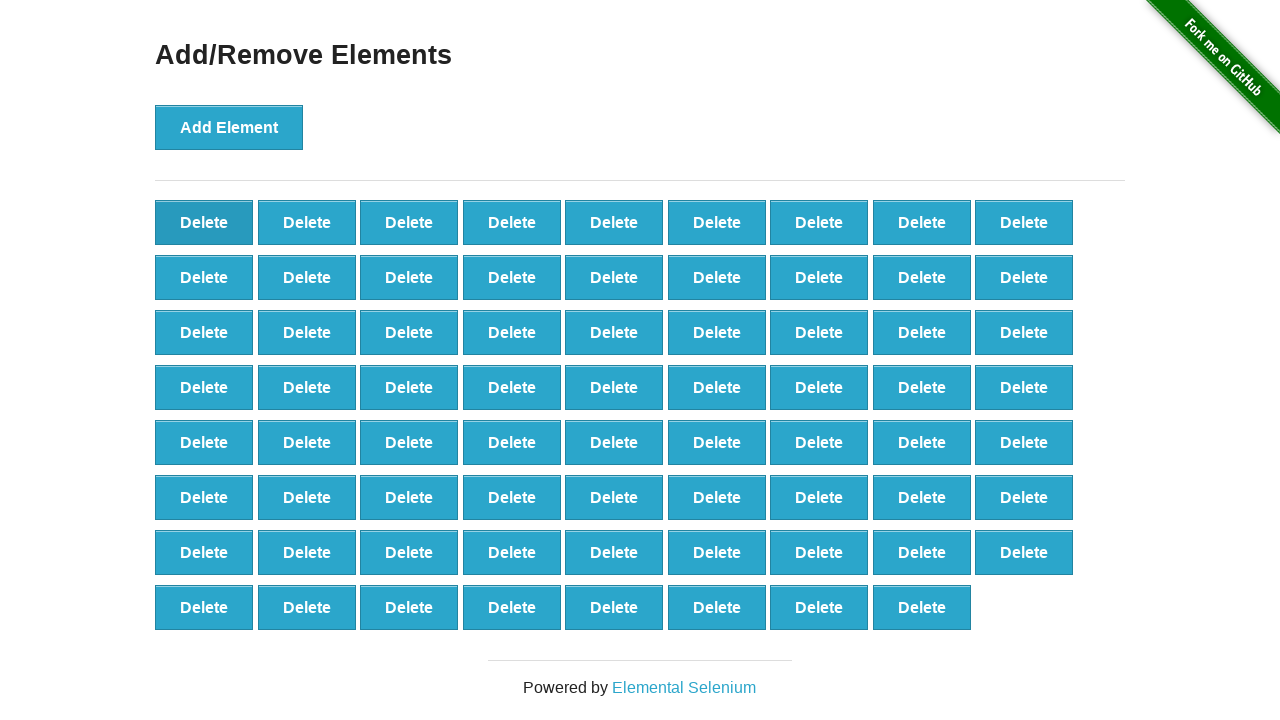

Clicked Delete button (click 30 of 90) at (204, 222) on button[onclick='deleteElement()'] >> nth=0
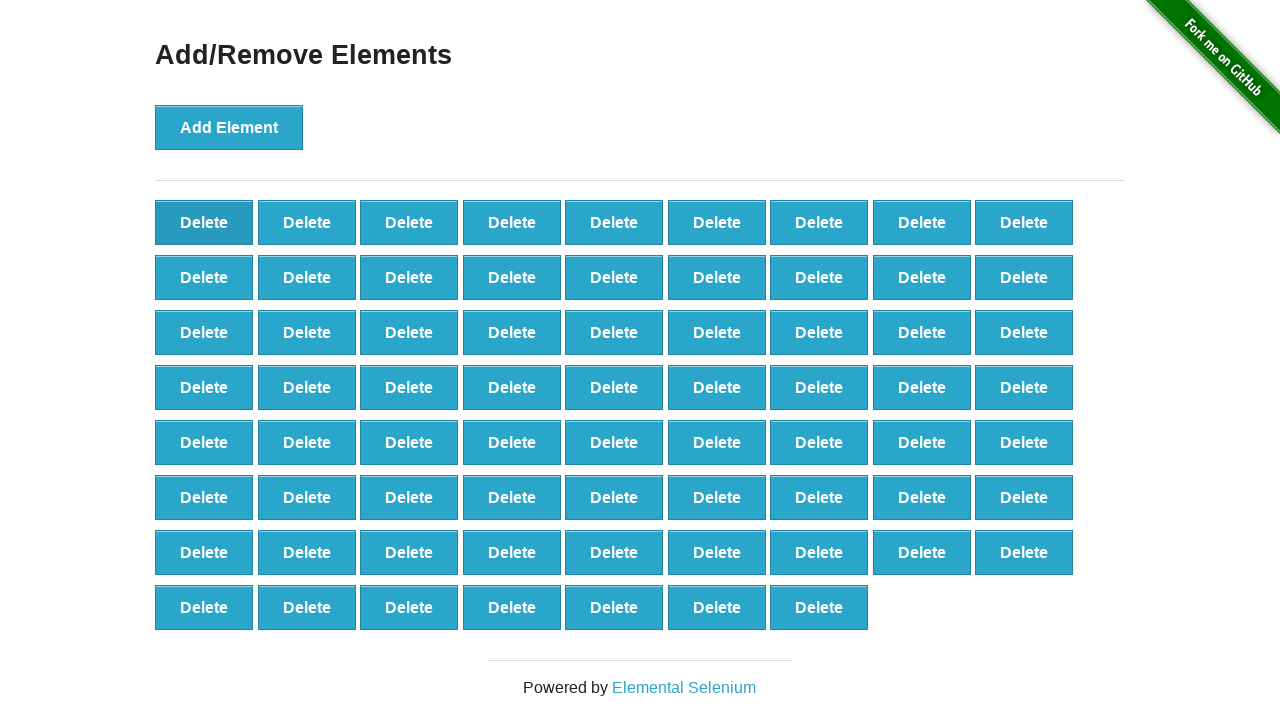

Clicked Delete button (click 31 of 90) at (204, 222) on button[onclick='deleteElement()'] >> nth=0
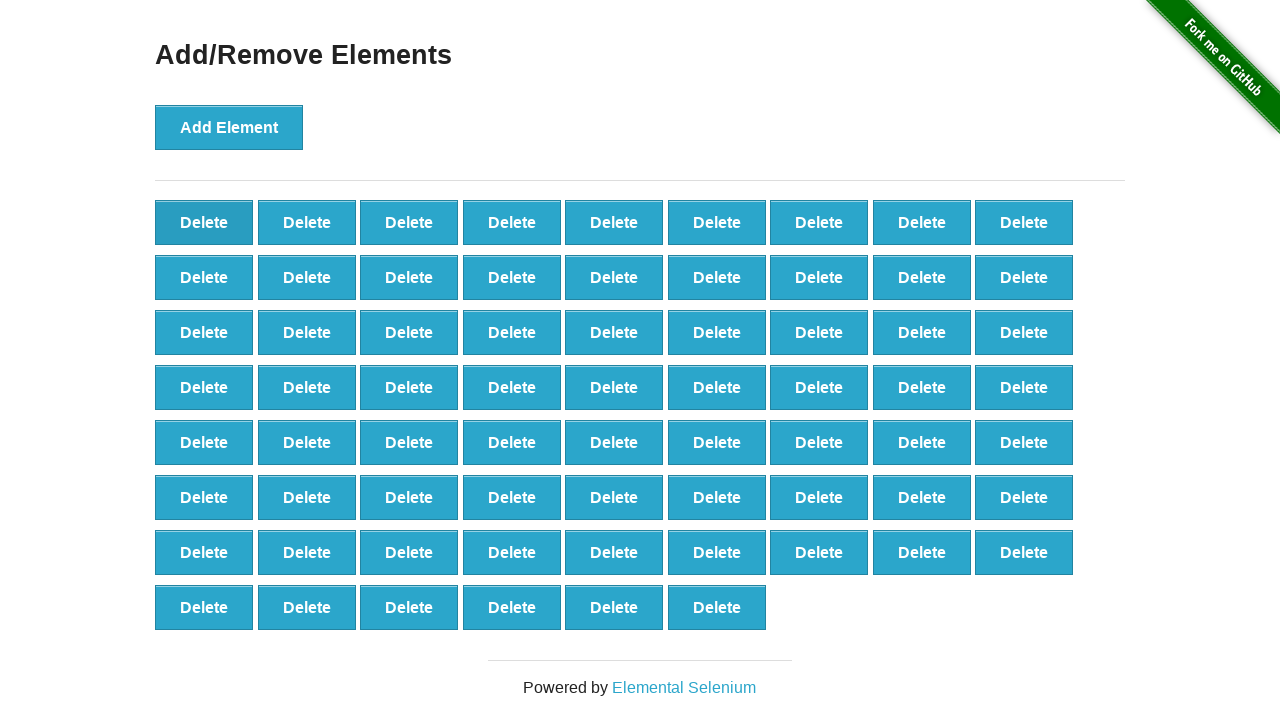

Clicked Delete button (click 32 of 90) at (204, 222) on button[onclick='deleteElement()'] >> nth=0
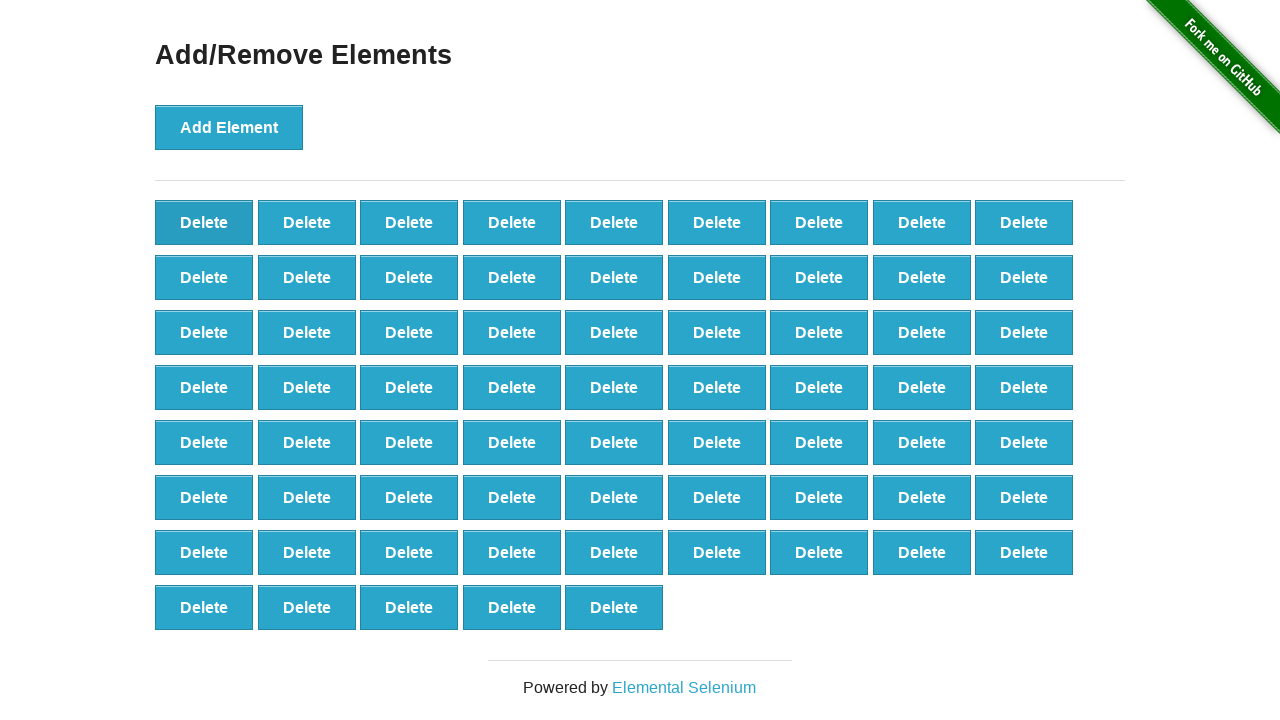

Clicked Delete button (click 33 of 90) at (204, 222) on button[onclick='deleteElement()'] >> nth=0
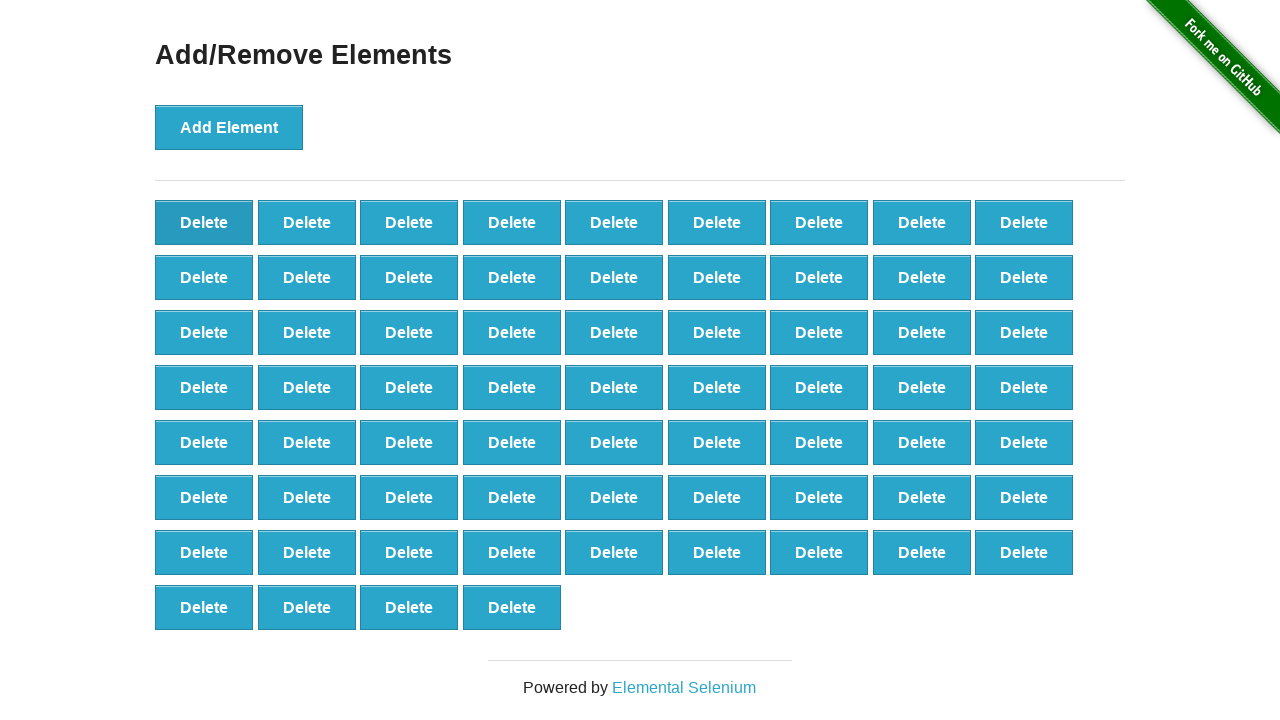

Clicked Delete button (click 34 of 90) at (204, 222) on button[onclick='deleteElement()'] >> nth=0
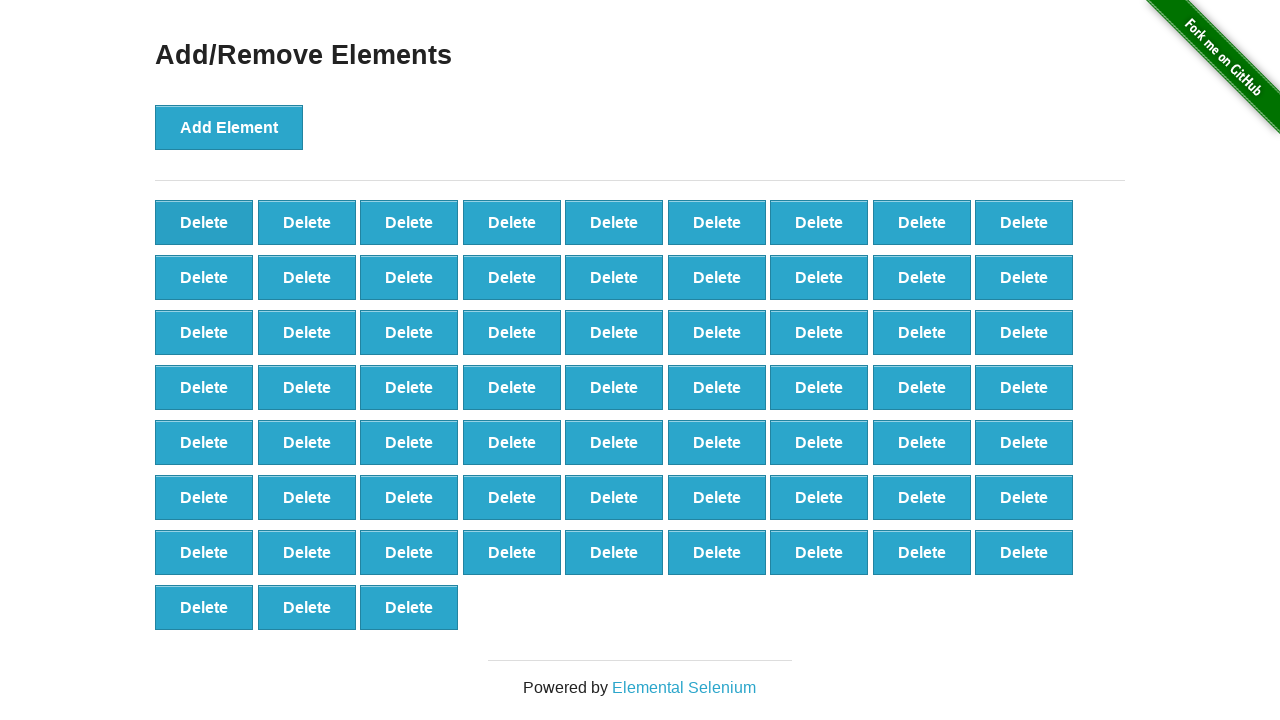

Clicked Delete button (click 35 of 90) at (204, 222) on button[onclick='deleteElement()'] >> nth=0
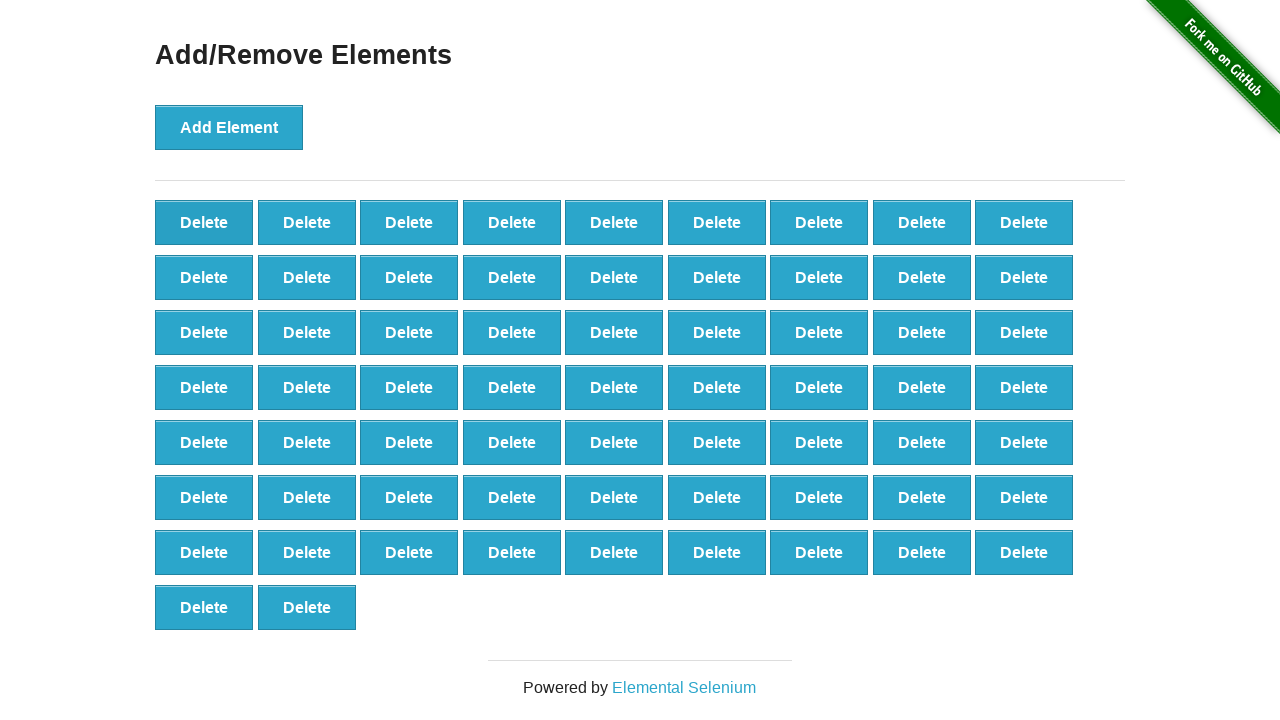

Clicked Delete button (click 36 of 90) at (204, 222) on button[onclick='deleteElement()'] >> nth=0
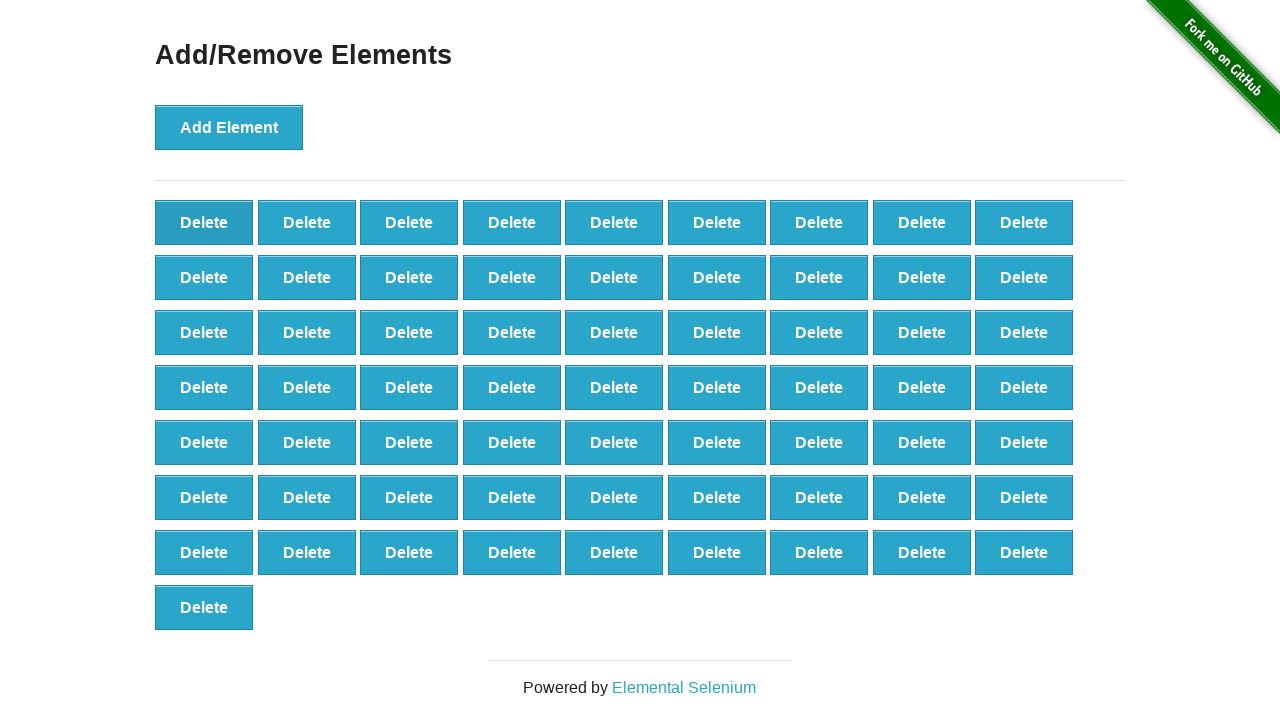

Clicked Delete button (click 37 of 90) at (204, 222) on button[onclick='deleteElement()'] >> nth=0
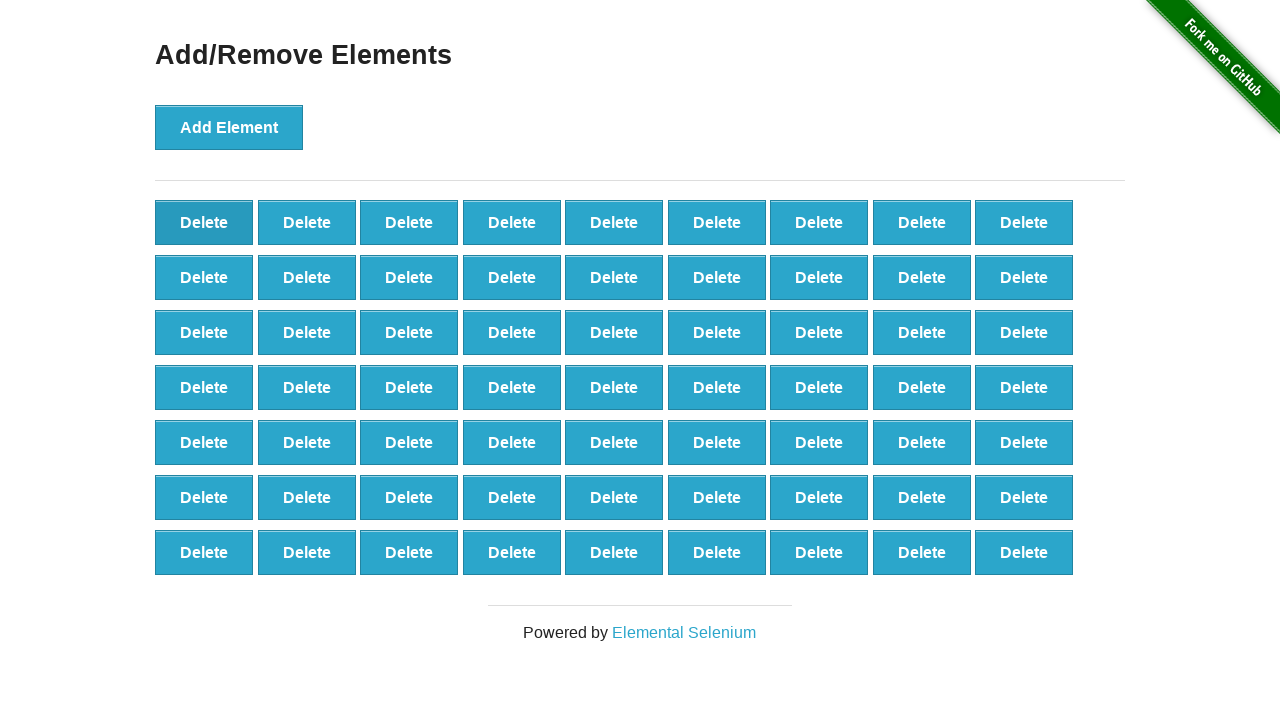

Clicked Delete button (click 38 of 90) at (204, 222) on button[onclick='deleteElement()'] >> nth=0
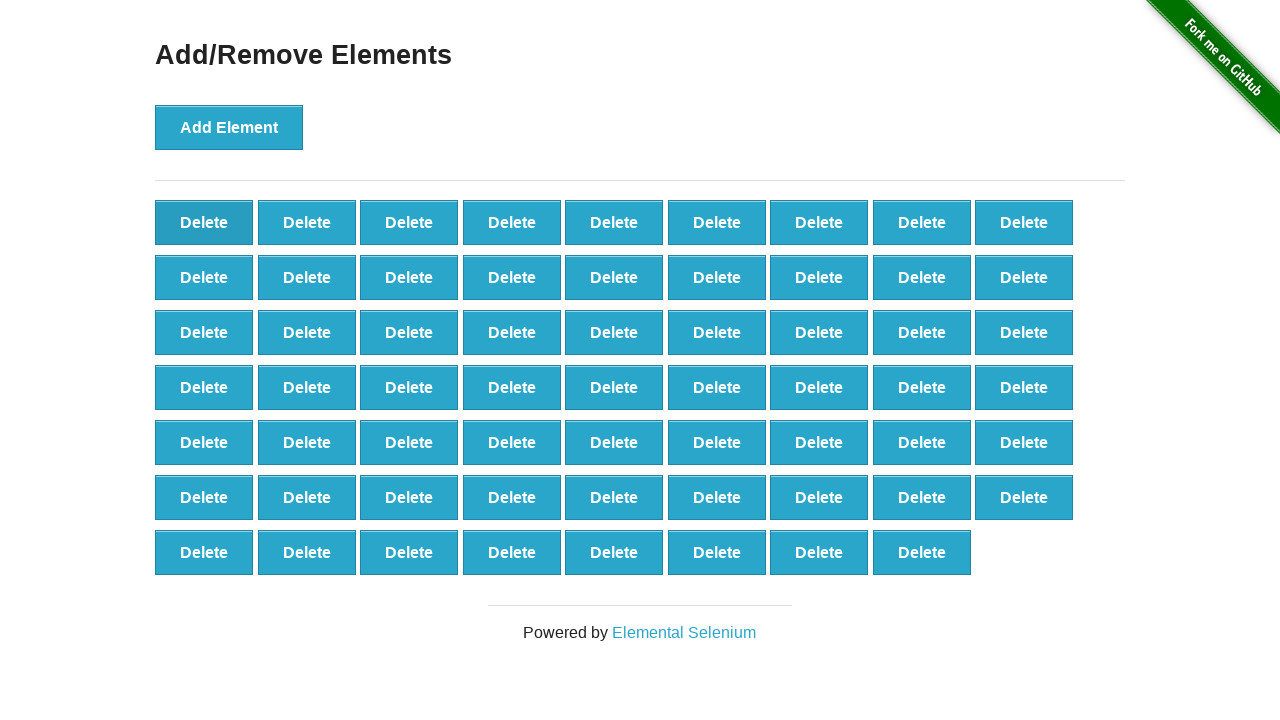

Clicked Delete button (click 39 of 90) at (204, 222) on button[onclick='deleteElement()'] >> nth=0
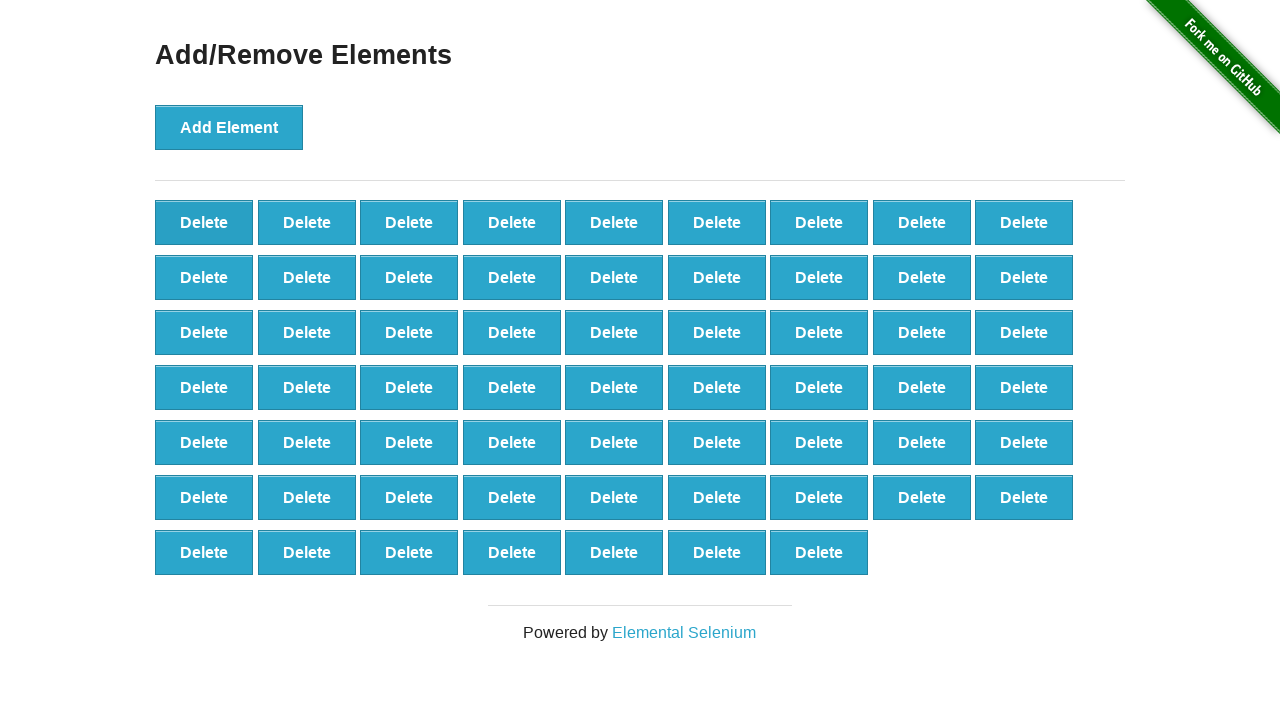

Clicked Delete button (click 40 of 90) at (204, 222) on button[onclick='deleteElement()'] >> nth=0
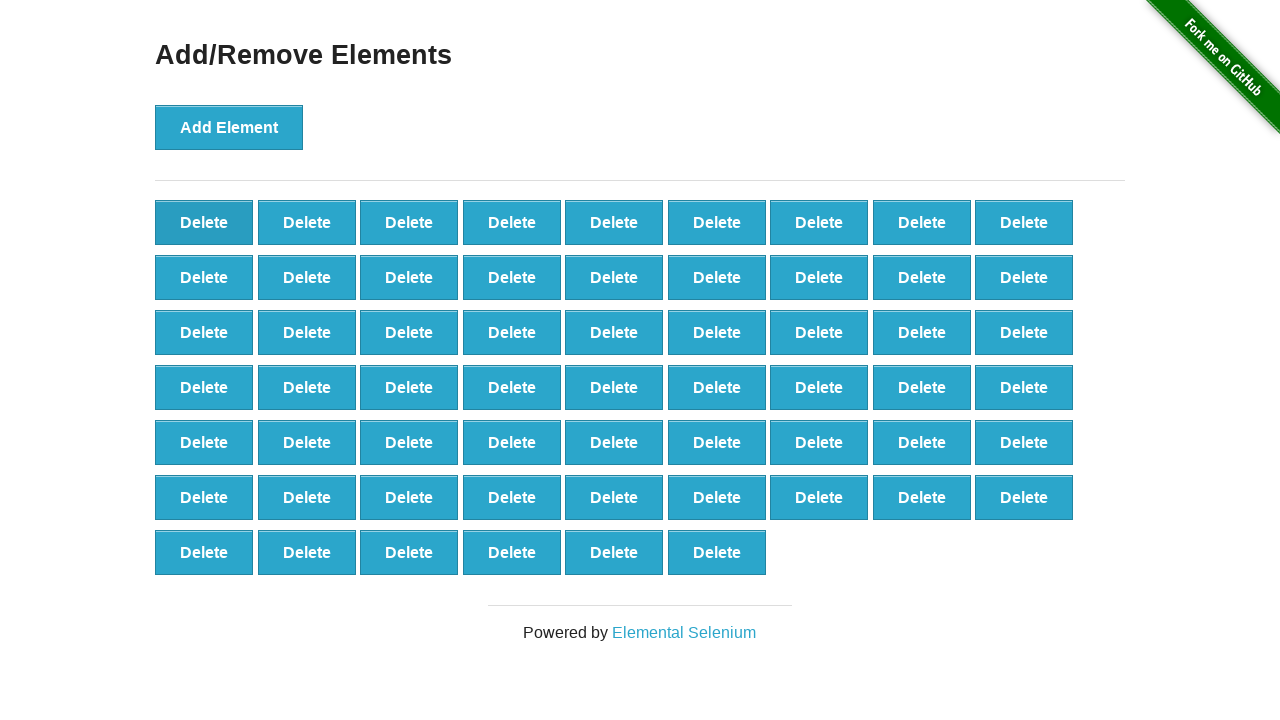

Clicked Delete button (click 41 of 90) at (204, 222) on button[onclick='deleteElement()'] >> nth=0
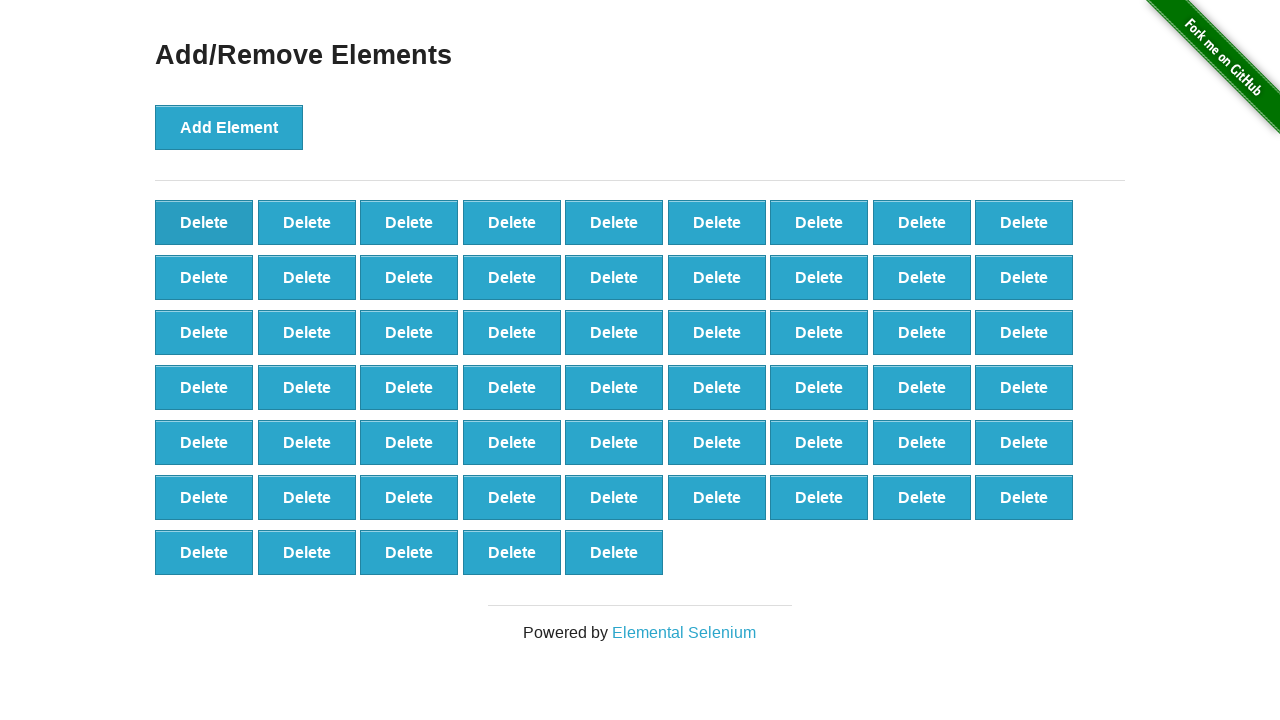

Clicked Delete button (click 42 of 90) at (204, 222) on button[onclick='deleteElement()'] >> nth=0
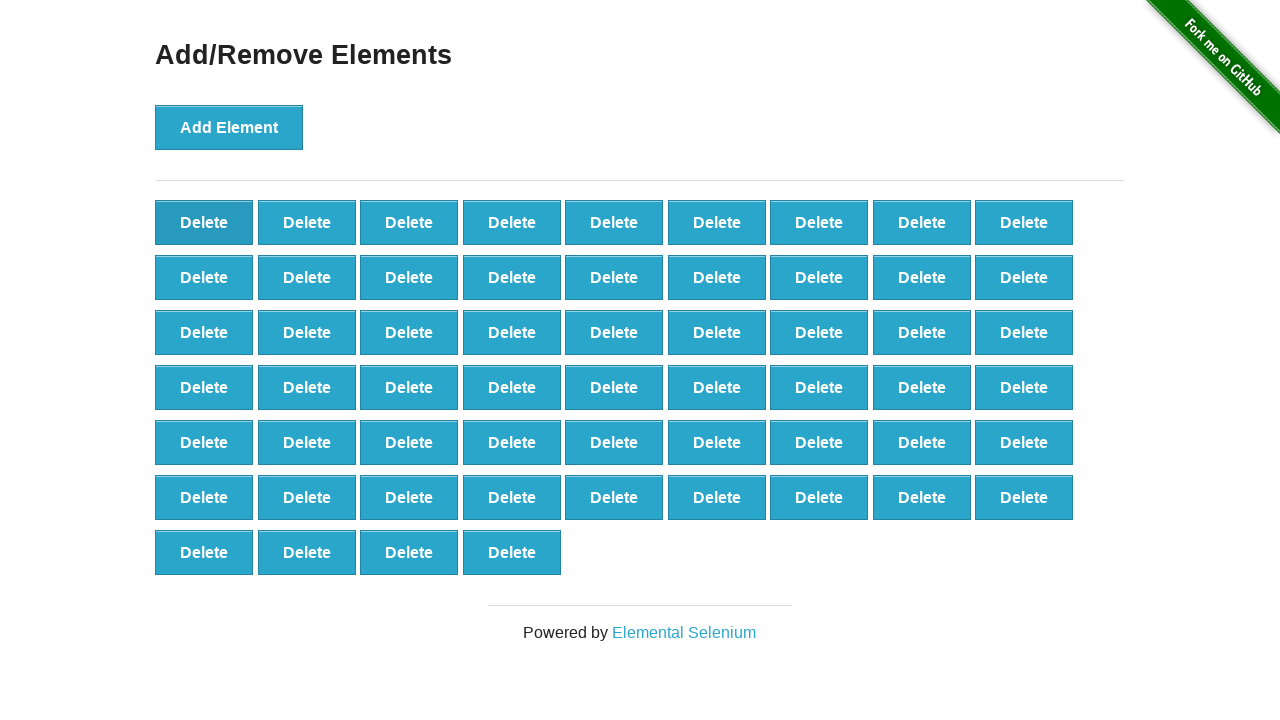

Clicked Delete button (click 43 of 90) at (204, 222) on button[onclick='deleteElement()'] >> nth=0
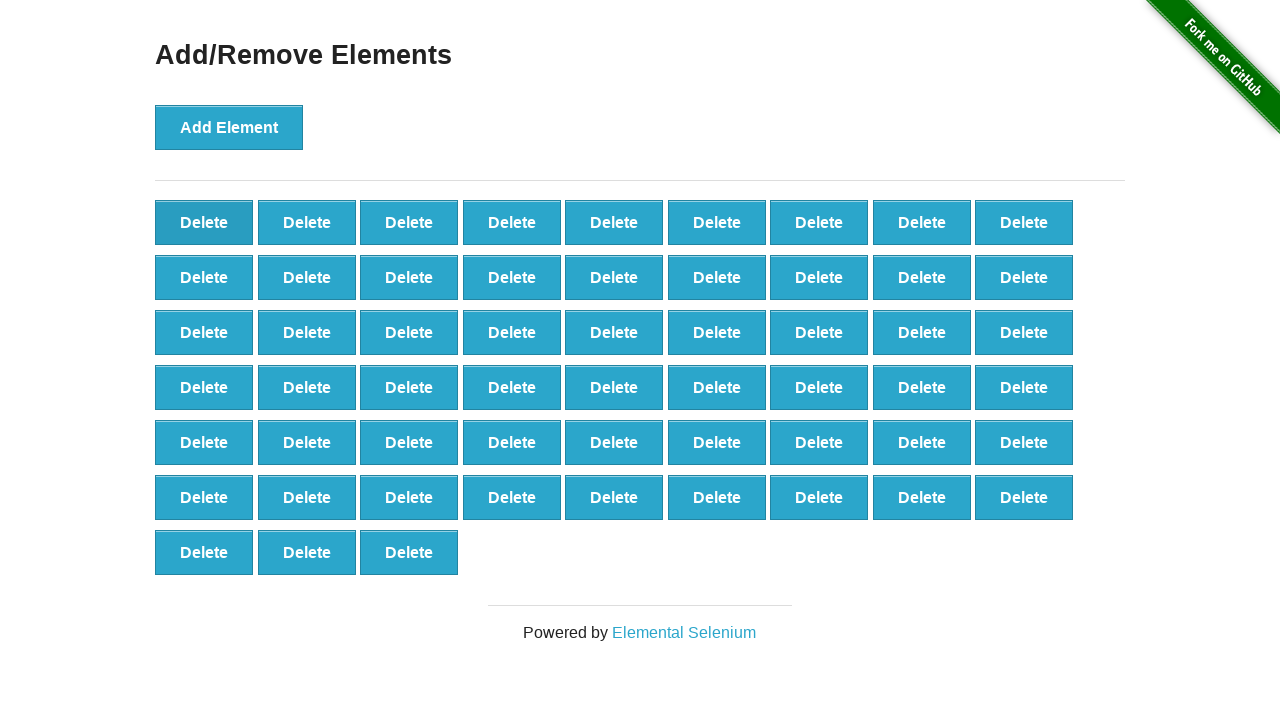

Clicked Delete button (click 44 of 90) at (204, 222) on button[onclick='deleteElement()'] >> nth=0
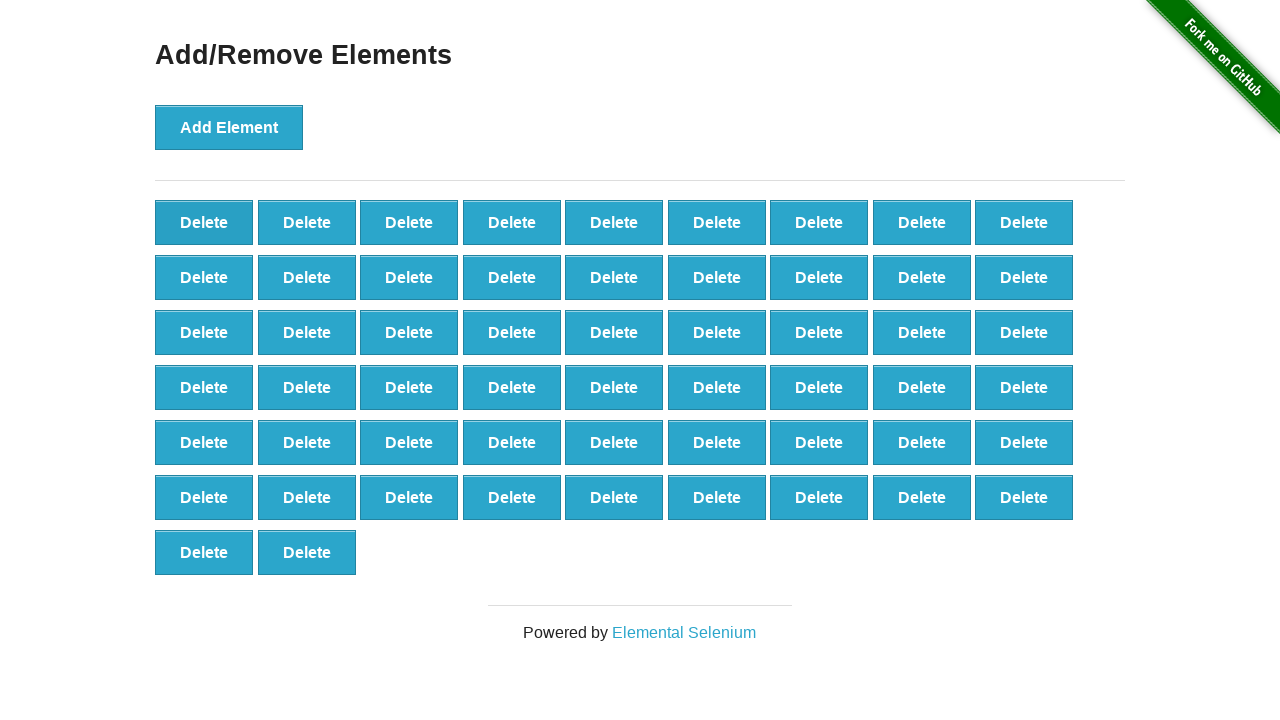

Clicked Delete button (click 45 of 90) at (204, 222) on button[onclick='deleteElement()'] >> nth=0
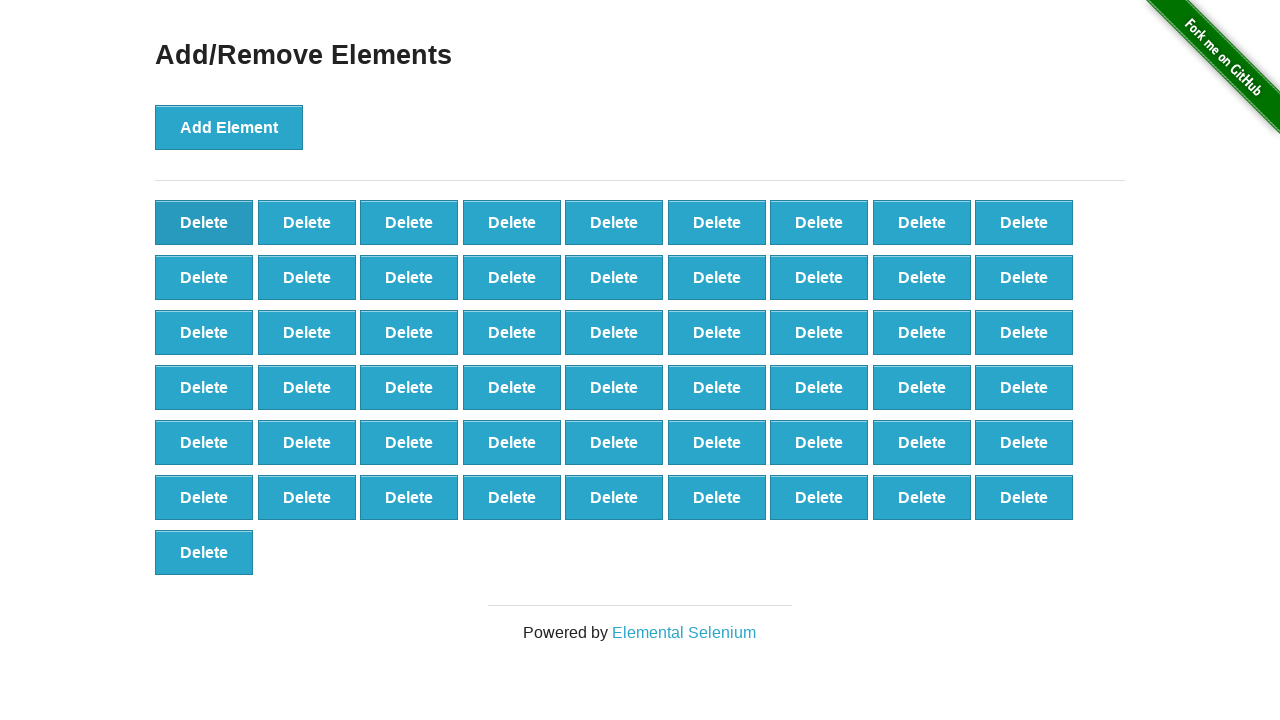

Clicked Delete button (click 46 of 90) at (204, 222) on button[onclick='deleteElement()'] >> nth=0
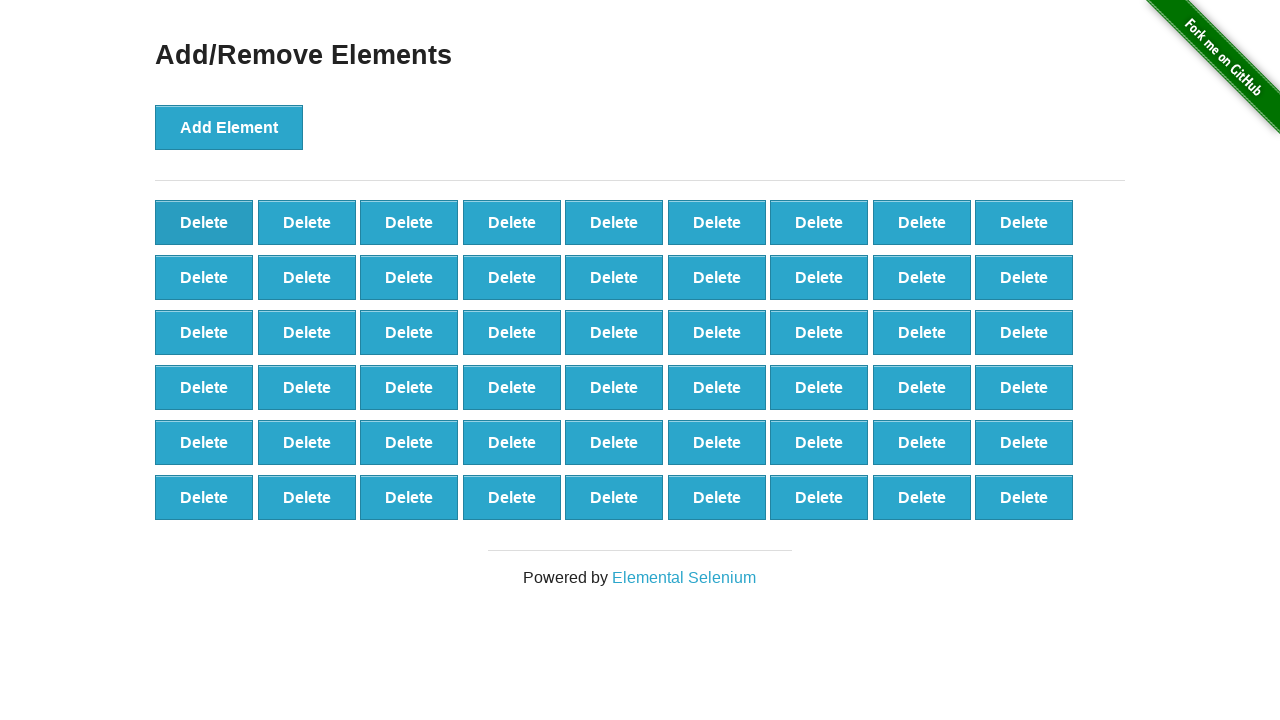

Clicked Delete button (click 47 of 90) at (204, 222) on button[onclick='deleteElement()'] >> nth=0
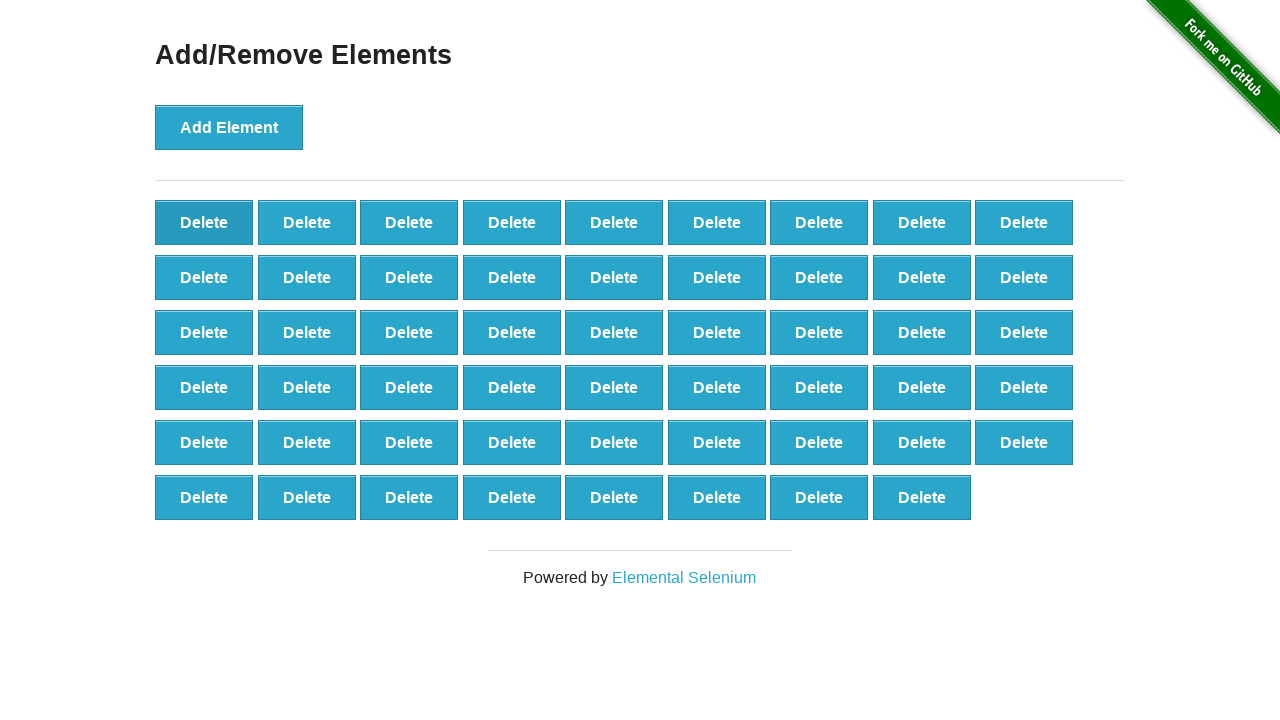

Clicked Delete button (click 48 of 90) at (204, 222) on button[onclick='deleteElement()'] >> nth=0
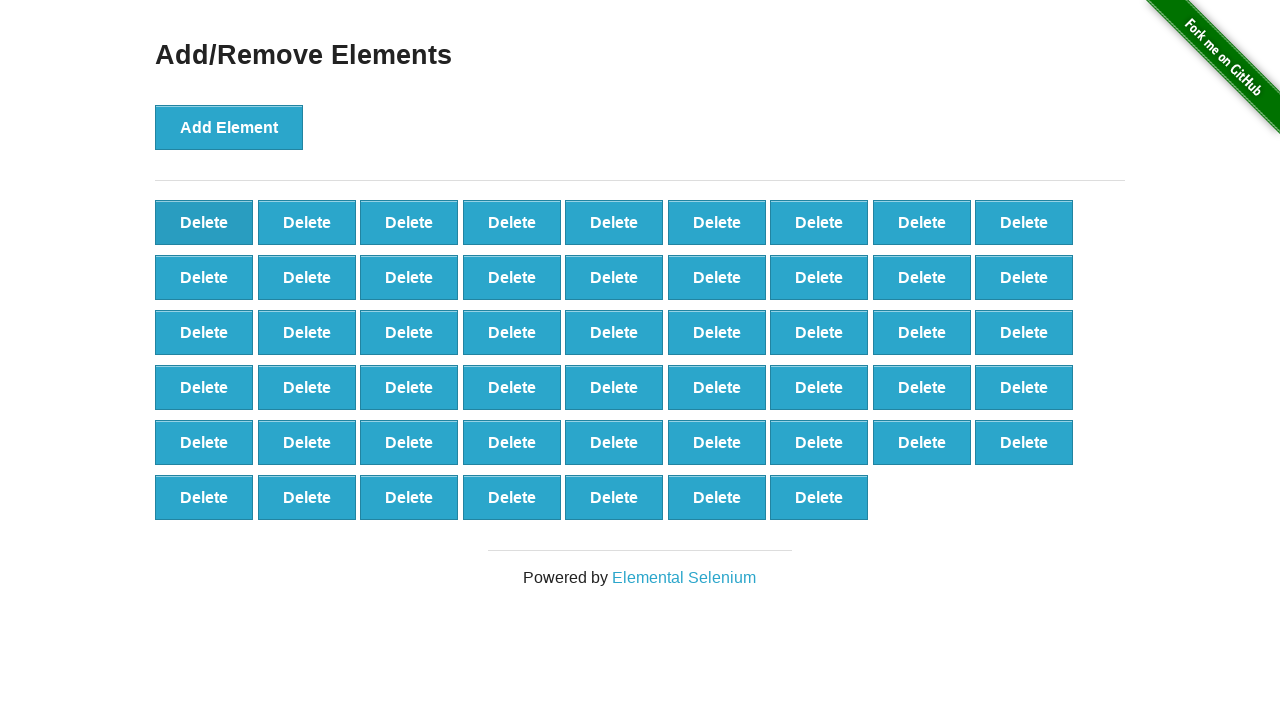

Clicked Delete button (click 49 of 90) at (204, 222) on button[onclick='deleteElement()'] >> nth=0
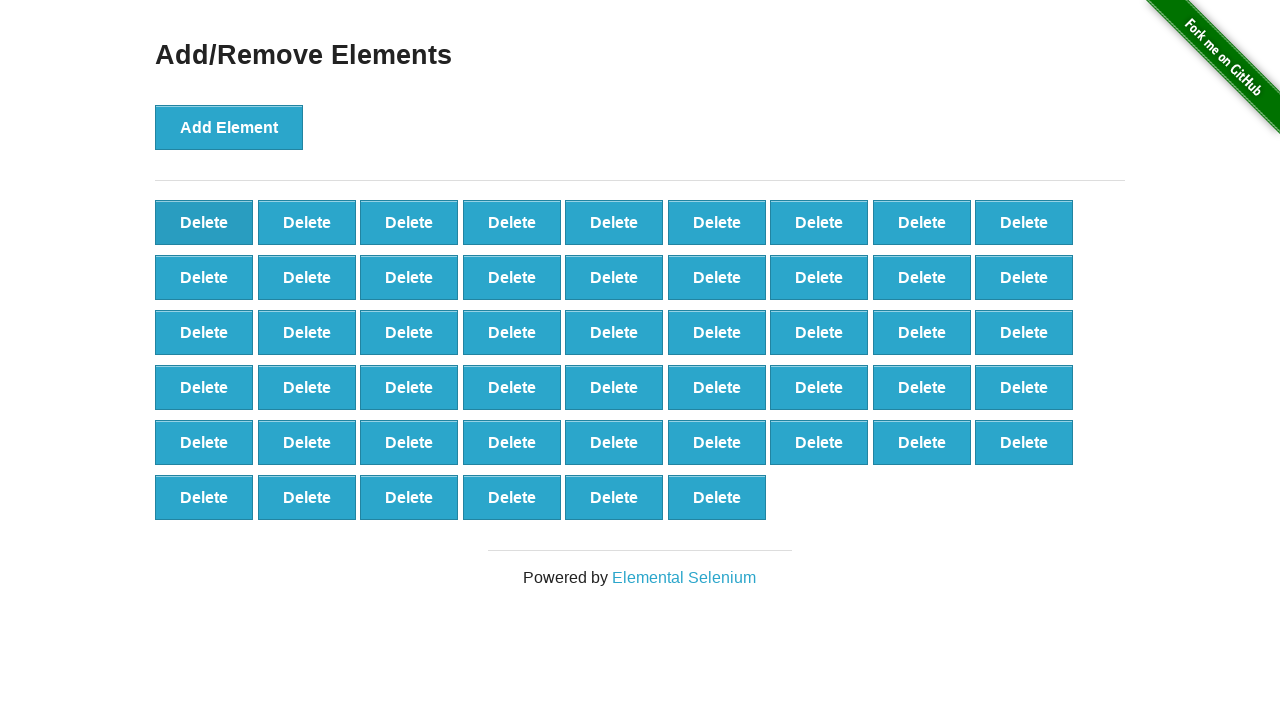

Clicked Delete button (click 50 of 90) at (204, 222) on button[onclick='deleteElement()'] >> nth=0
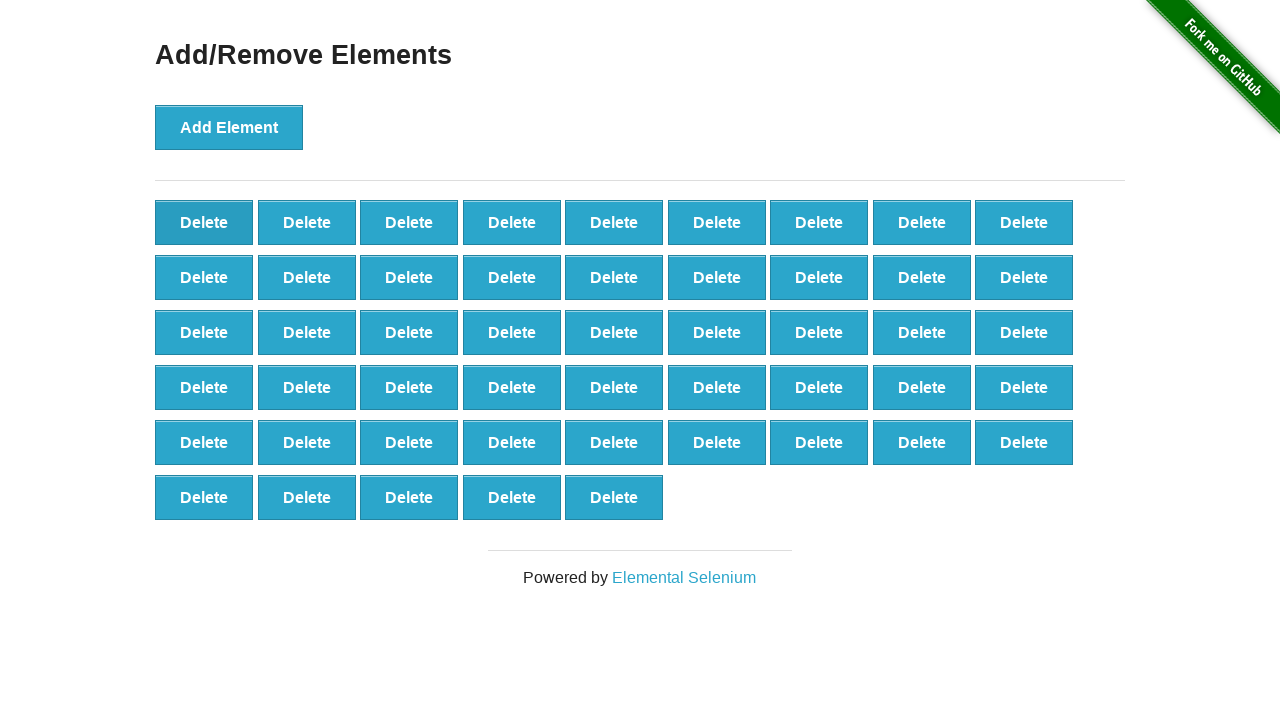

Clicked Delete button (click 51 of 90) at (204, 222) on button[onclick='deleteElement()'] >> nth=0
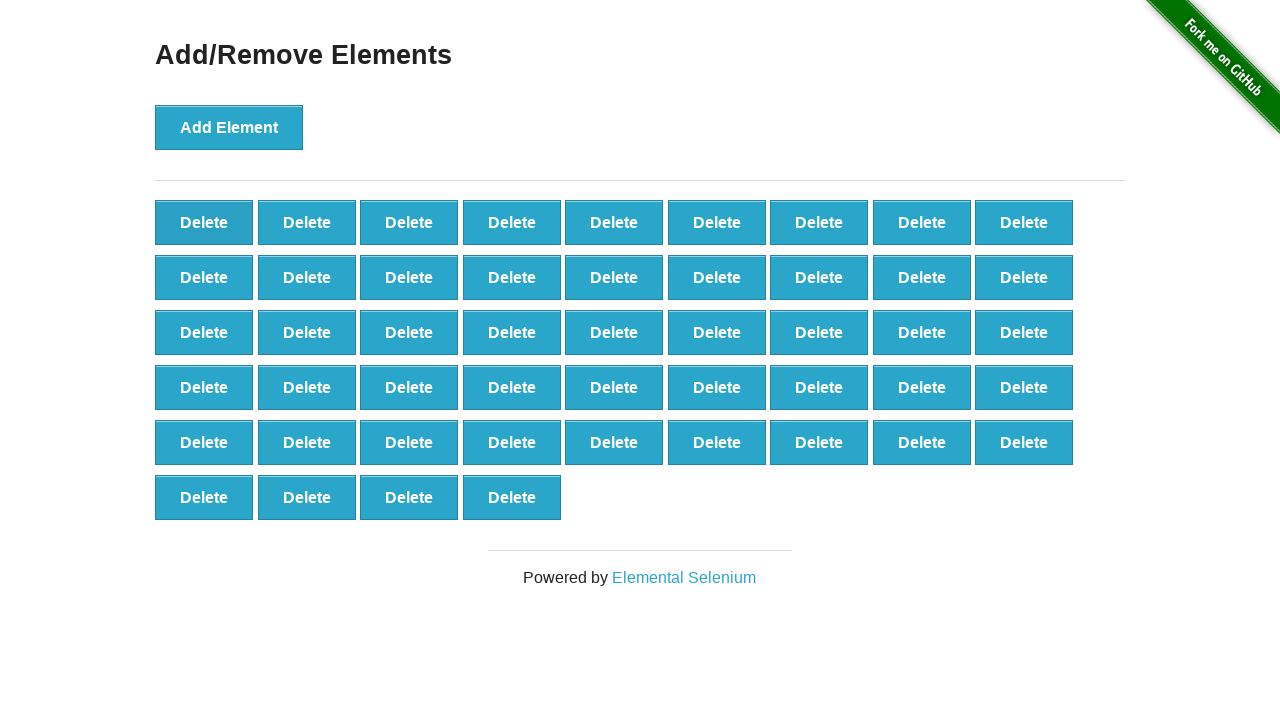

Clicked Delete button (click 52 of 90) at (204, 222) on button[onclick='deleteElement()'] >> nth=0
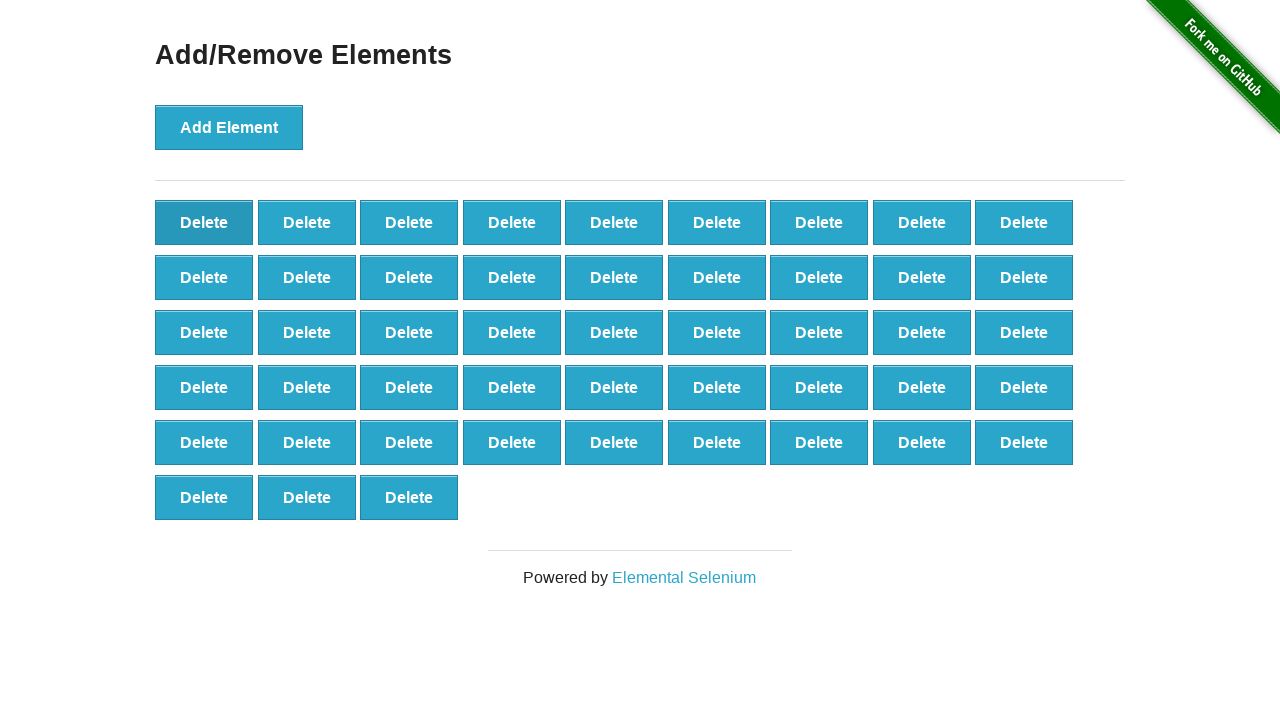

Clicked Delete button (click 53 of 90) at (204, 222) on button[onclick='deleteElement()'] >> nth=0
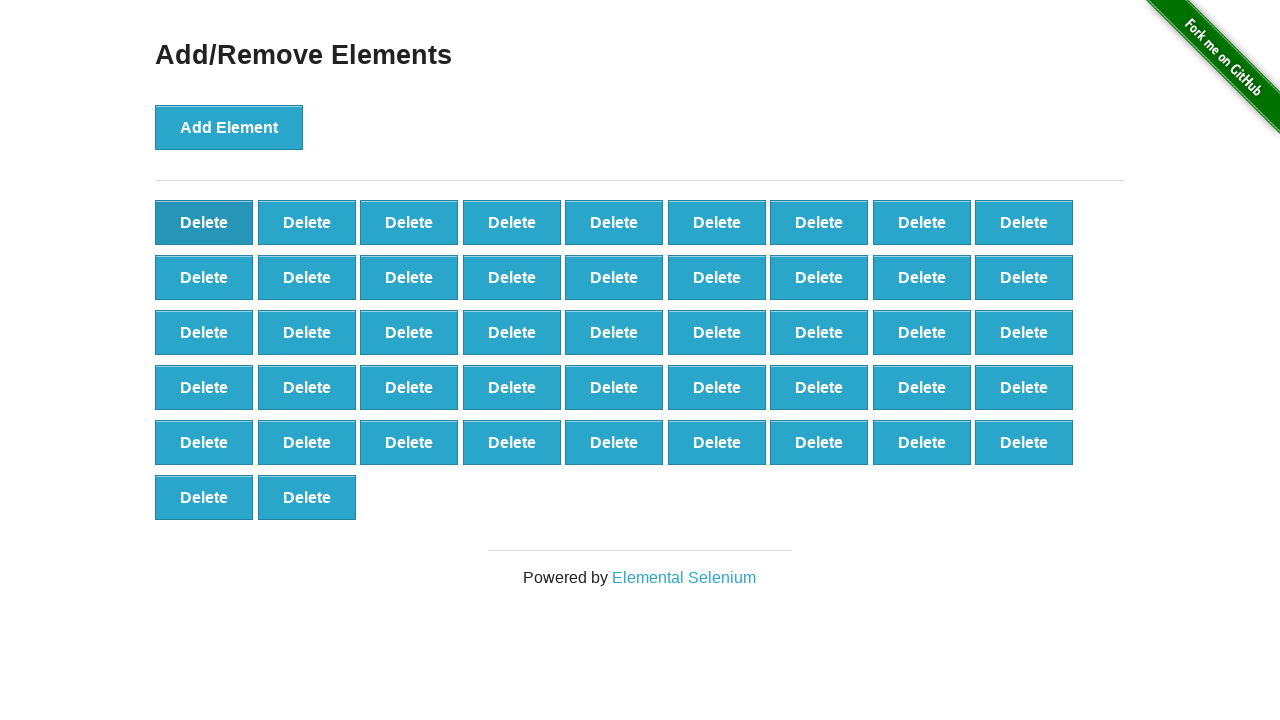

Clicked Delete button (click 54 of 90) at (204, 222) on button[onclick='deleteElement()'] >> nth=0
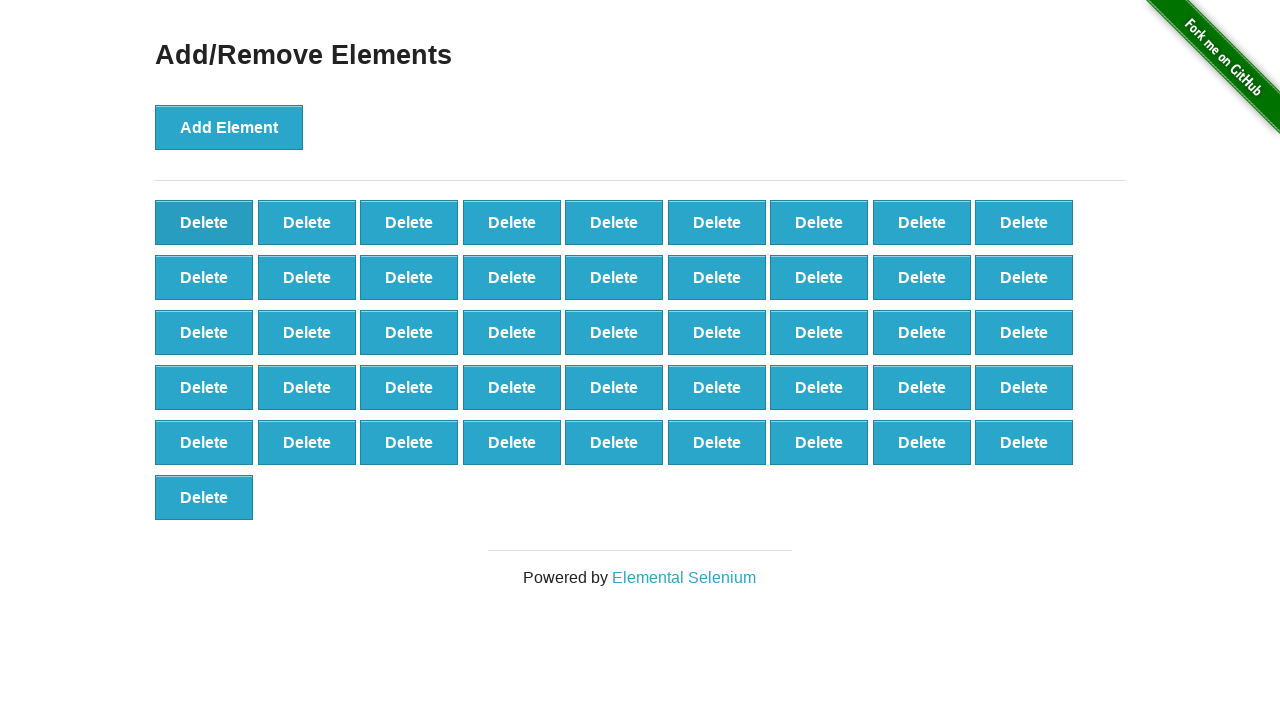

Clicked Delete button (click 55 of 90) at (204, 222) on button[onclick='deleteElement()'] >> nth=0
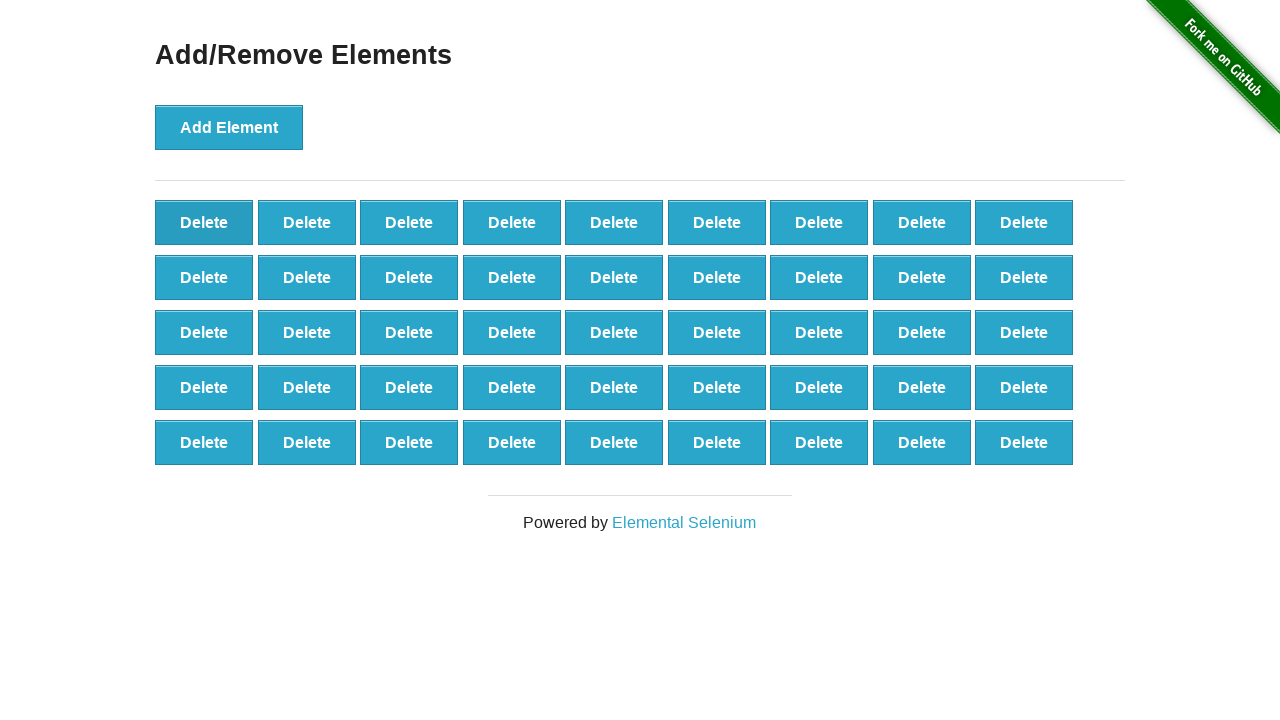

Clicked Delete button (click 56 of 90) at (204, 222) on button[onclick='deleteElement()'] >> nth=0
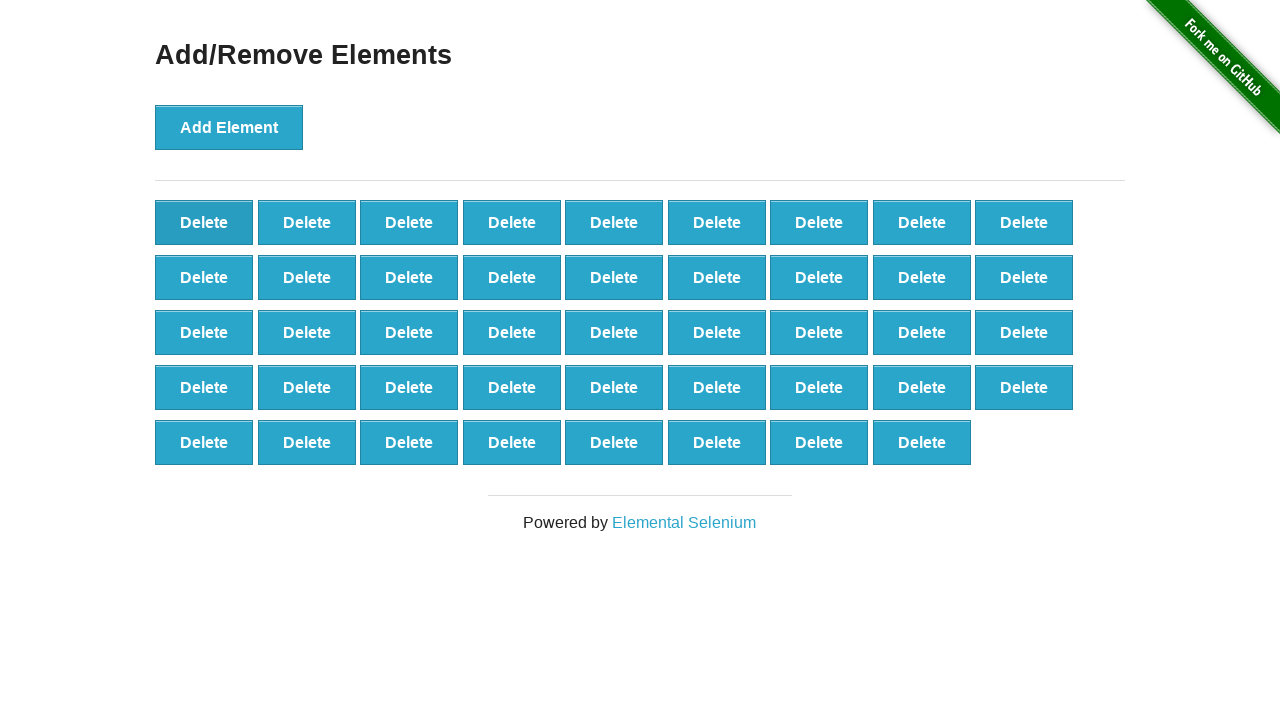

Clicked Delete button (click 57 of 90) at (204, 222) on button[onclick='deleteElement()'] >> nth=0
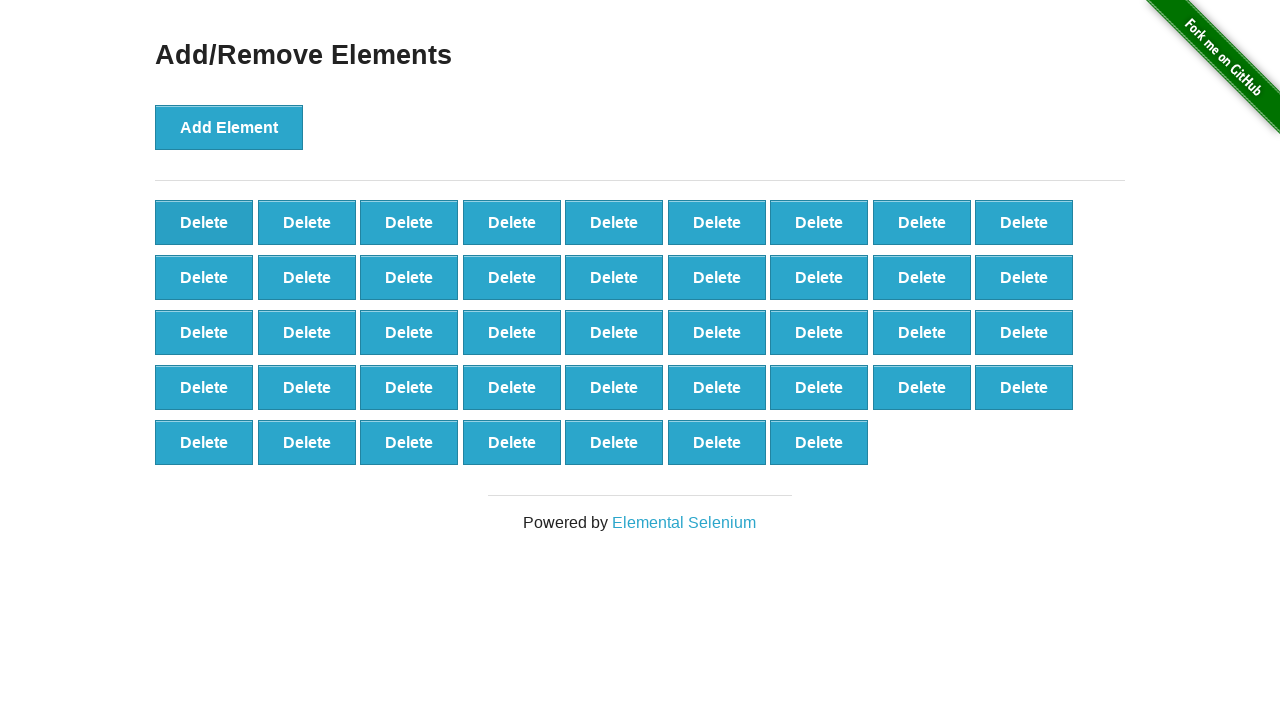

Clicked Delete button (click 58 of 90) at (204, 222) on button[onclick='deleteElement()'] >> nth=0
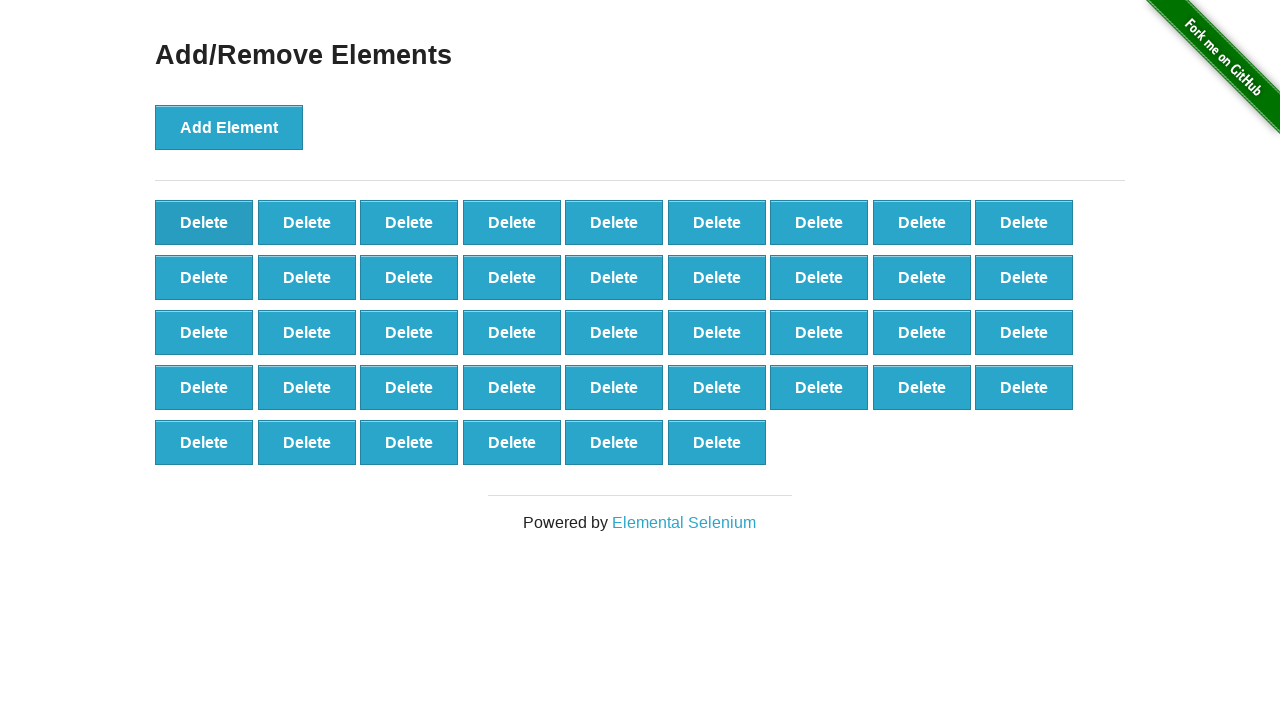

Clicked Delete button (click 59 of 90) at (204, 222) on button[onclick='deleteElement()'] >> nth=0
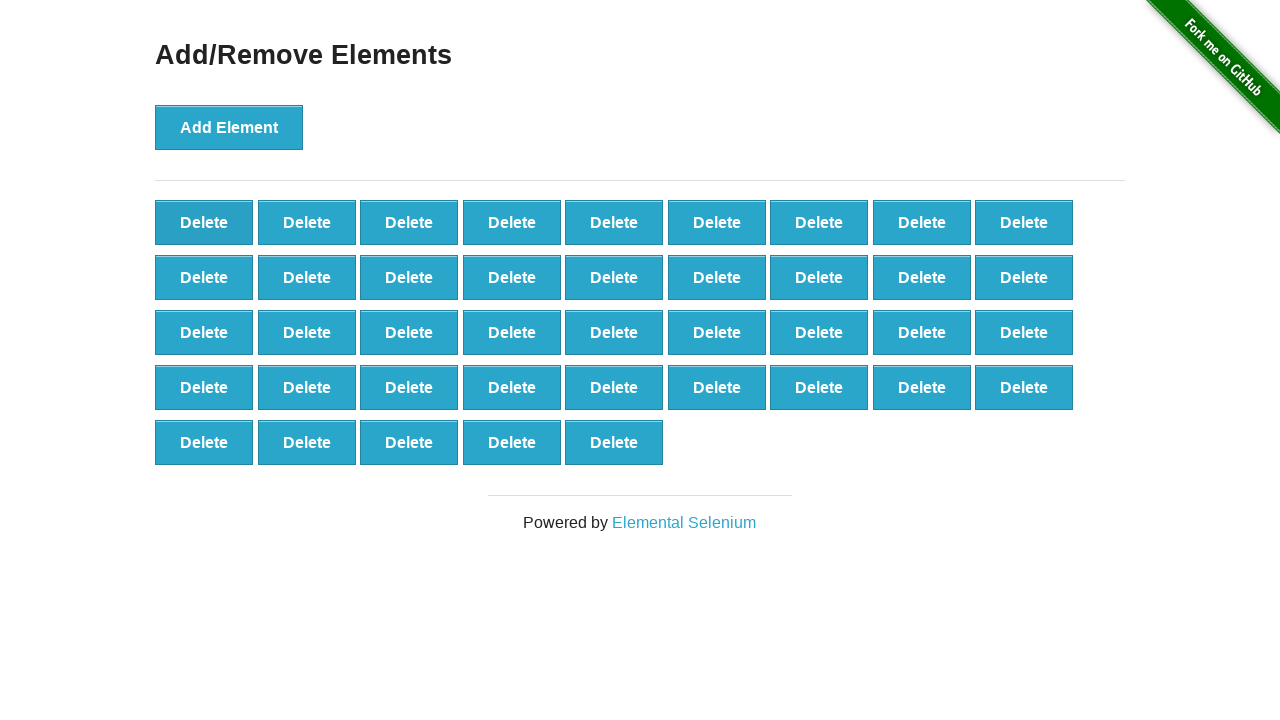

Clicked Delete button (click 60 of 90) at (204, 222) on button[onclick='deleteElement()'] >> nth=0
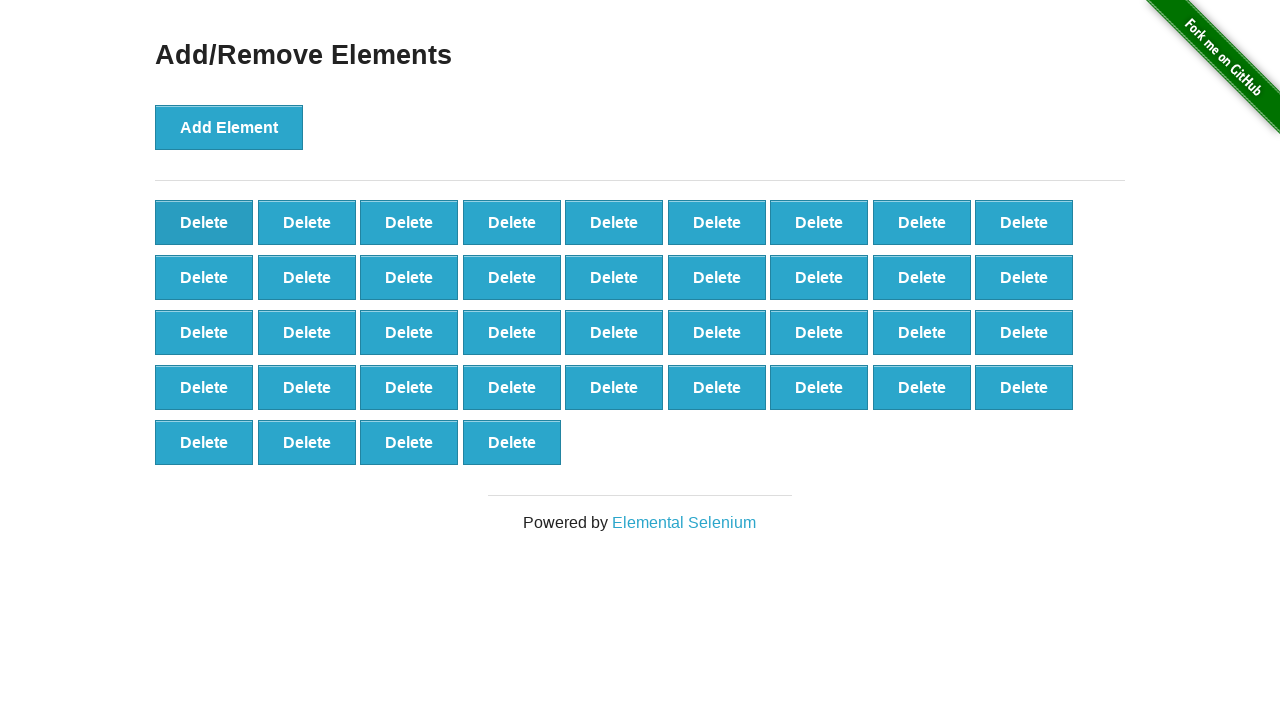

Clicked Delete button (click 61 of 90) at (204, 222) on button[onclick='deleteElement()'] >> nth=0
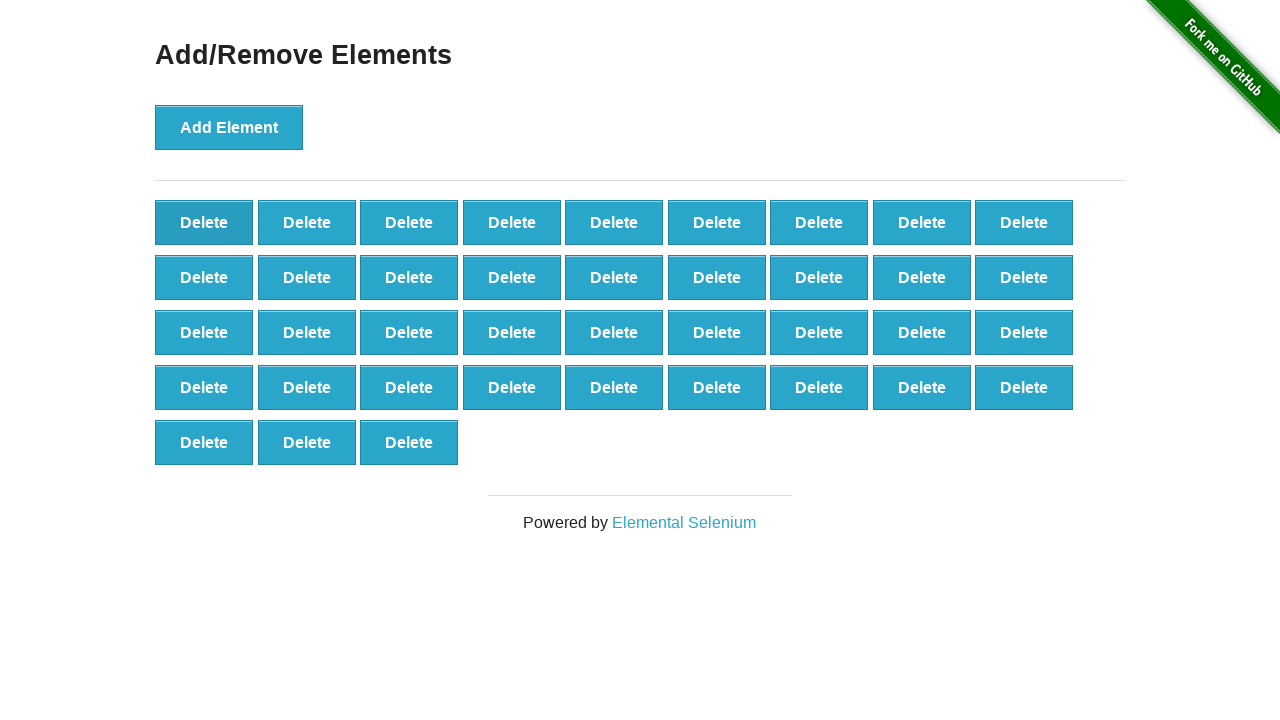

Clicked Delete button (click 62 of 90) at (204, 222) on button[onclick='deleteElement()'] >> nth=0
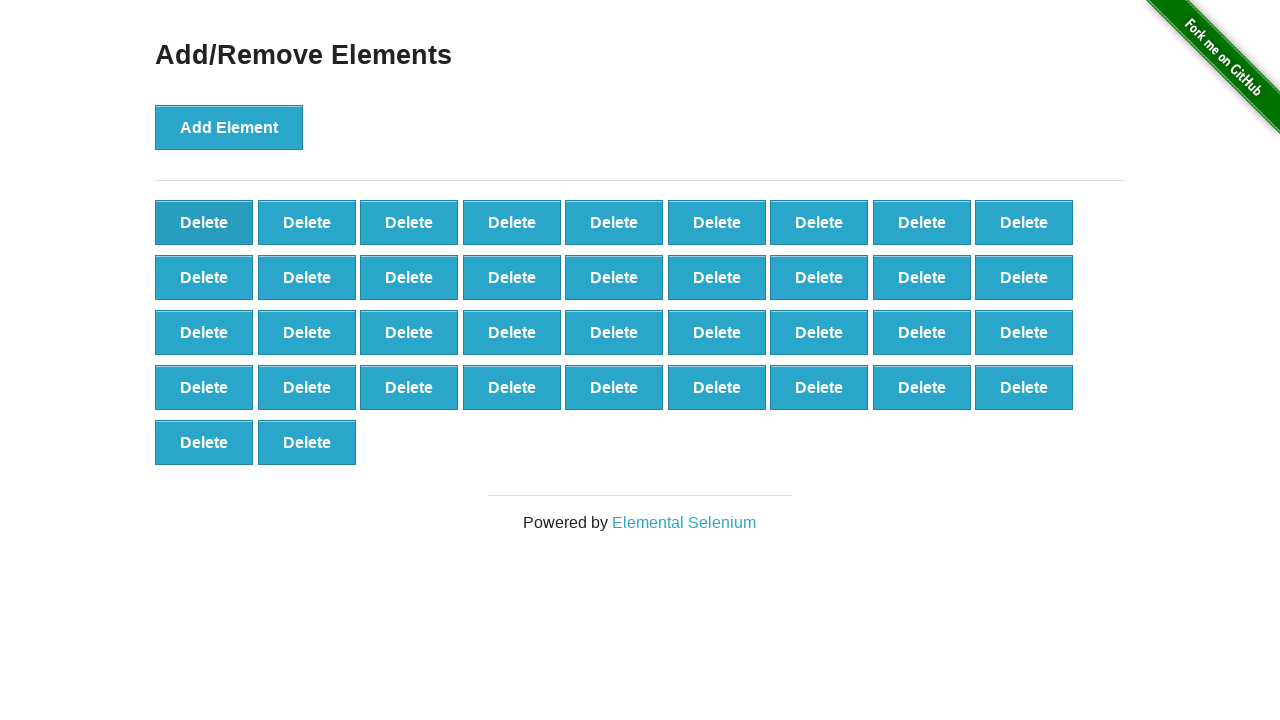

Clicked Delete button (click 63 of 90) at (204, 222) on button[onclick='deleteElement()'] >> nth=0
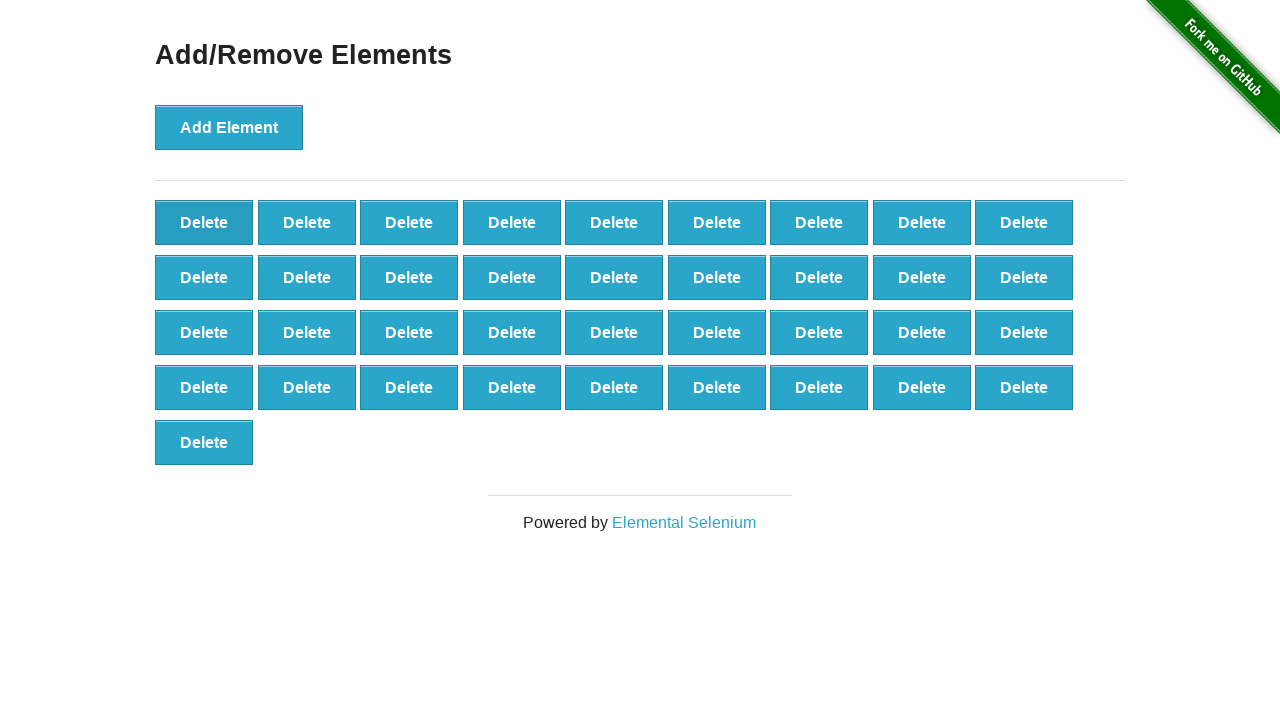

Clicked Delete button (click 64 of 90) at (204, 222) on button[onclick='deleteElement()'] >> nth=0
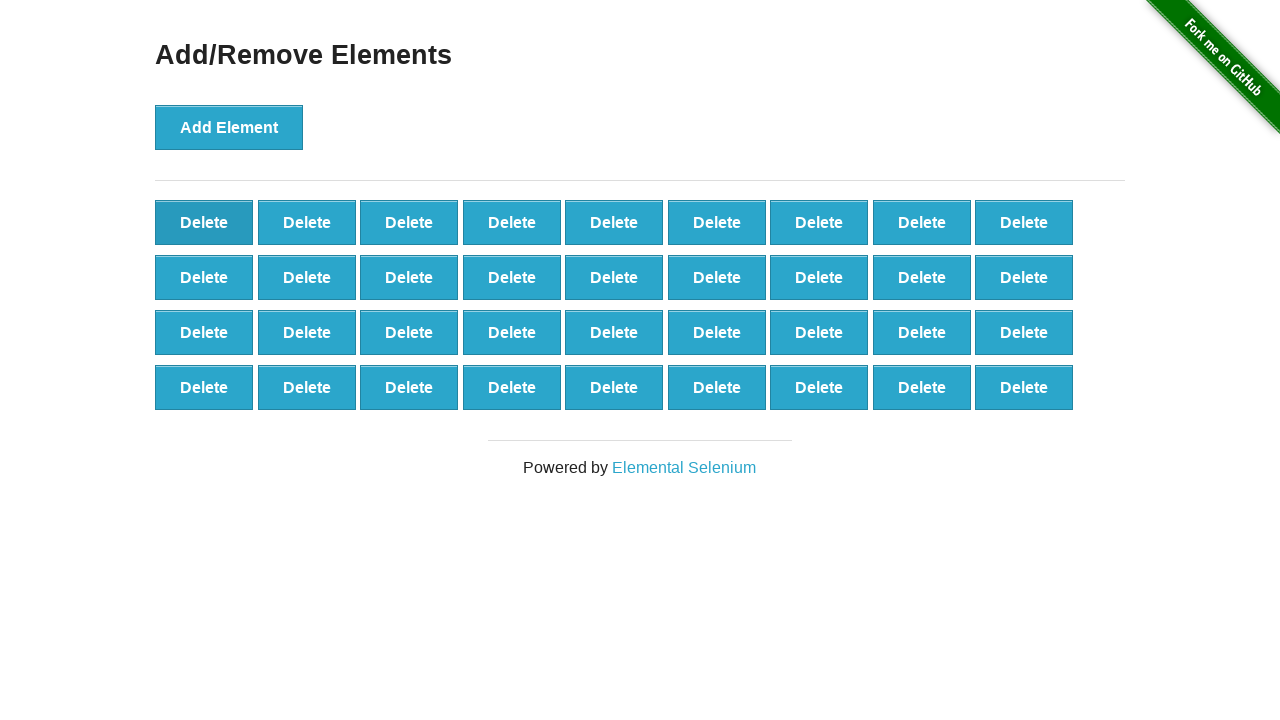

Clicked Delete button (click 65 of 90) at (204, 222) on button[onclick='deleteElement()'] >> nth=0
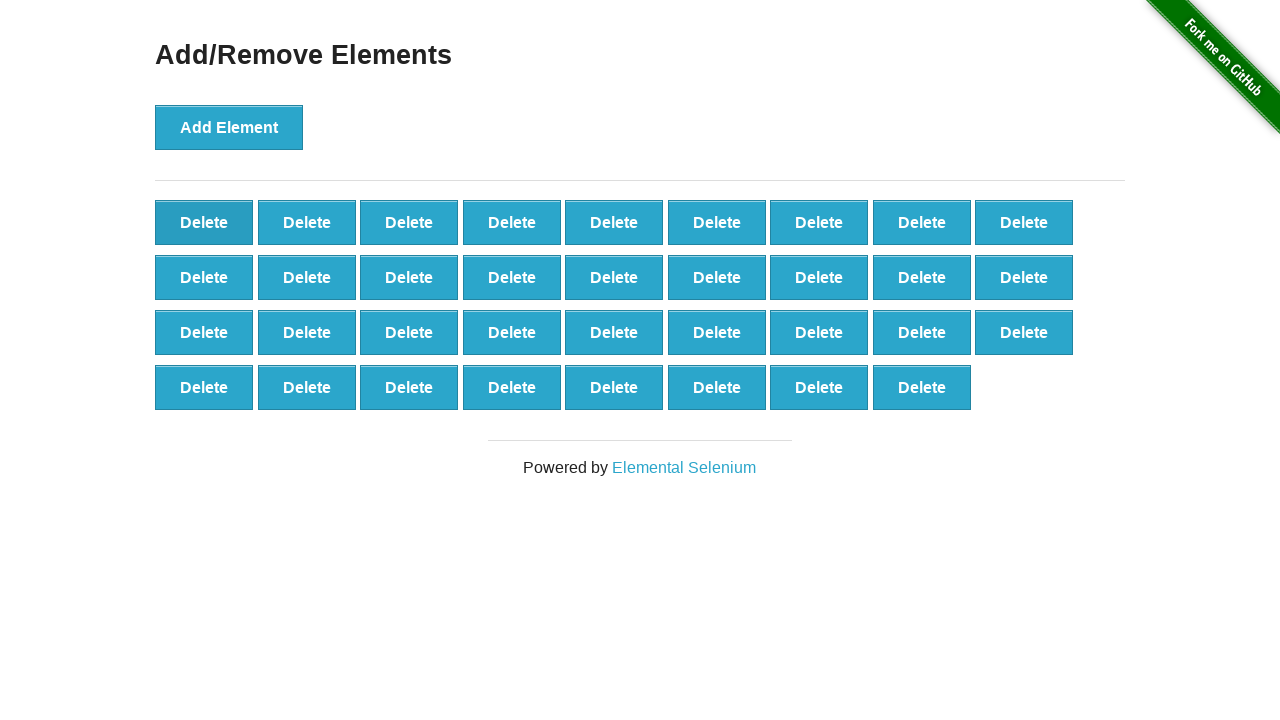

Clicked Delete button (click 66 of 90) at (204, 222) on button[onclick='deleteElement()'] >> nth=0
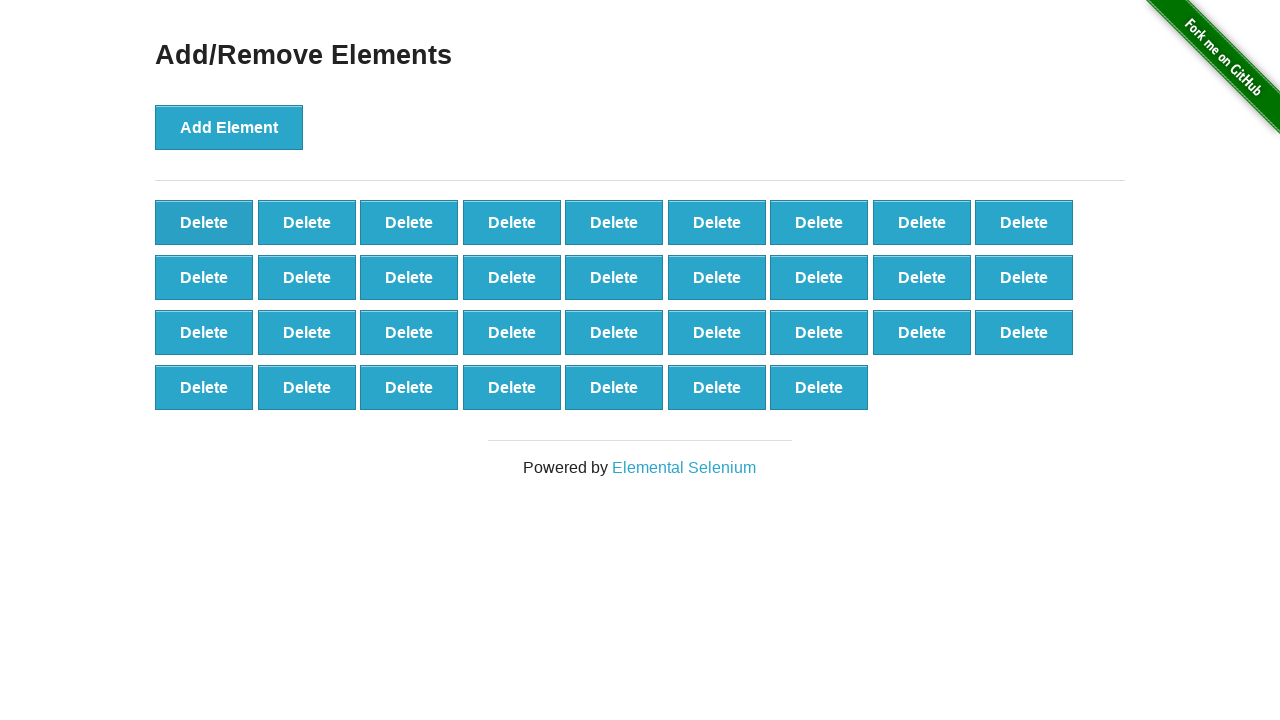

Clicked Delete button (click 67 of 90) at (204, 222) on button[onclick='deleteElement()'] >> nth=0
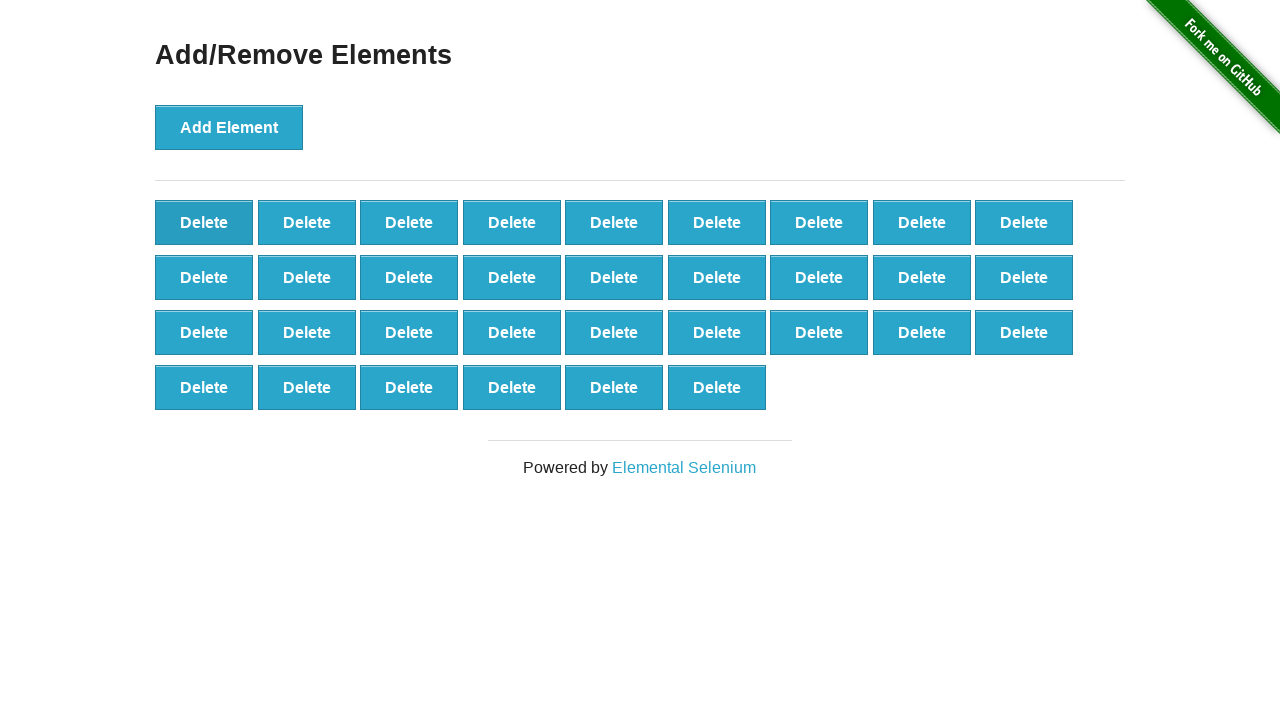

Clicked Delete button (click 68 of 90) at (204, 222) on button[onclick='deleteElement()'] >> nth=0
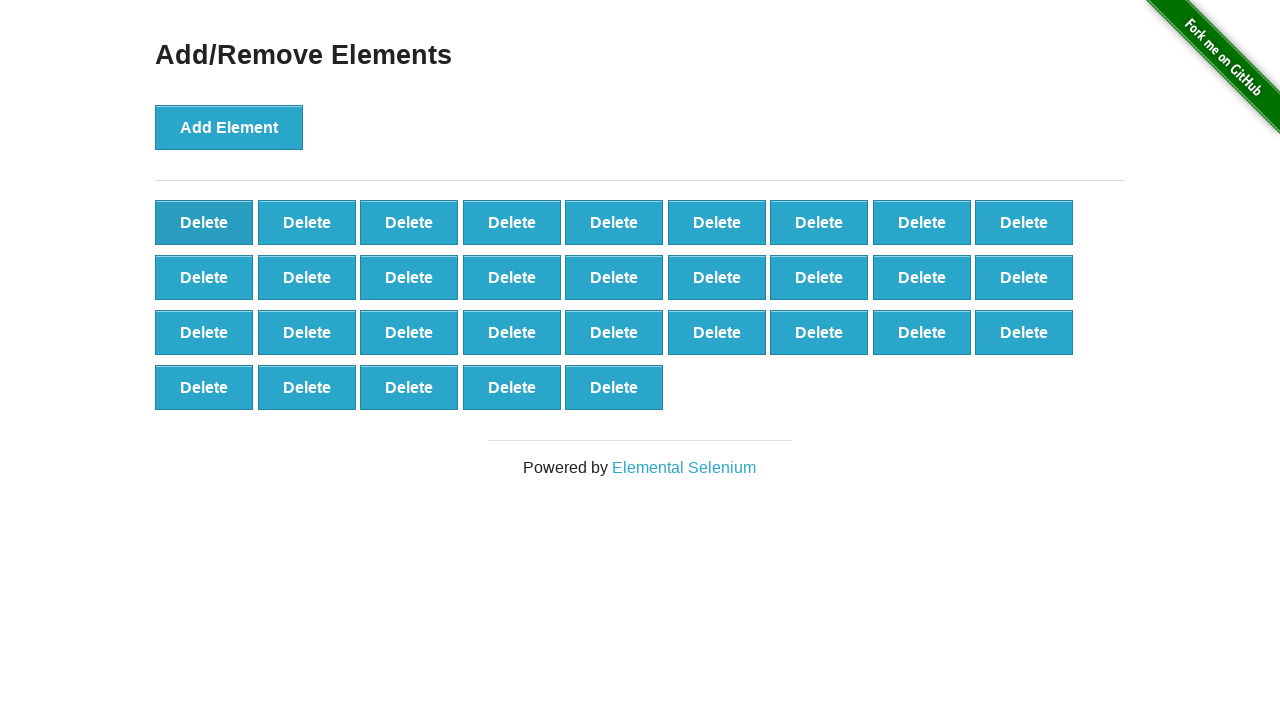

Clicked Delete button (click 69 of 90) at (204, 222) on button[onclick='deleteElement()'] >> nth=0
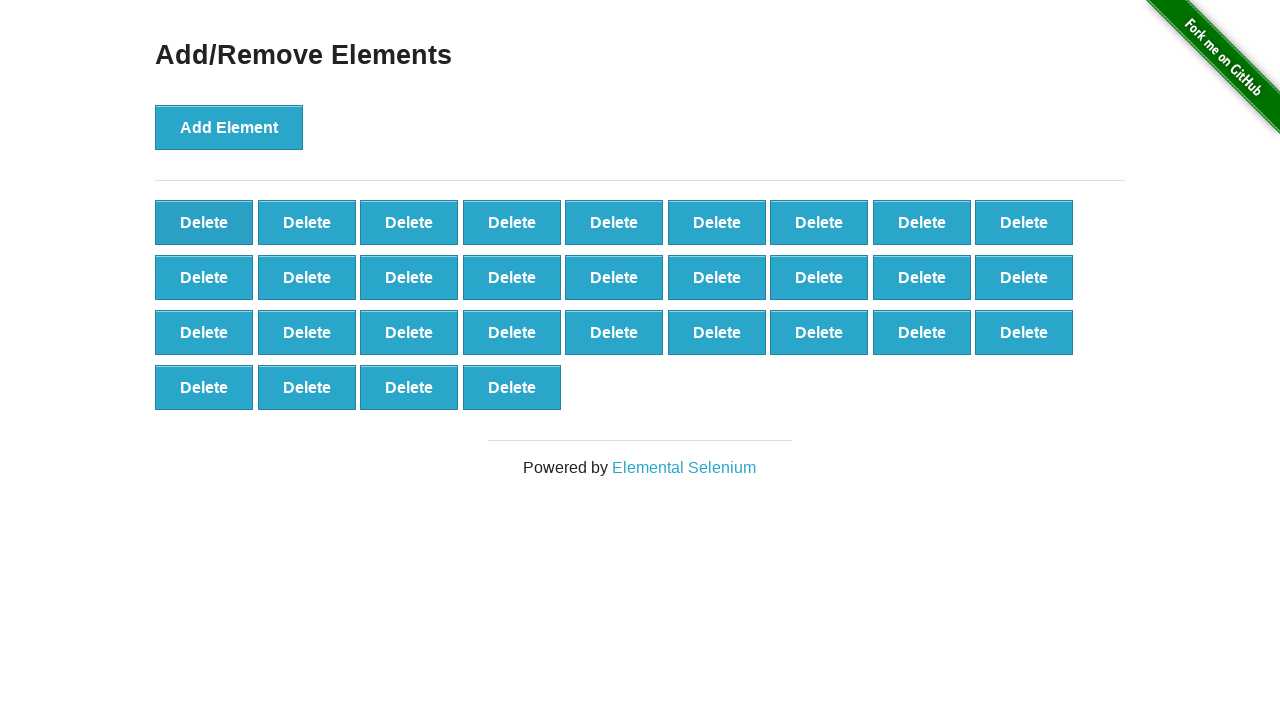

Clicked Delete button (click 70 of 90) at (204, 222) on button[onclick='deleteElement()'] >> nth=0
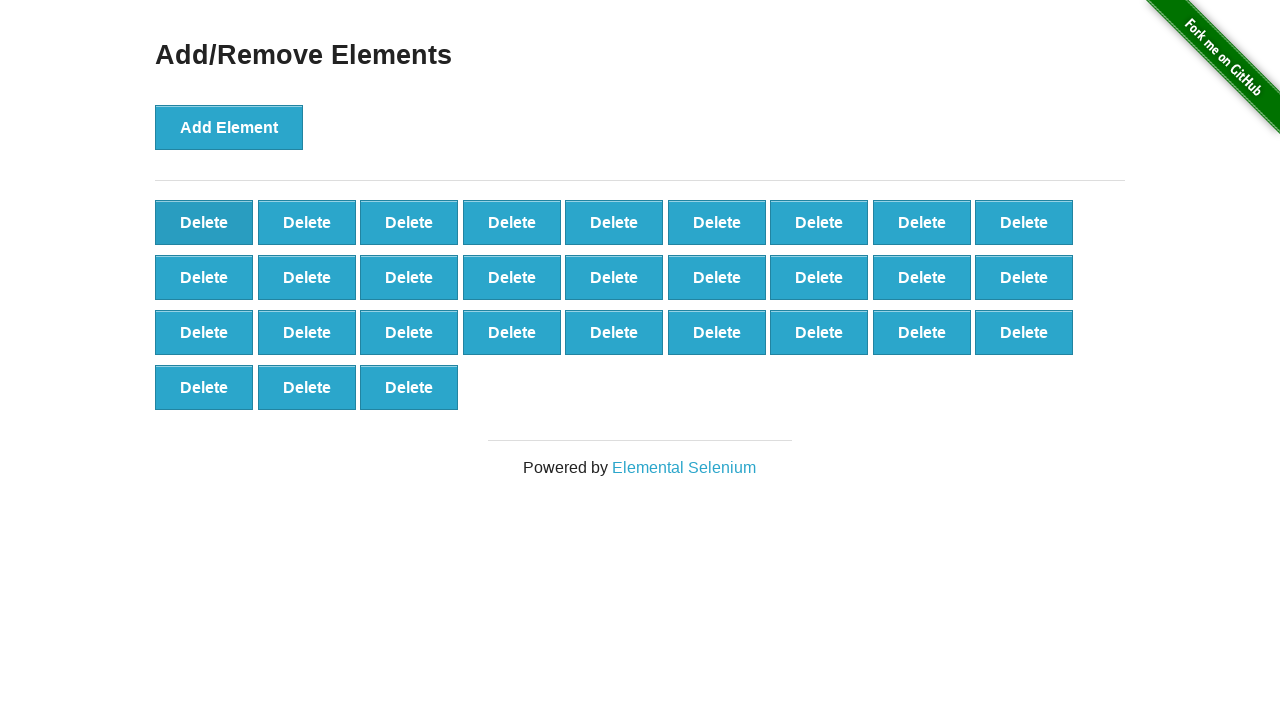

Clicked Delete button (click 71 of 90) at (204, 222) on button[onclick='deleteElement()'] >> nth=0
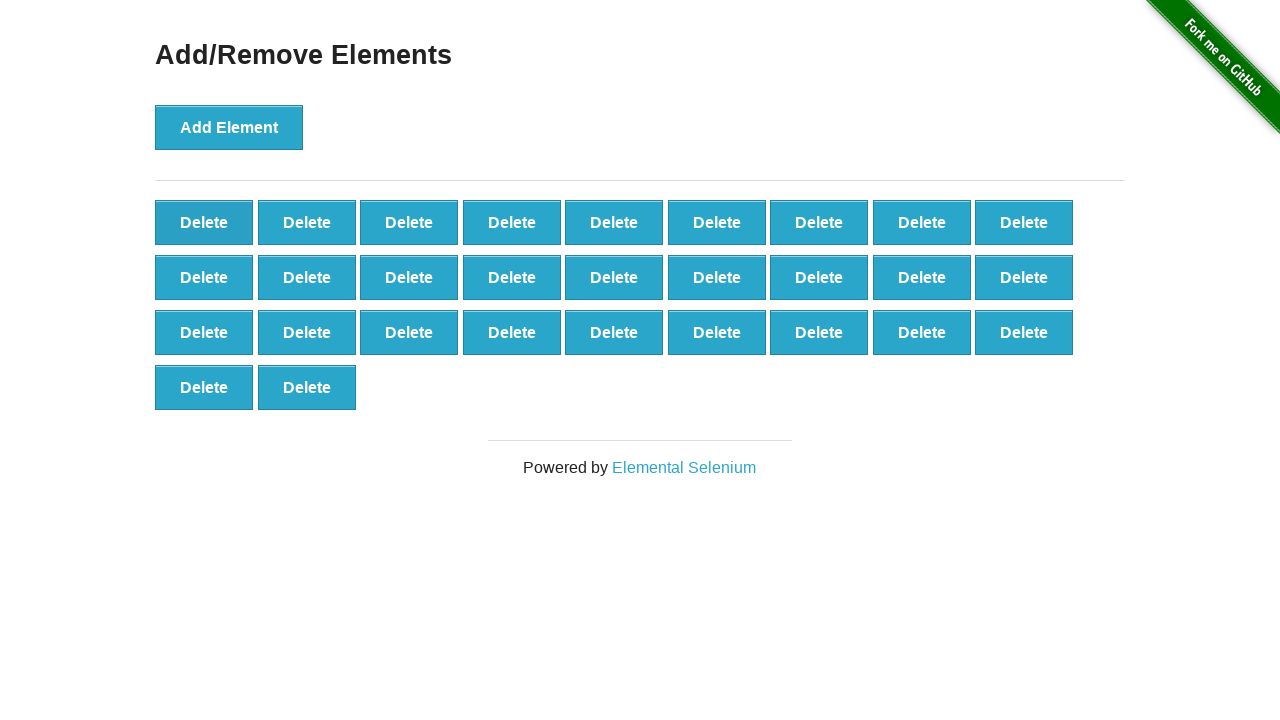

Clicked Delete button (click 72 of 90) at (204, 222) on button[onclick='deleteElement()'] >> nth=0
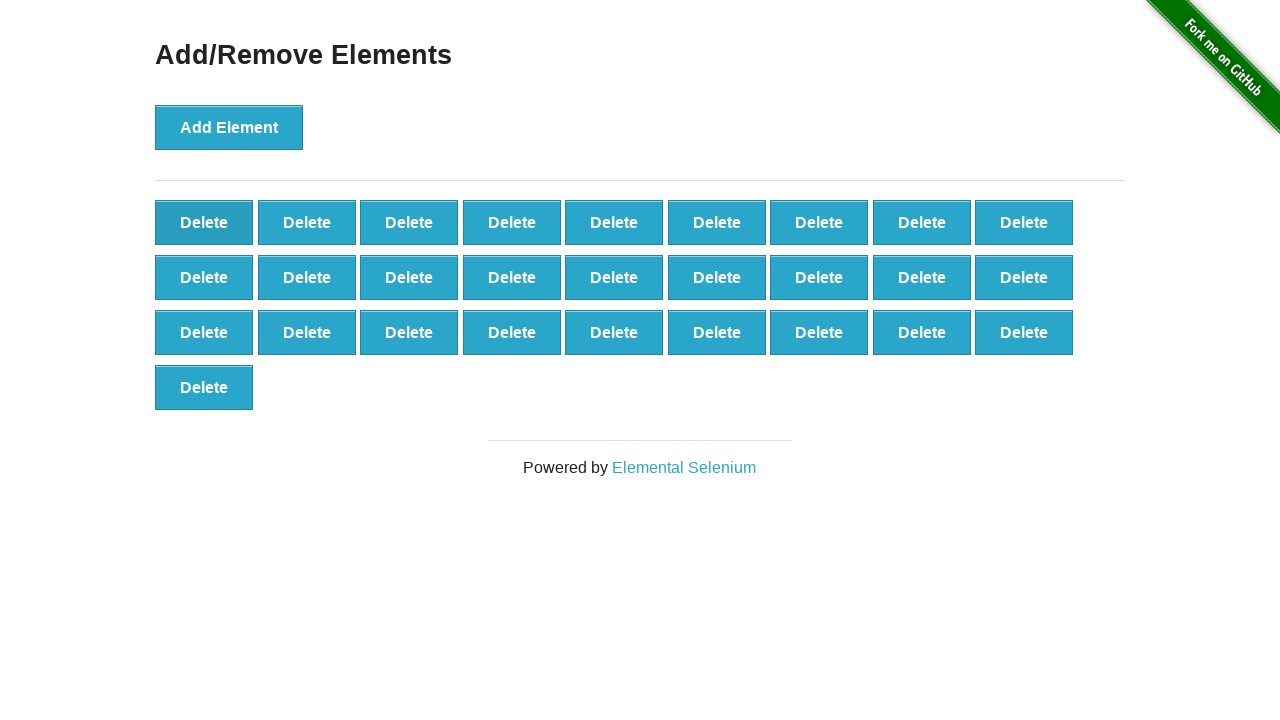

Clicked Delete button (click 73 of 90) at (204, 222) on button[onclick='deleteElement()'] >> nth=0
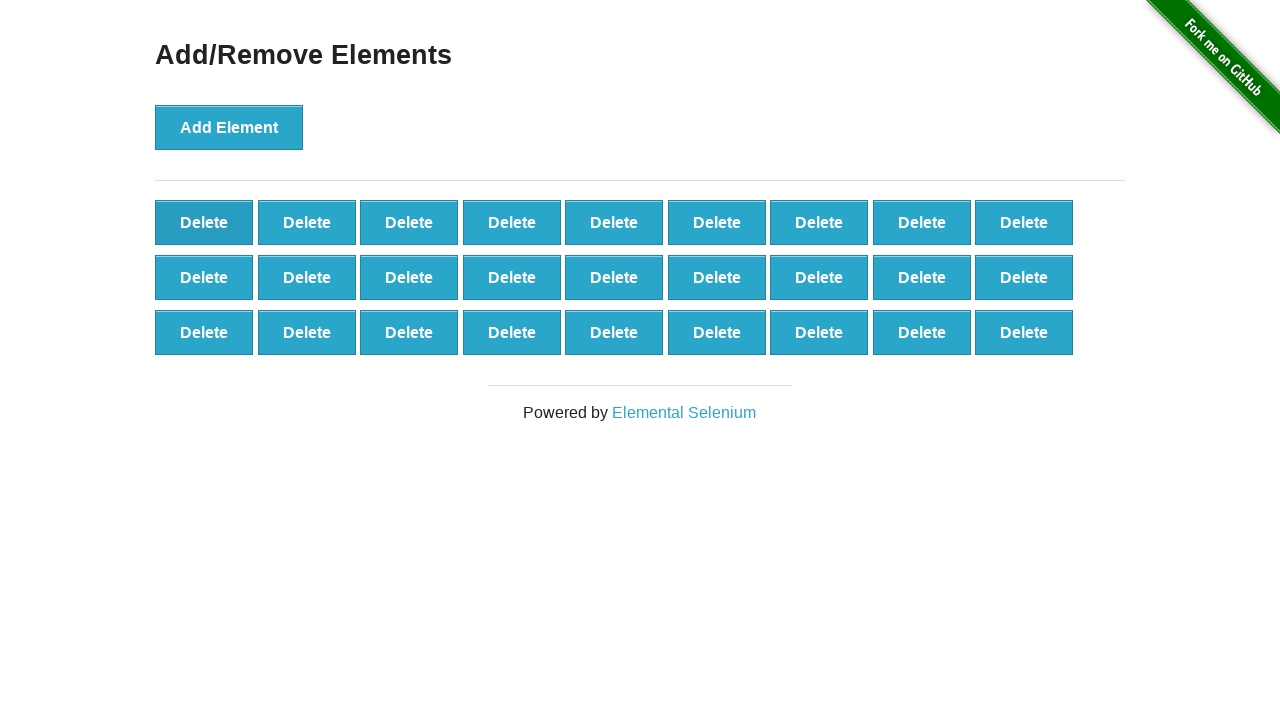

Clicked Delete button (click 74 of 90) at (204, 222) on button[onclick='deleteElement()'] >> nth=0
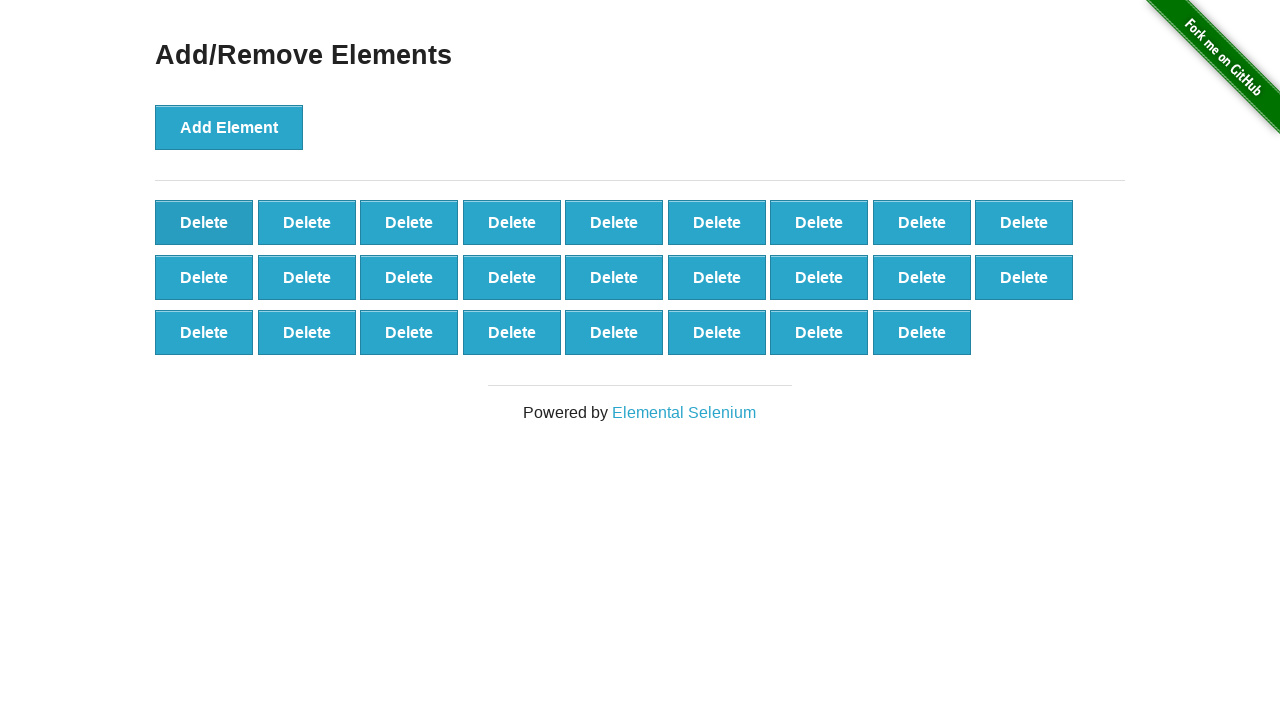

Clicked Delete button (click 75 of 90) at (204, 222) on button[onclick='deleteElement()'] >> nth=0
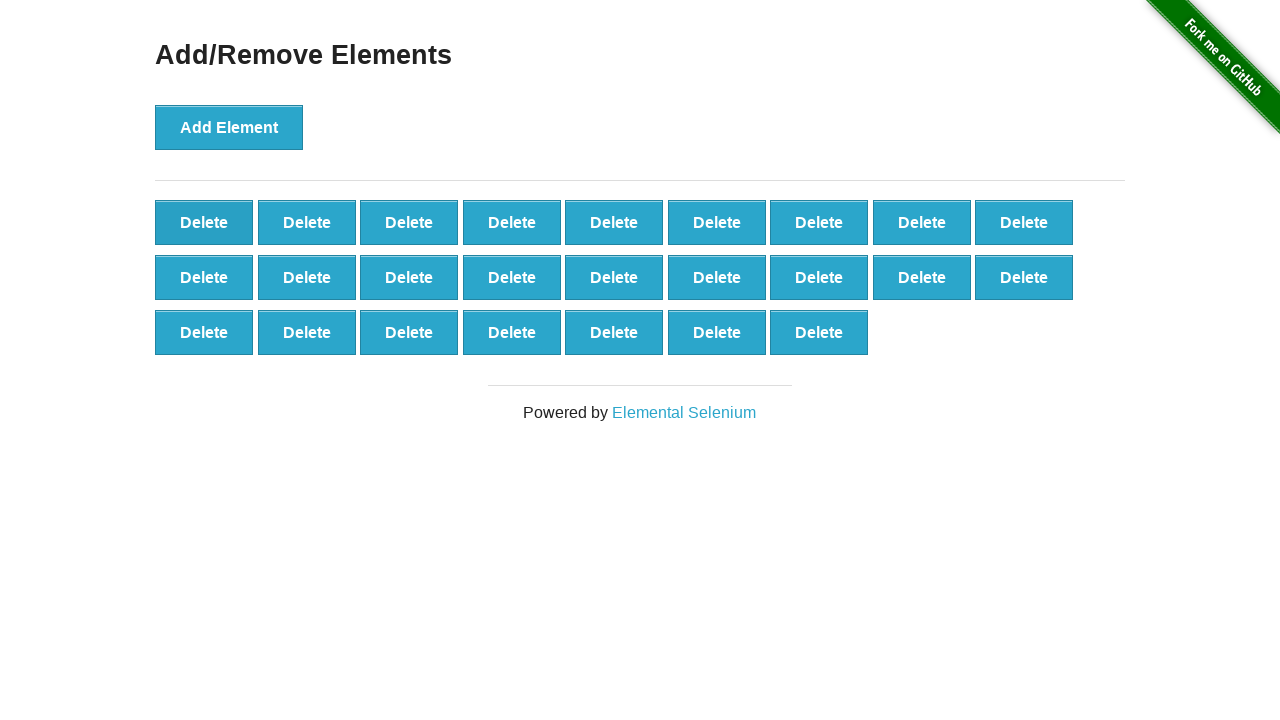

Clicked Delete button (click 76 of 90) at (204, 222) on button[onclick='deleteElement()'] >> nth=0
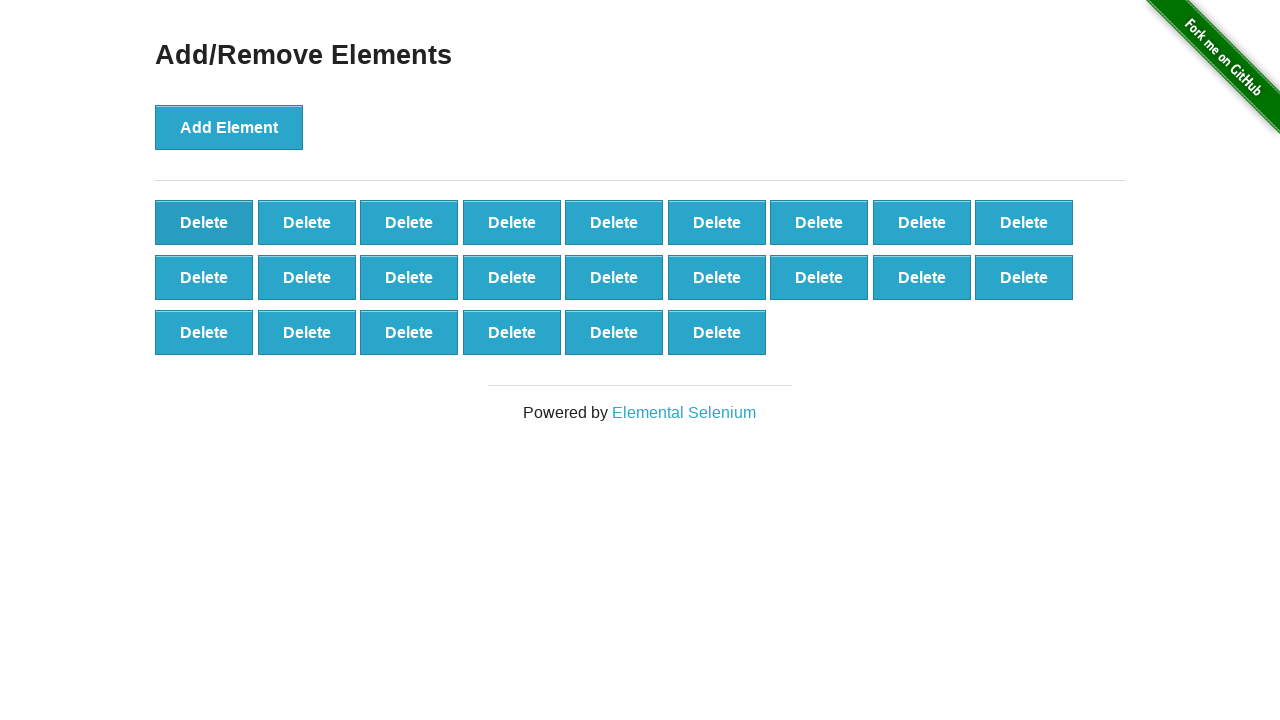

Clicked Delete button (click 77 of 90) at (204, 222) on button[onclick='deleteElement()'] >> nth=0
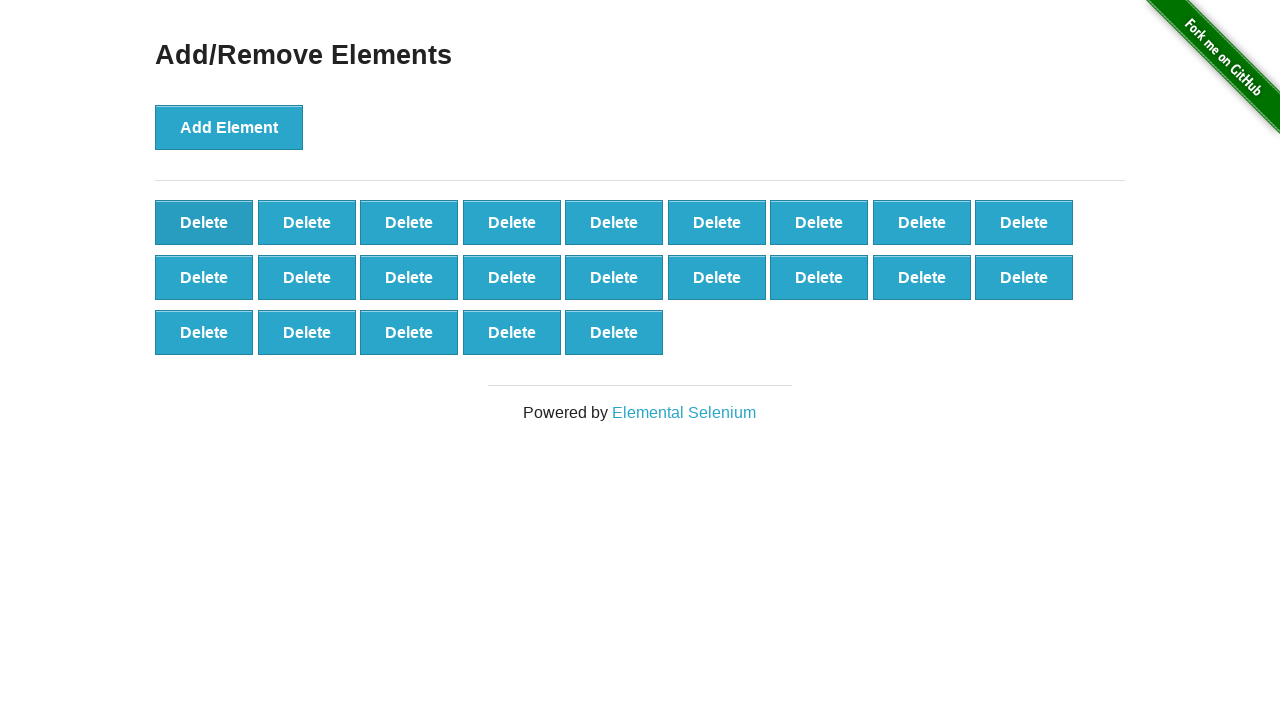

Clicked Delete button (click 78 of 90) at (204, 222) on button[onclick='deleteElement()'] >> nth=0
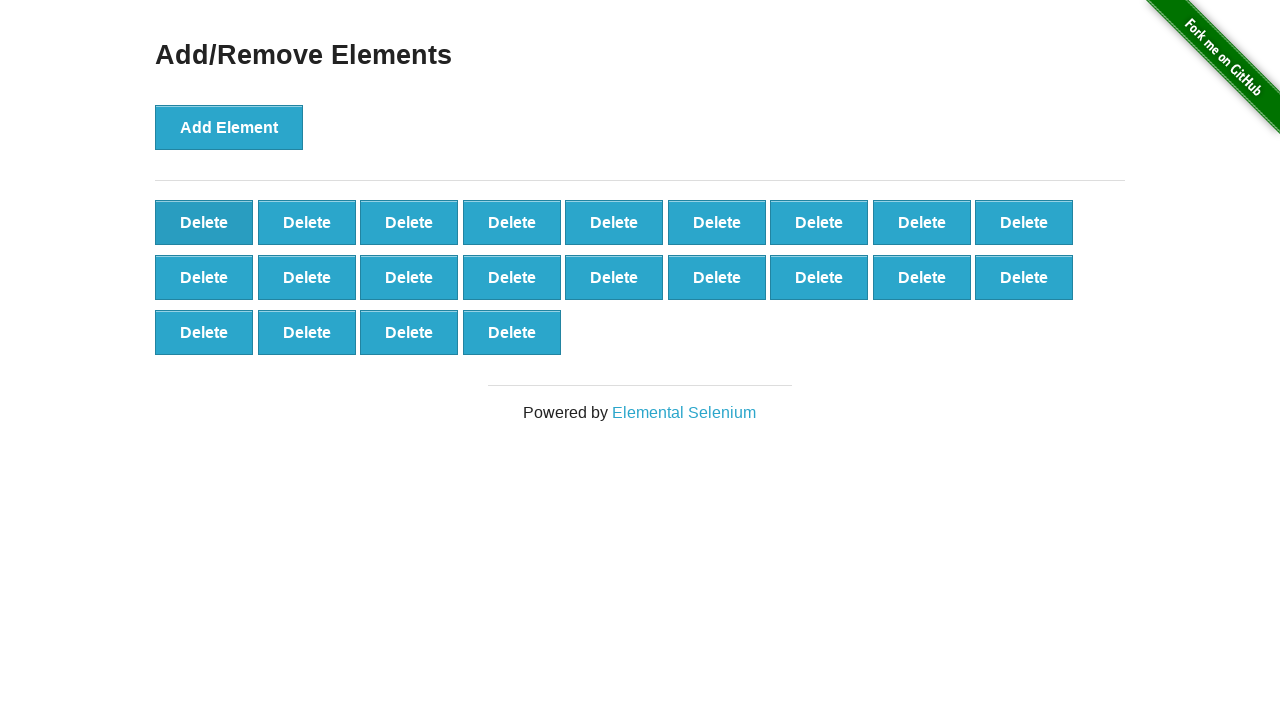

Clicked Delete button (click 79 of 90) at (204, 222) on button[onclick='deleteElement()'] >> nth=0
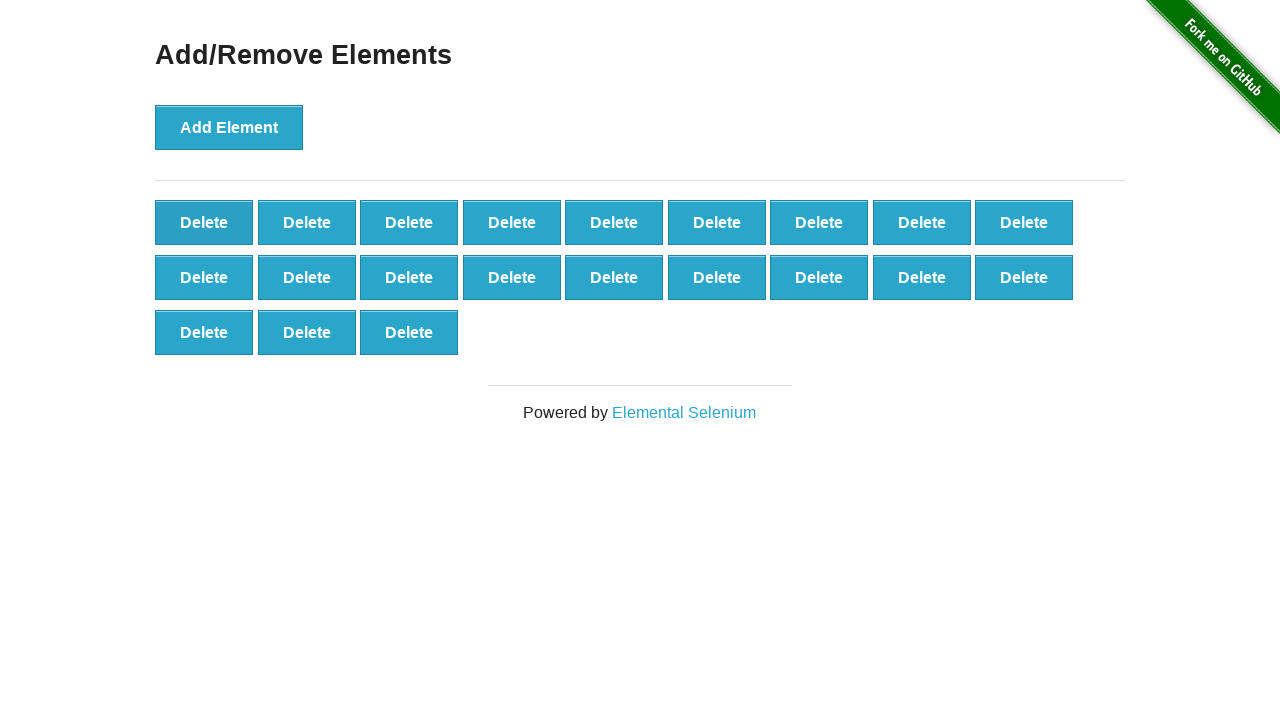

Clicked Delete button (click 80 of 90) at (204, 222) on button[onclick='deleteElement()'] >> nth=0
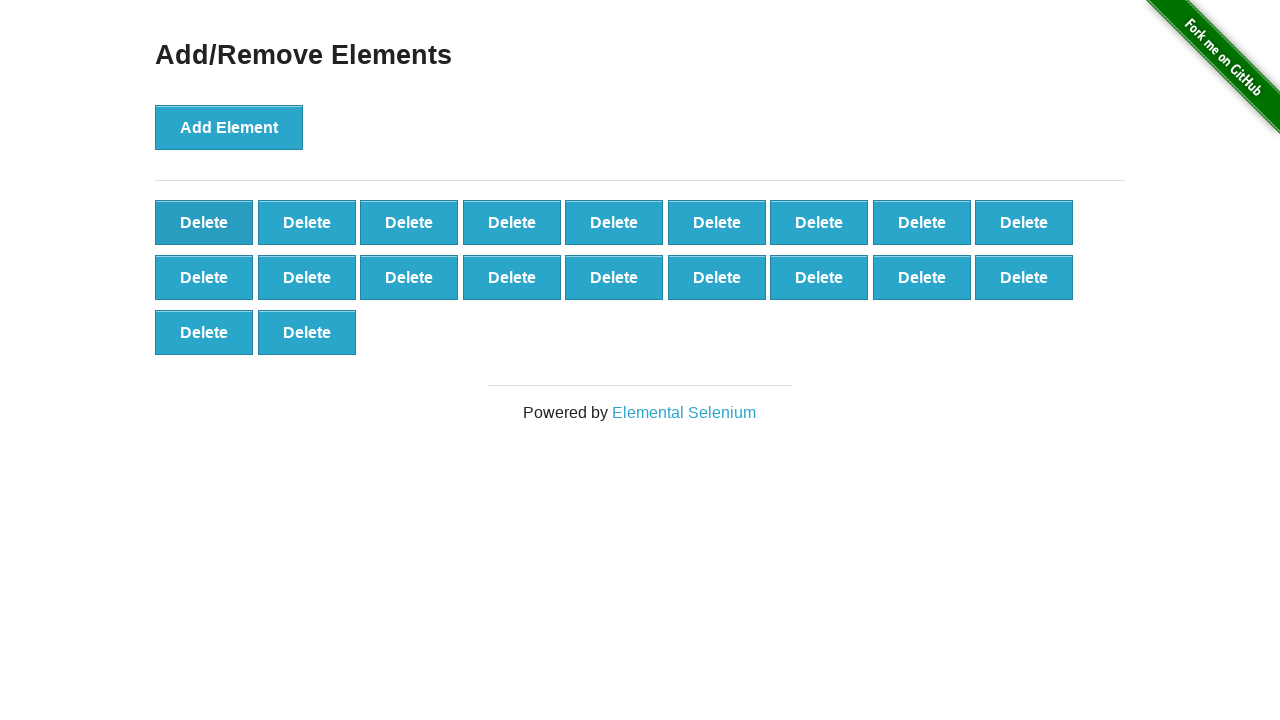

Clicked Delete button (click 81 of 90) at (204, 222) on button[onclick='deleteElement()'] >> nth=0
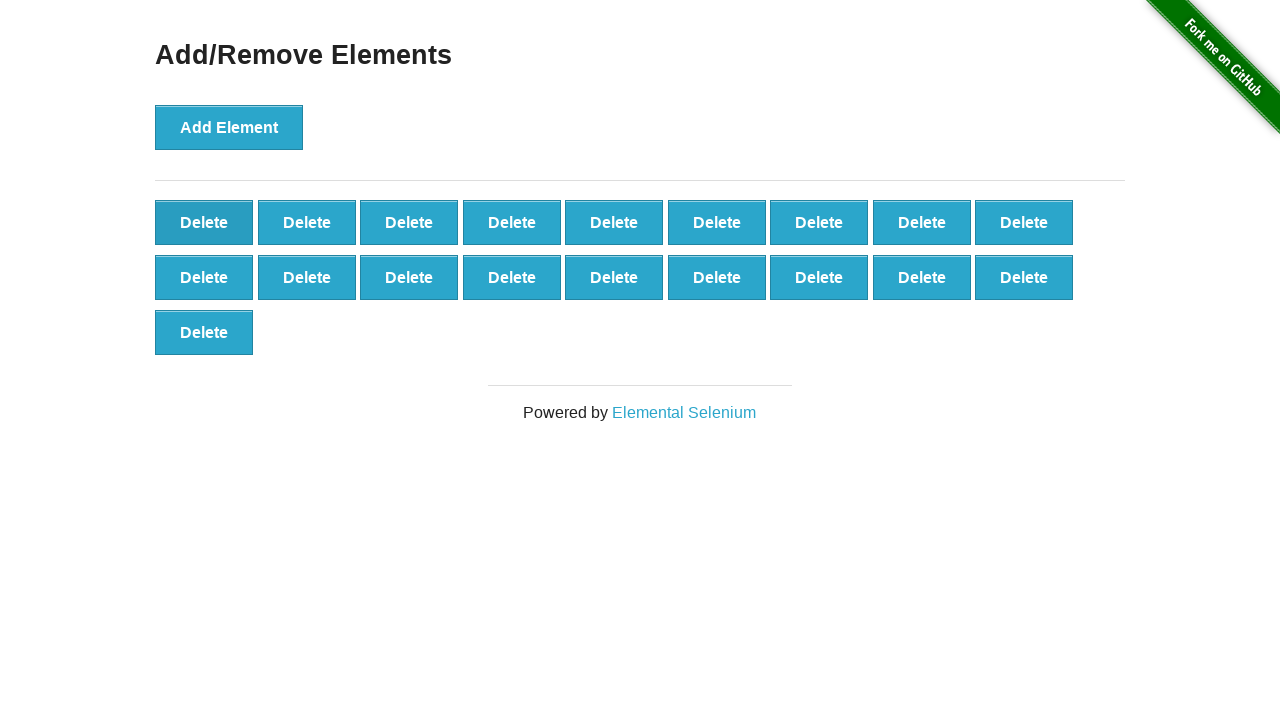

Clicked Delete button (click 82 of 90) at (204, 222) on button[onclick='deleteElement()'] >> nth=0
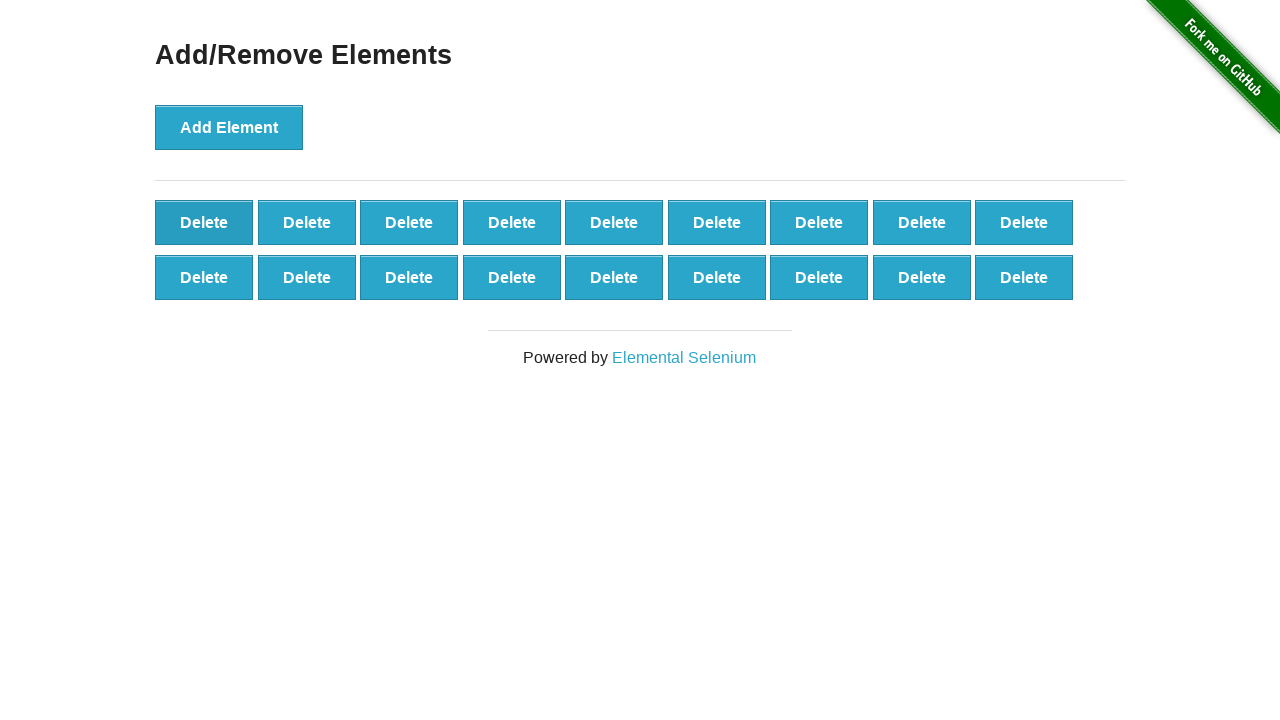

Clicked Delete button (click 83 of 90) at (204, 222) on button[onclick='deleteElement()'] >> nth=0
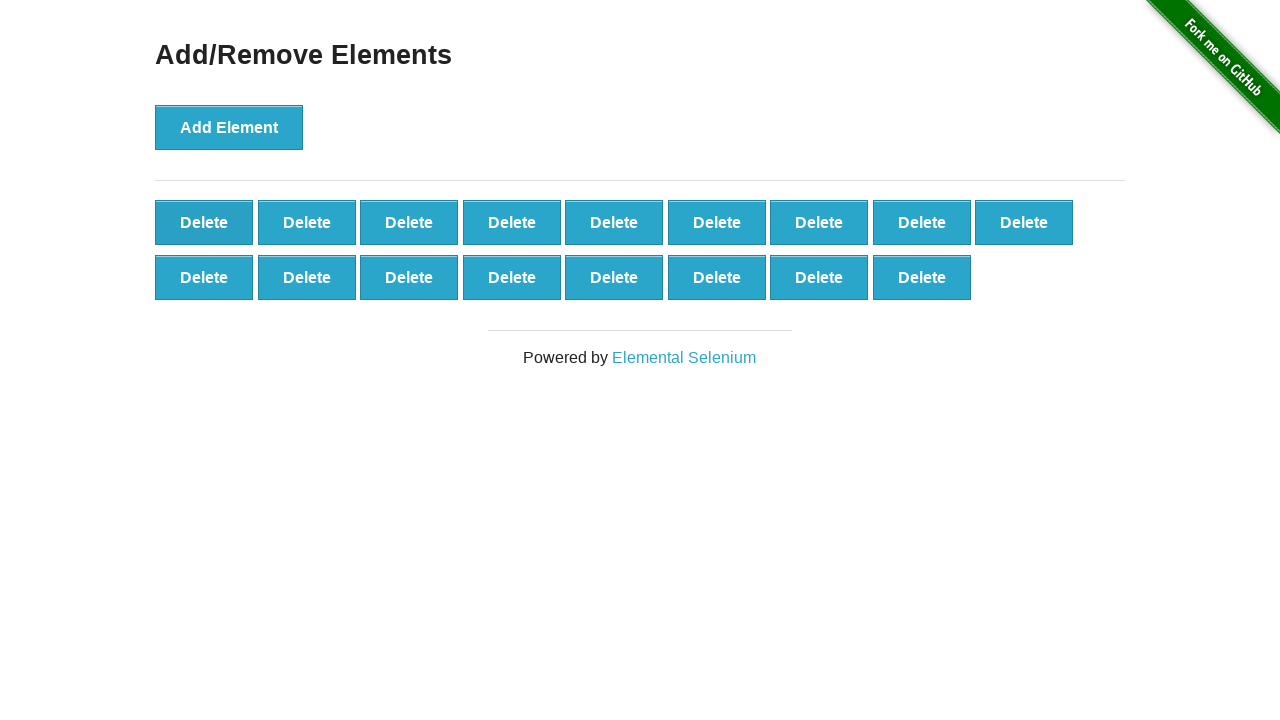

Clicked Delete button (click 84 of 90) at (204, 222) on button[onclick='deleteElement()'] >> nth=0
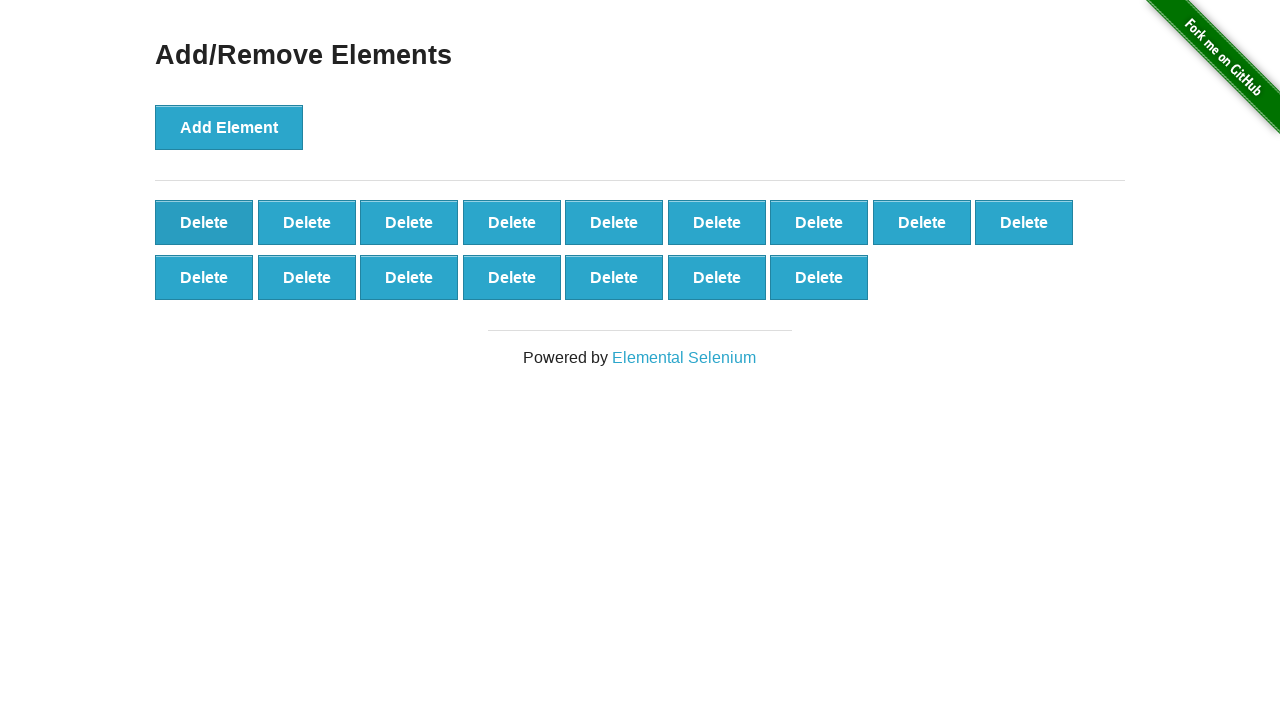

Clicked Delete button (click 85 of 90) at (204, 222) on button[onclick='deleteElement()'] >> nth=0
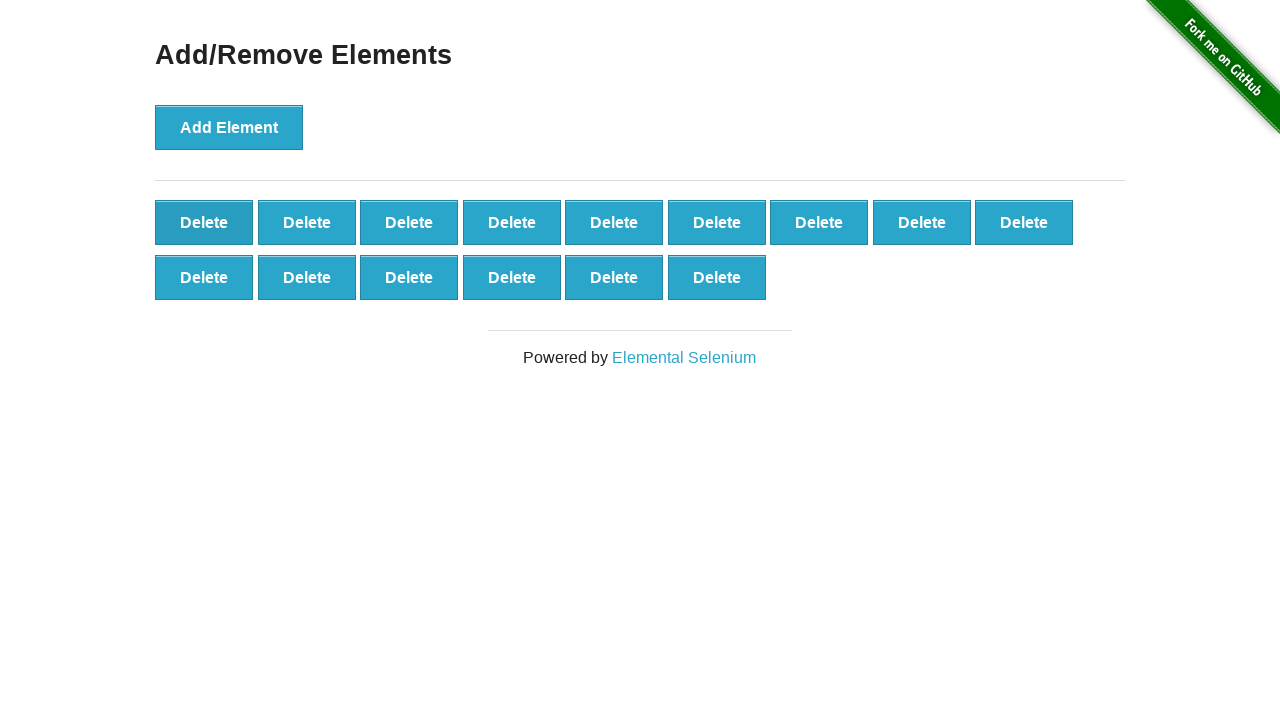

Clicked Delete button (click 86 of 90) at (204, 222) on button[onclick='deleteElement()'] >> nth=0
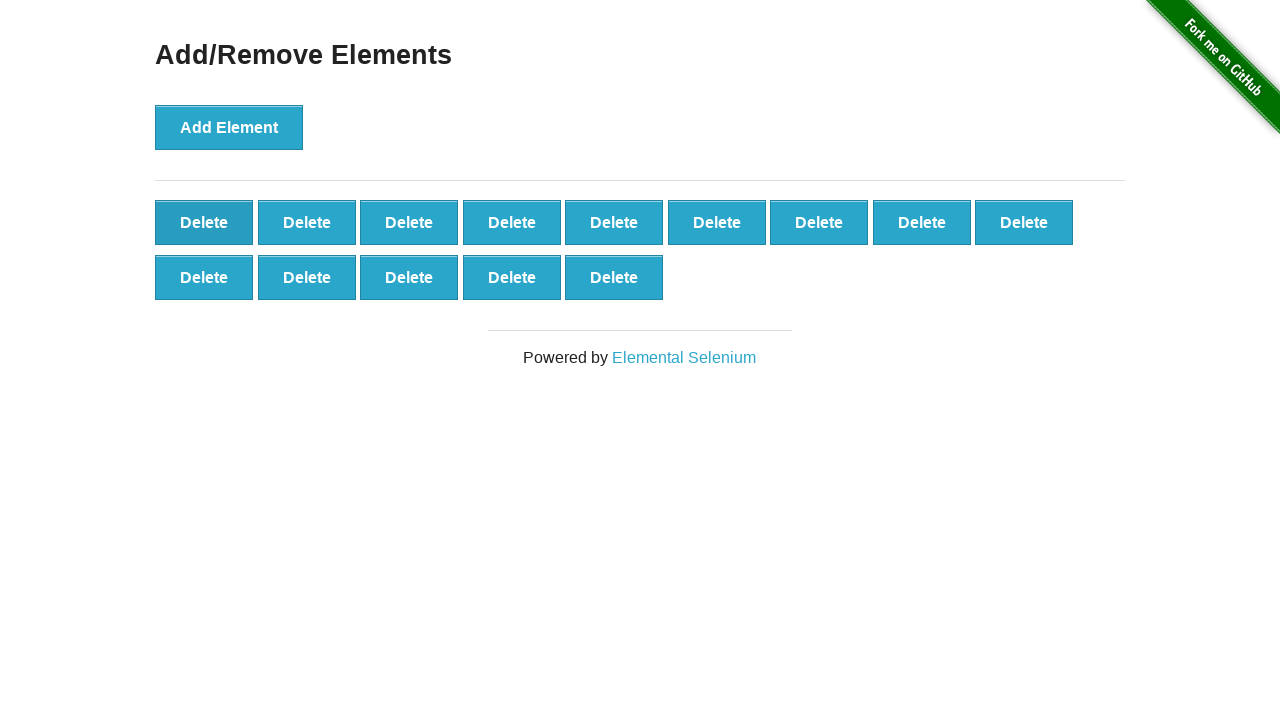

Clicked Delete button (click 87 of 90) at (204, 222) on button[onclick='deleteElement()'] >> nth=0
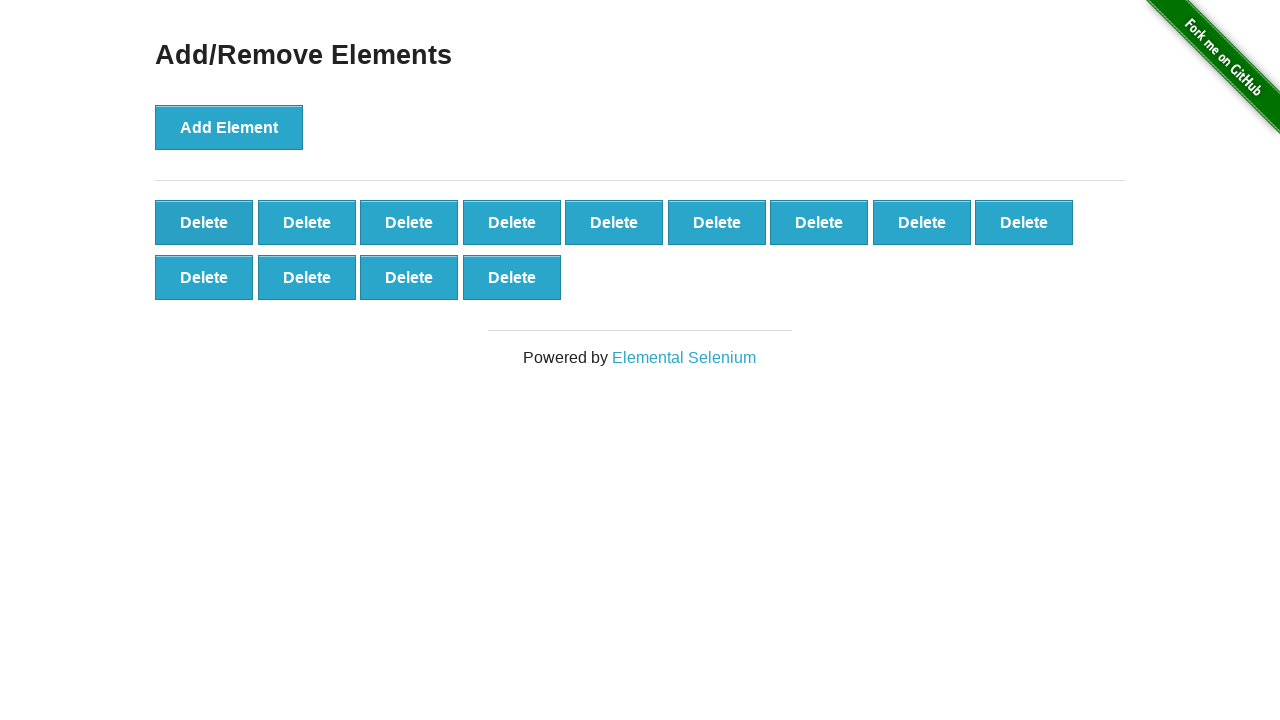

Clicked Delete button (click 88 of 90) at (204, 222) on button[onclick='deleteElement()'] >> nth=0
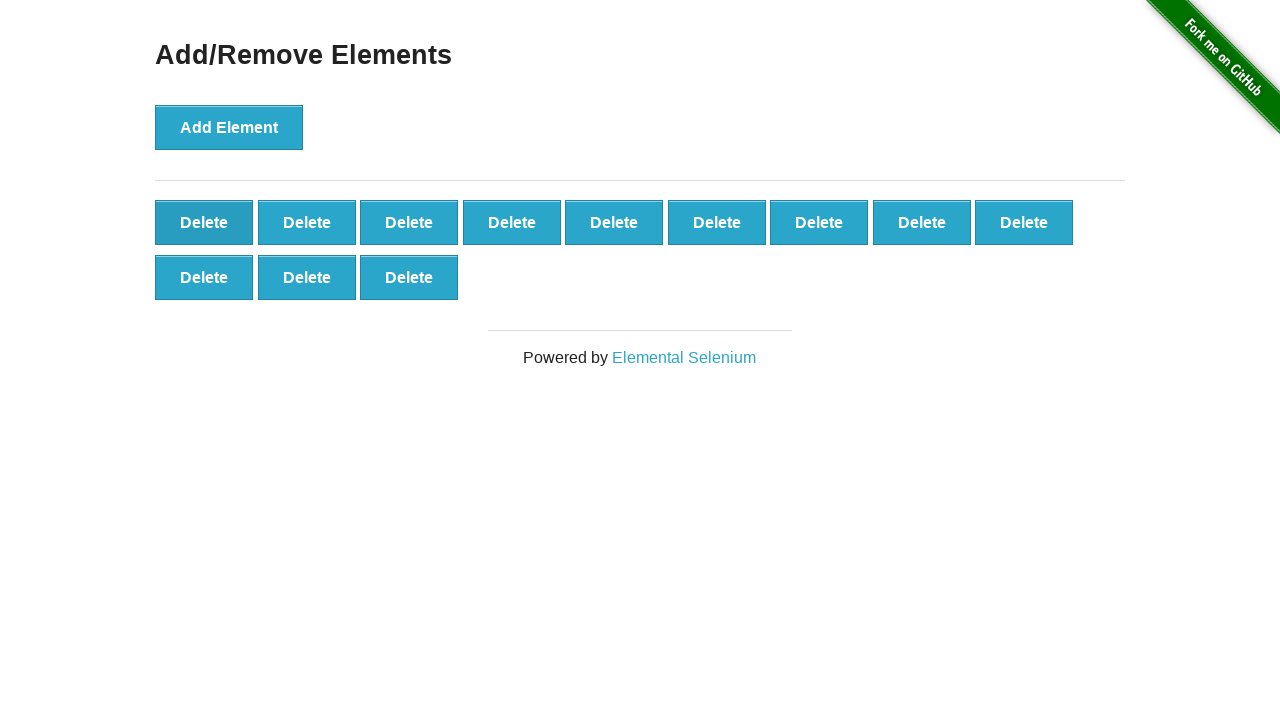

Clicked Delete button (click 89 of 90) at (204, 222) on button[onclick='deleteElement()'] >> nth=0
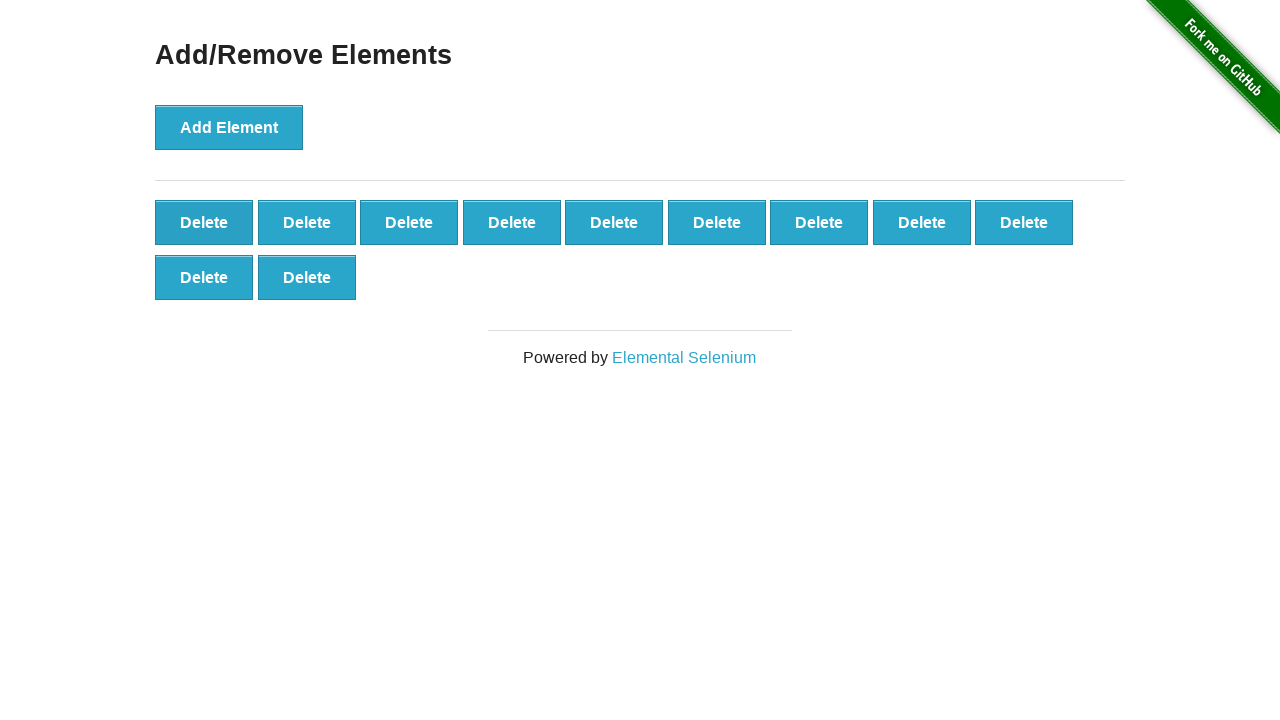

Clicked Delete button (click 90 of 90) at (204, 222) on button[onclick='deleteElement()'] >> nth=0
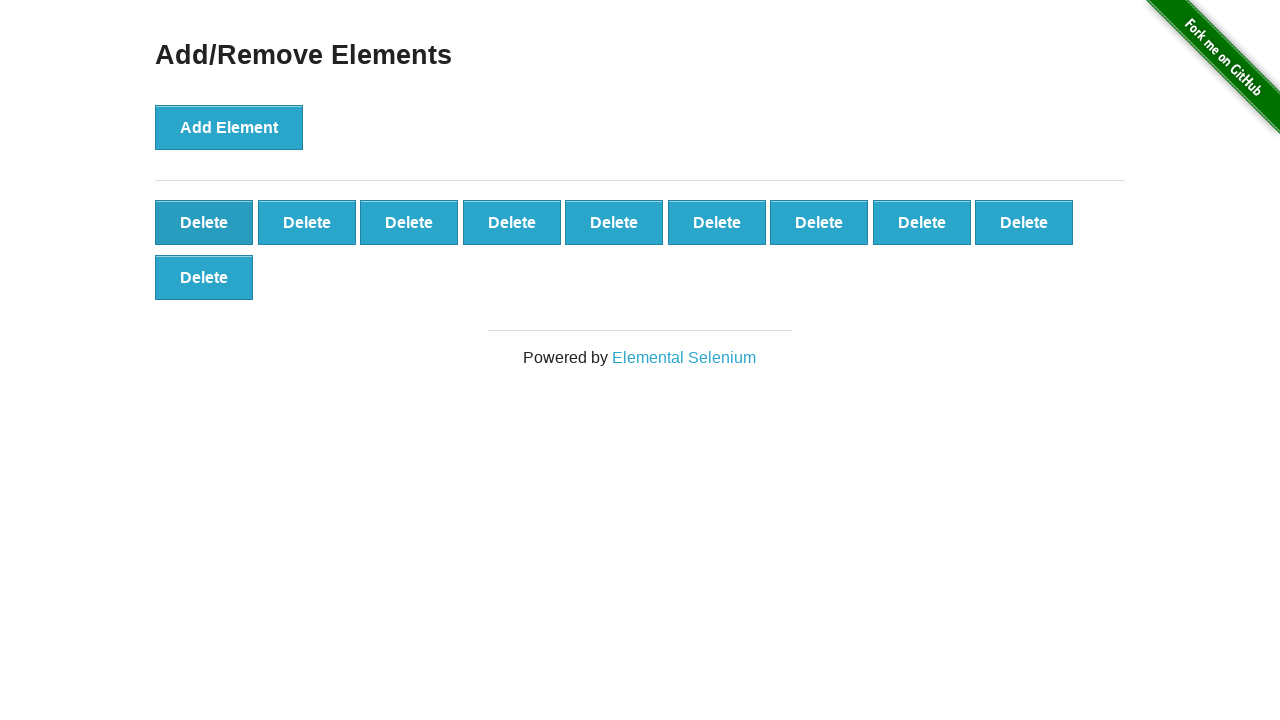

Waited 500ms for DOM to settle
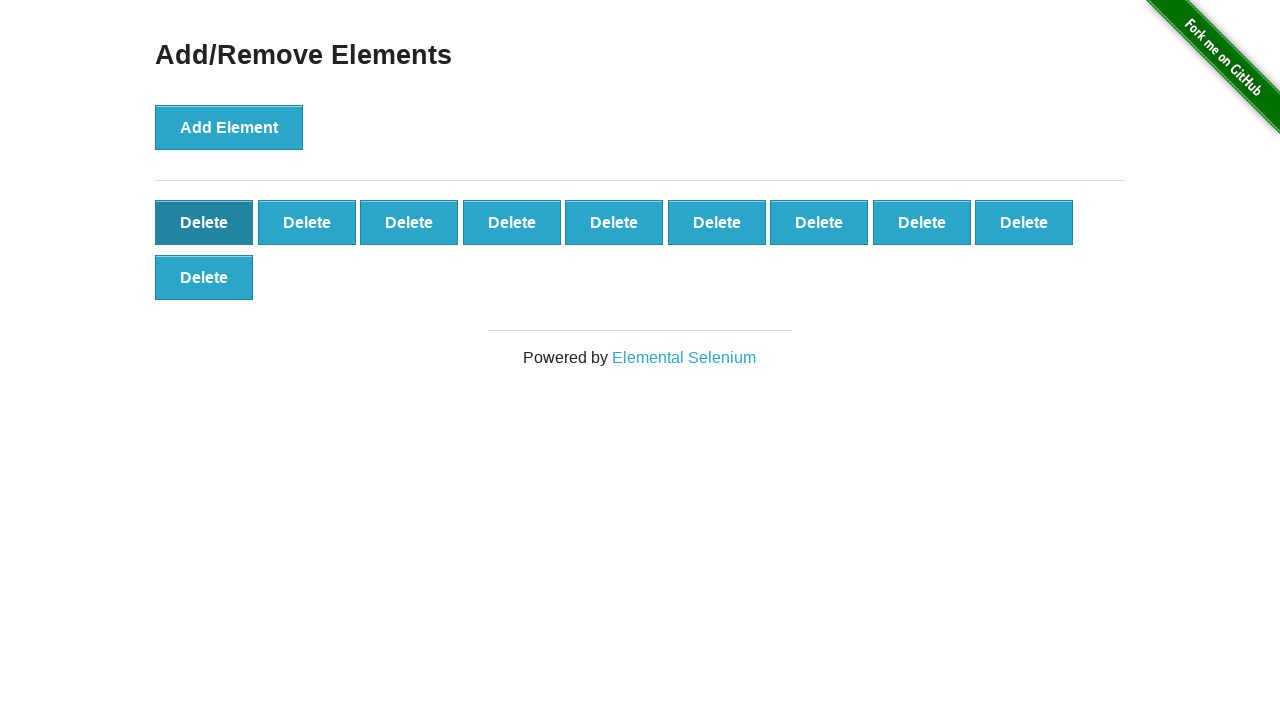

Counted remaining delete buttons: 10
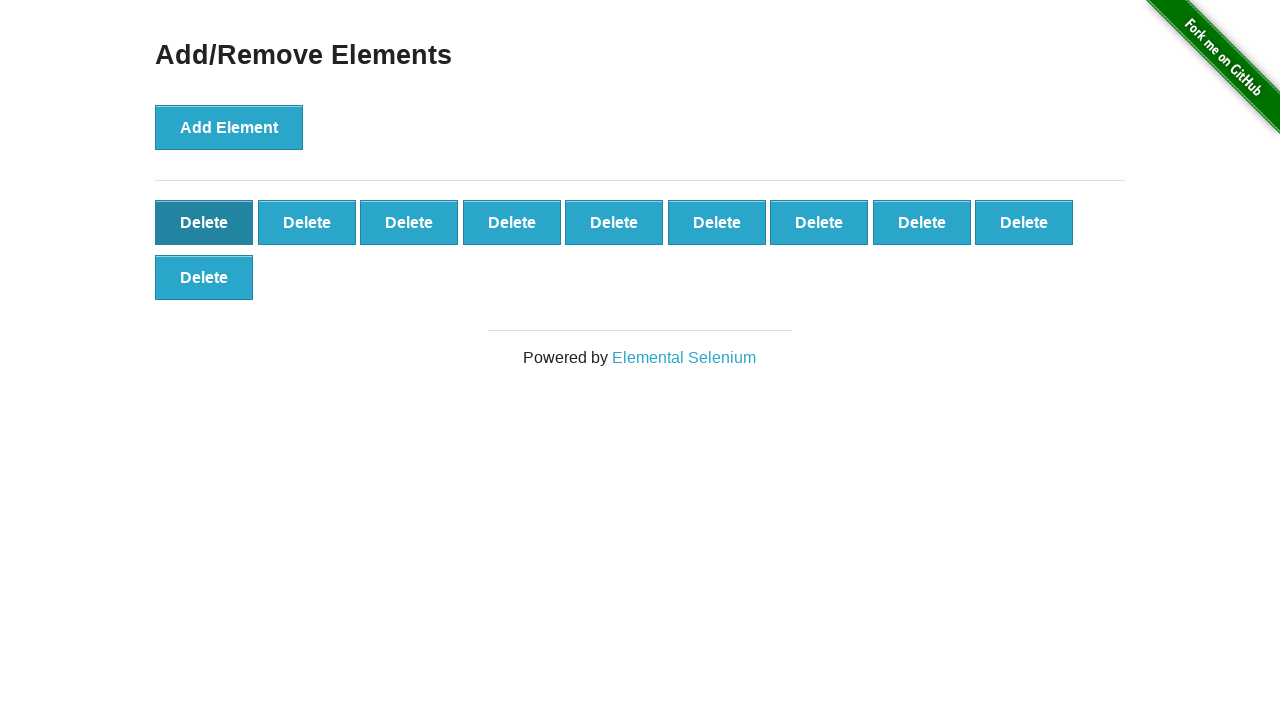

Assertion passed: exactly 10 delete buttons remain (100 added - 90 deleted = 10)
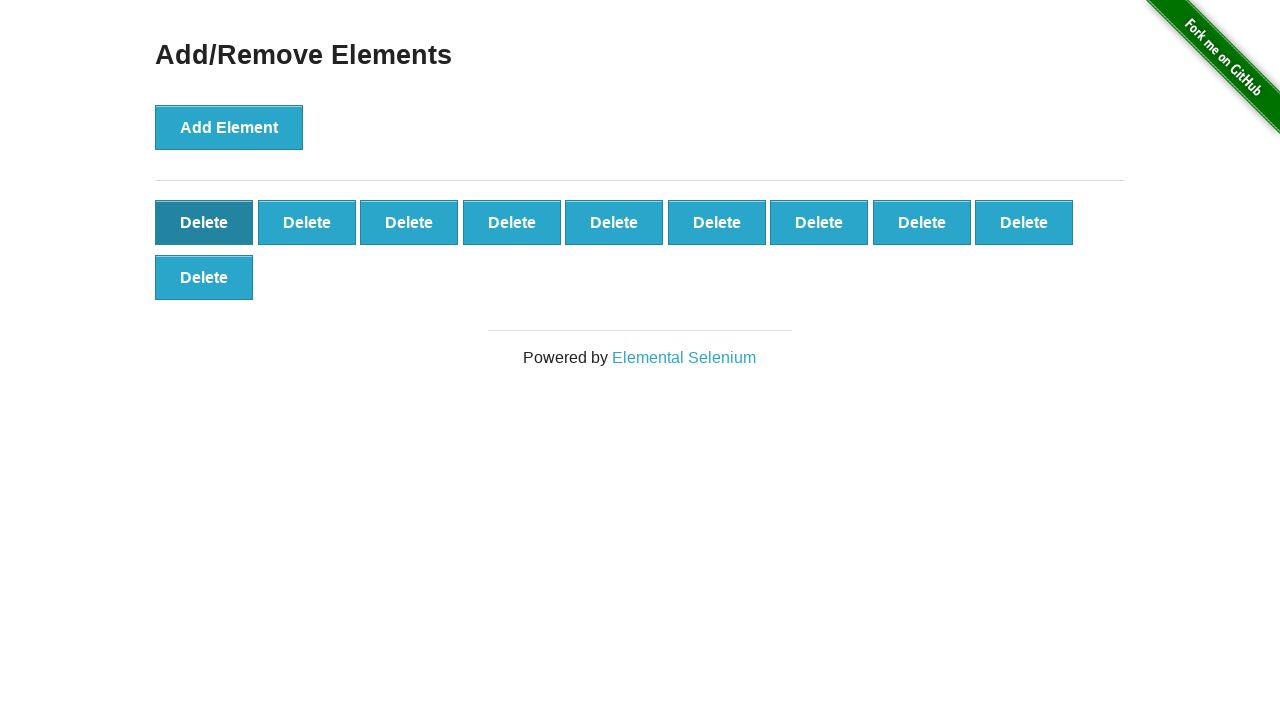

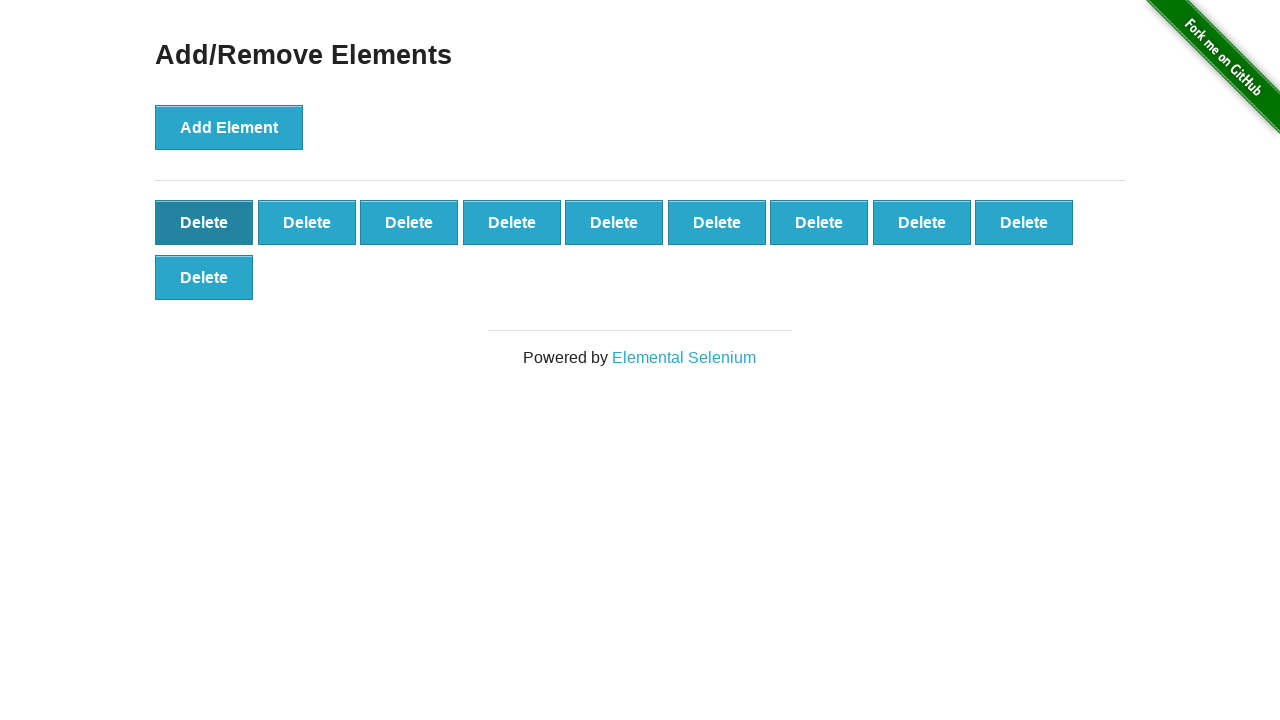